Navigates to Semantic UI dropdown examples page, scrolls to the Search Selection dropdown, checks if it's single or multi-select, and iterates through all dropdown options

Starting URL: https://semantic-ui.com/modules/dropdown.html

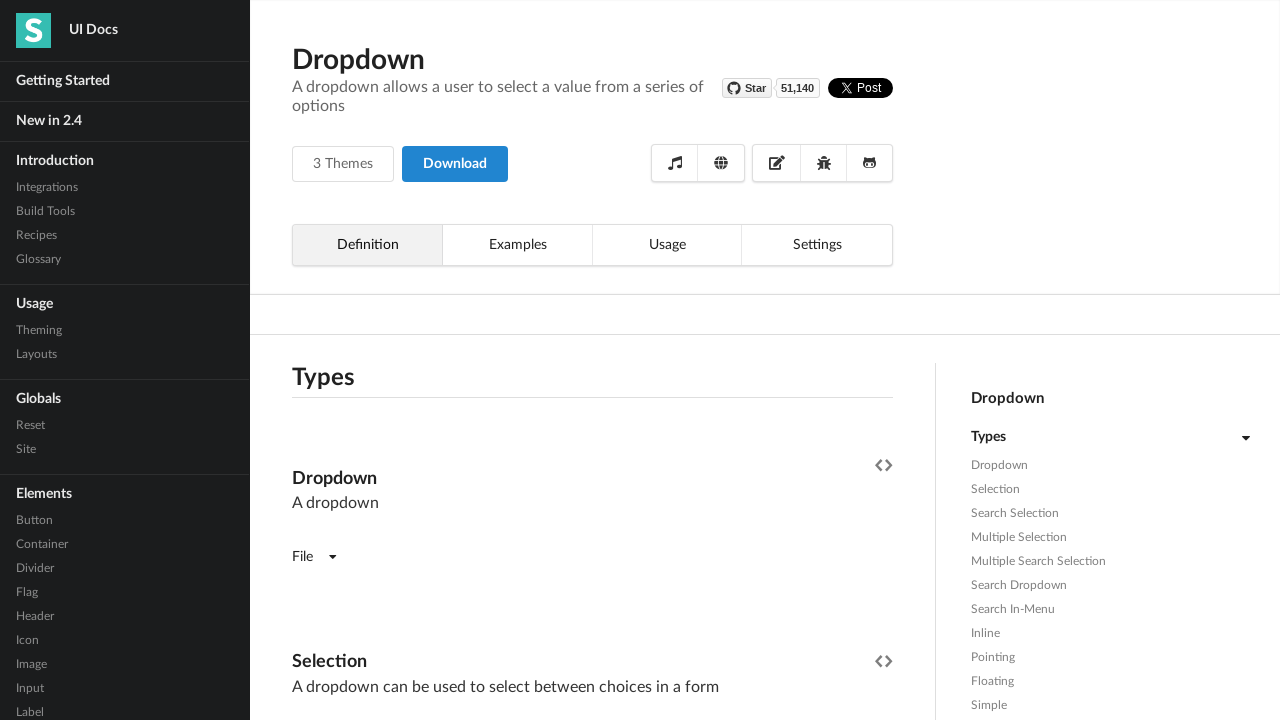

Waited 3 seconds for page to load
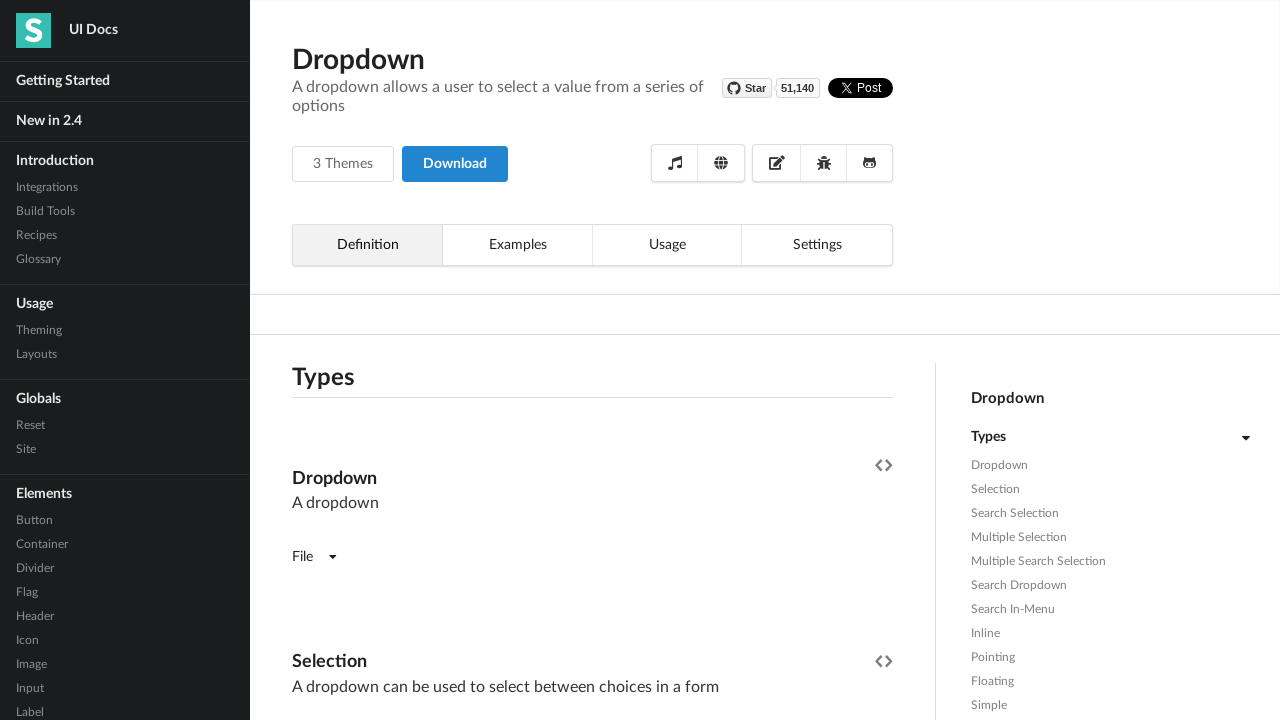

Located Search Selection element
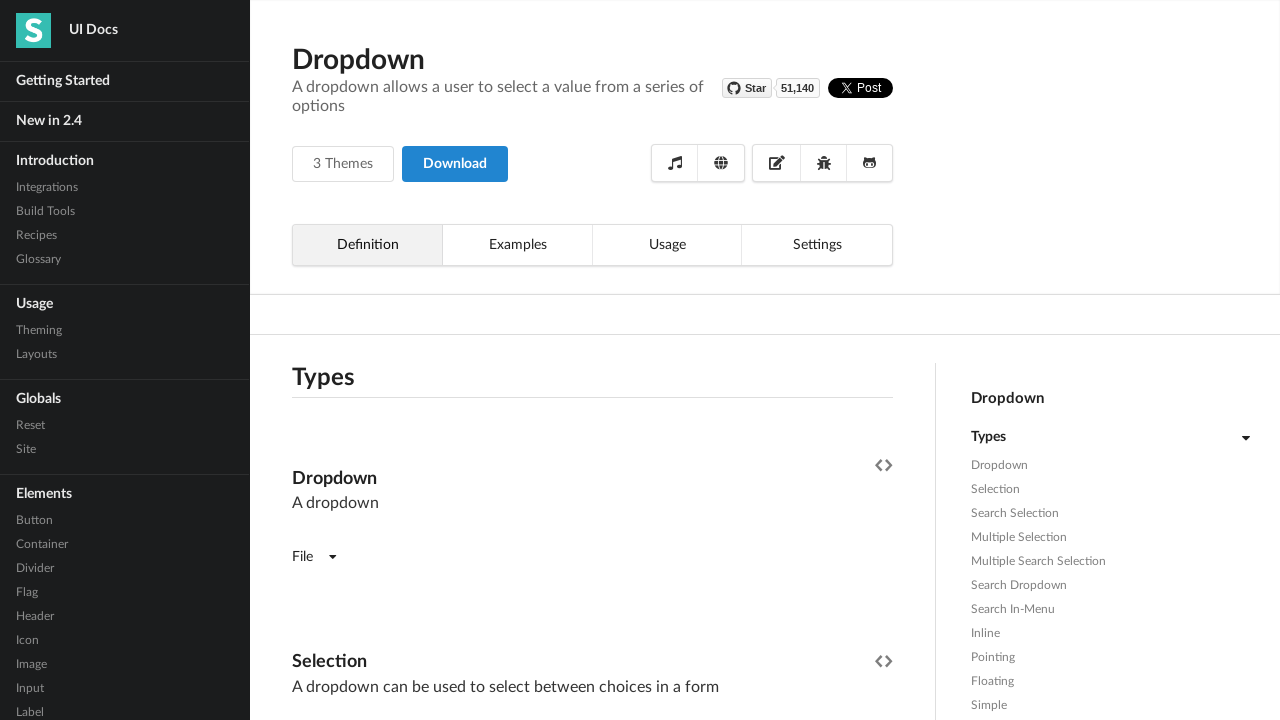

Scrolled to Search Selection dropdown element
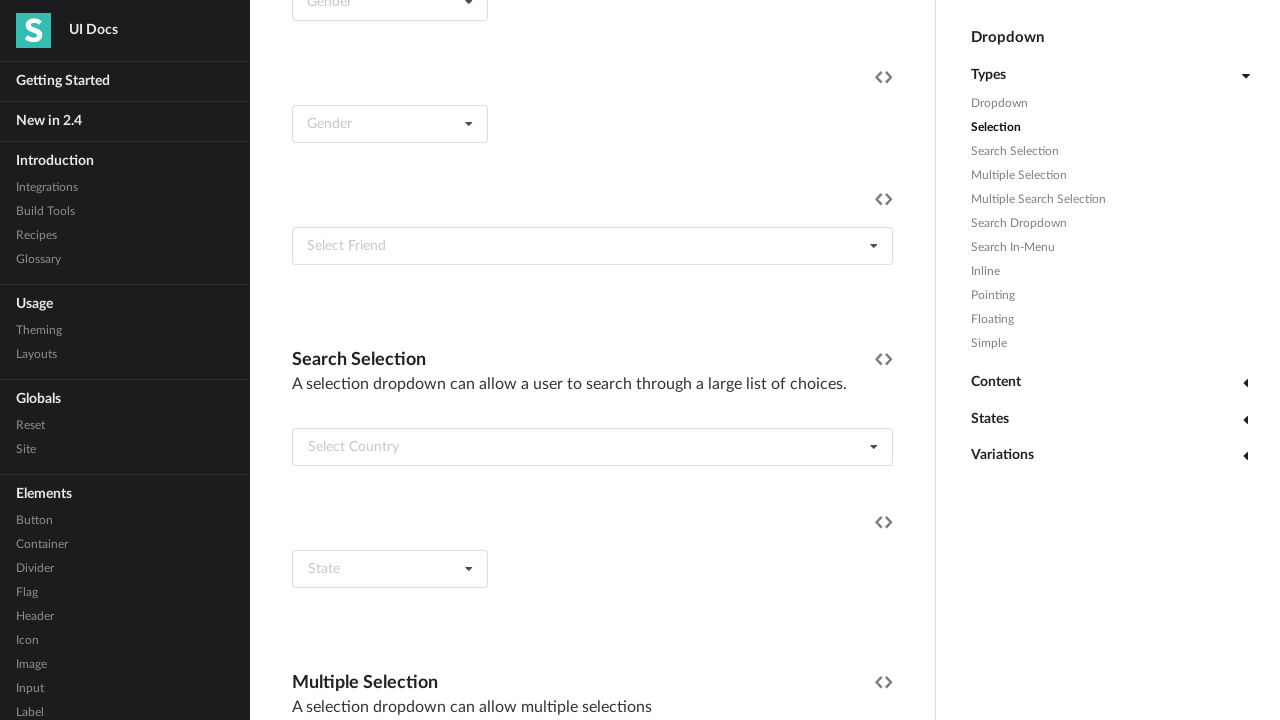

Waited 3 seconds for dropdown to settle
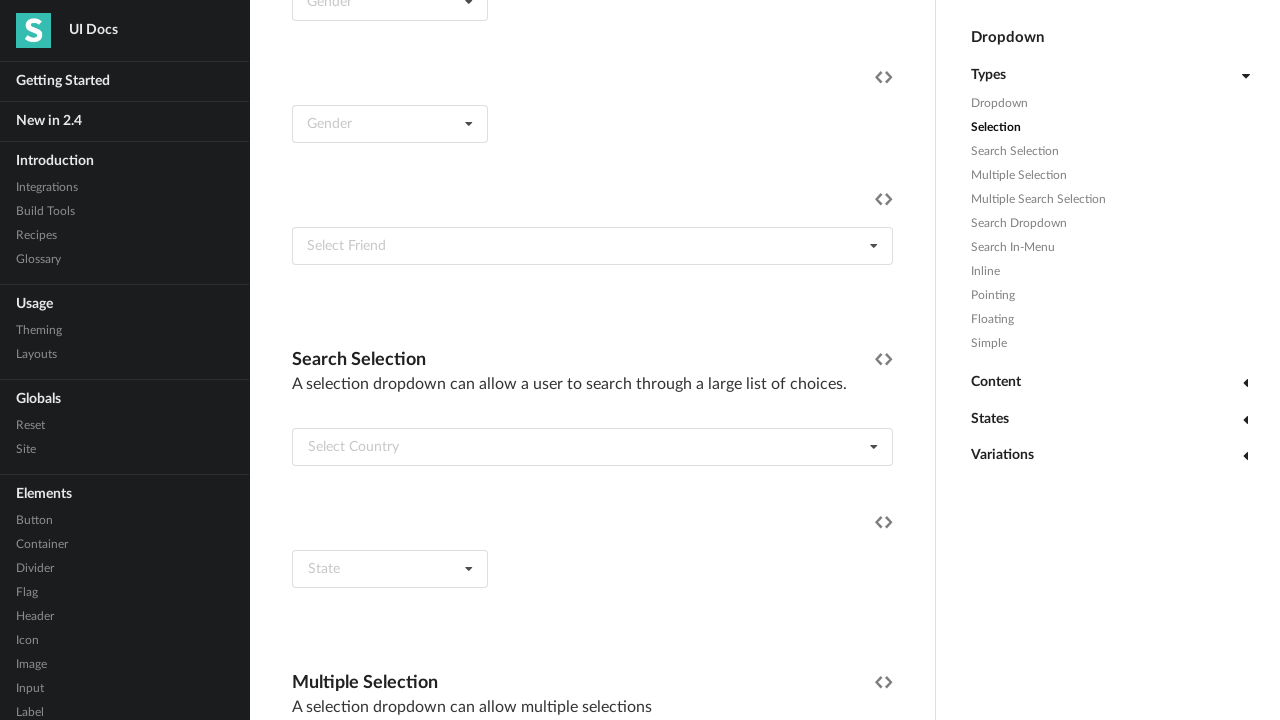

Located dropdown input element
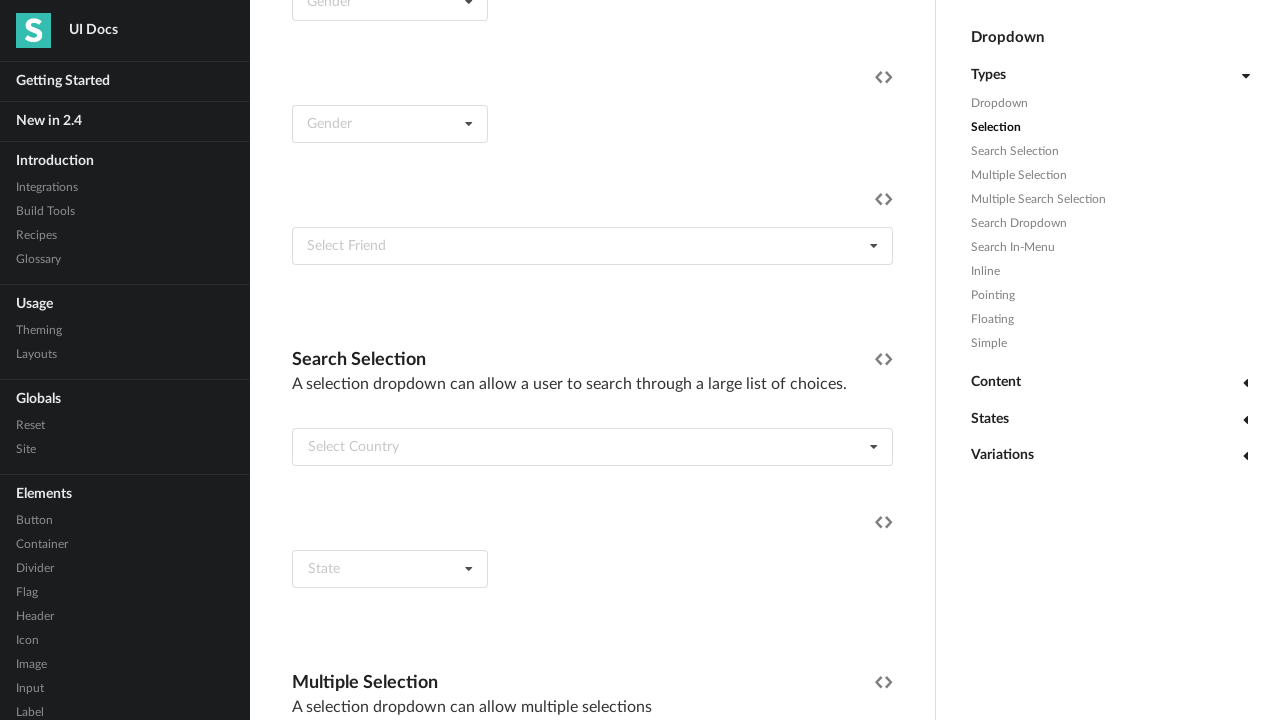

Retrieved class attribute from dropdown element
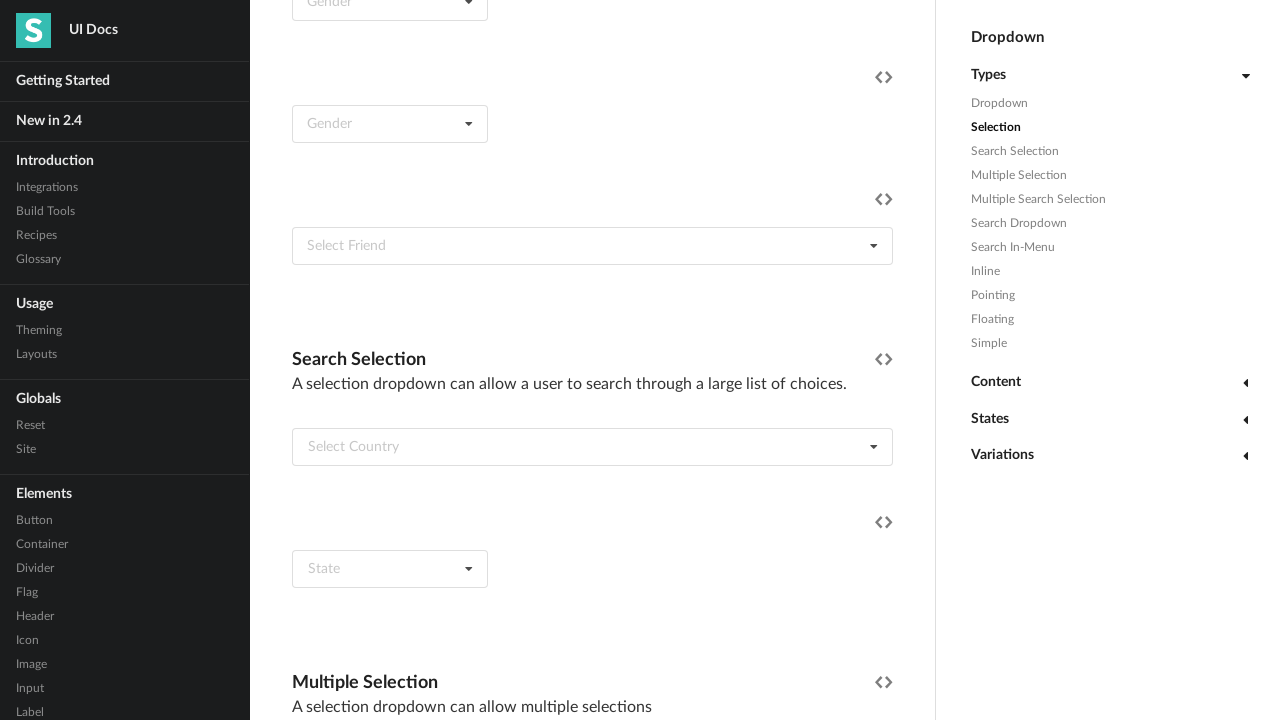

Determined dropdown is single-select based on class attribute
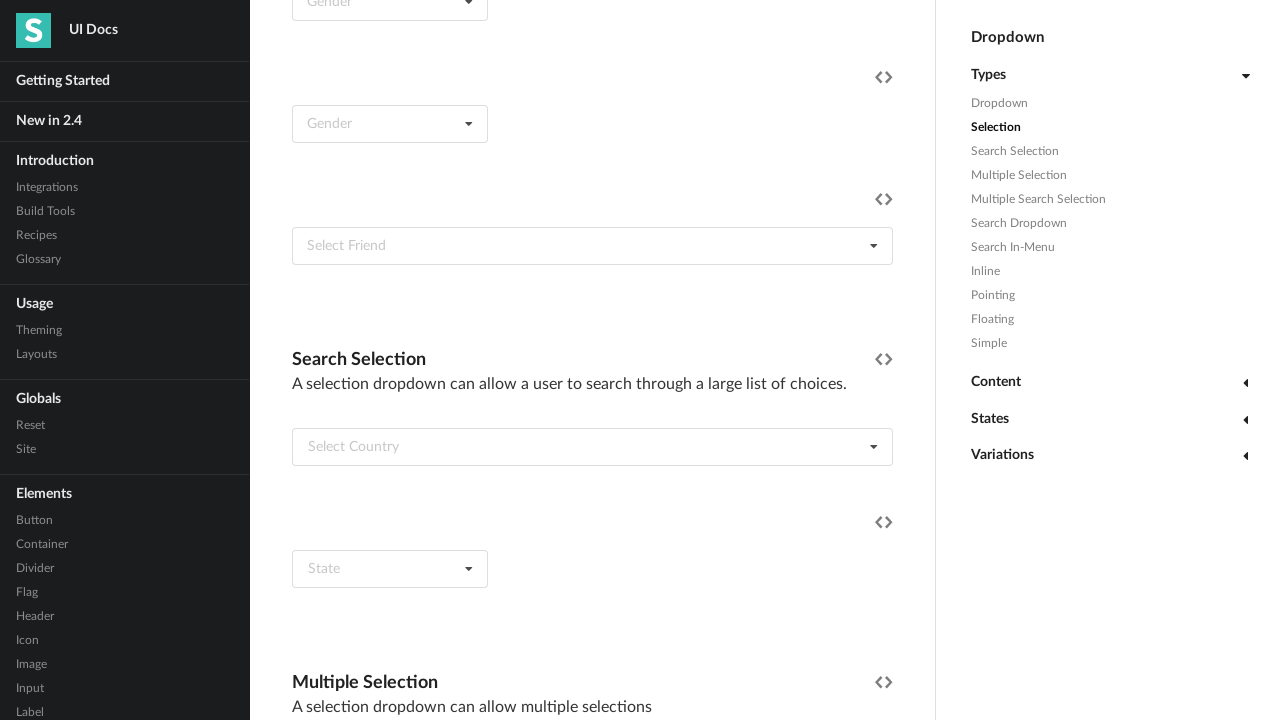

Located all dropdown items (found 242 items)
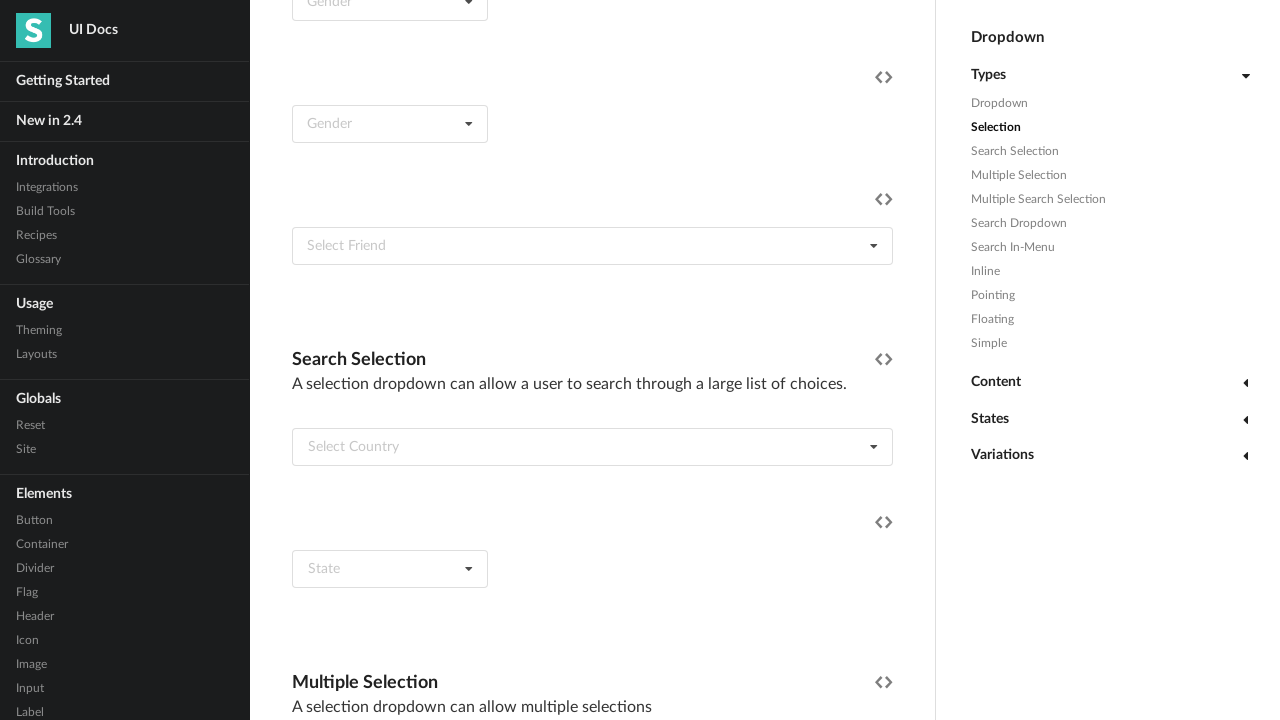

Extracted dropdown item text: Afghanistan
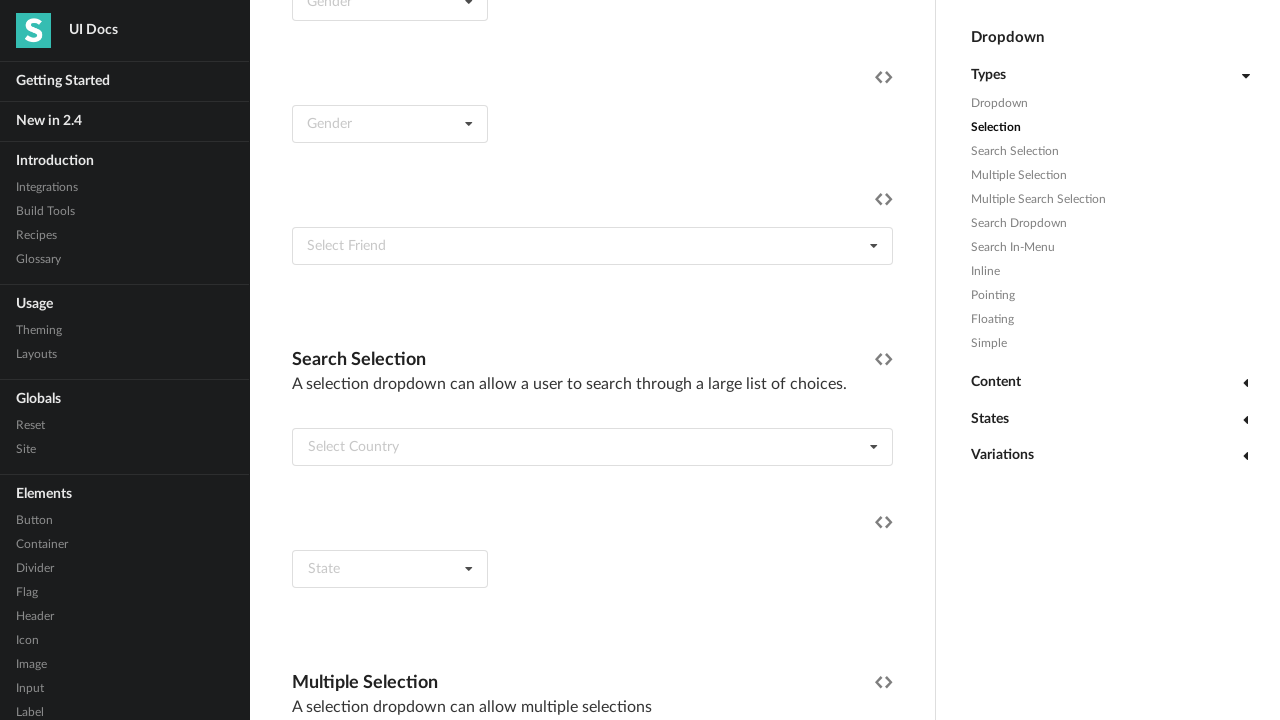

Extracted dropdown item text: Aland Islands
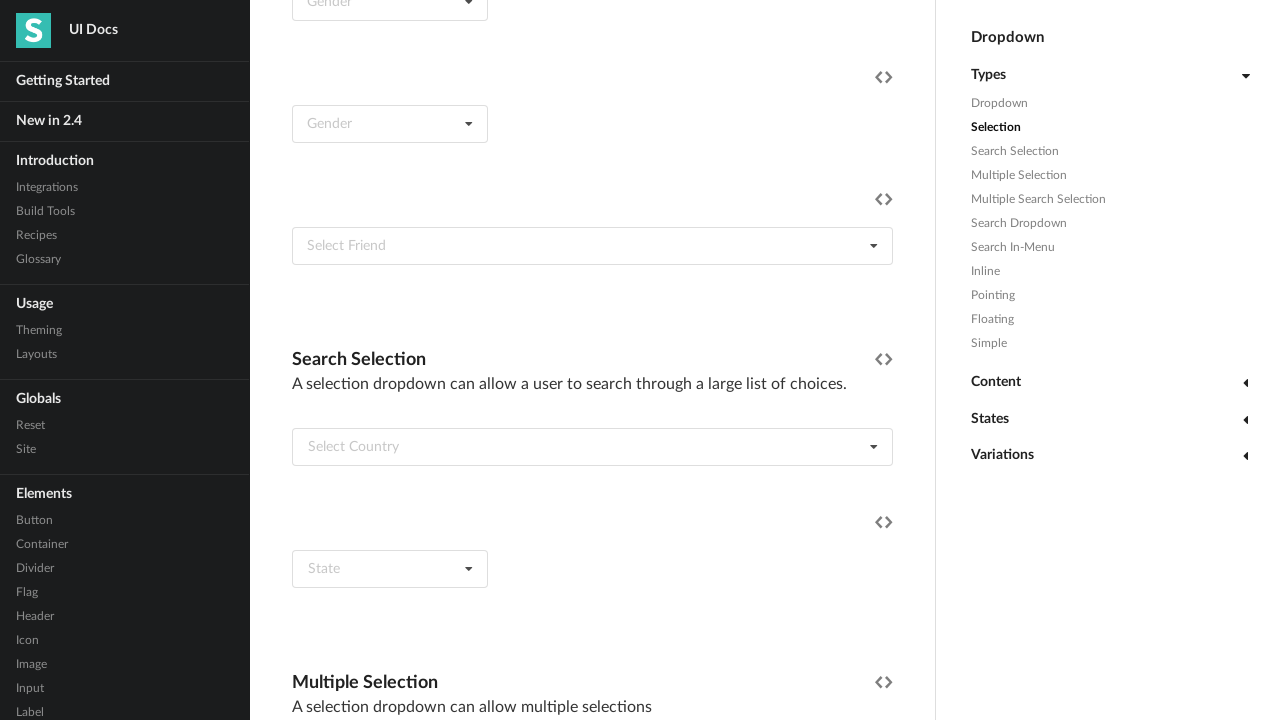

Extracted dropdown item text: Albania
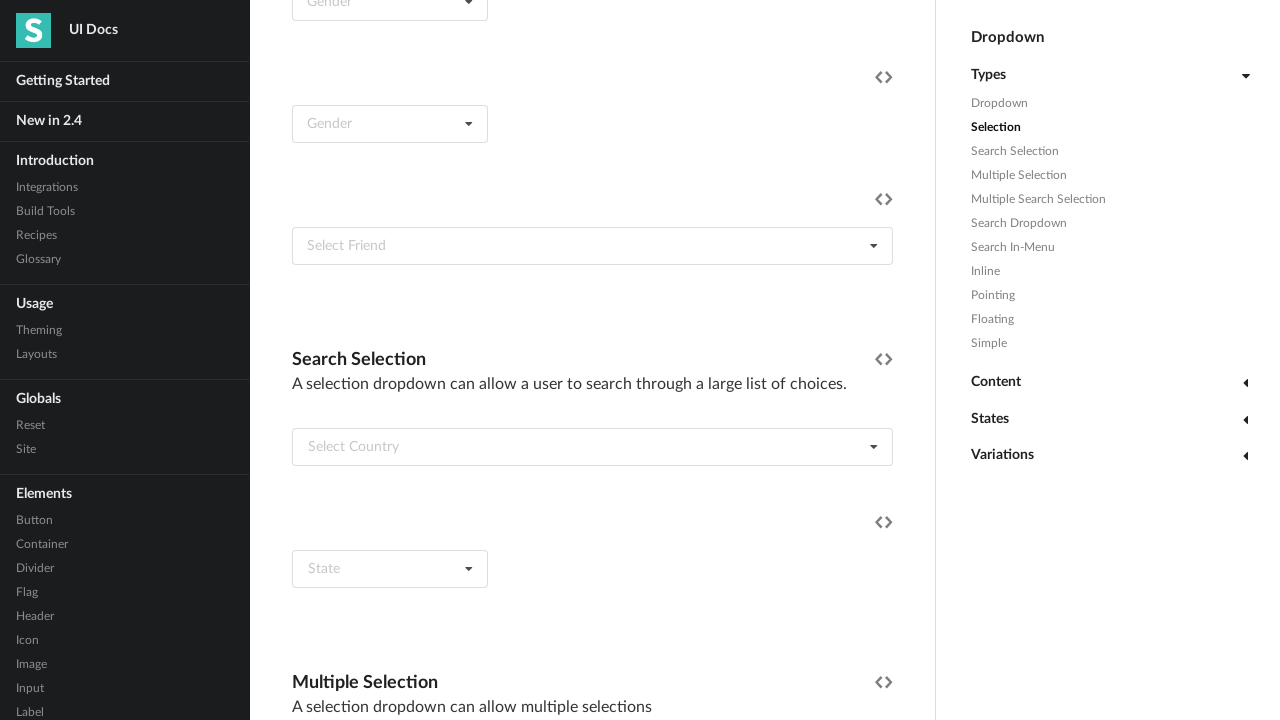

Extracted dropdown item text: Algeria
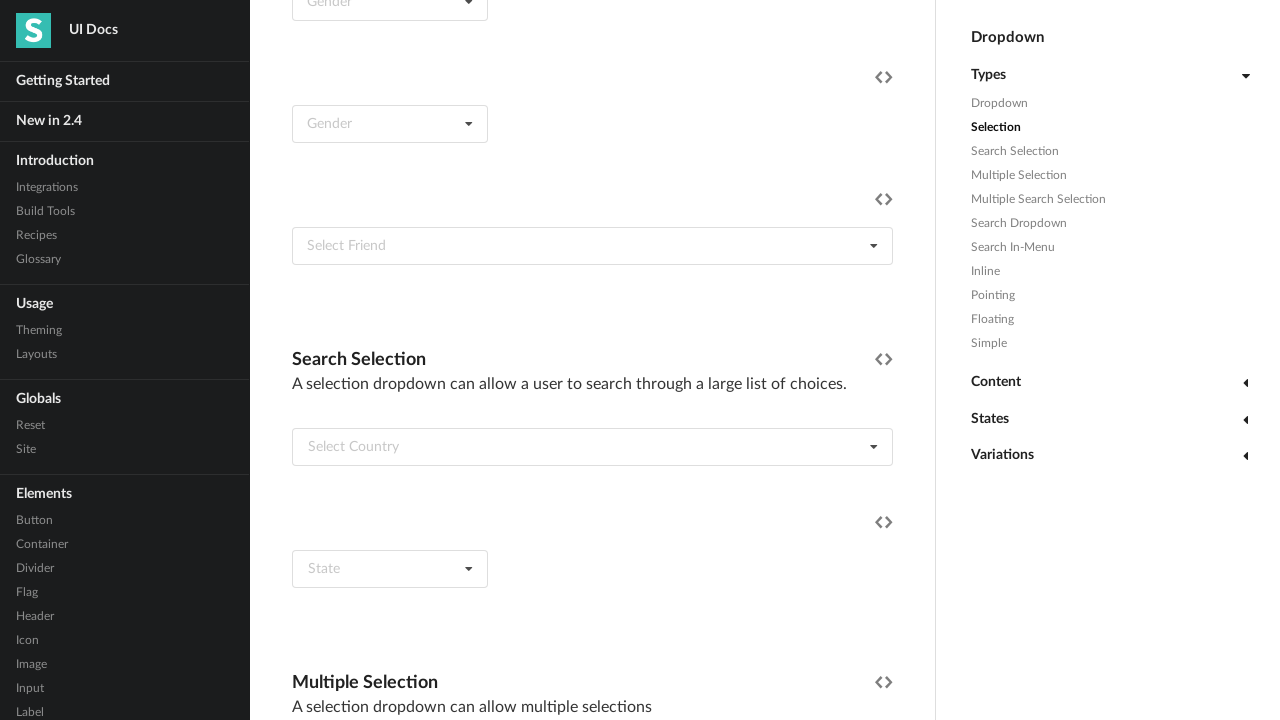

Extracted dropdown item text: American Samoa
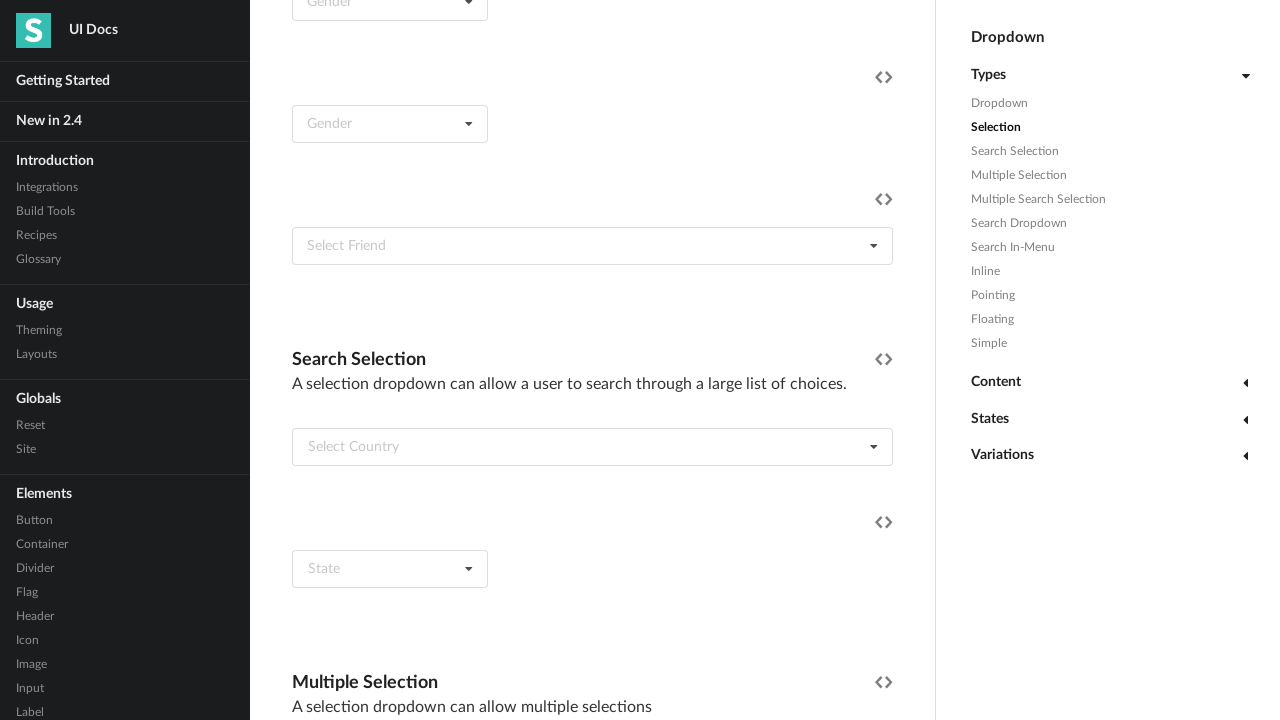

Extracted dropdown item text: Andorra
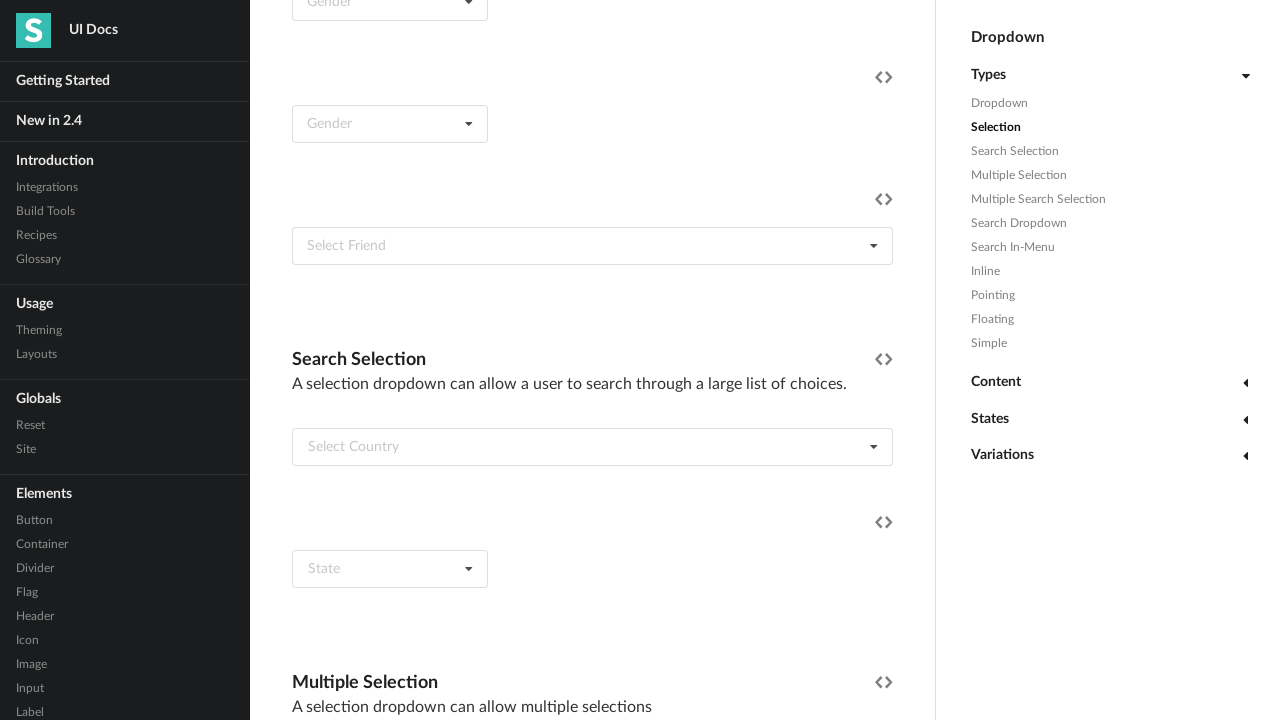

Extracted dropdown item text: Angola
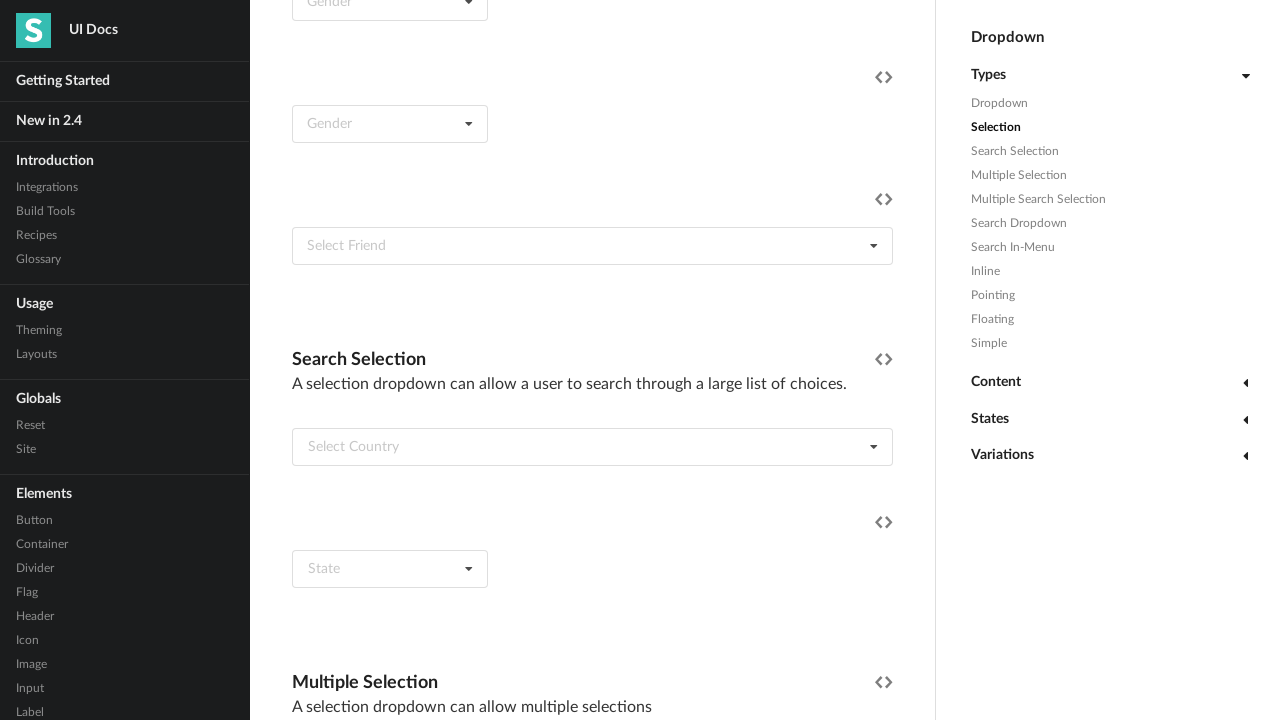

Extracted dropdown item text: Anguilla
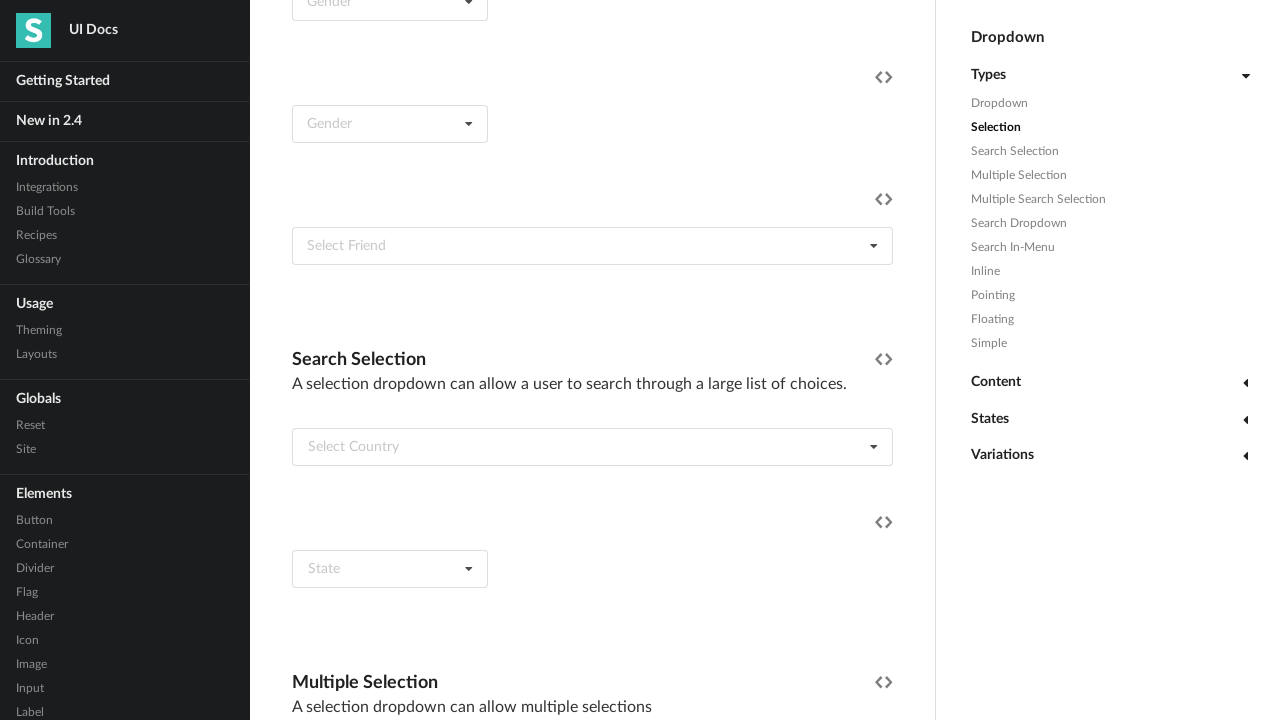

Extracted dropdown item text: Antigua
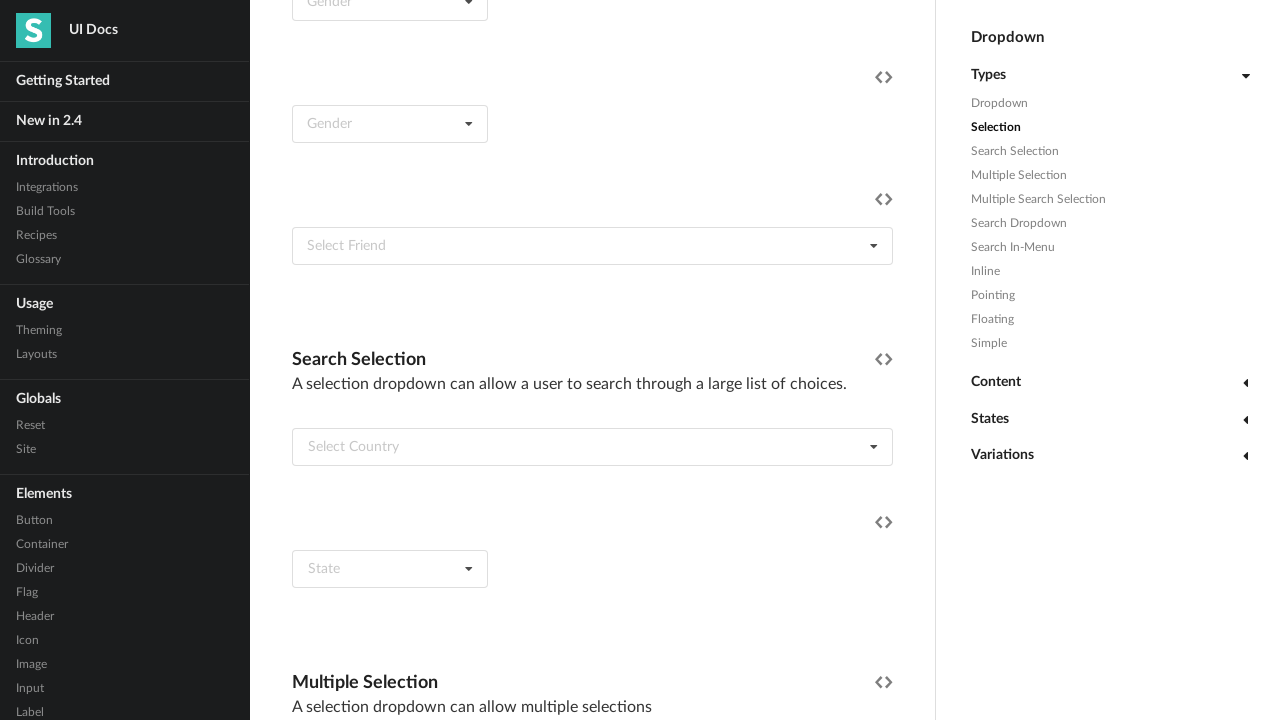

Extracted dropdown item text: Argentina
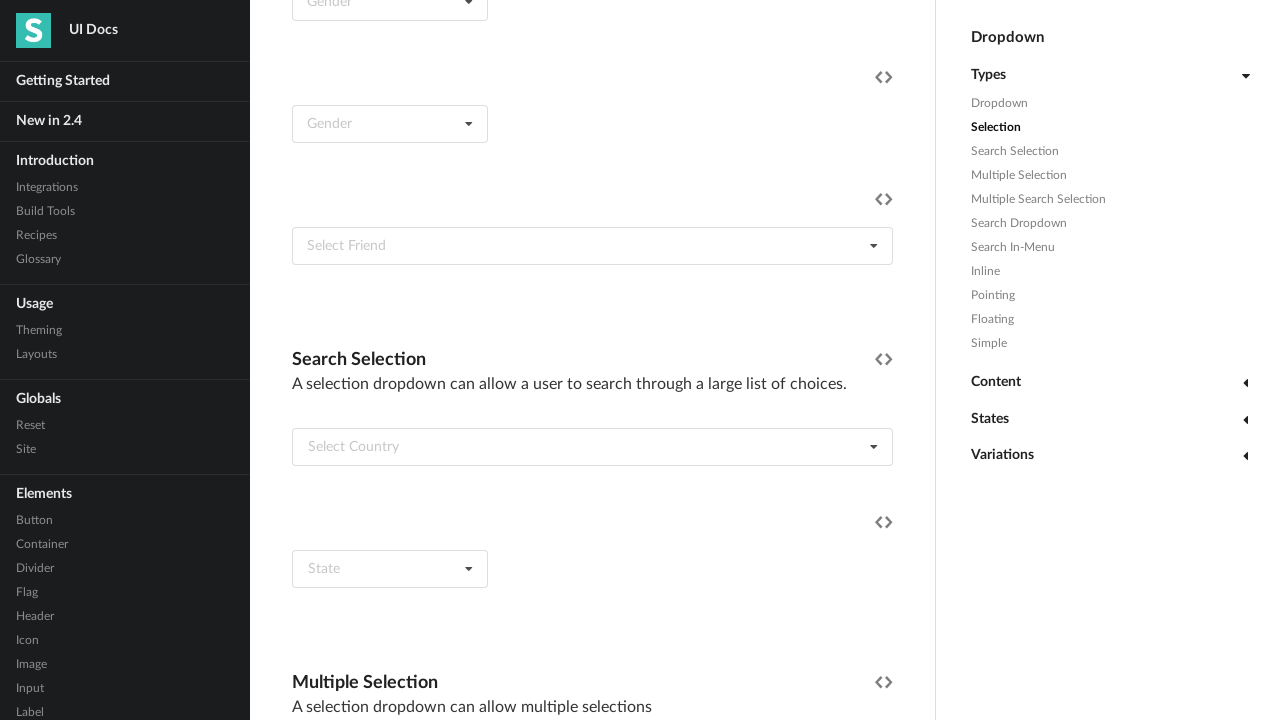

Extracted dropdown item text: Armenia
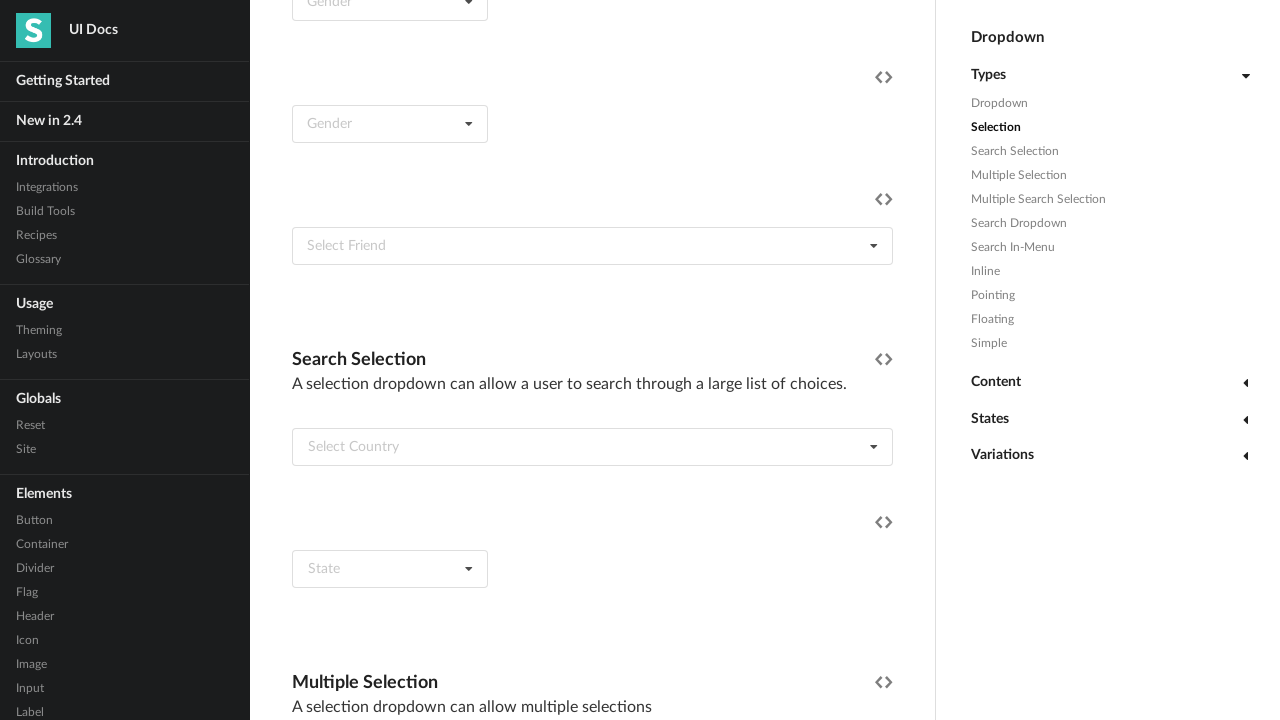

Extracted dropdown item text: Aruba
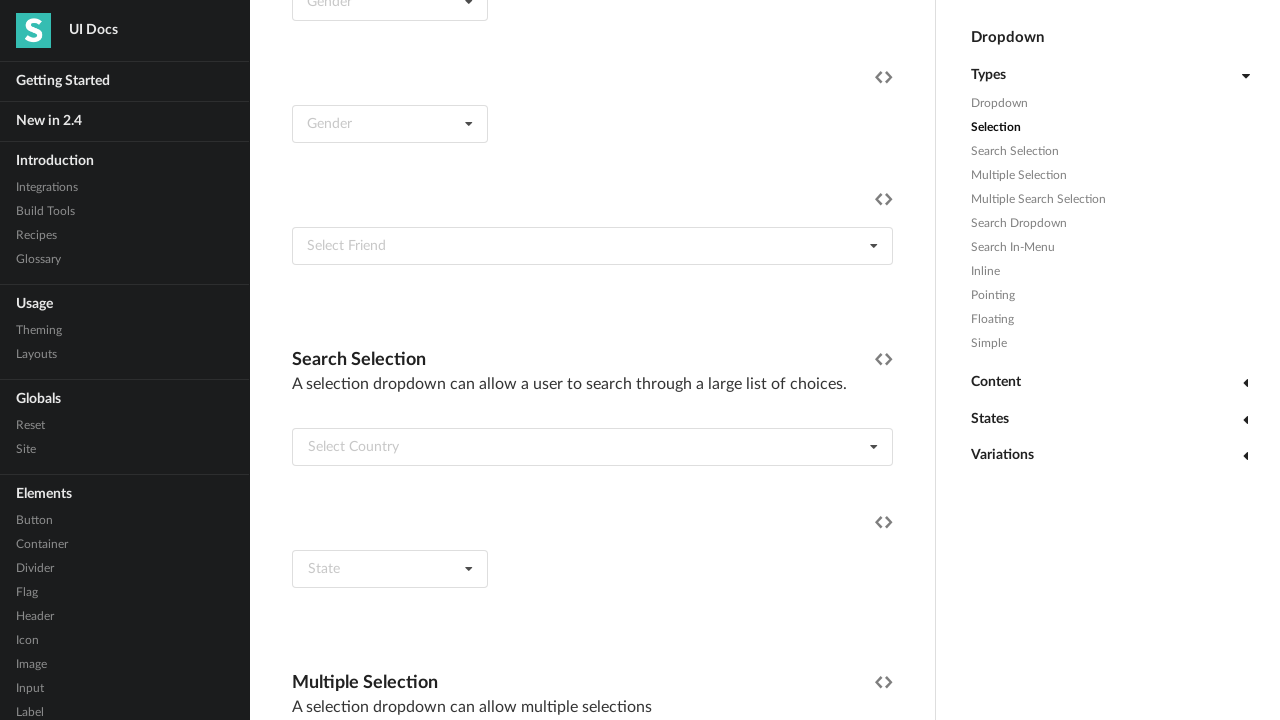

Extracted dropdown item text: Australia
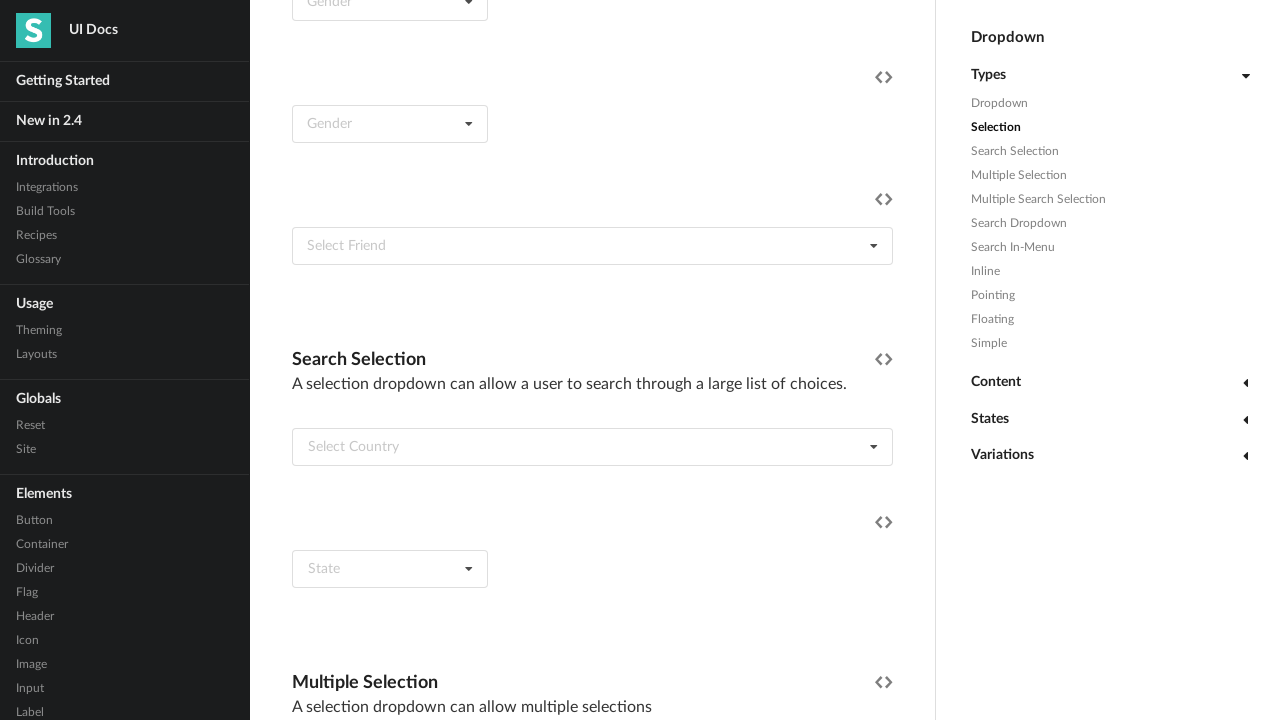

Extracted dropdown item text: Austria
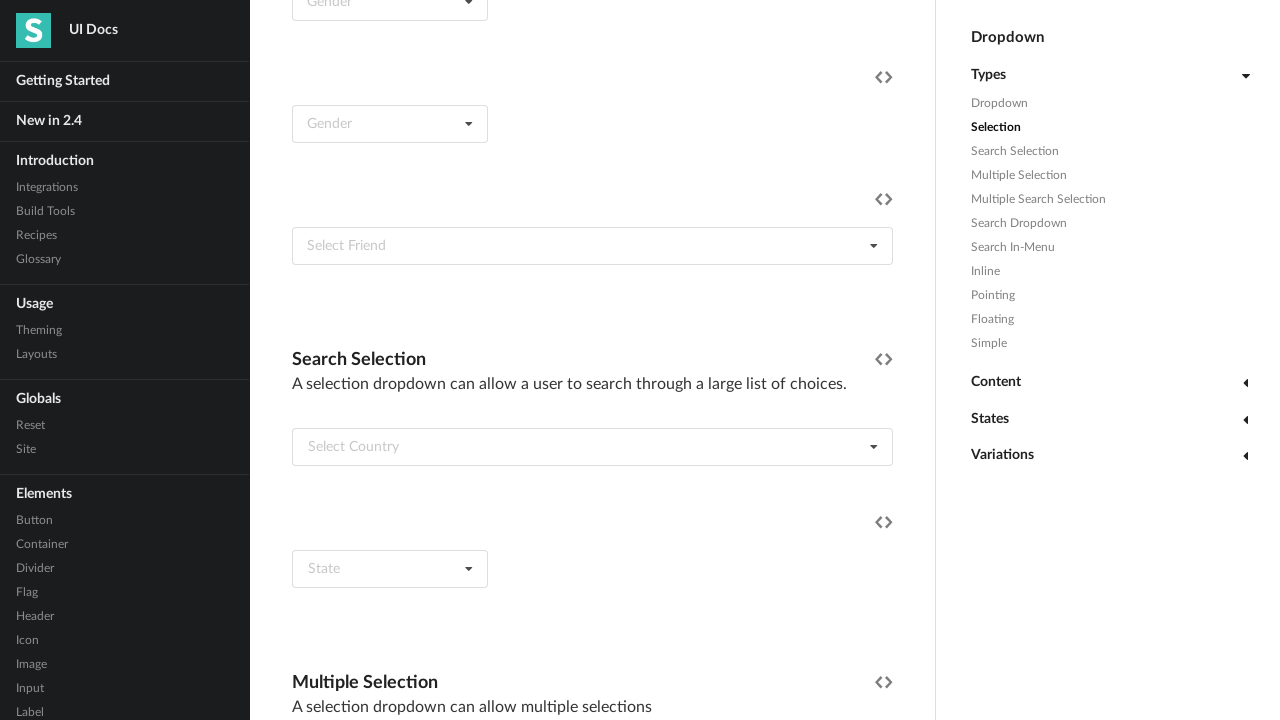

Extracted dropdown item text: Azerbaijan
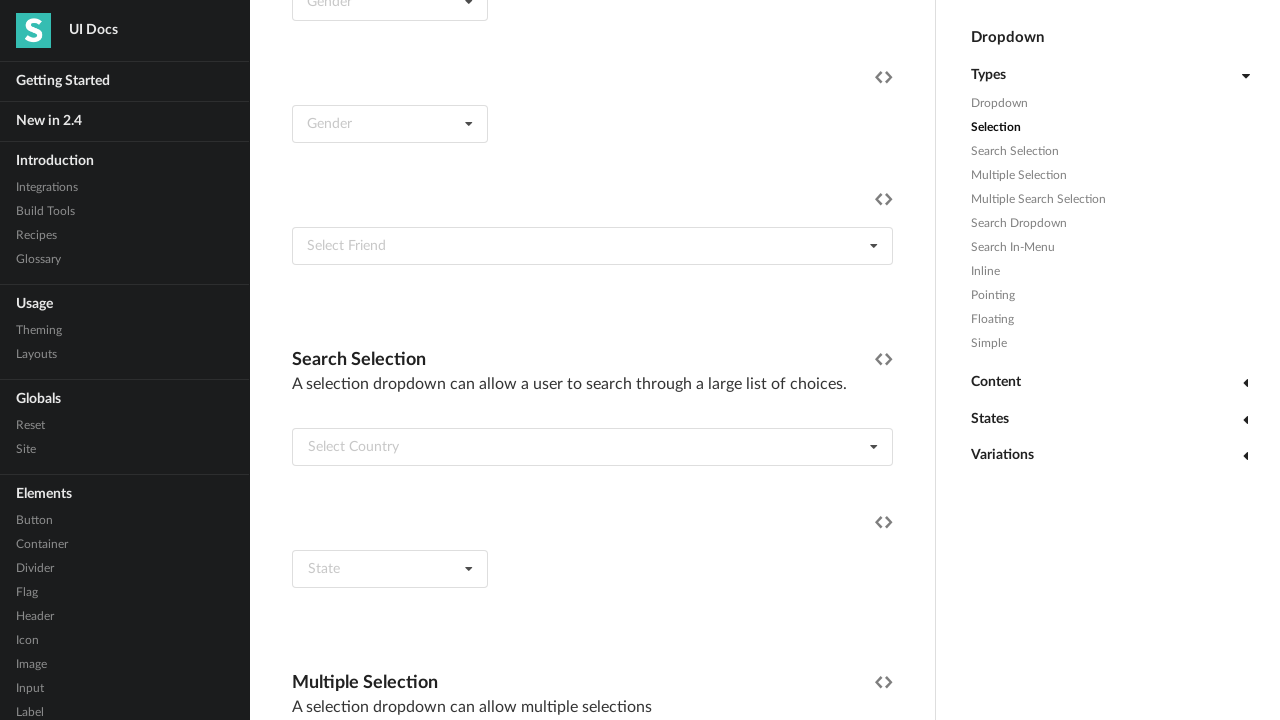

Extracted dropdown item text: Bahamas
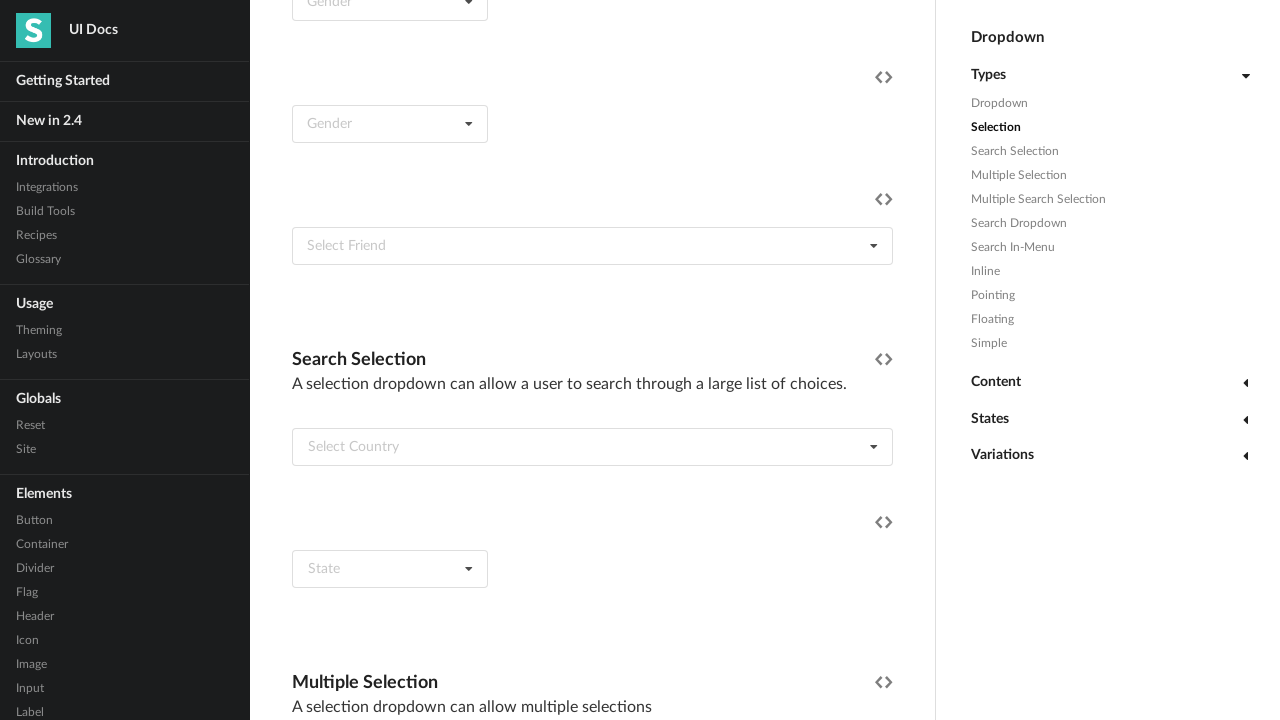

Extracted dropdown item text: Bahrain
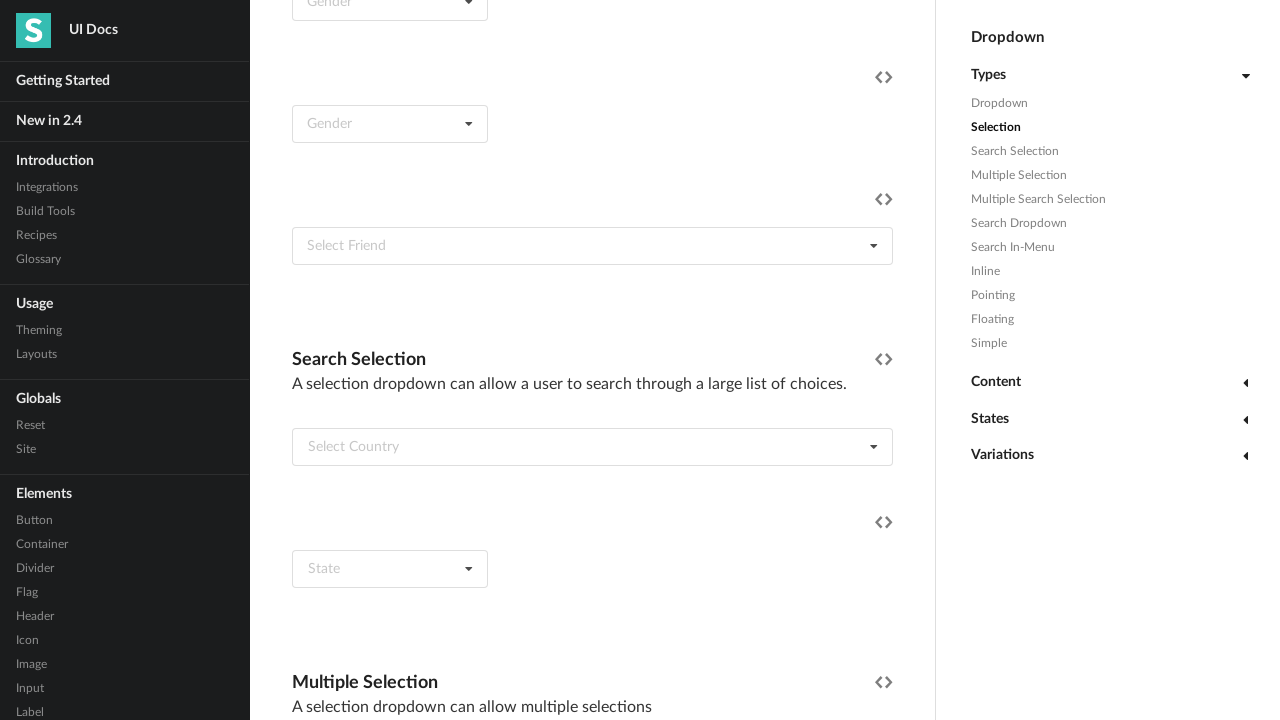

Extracted dropdown item text: Bangladesh
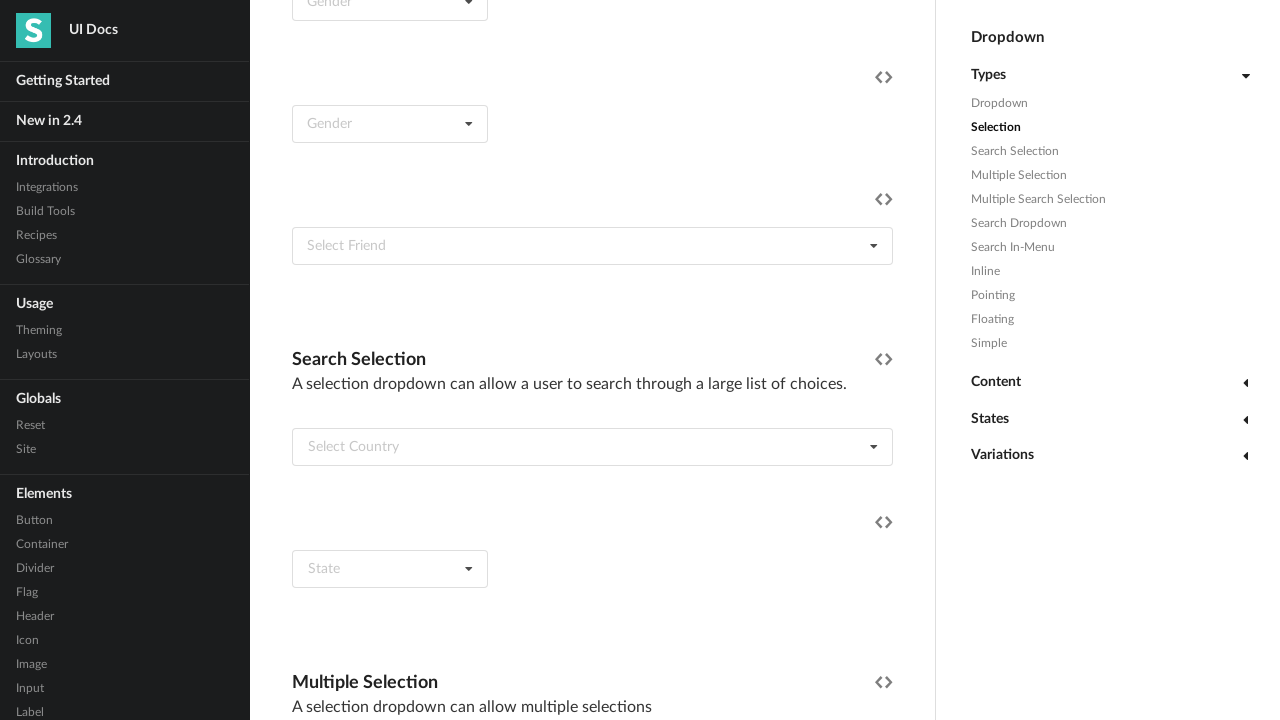

Extracted dropdown item text: Barbados
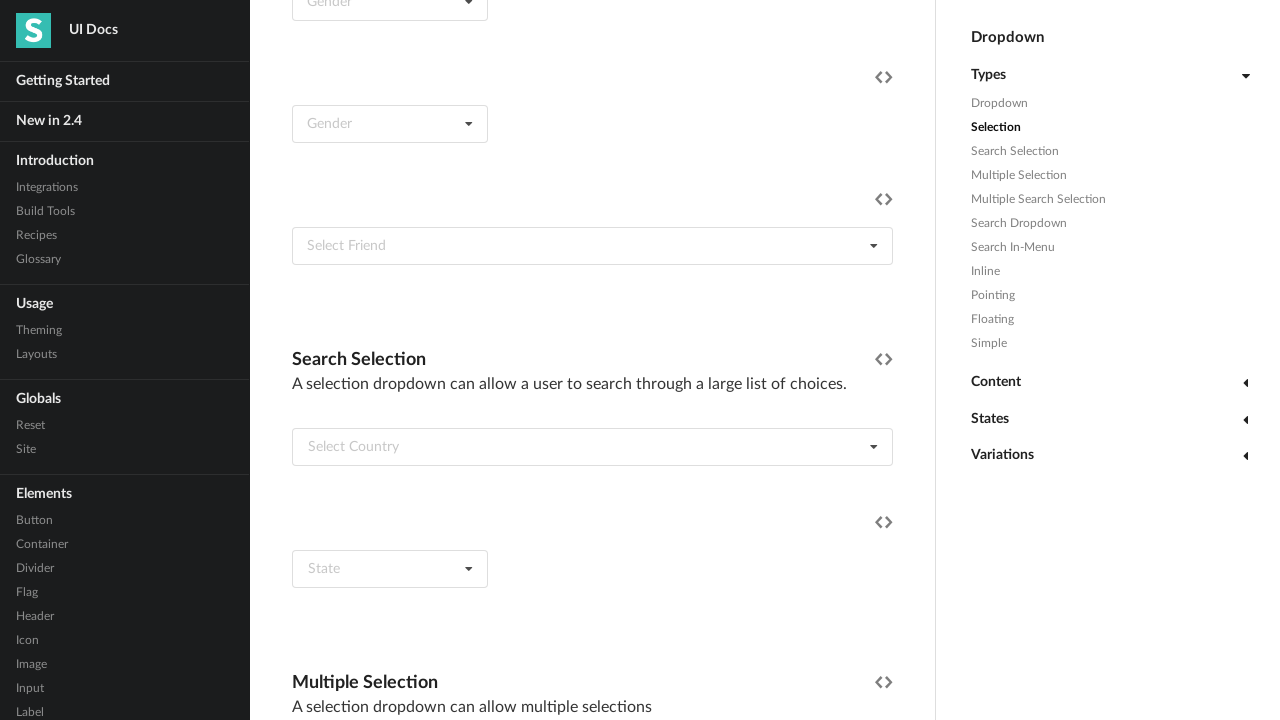

Extracted dropdown item text: Belarus
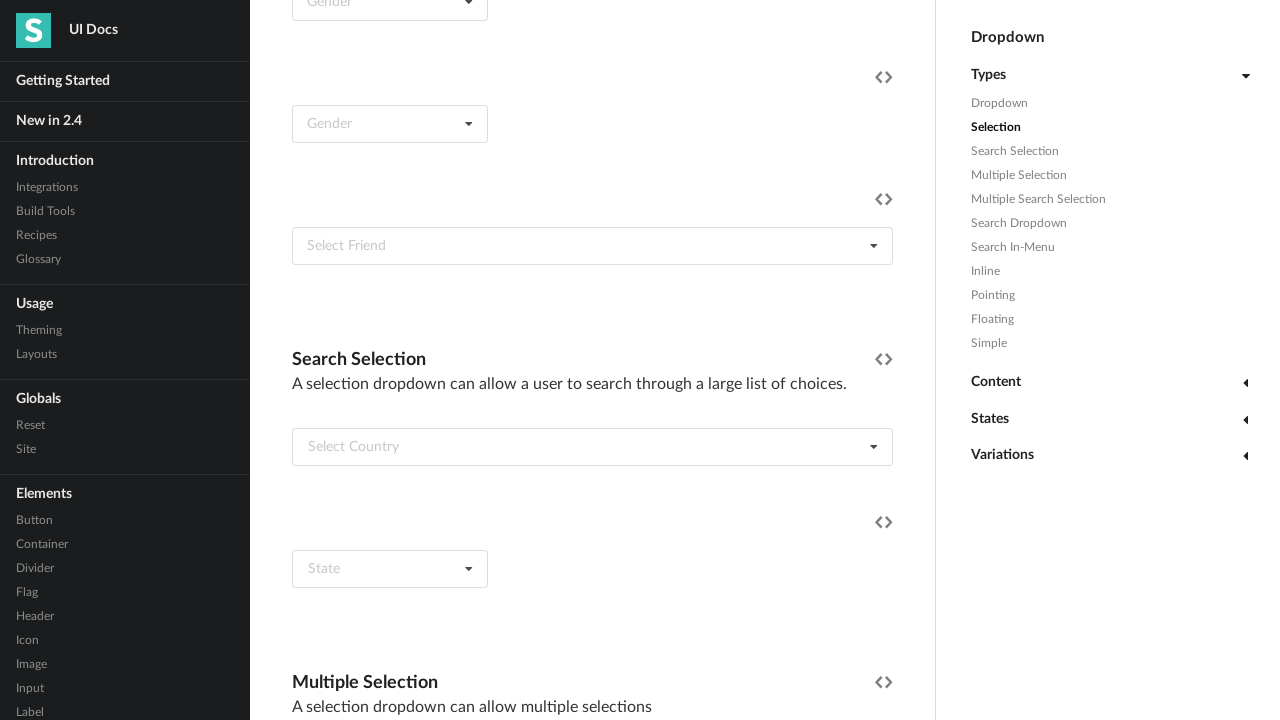

Extracted dropdown item text: Belgium
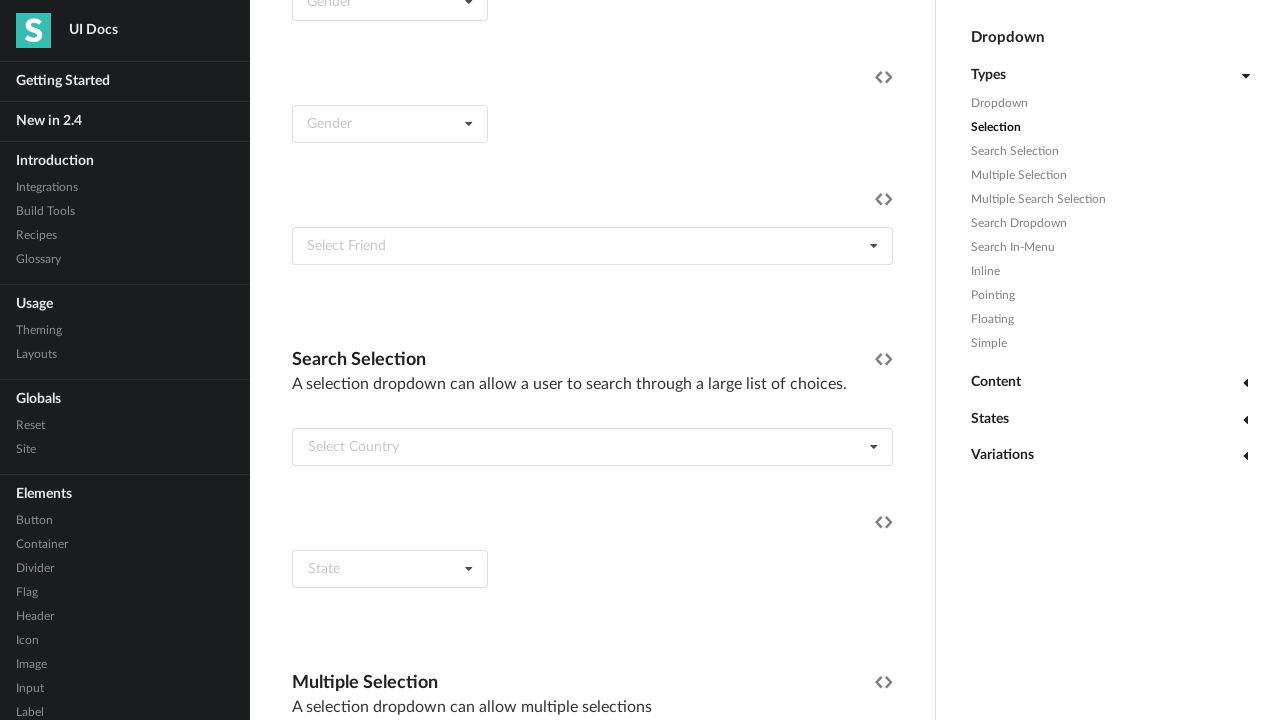

Extracted dropdown item text: Belize
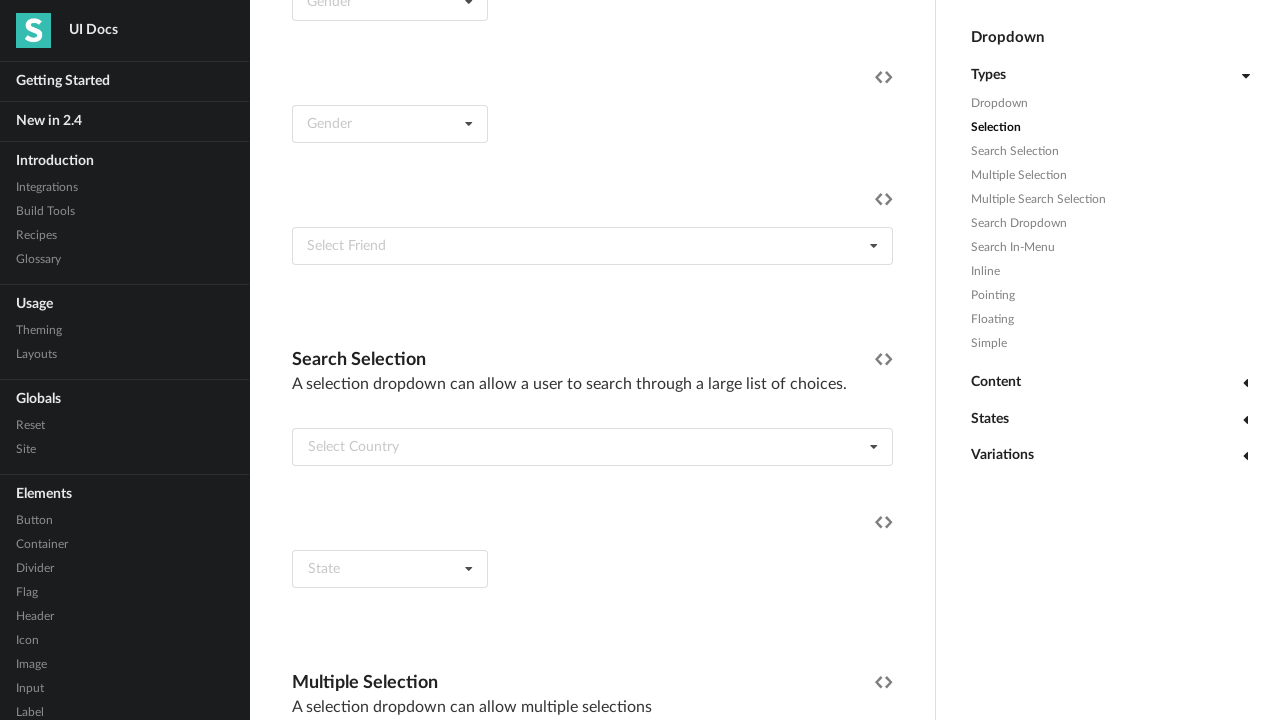

Extracted dropdown item text: Benin
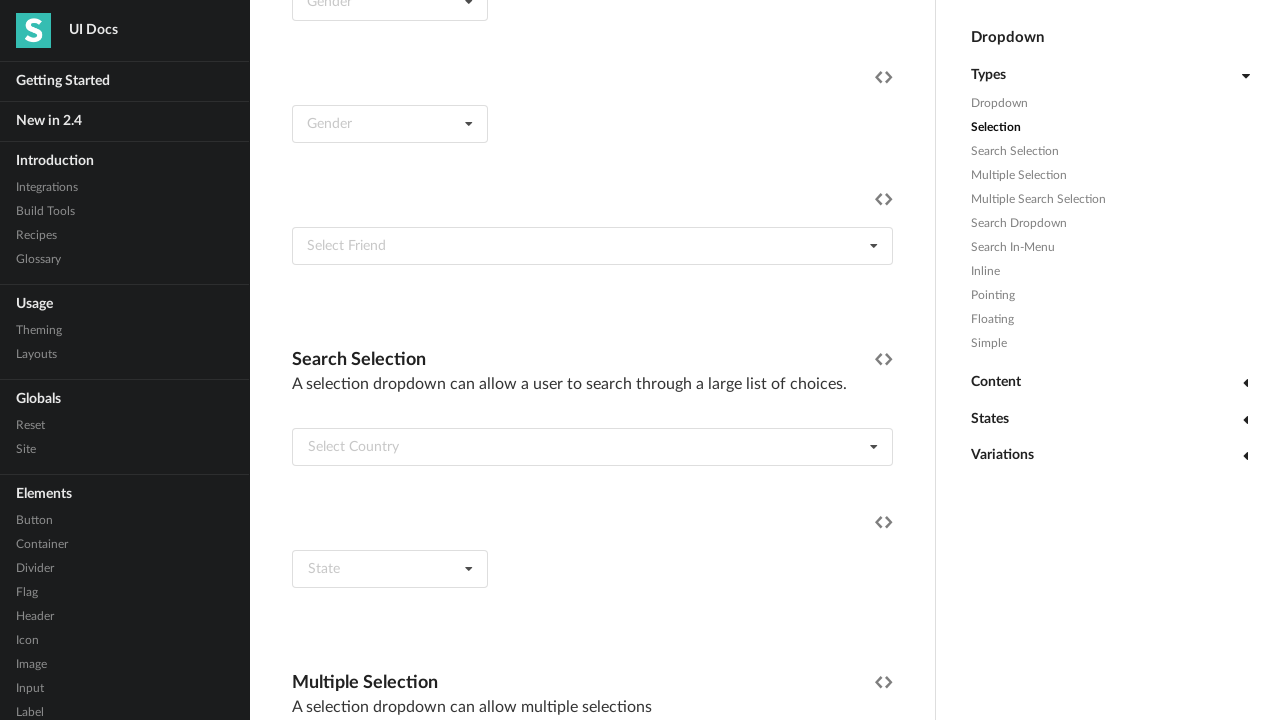

Extracted dropdown item text: Bermuda
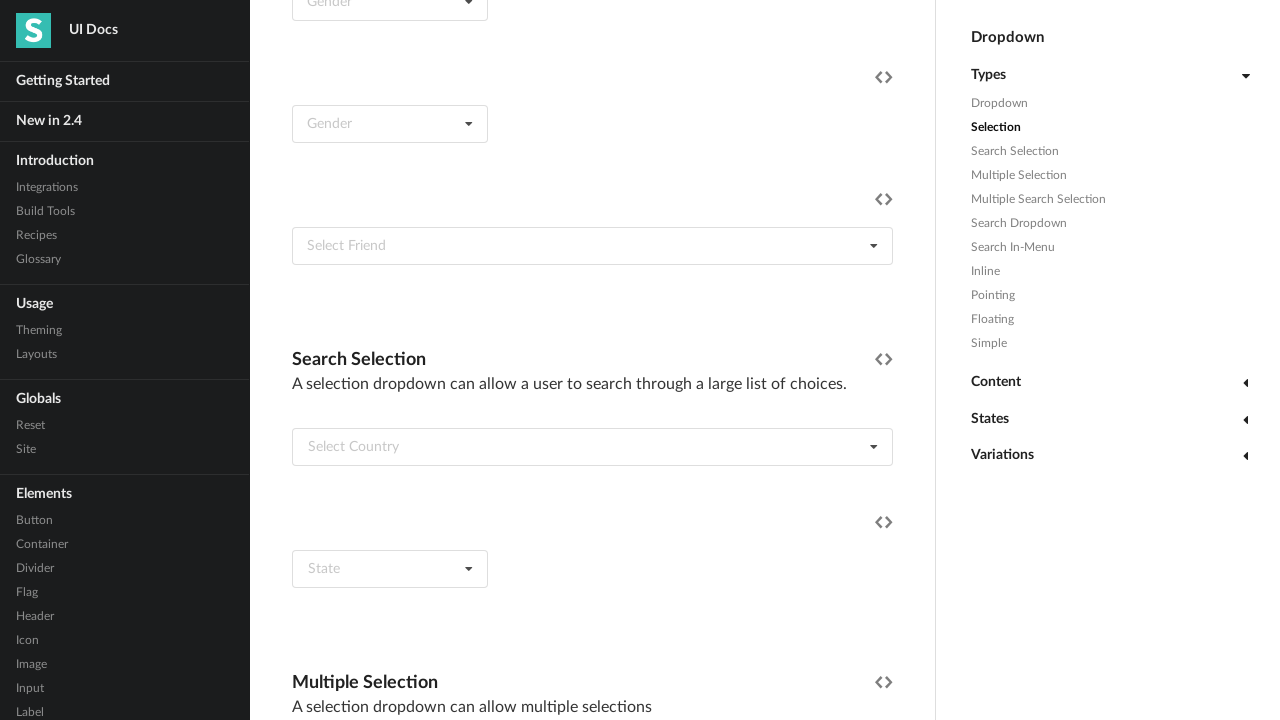

Extracted dropdown item text: Bhutan
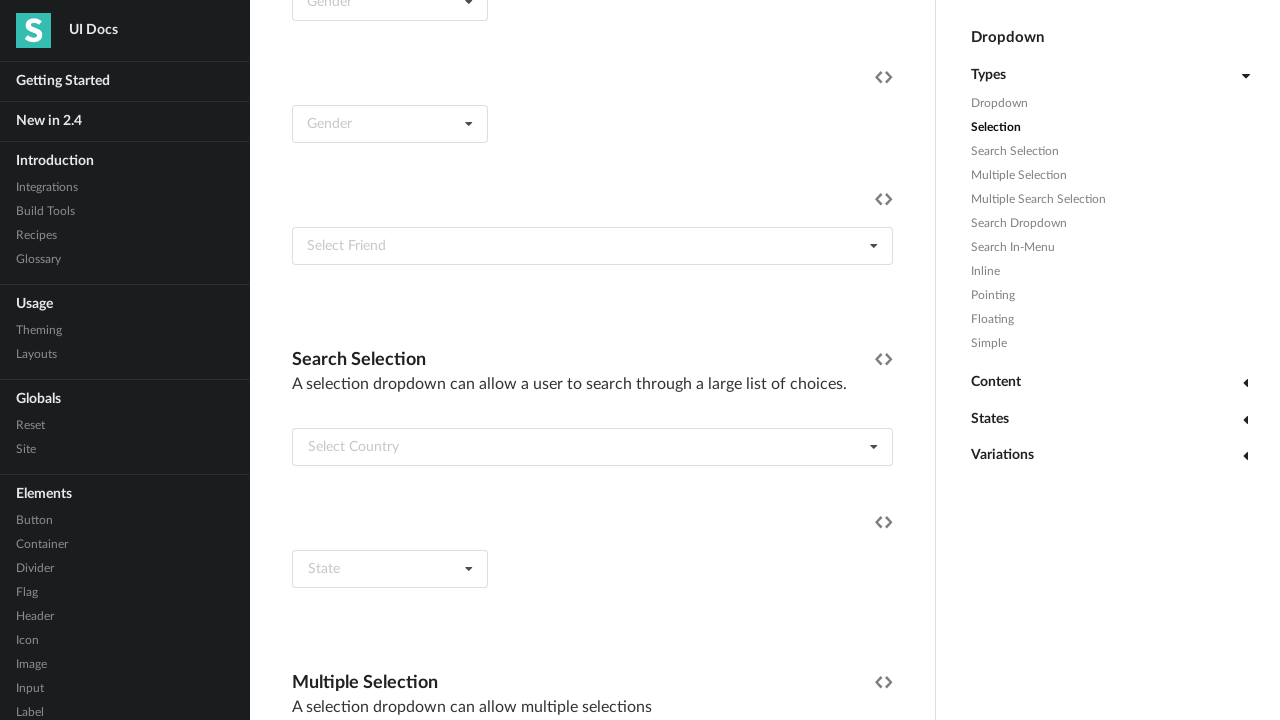

Extracted dropdown item text: Bolivia
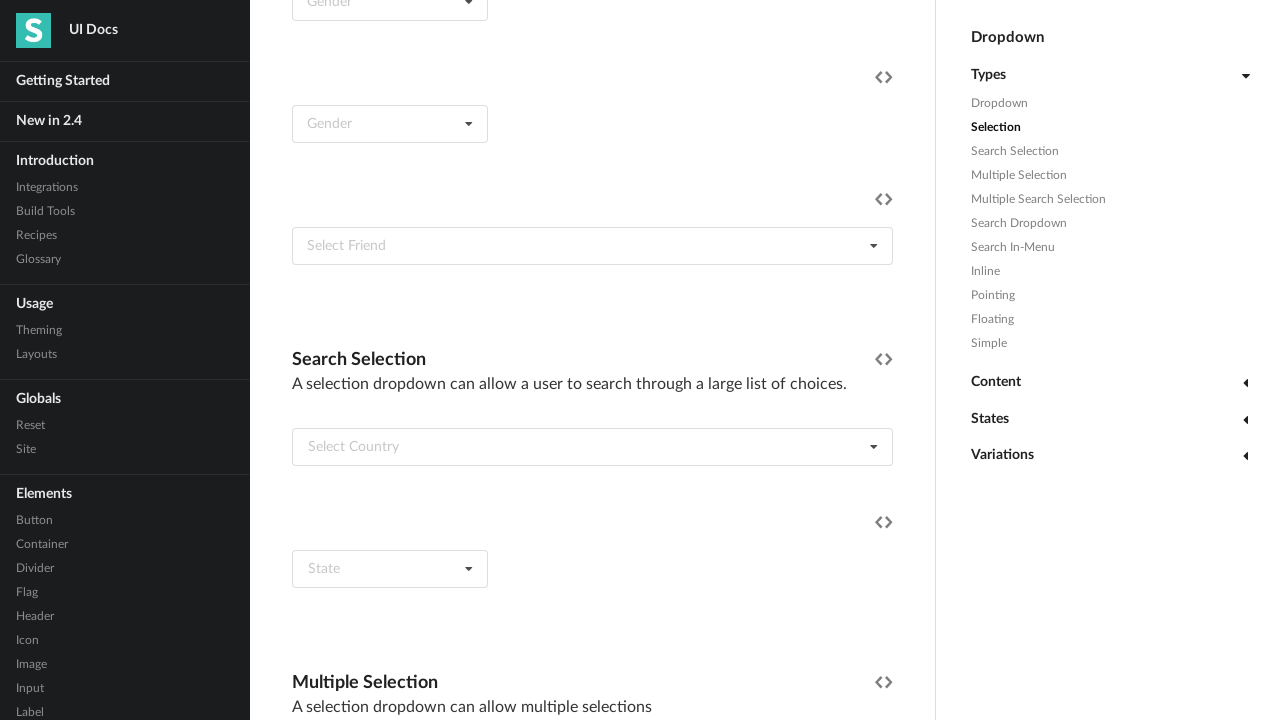

Extracted dropdown item text: Bosnia
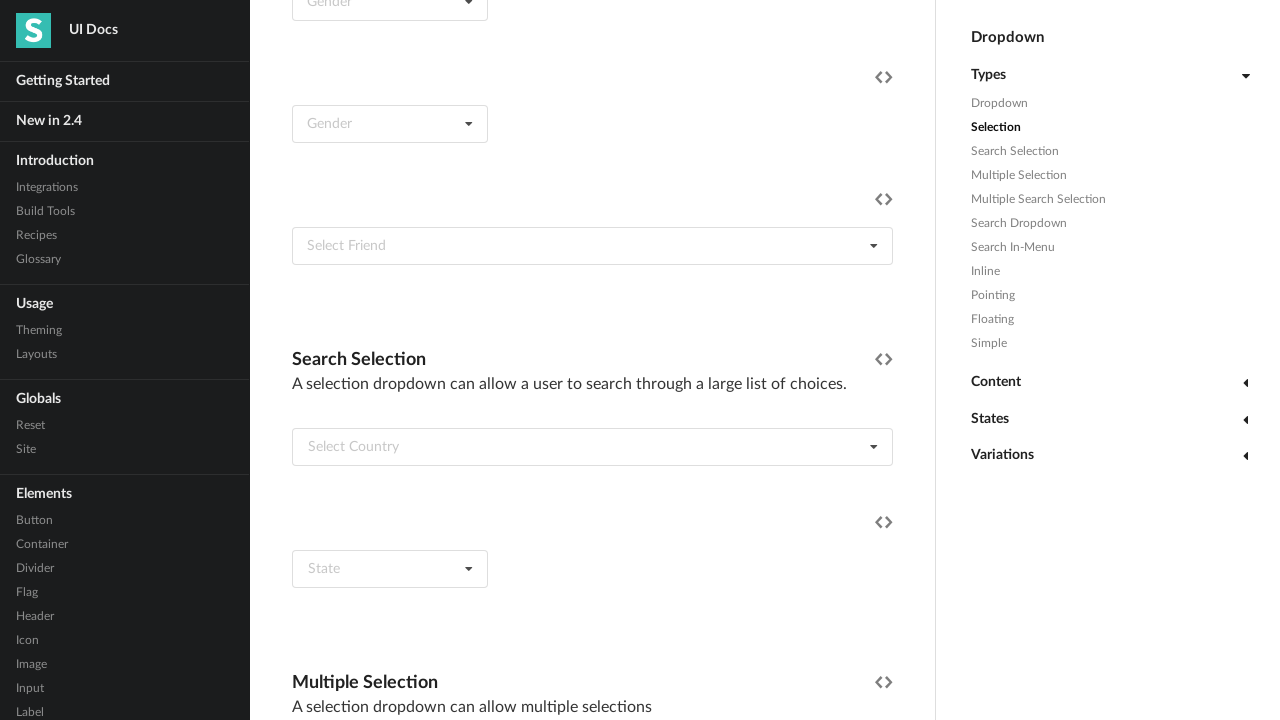

Extracted dropdown item text: Botswana
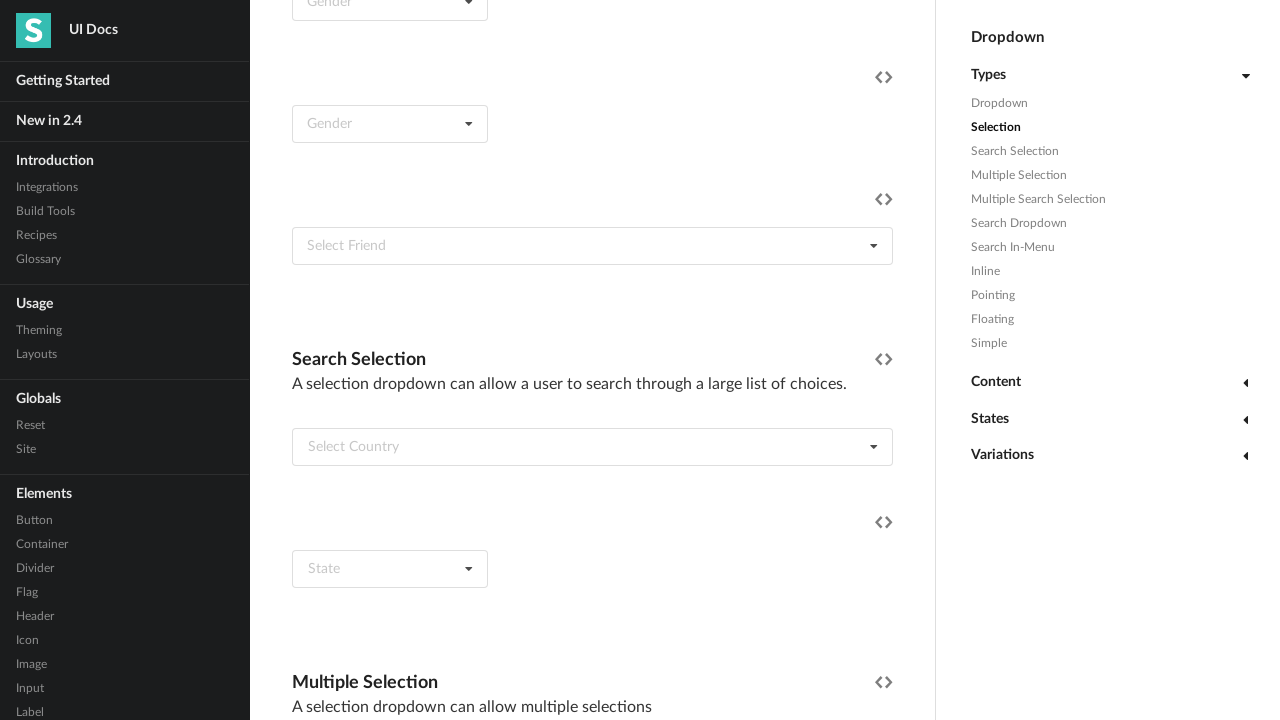

Extracted dropdown item text: Bouvet Island
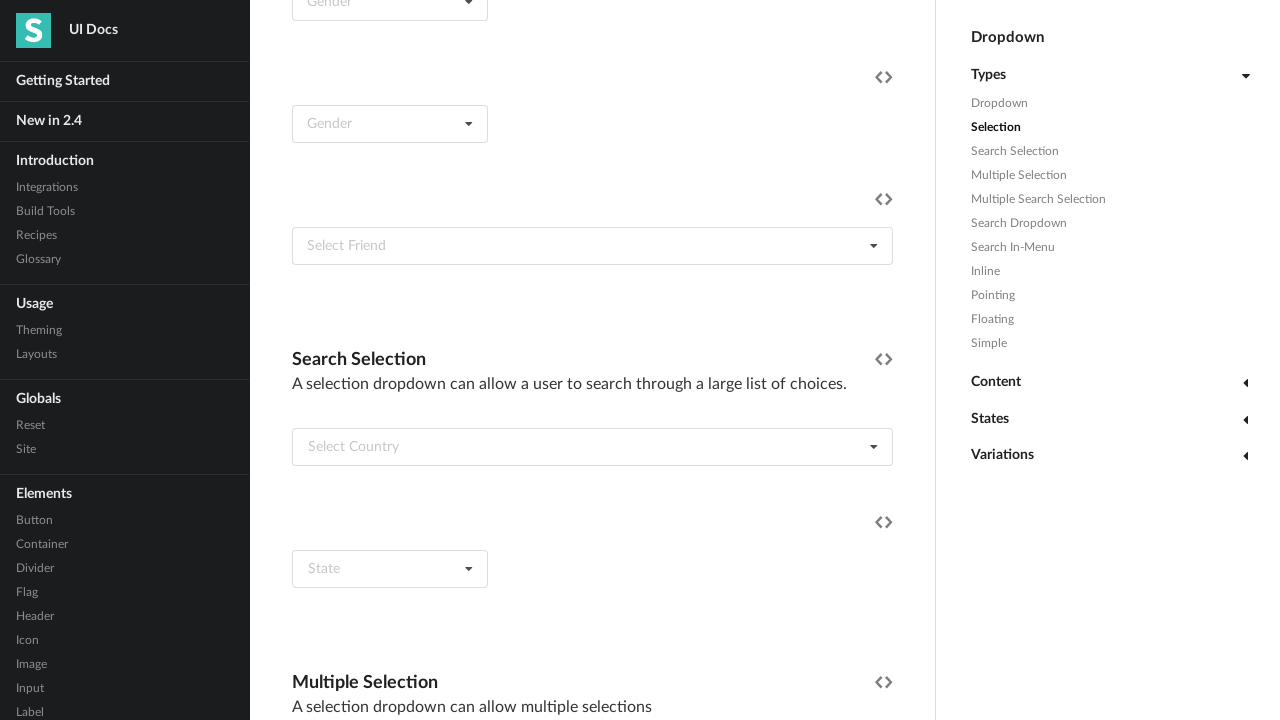

Extracted dropdown item text: Brazil
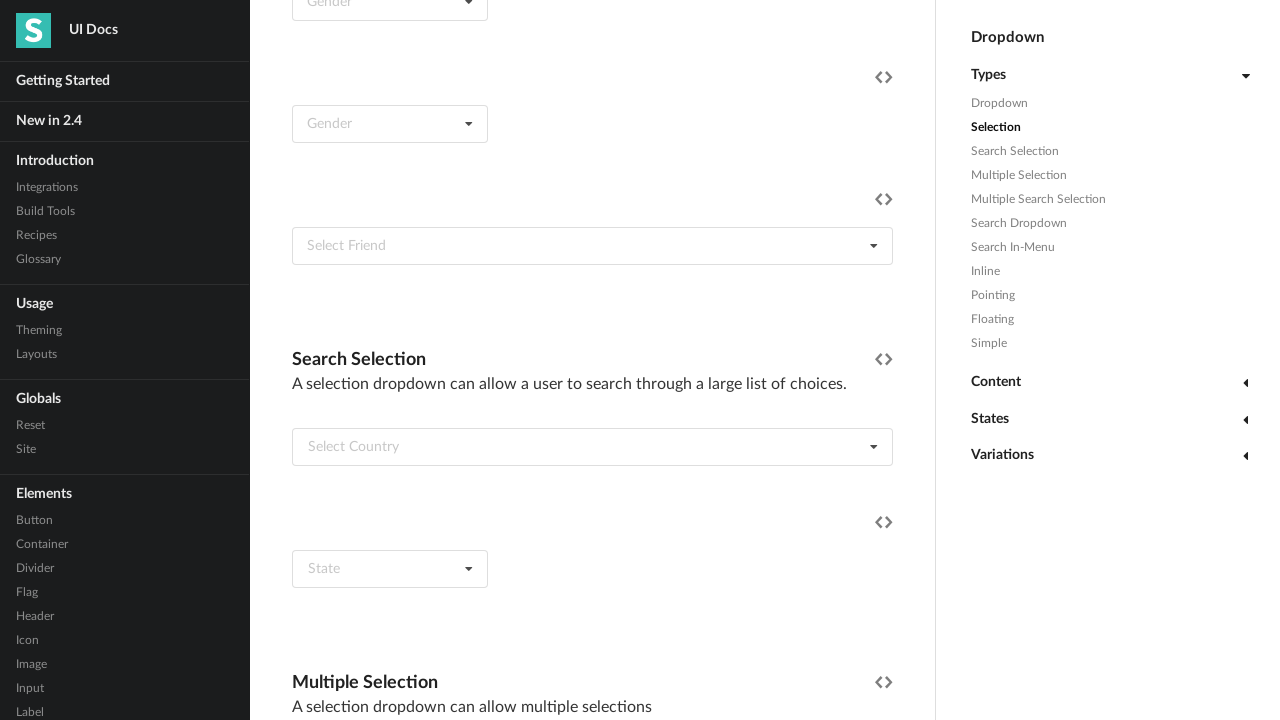

Extracted dropdown item text: British Virgin Islands
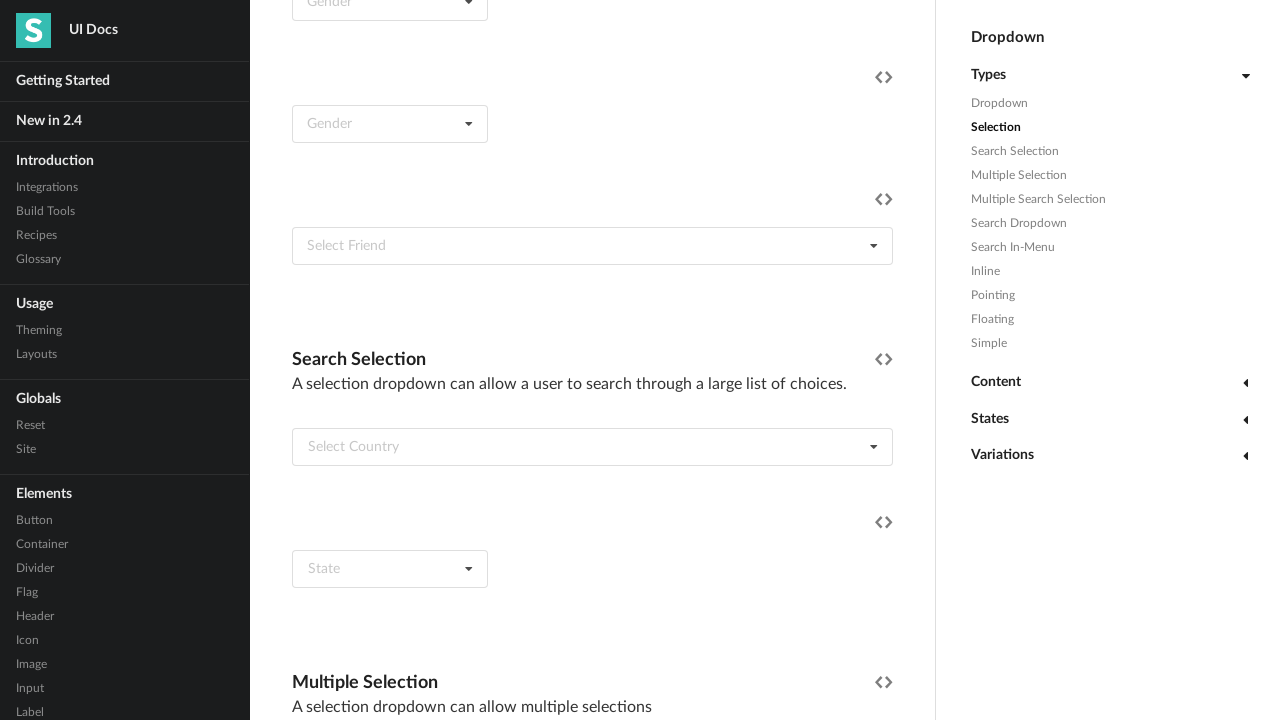

Extracted dropdown item text: Brunei
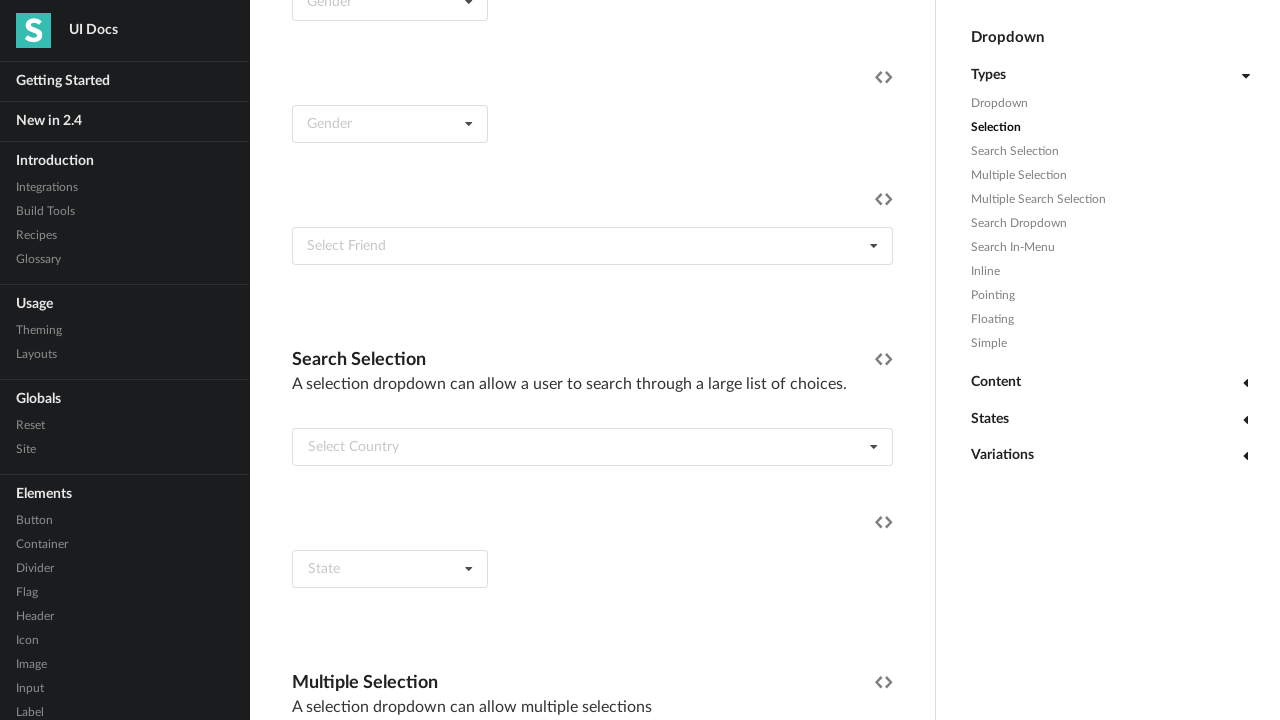

Extracted dropdown item text: Bulgaria
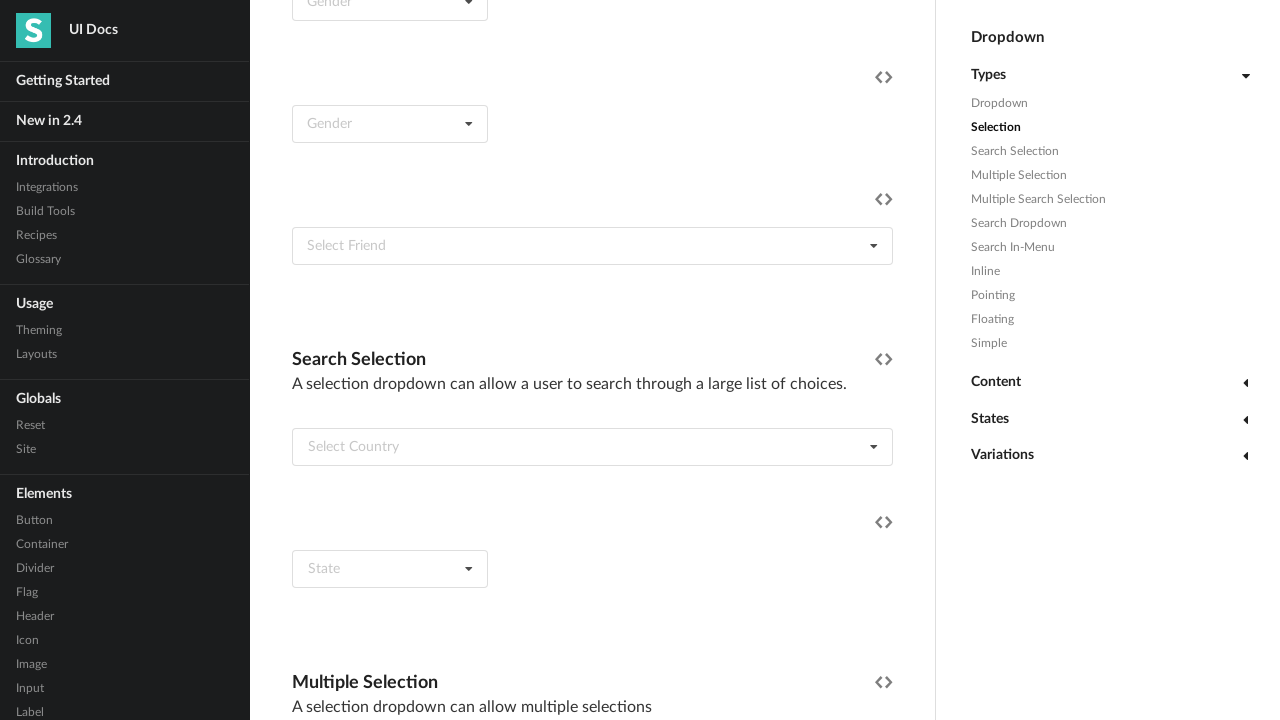

Extracted dropdown item text: Burkina Faso
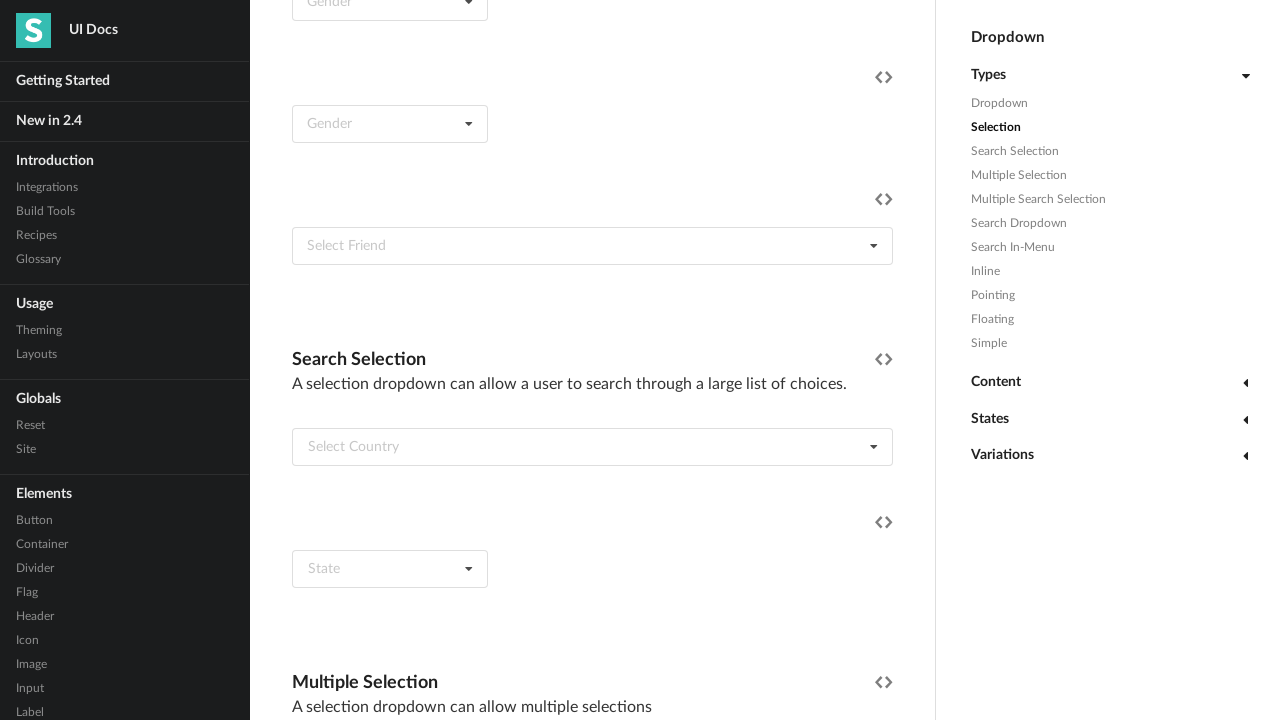

Extracted dropdown item text: Burma
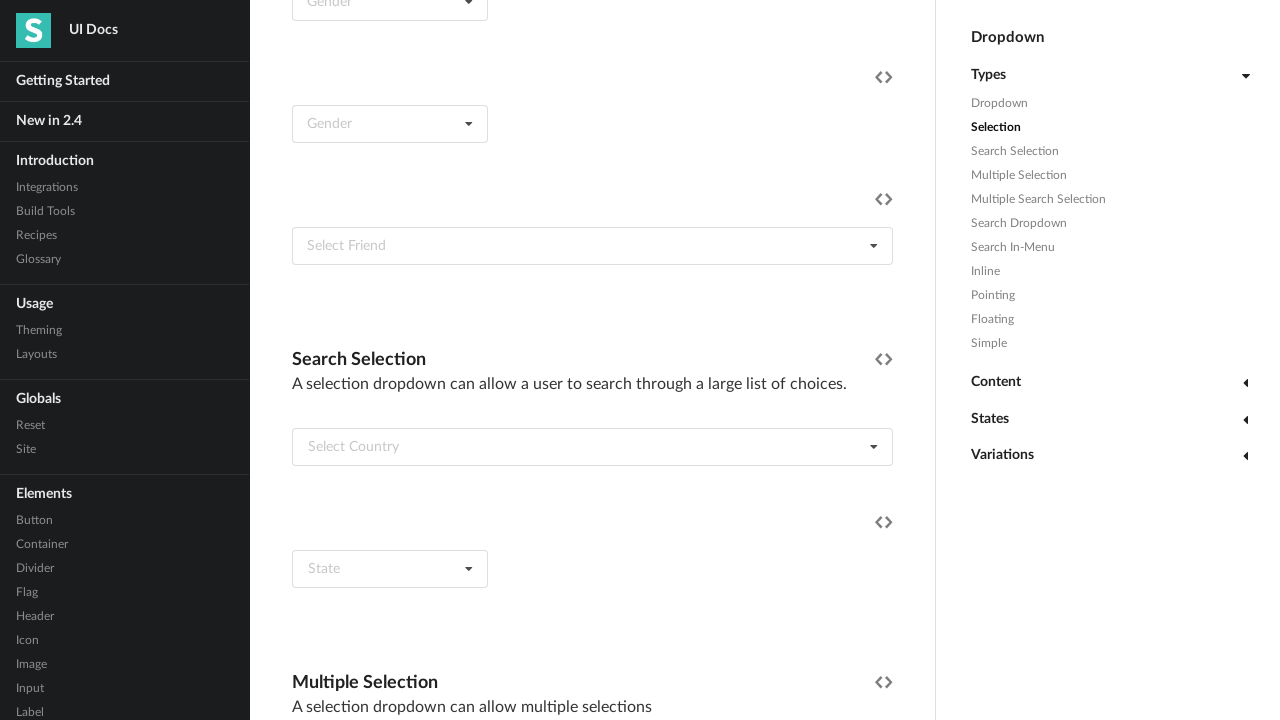

Extracted dropdown item text: Burundi
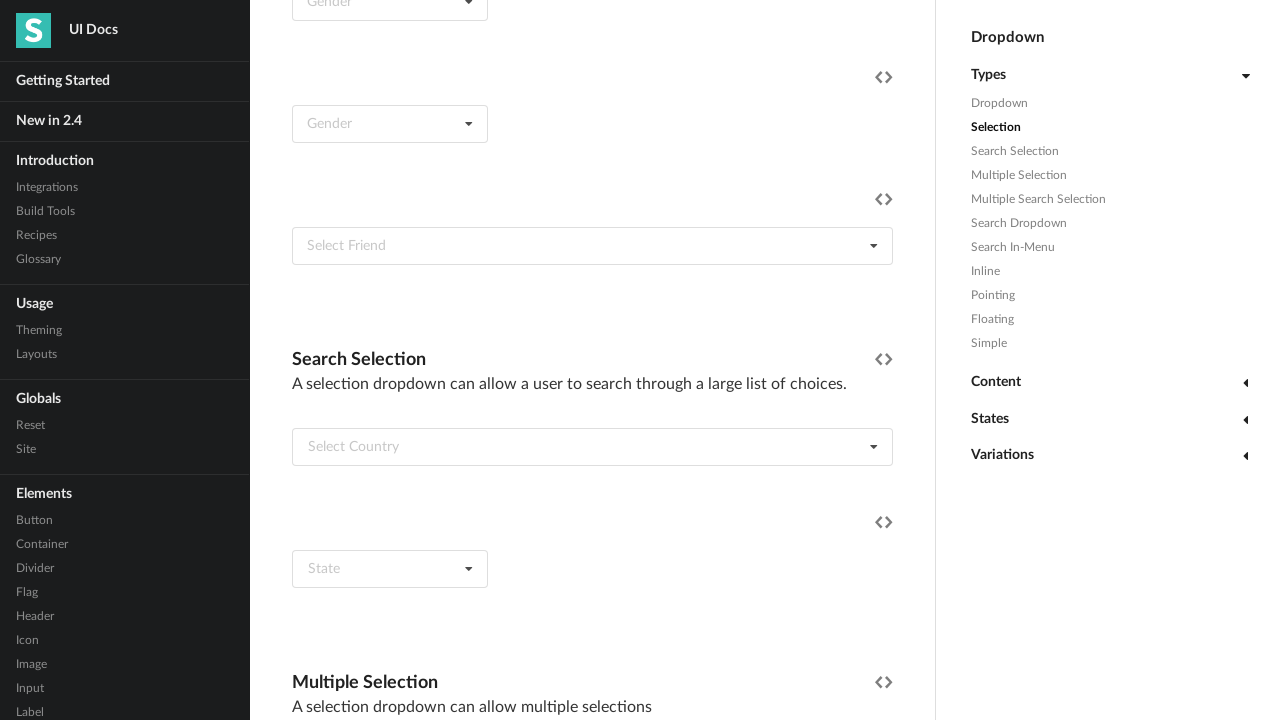

Extracted dropdown item text: Caicos Islands
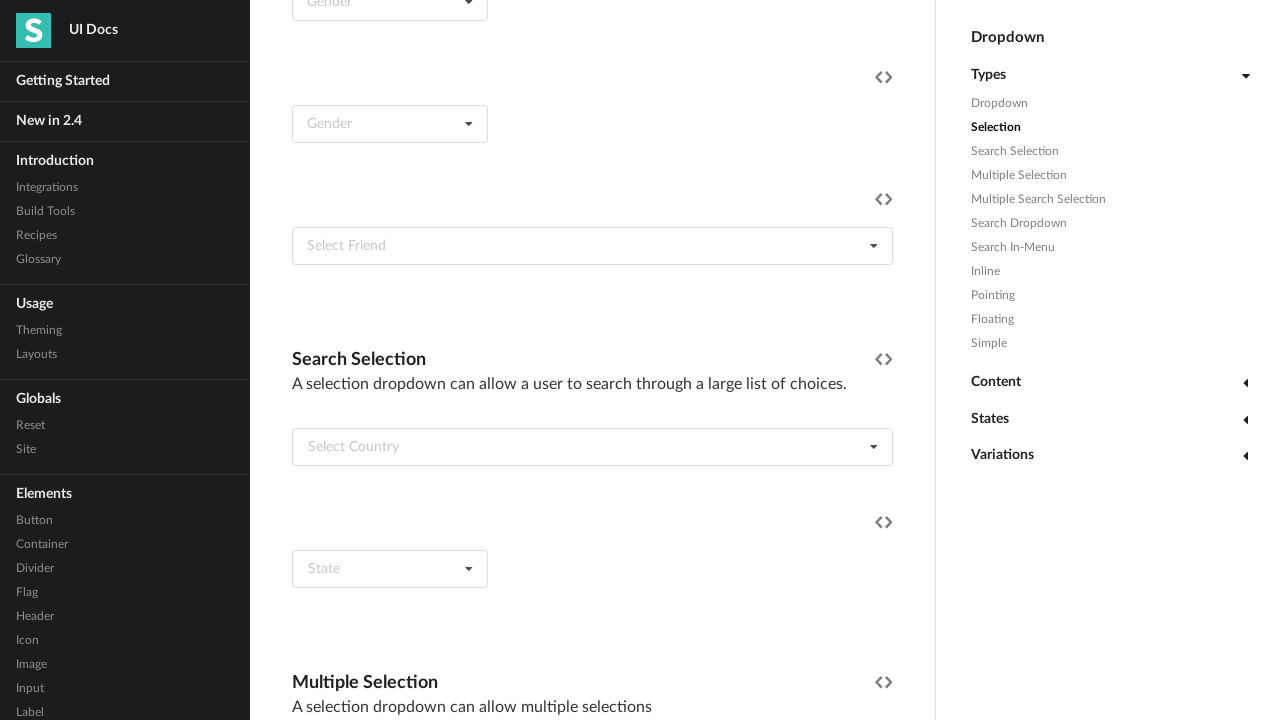

Extracted dropdown item text: Cambodia
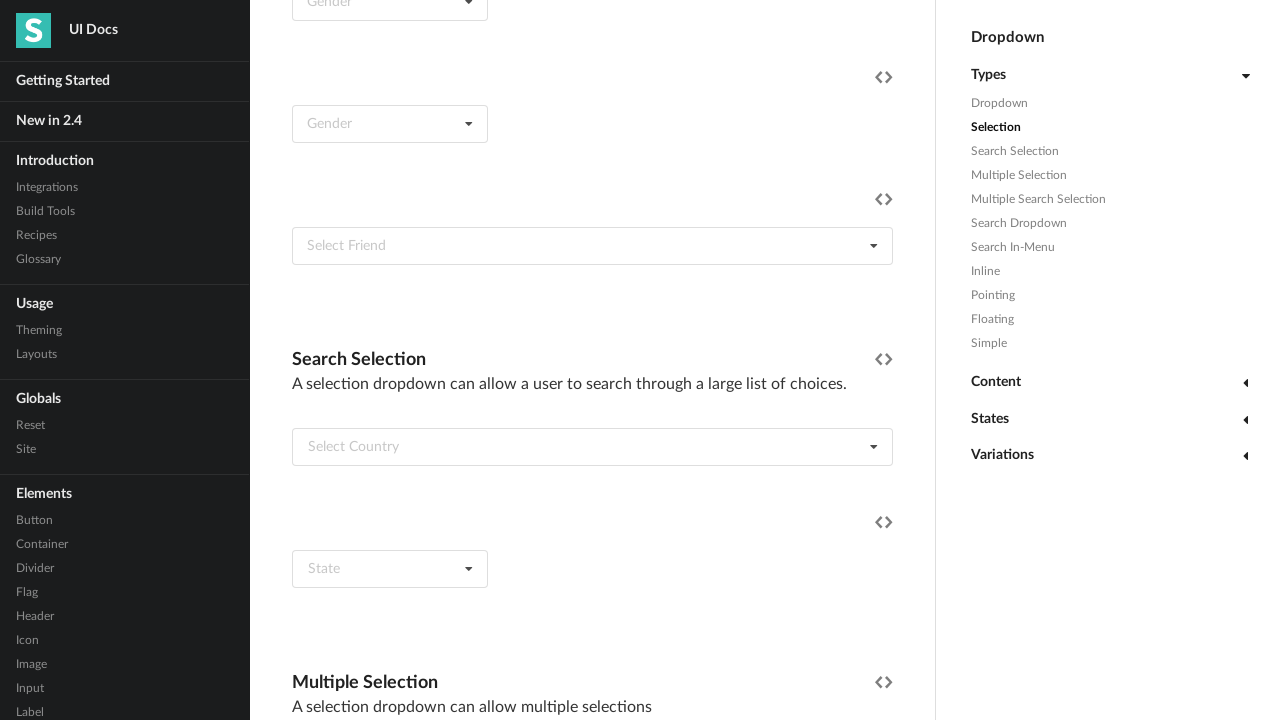

Extracted dropdown item text: Cameroon
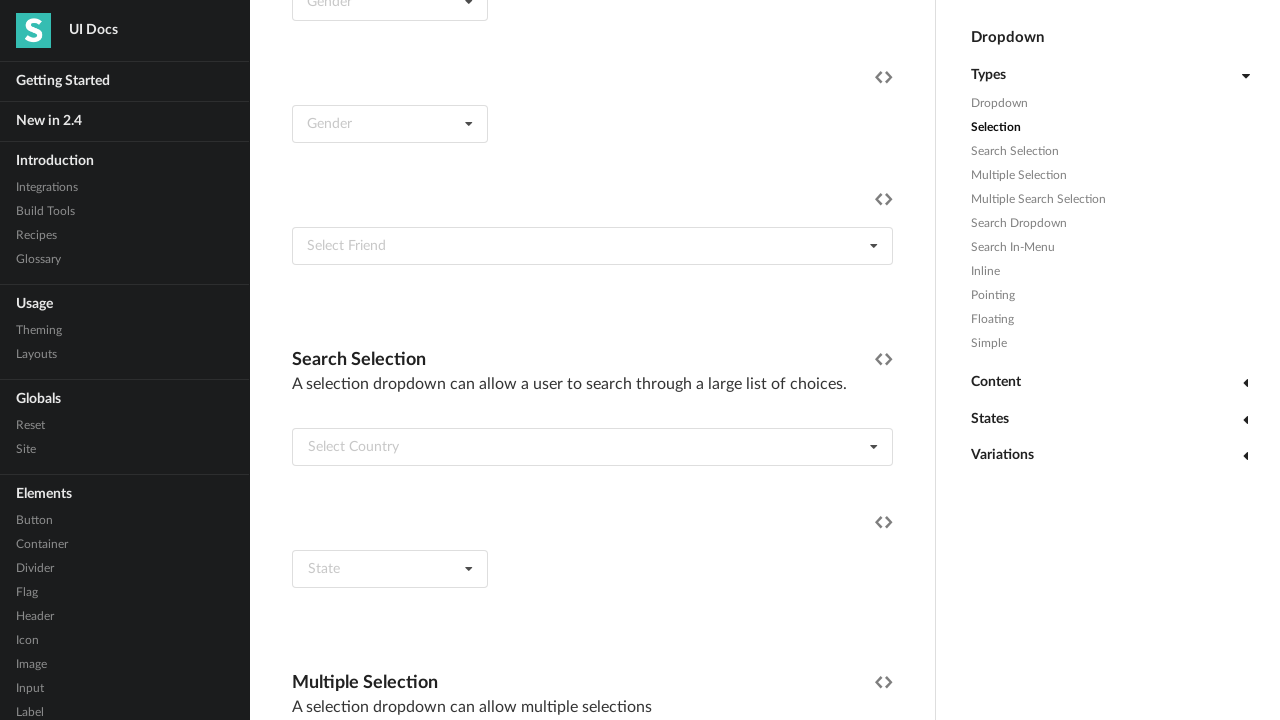

Extracted dropdown item text: Canada
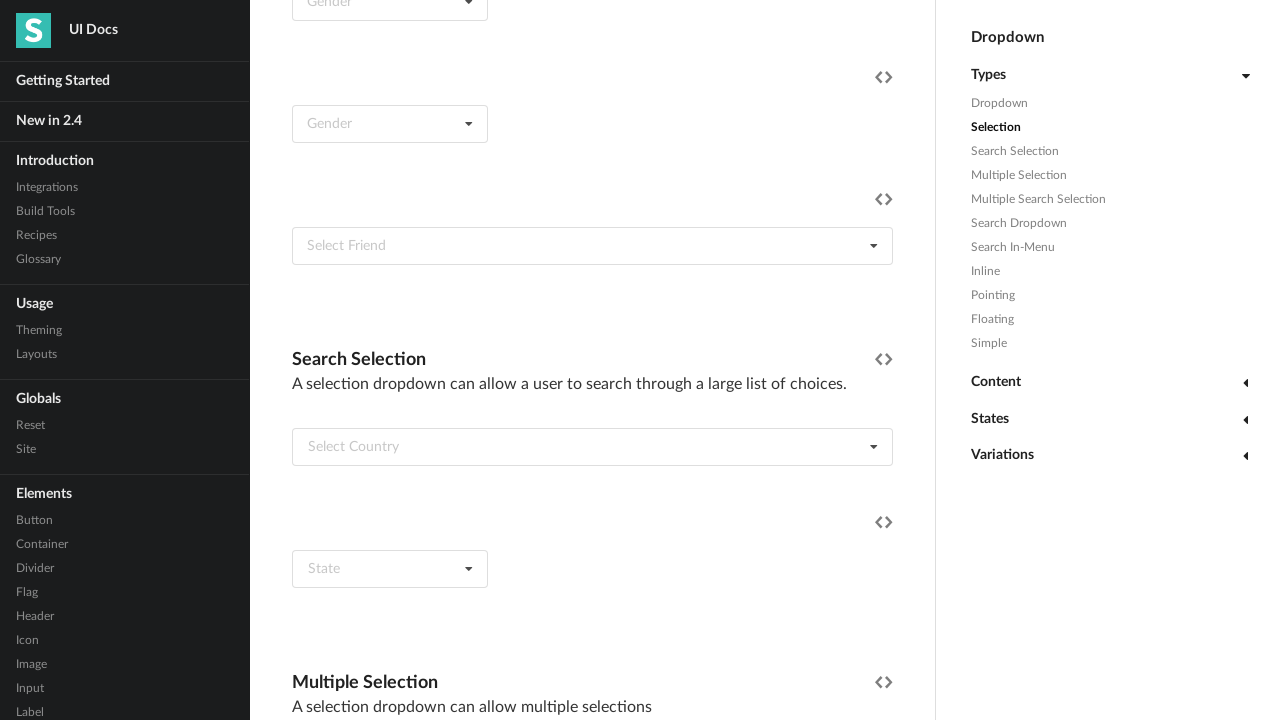

Extracted dropdown item text: Cape Verde
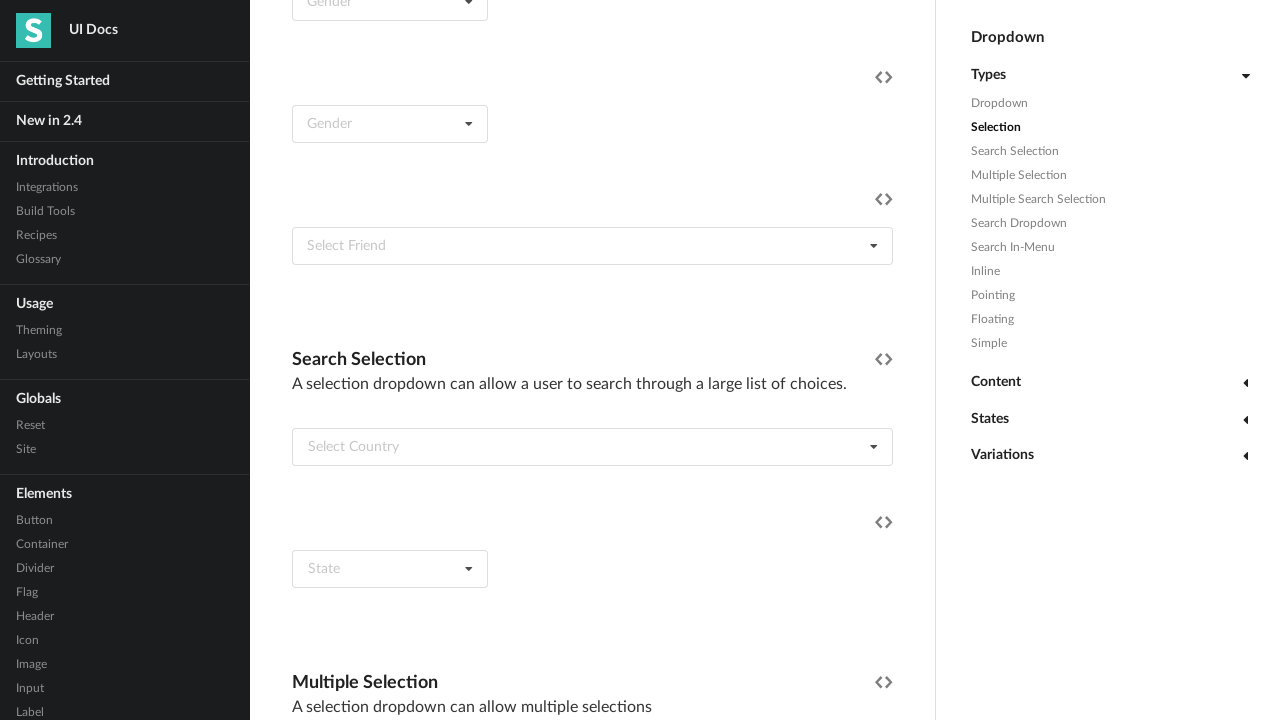

Extracted dropdown item text: Cayman Islands
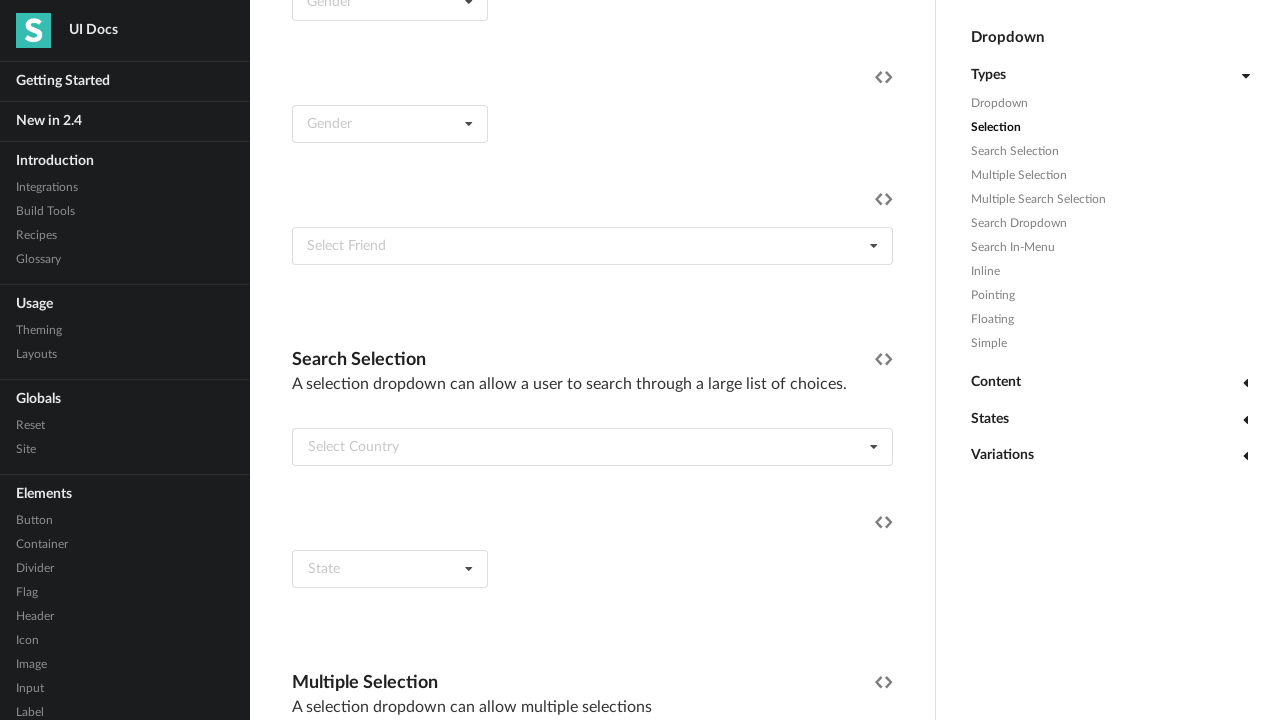

Extracted dropdown item text: Central African Republic
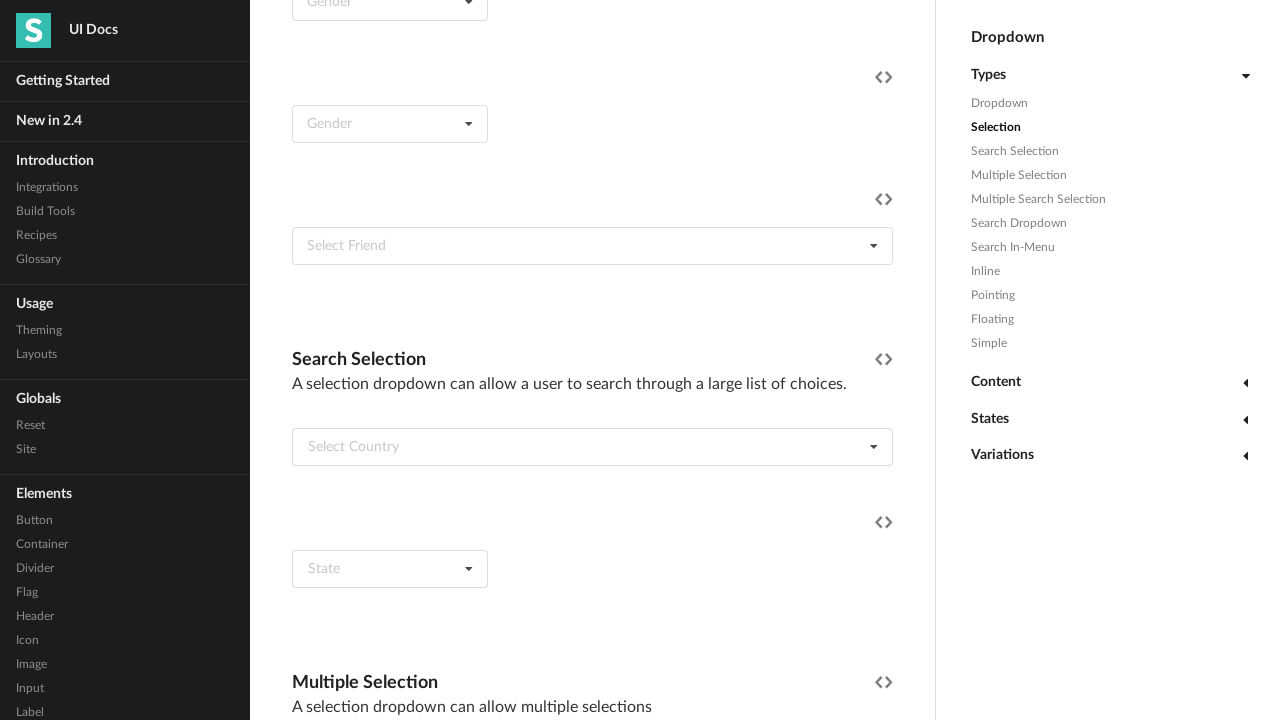

Extracted dropdown item text: Chad
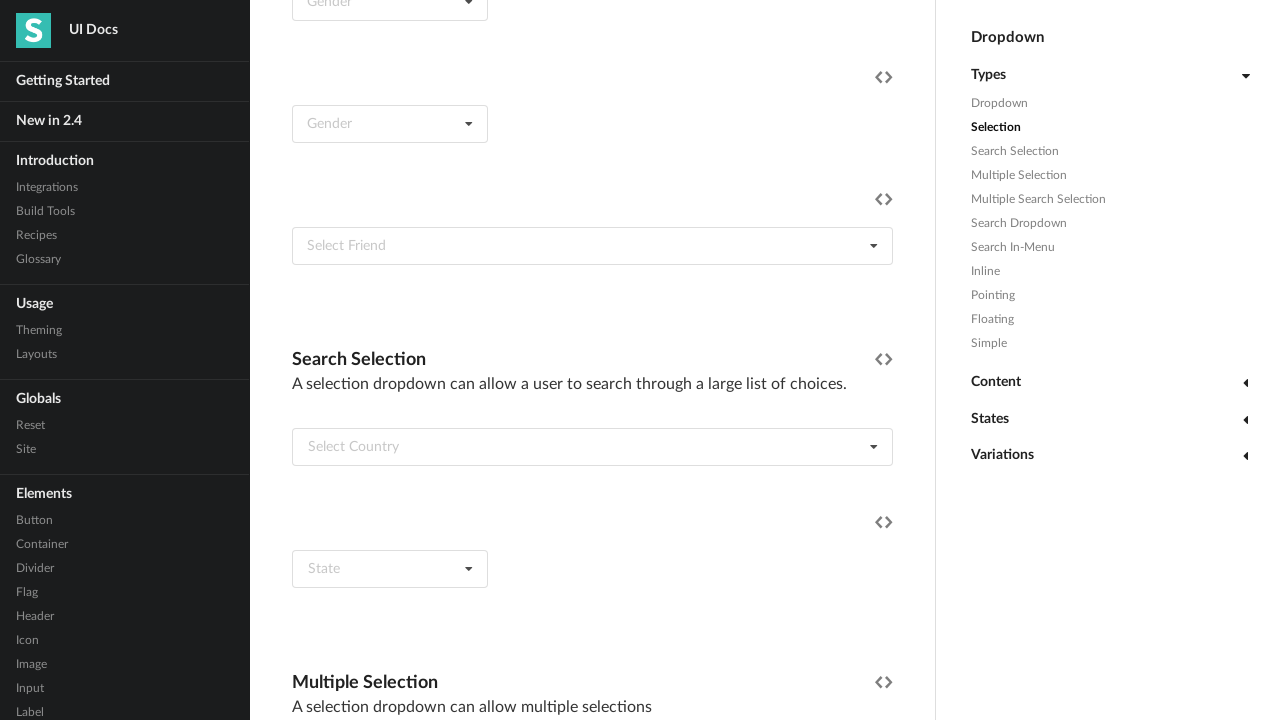

Extracted dropdown item text: Chile
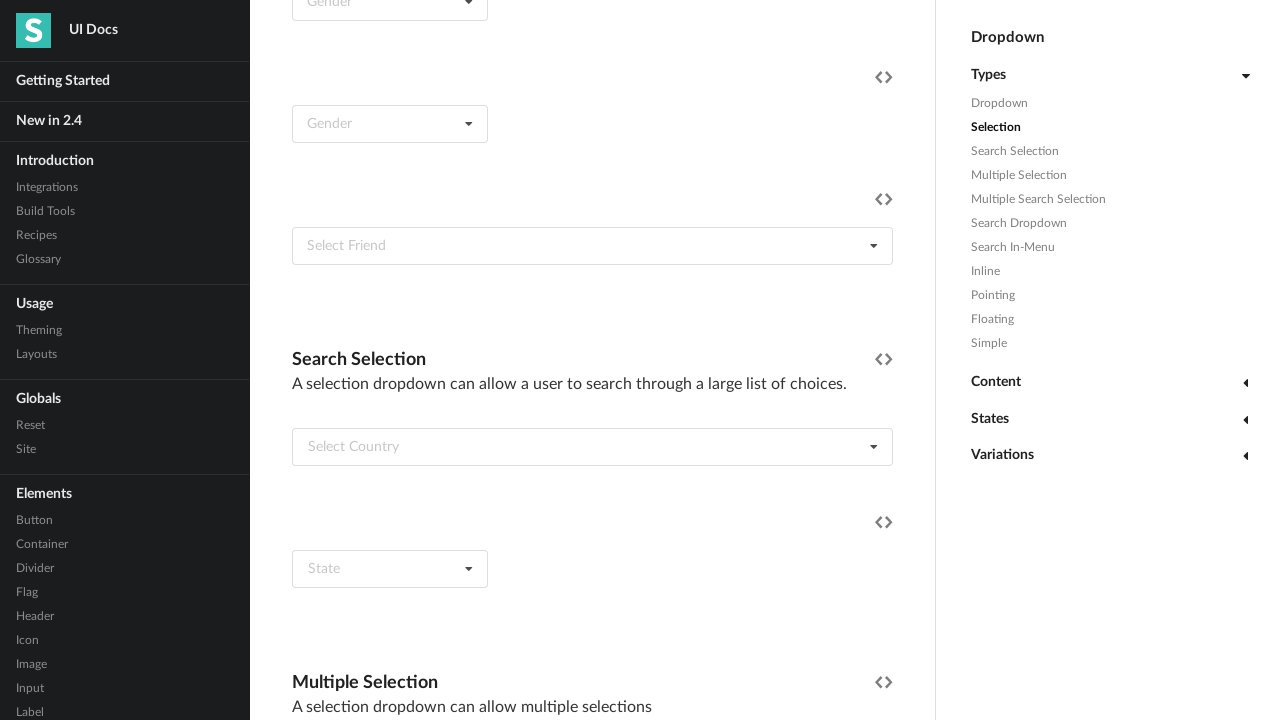

Extracted dropdown item text: China
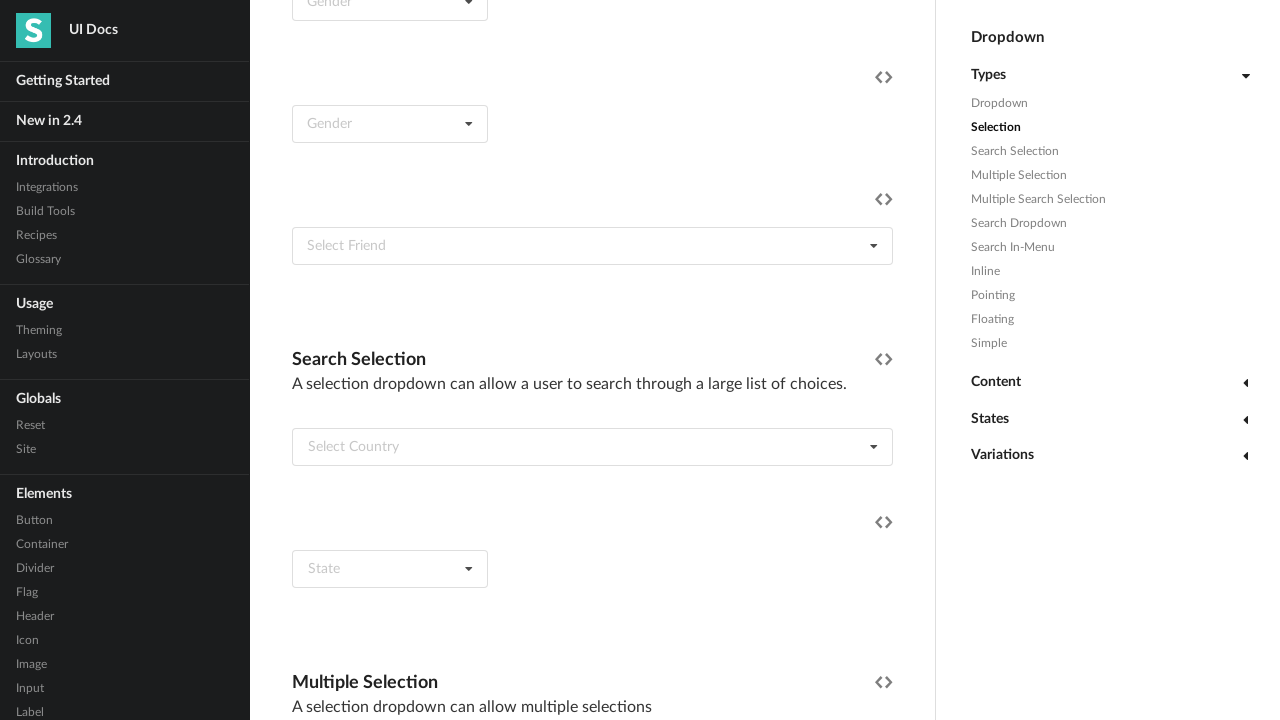

Extracted dropdown item text: Christmas Island
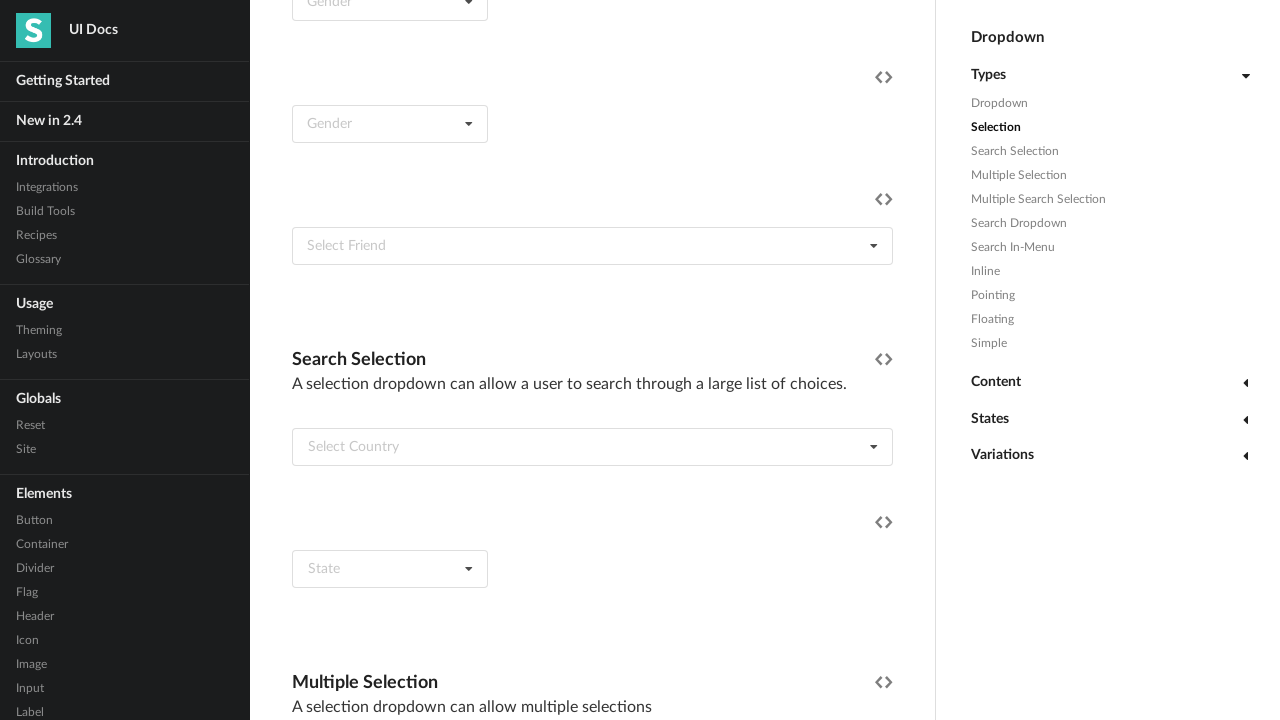

Extracted dropdown item text: Cocos Islands
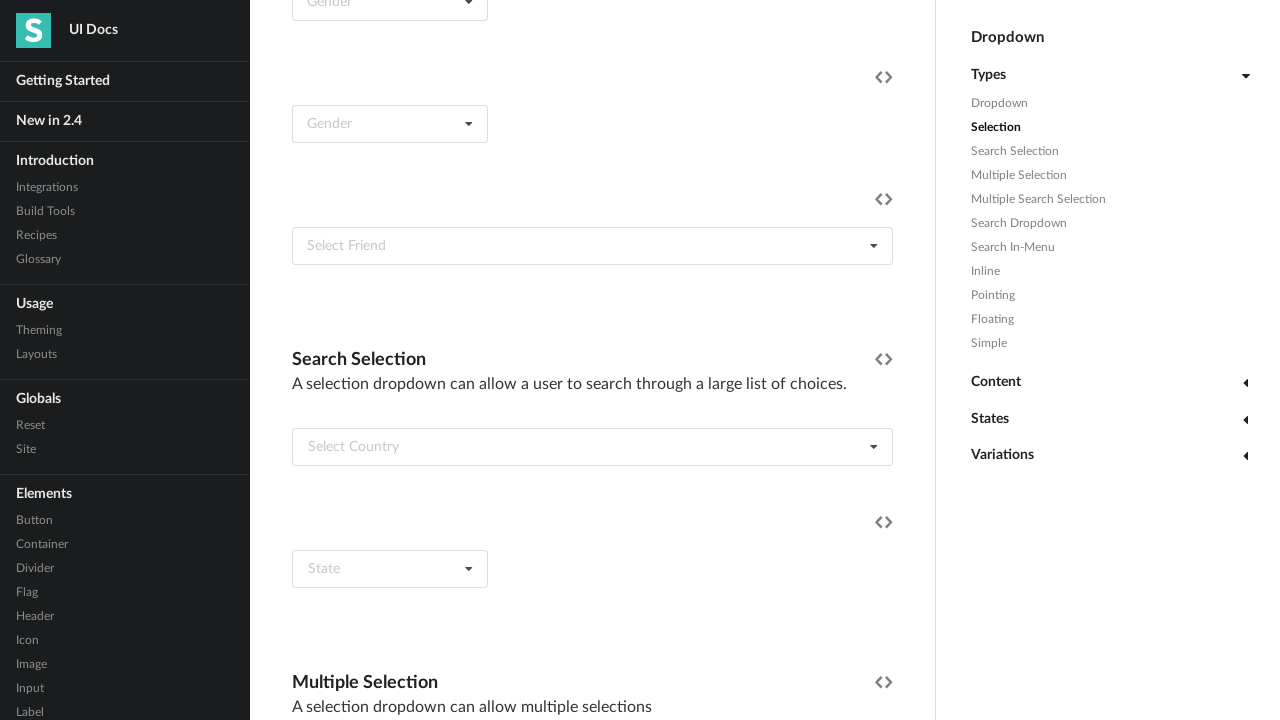

Extracted dropdown item text: Colombia
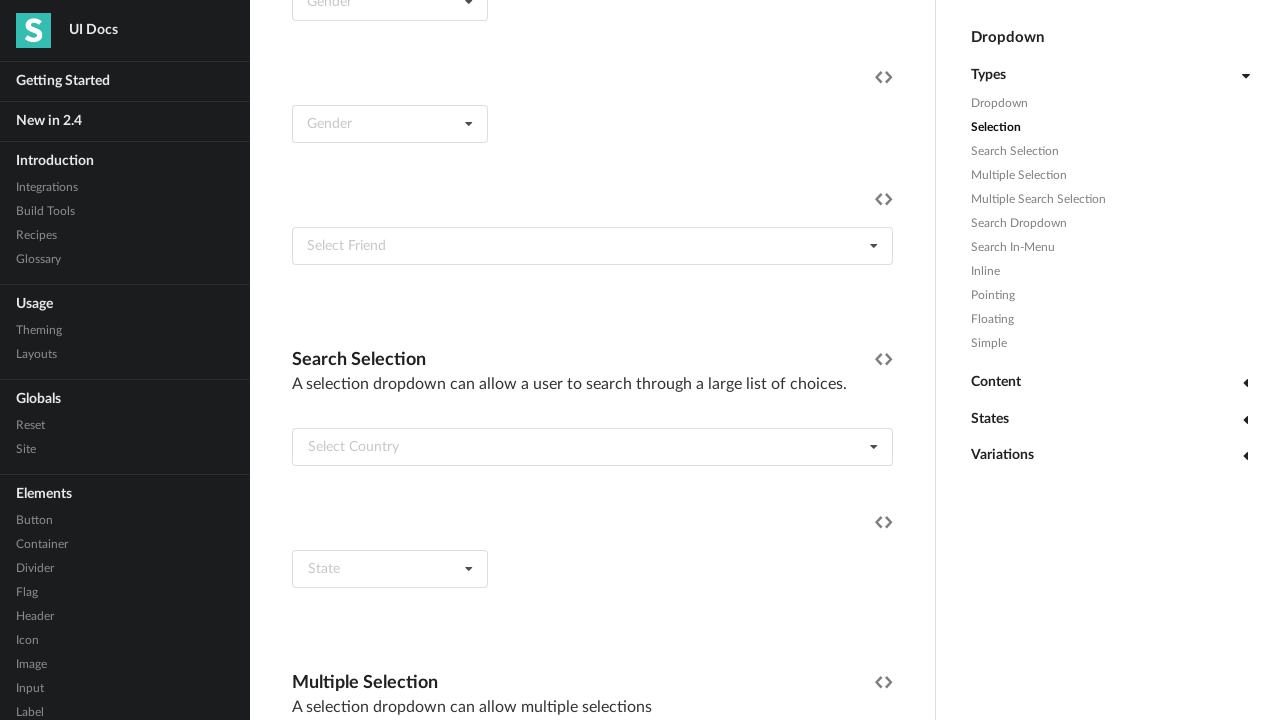

Extracted dropdown item text: Comoros
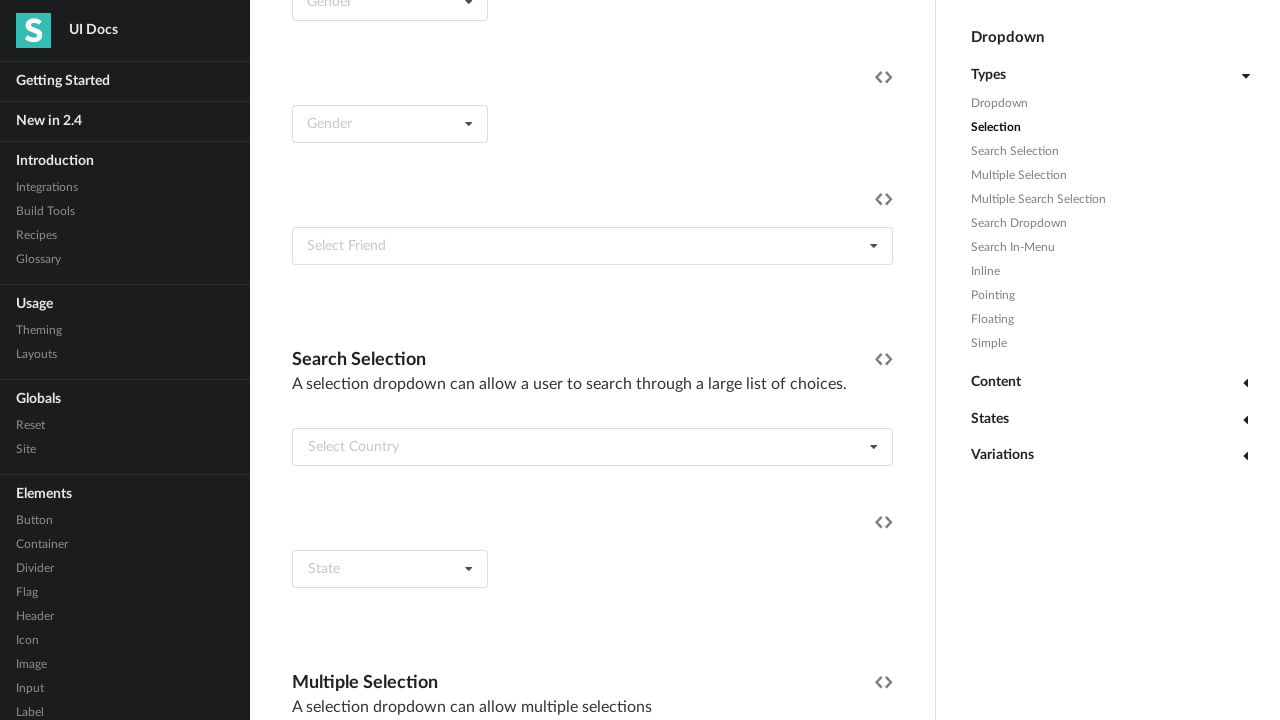

Extracted dropdown item text: Congo Brazzaville
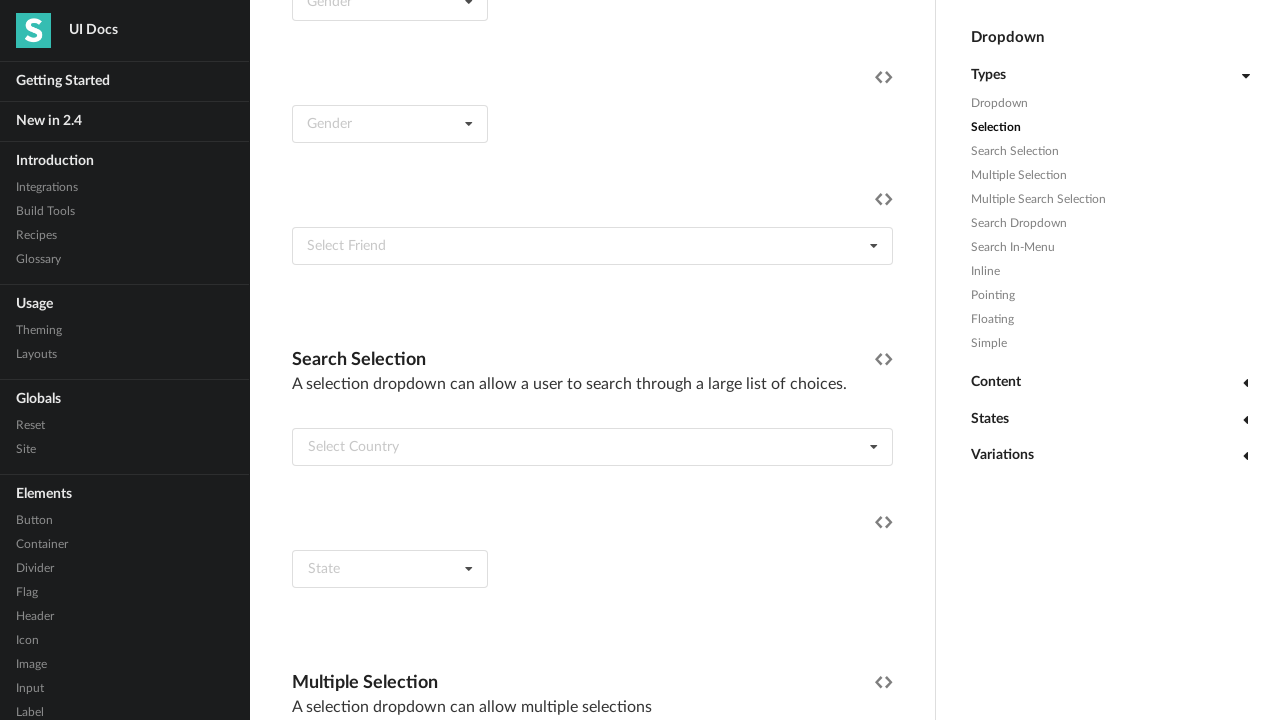

Extracted dropdown item text: Congo
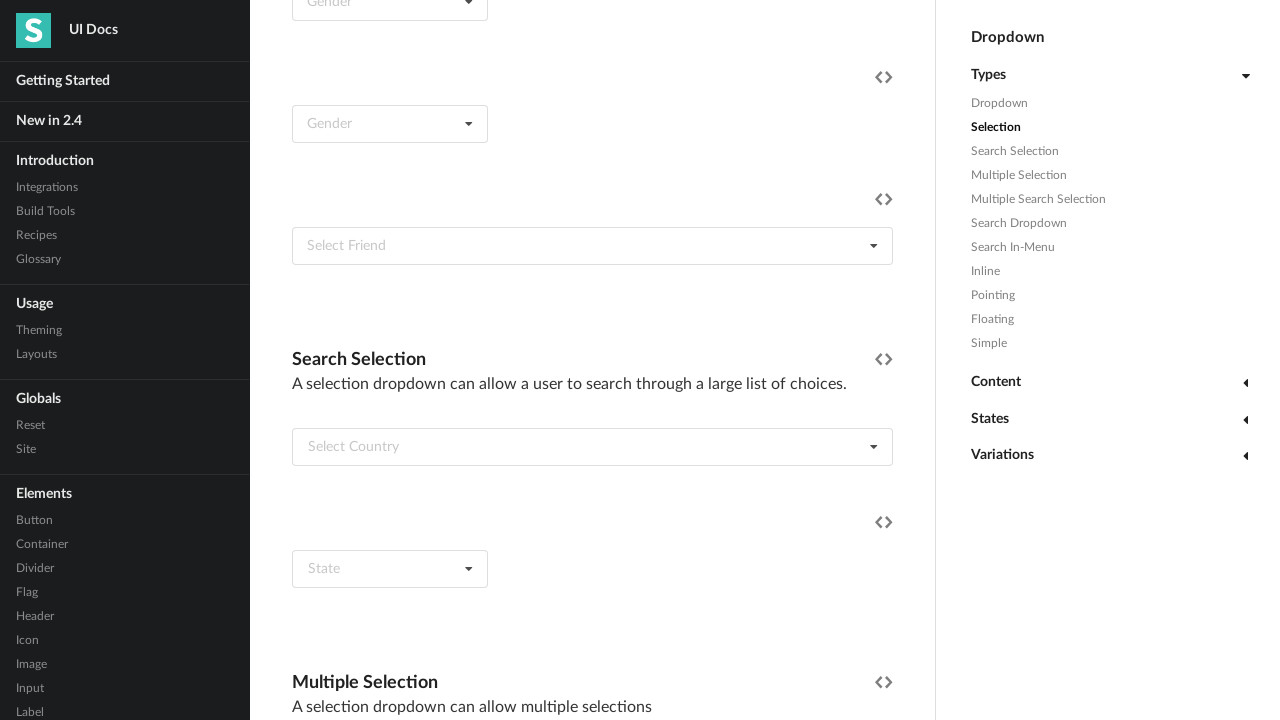

Extracted dropdown item text: Cook Islands
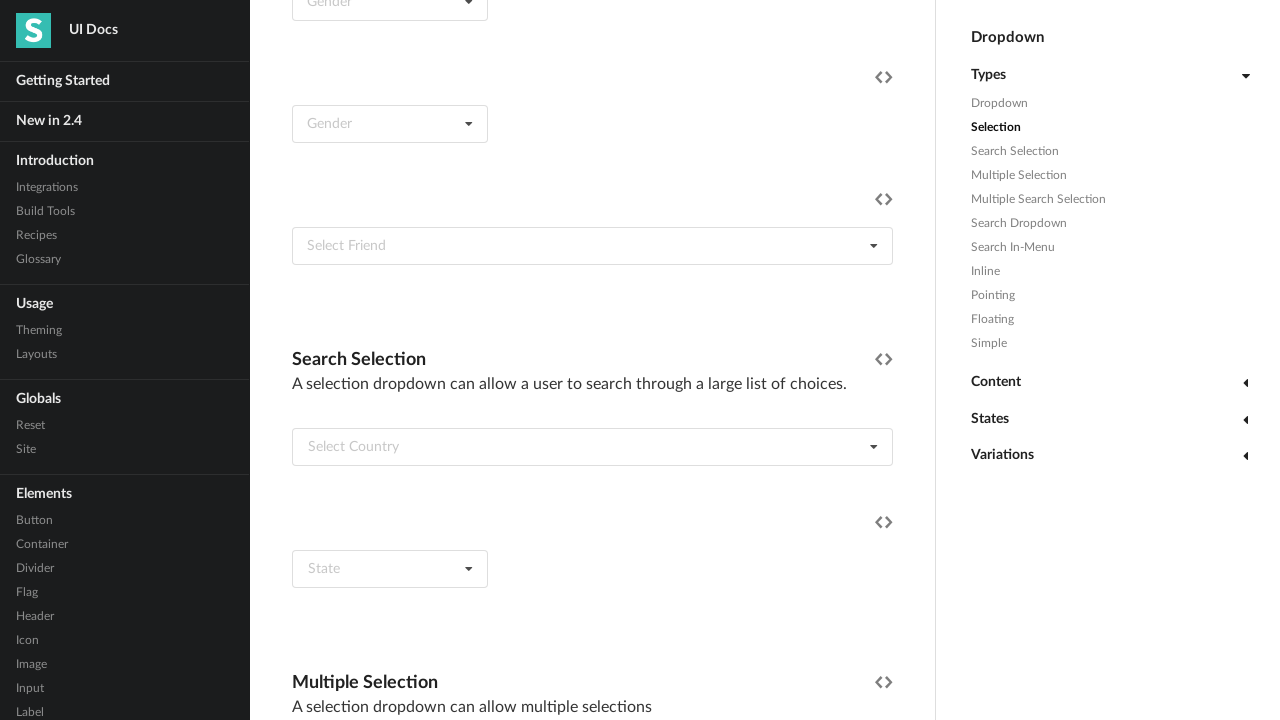

Extracted dropdown item text: Costa Rica
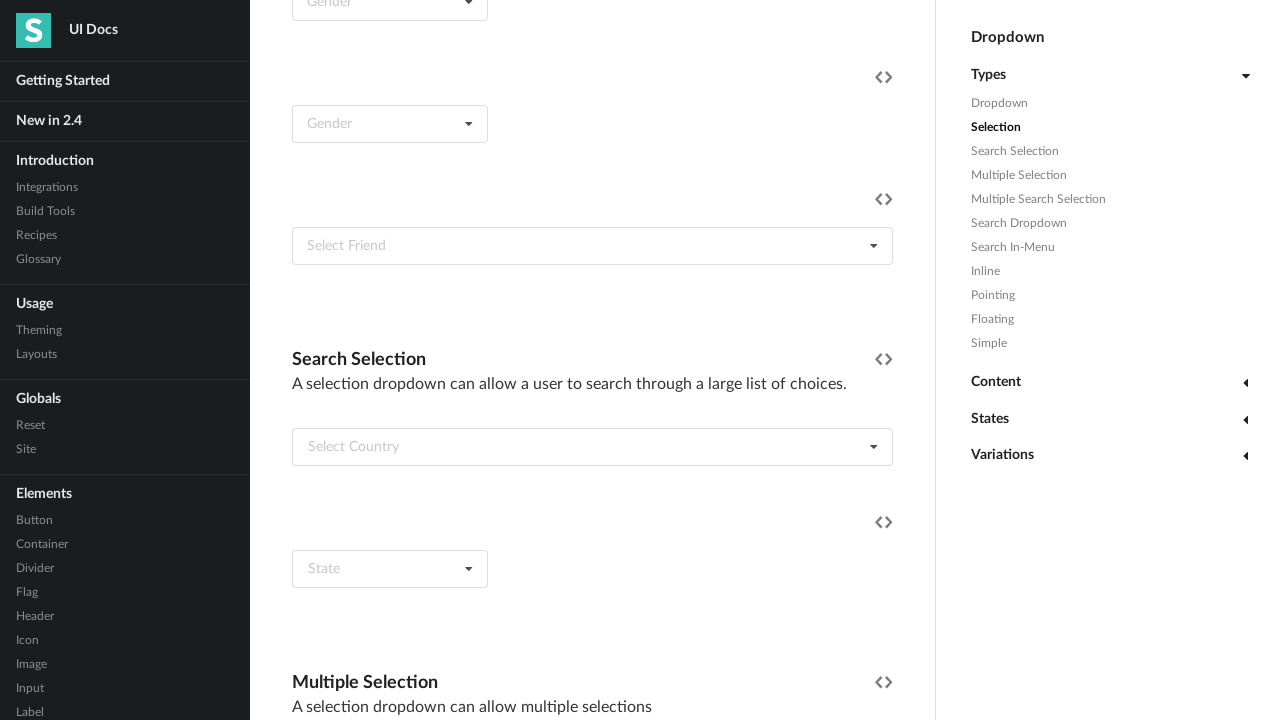

Extracted dropdown item text: Cote Divoire
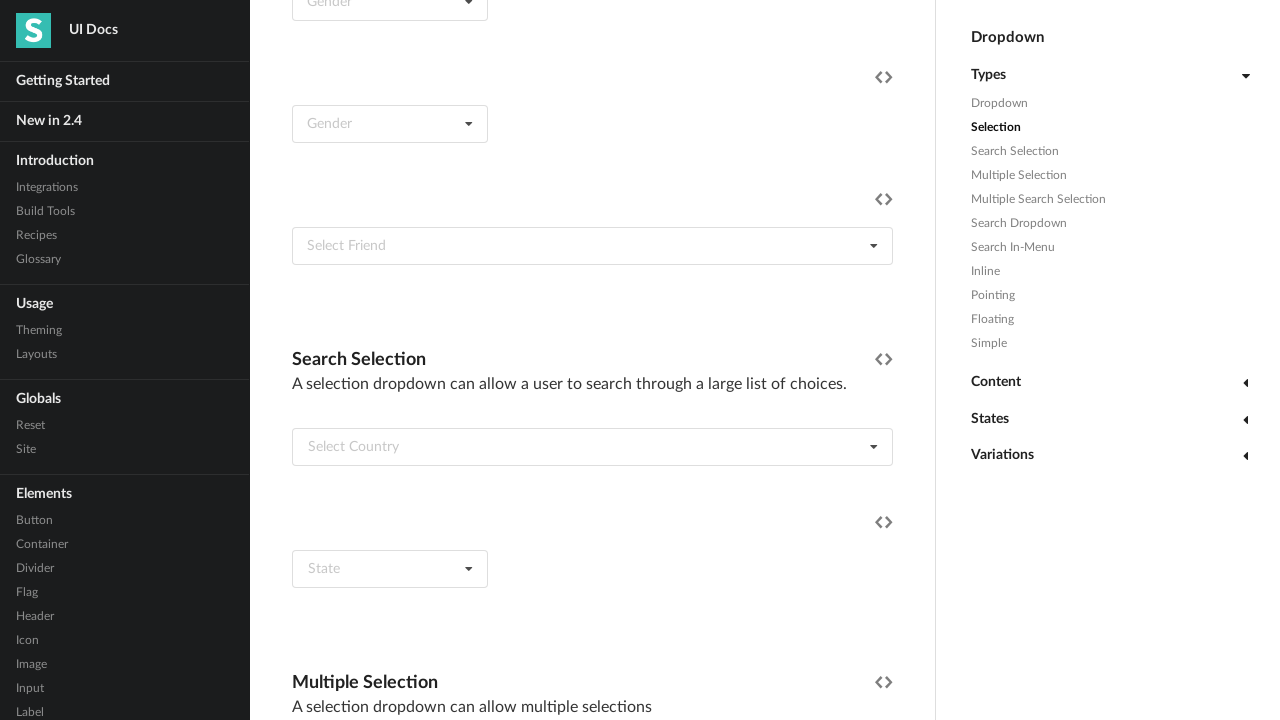

Extracted dropdown item text: Croatia
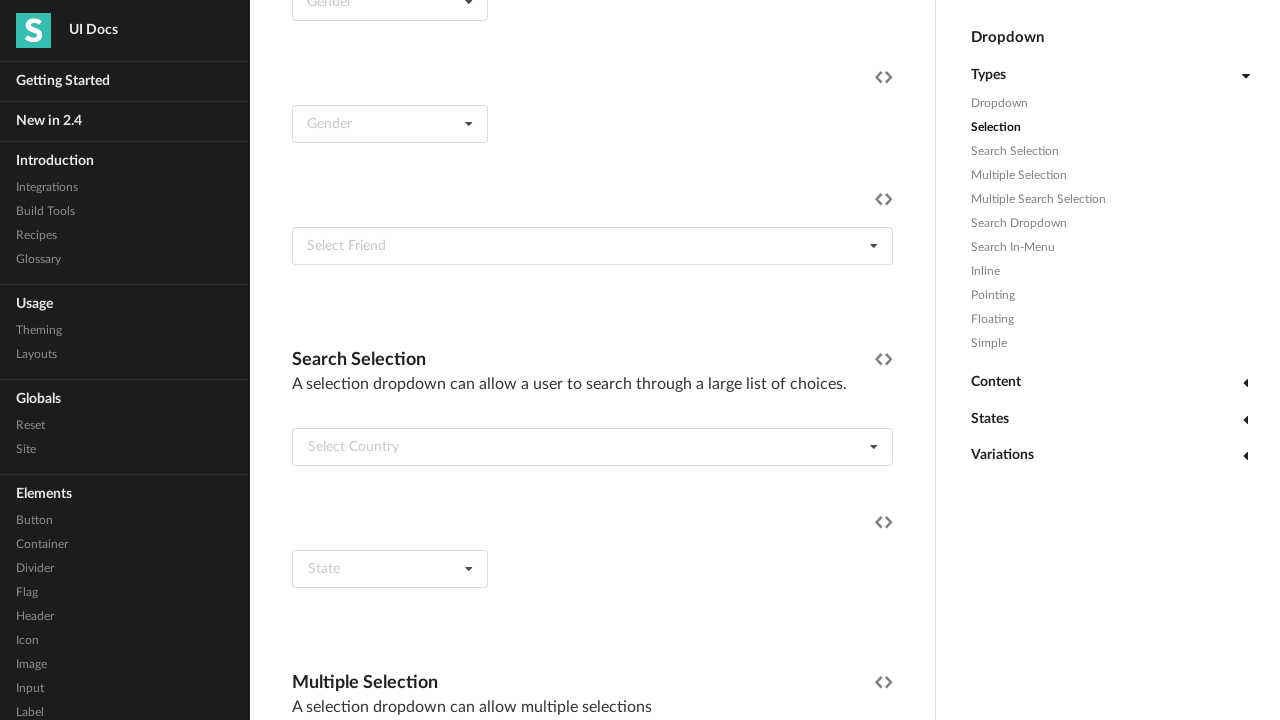

Extracted dropdown item text: Cuba
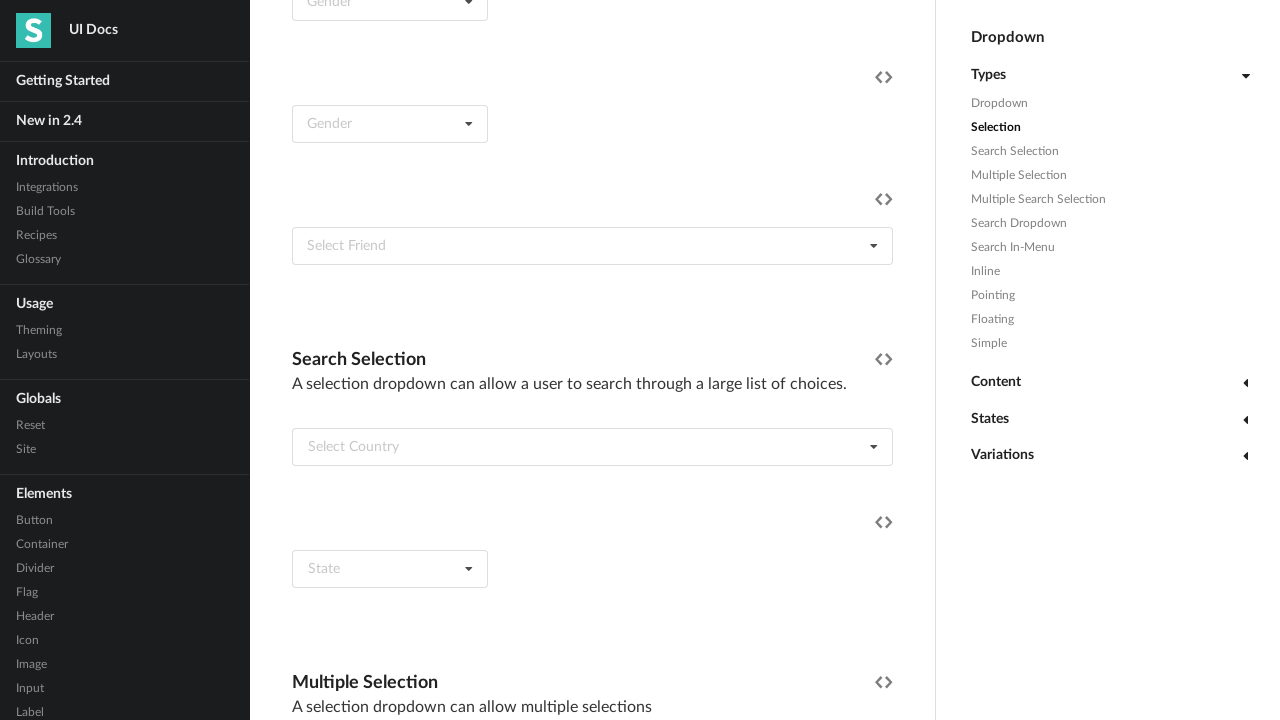

Extracted dropdown item text: Cyprus
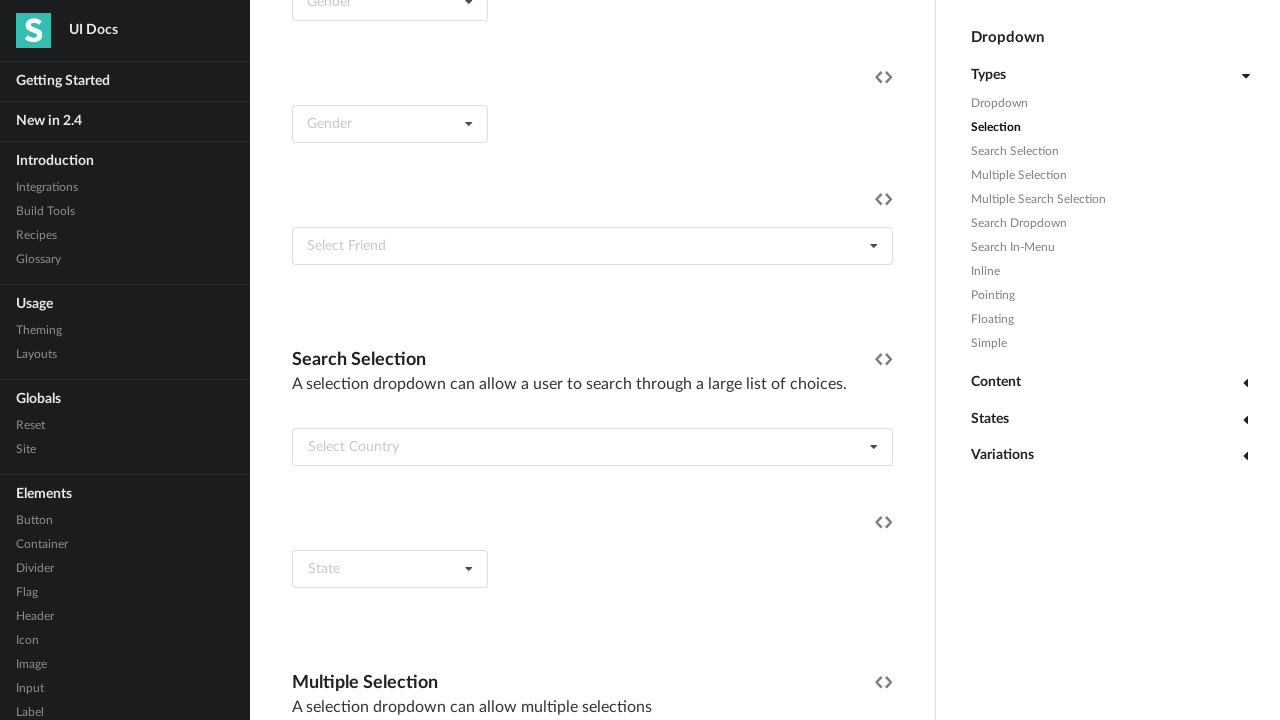

Extracted dropdown item text: Czech Republic
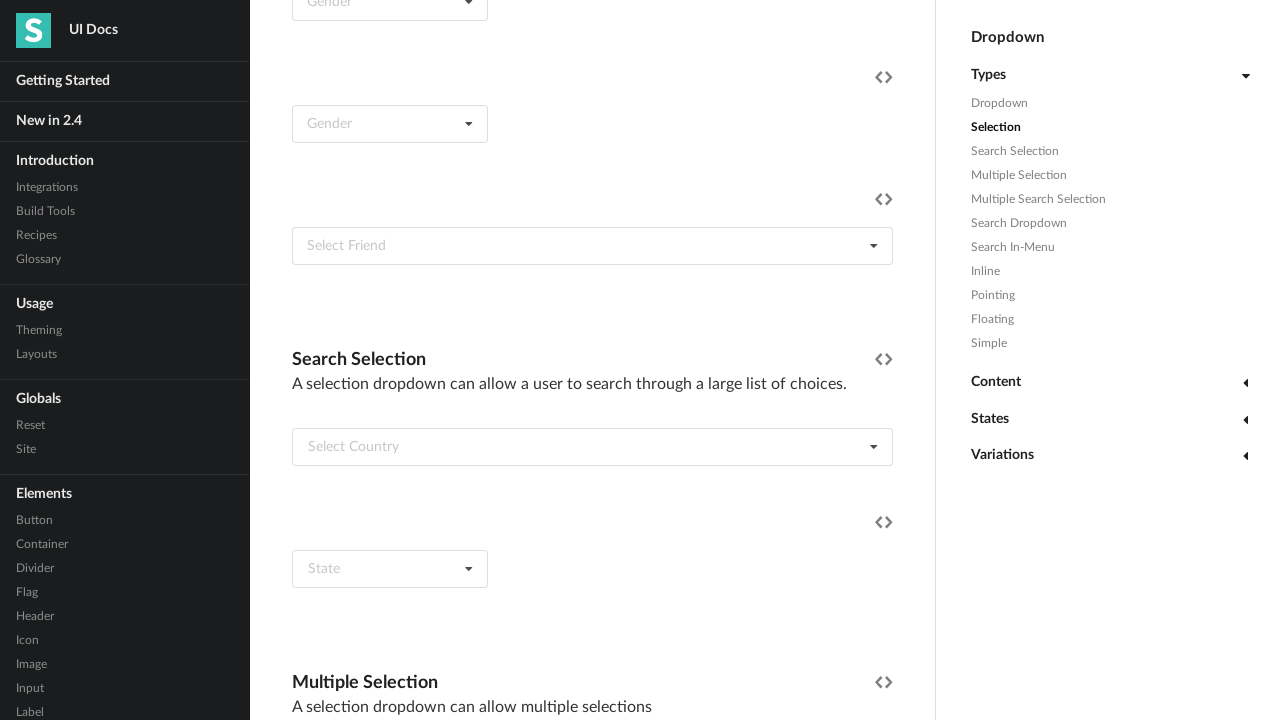

Extracted dropdown item text: Denmark
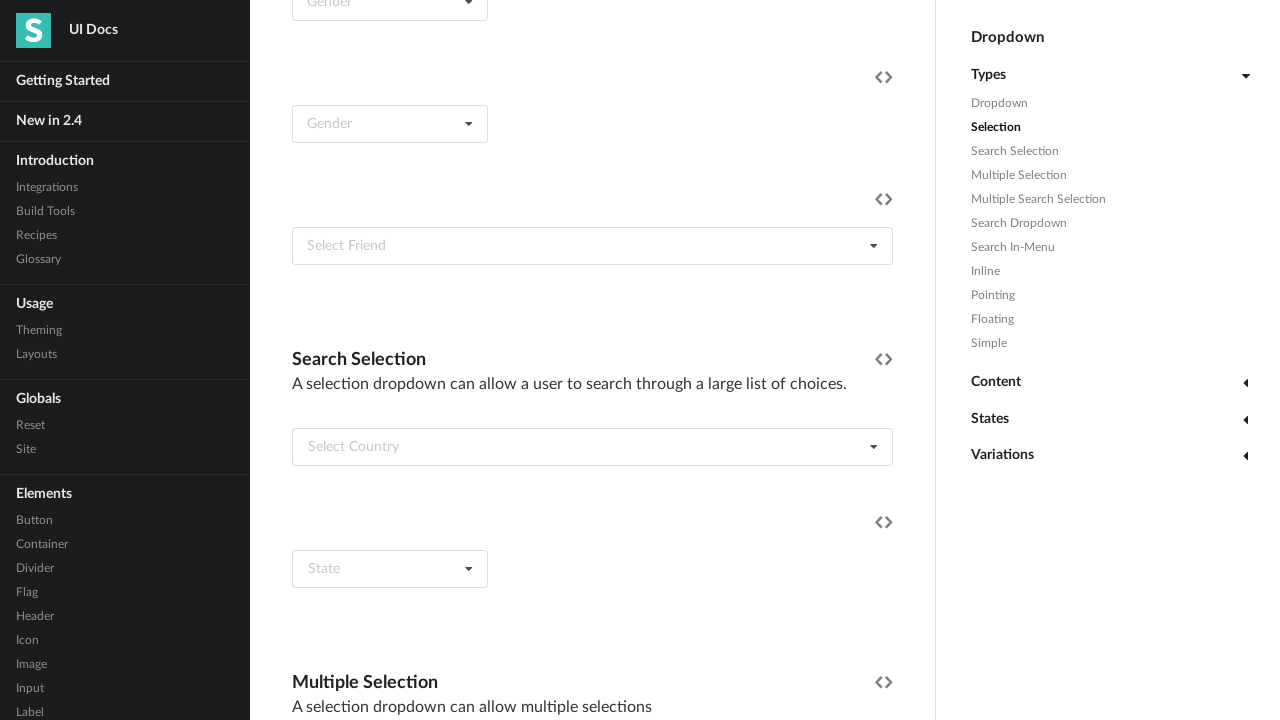

Extracted dropdown item text: Djibouti
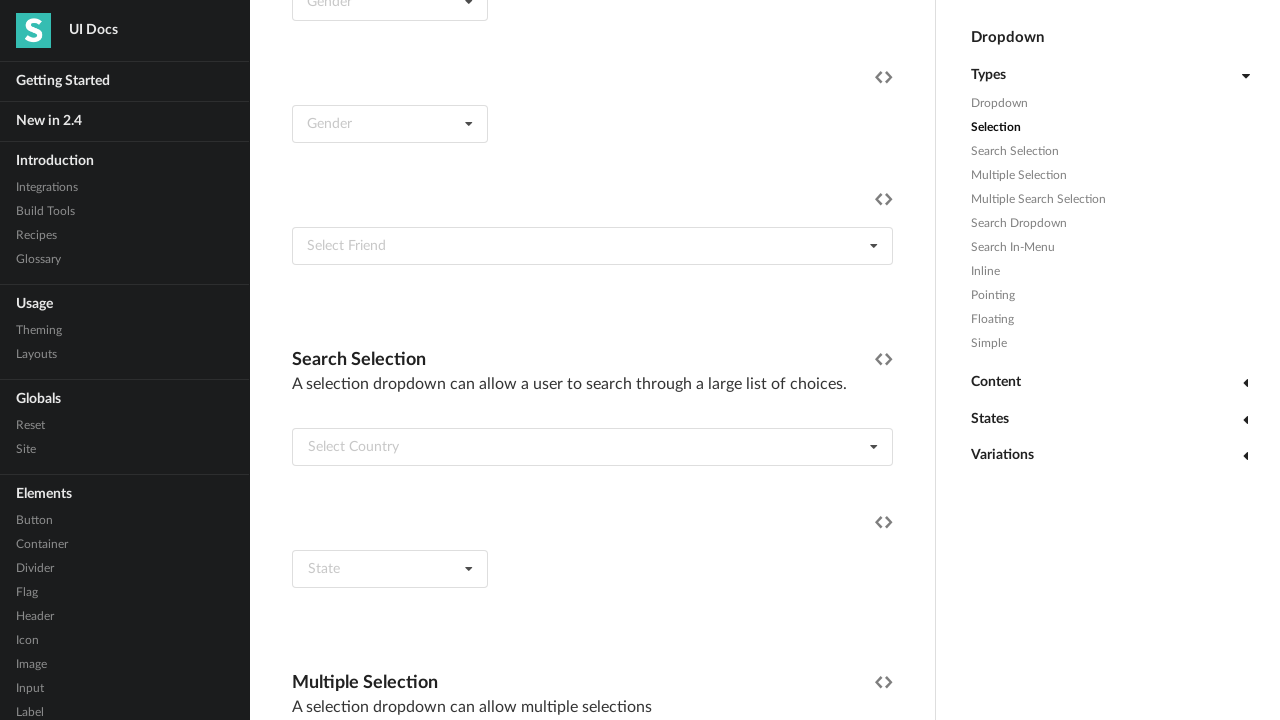

Extracted dropdown item text: Dominica
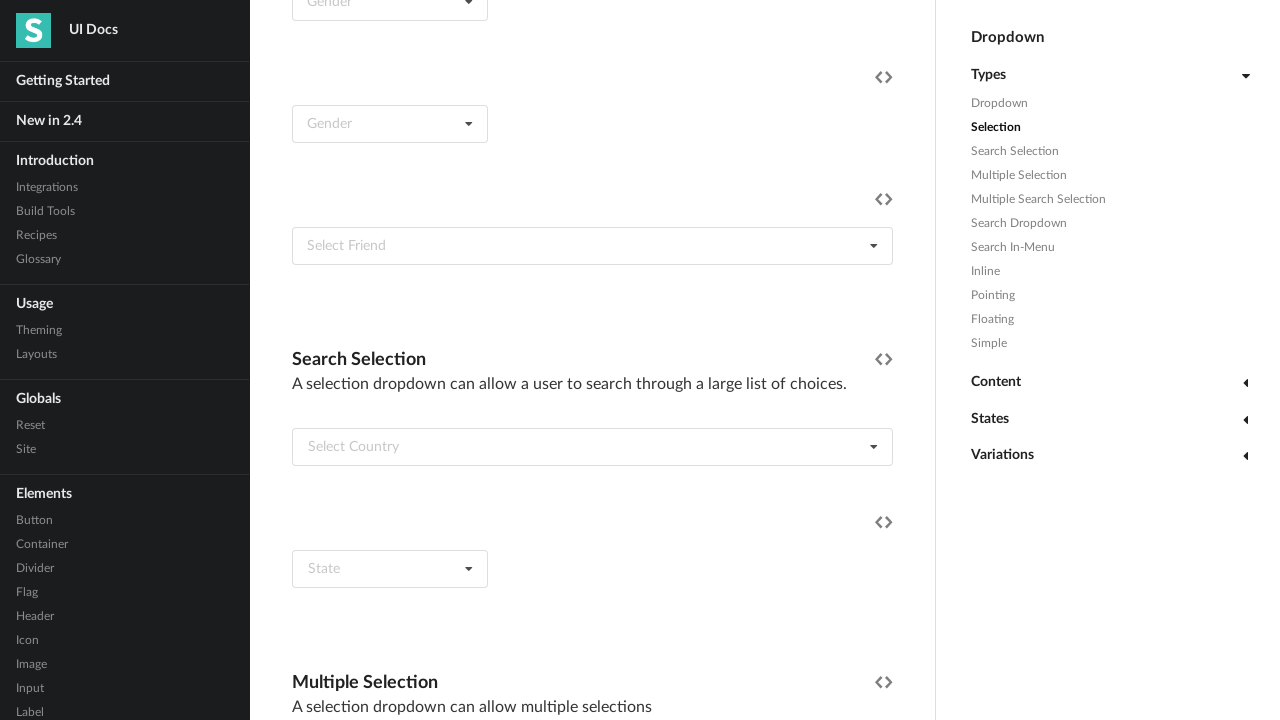

Extracted dropdown item text: Dominican Republic
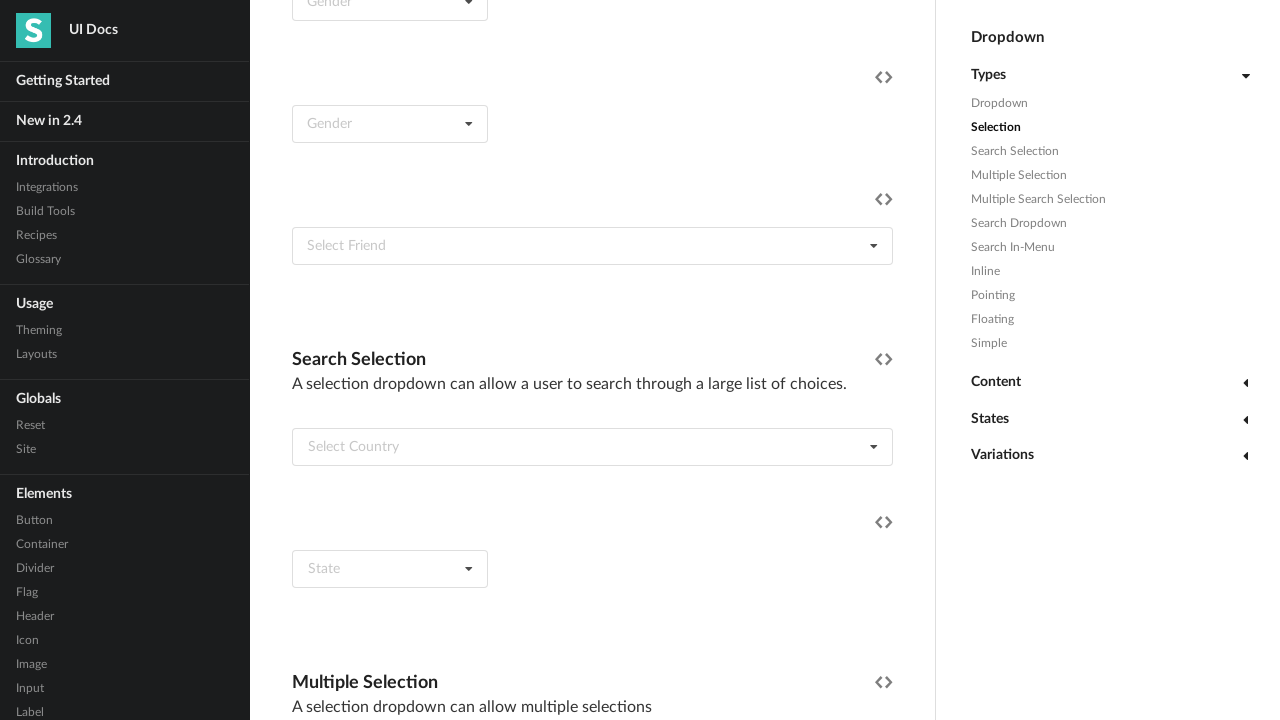

Extracted dropdown item text: Ecuador
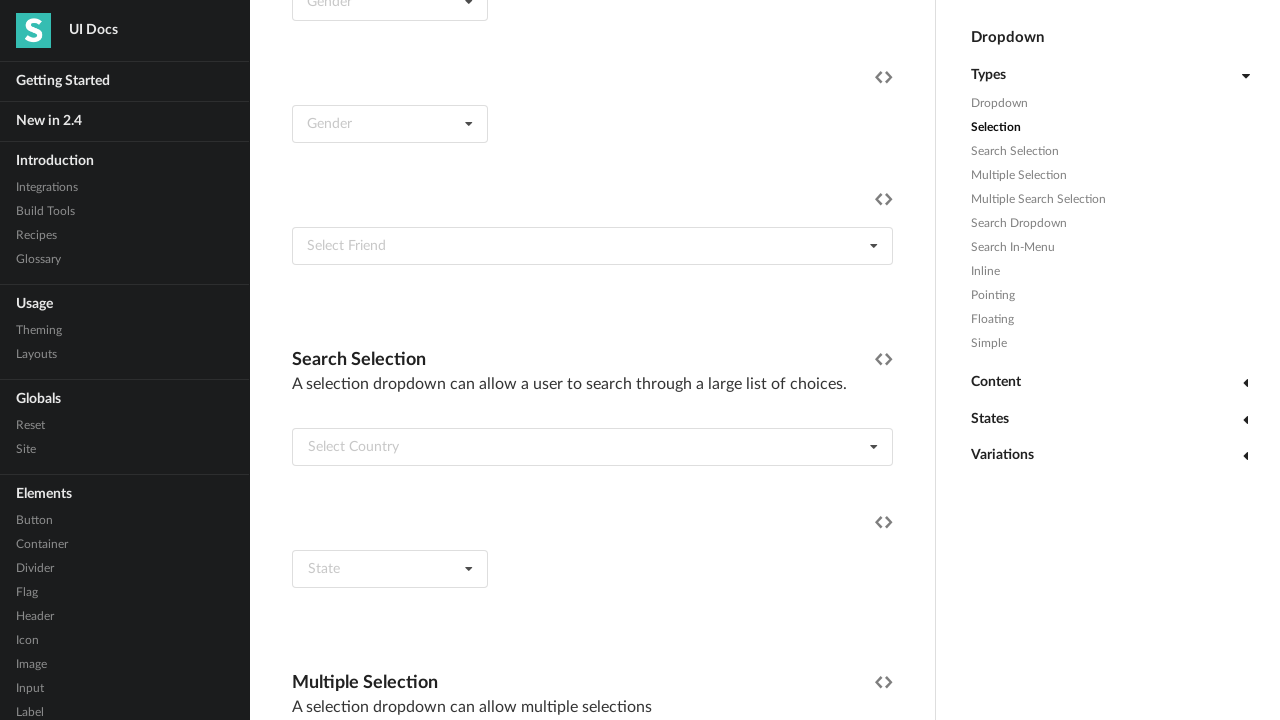

Extracted dropdown item text: Egypt
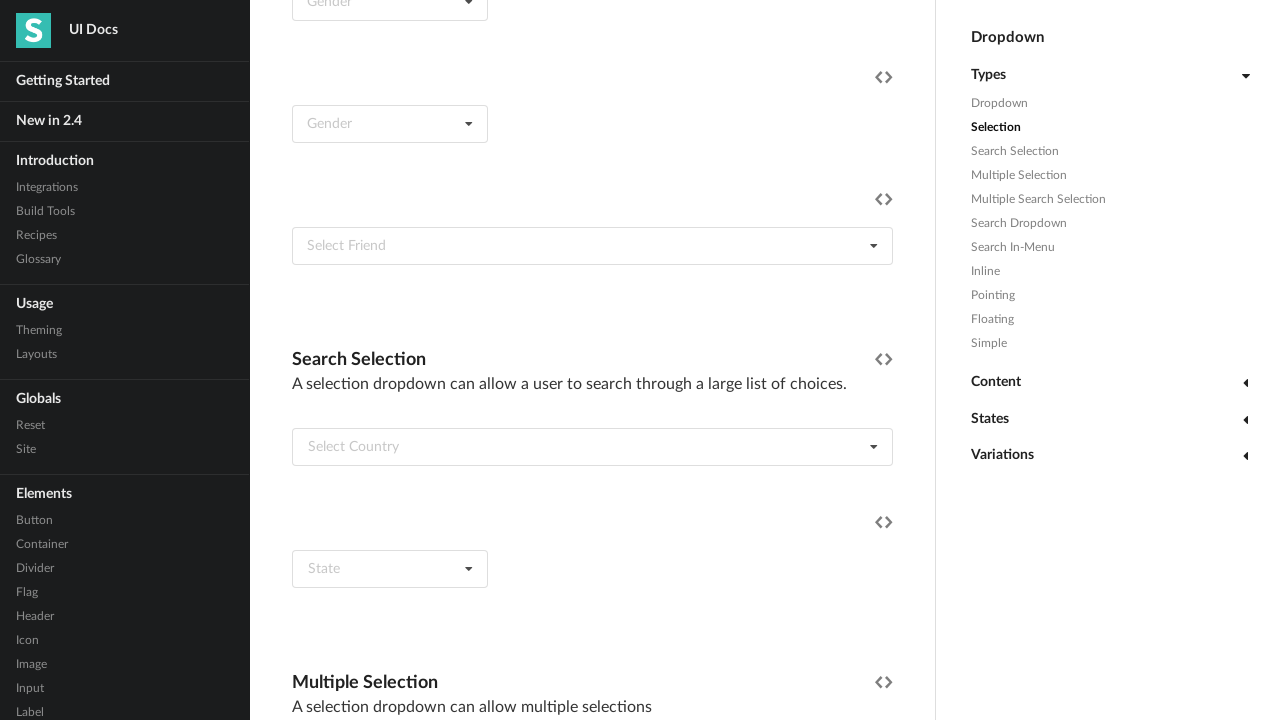

Extracted dropdown item text: El Salvador
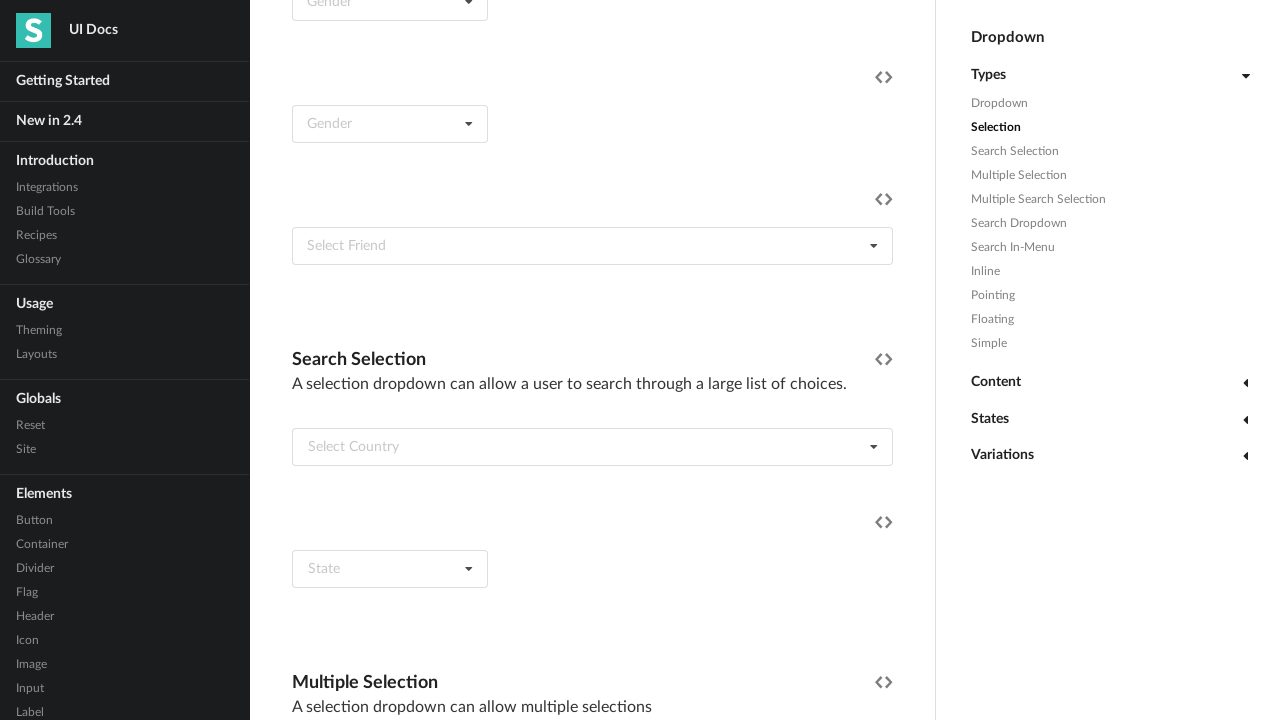

Extracted dropdown item text: England
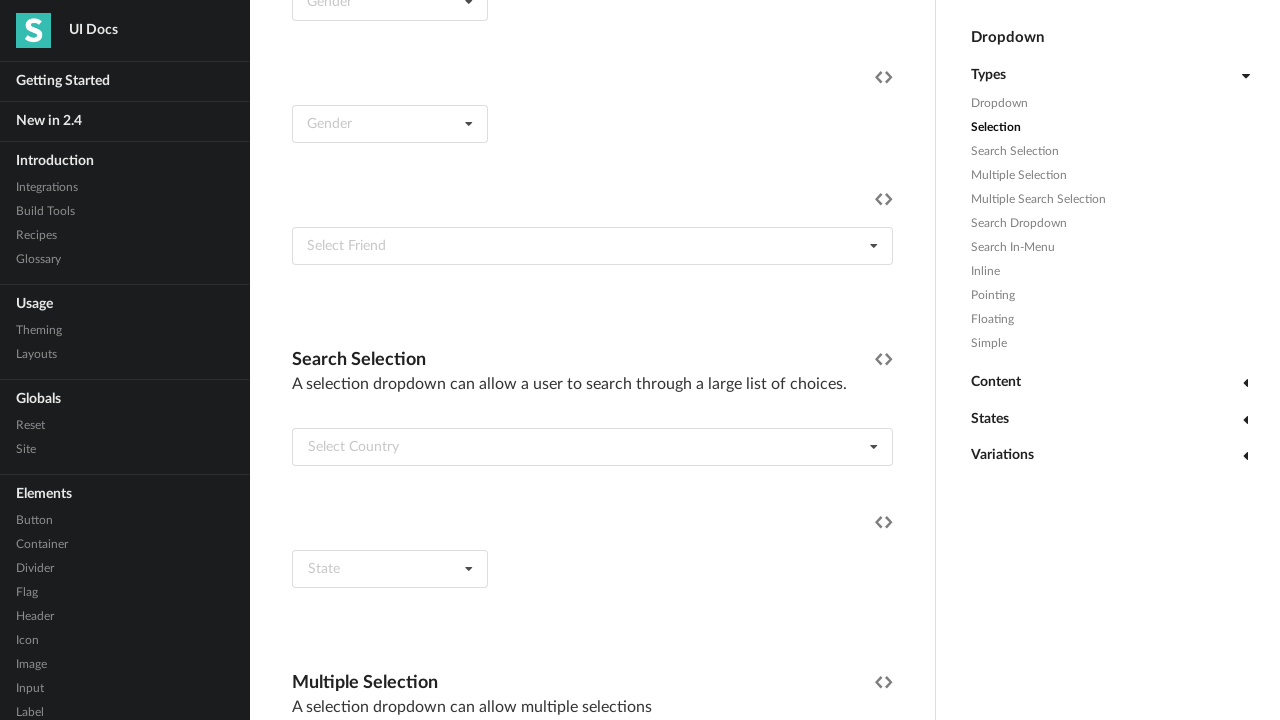

Extracted dropdown item text: Equatorial Guinea
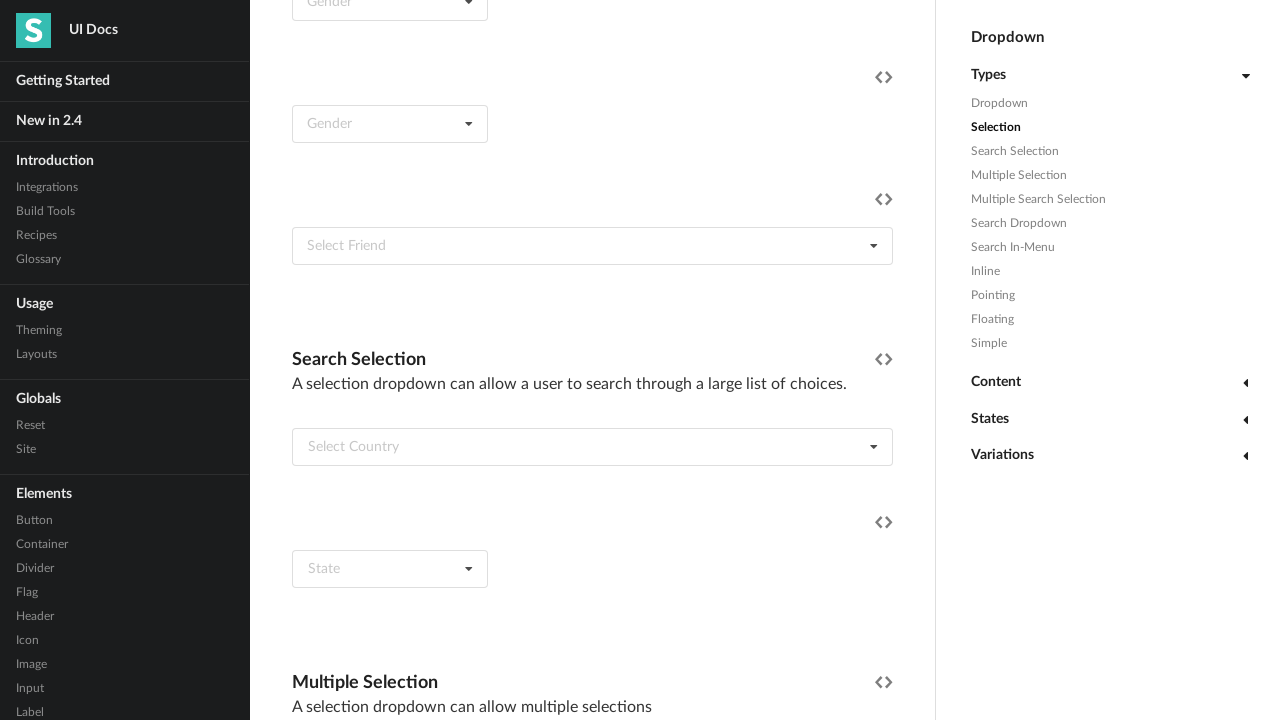

Extracted dropdown item text: Eritrea
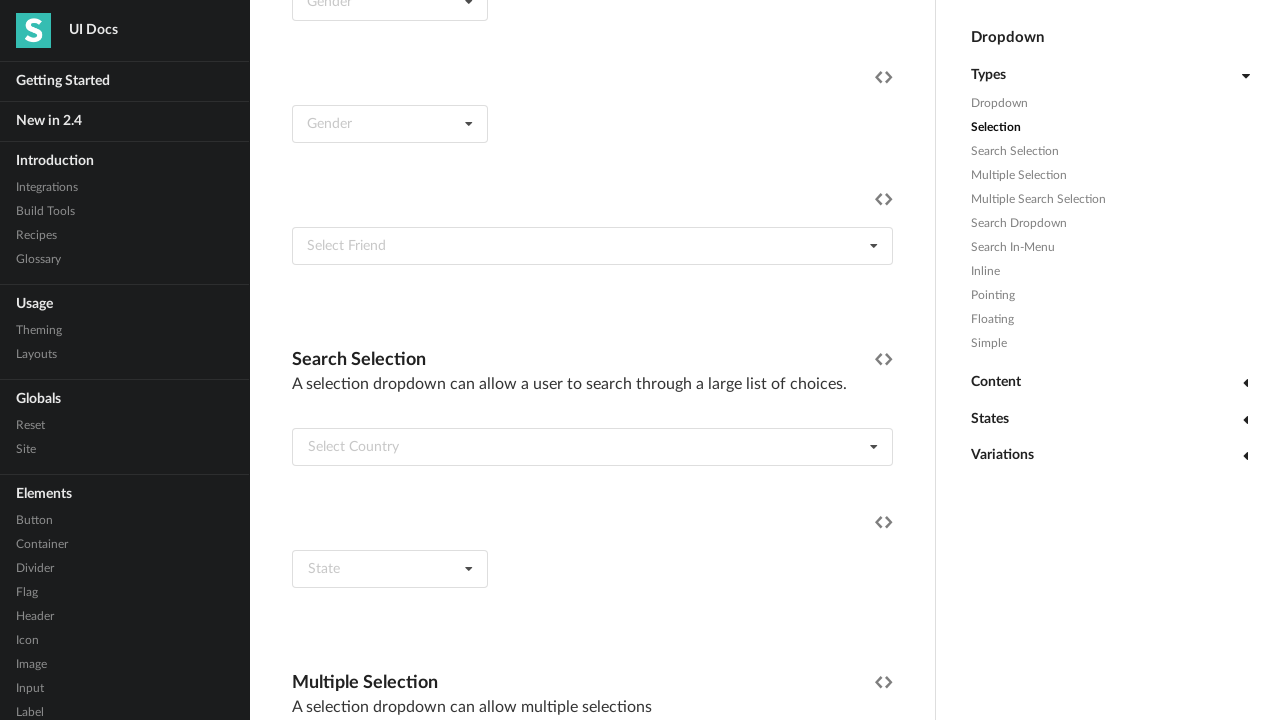

Extracted dropdown item text: Estonia
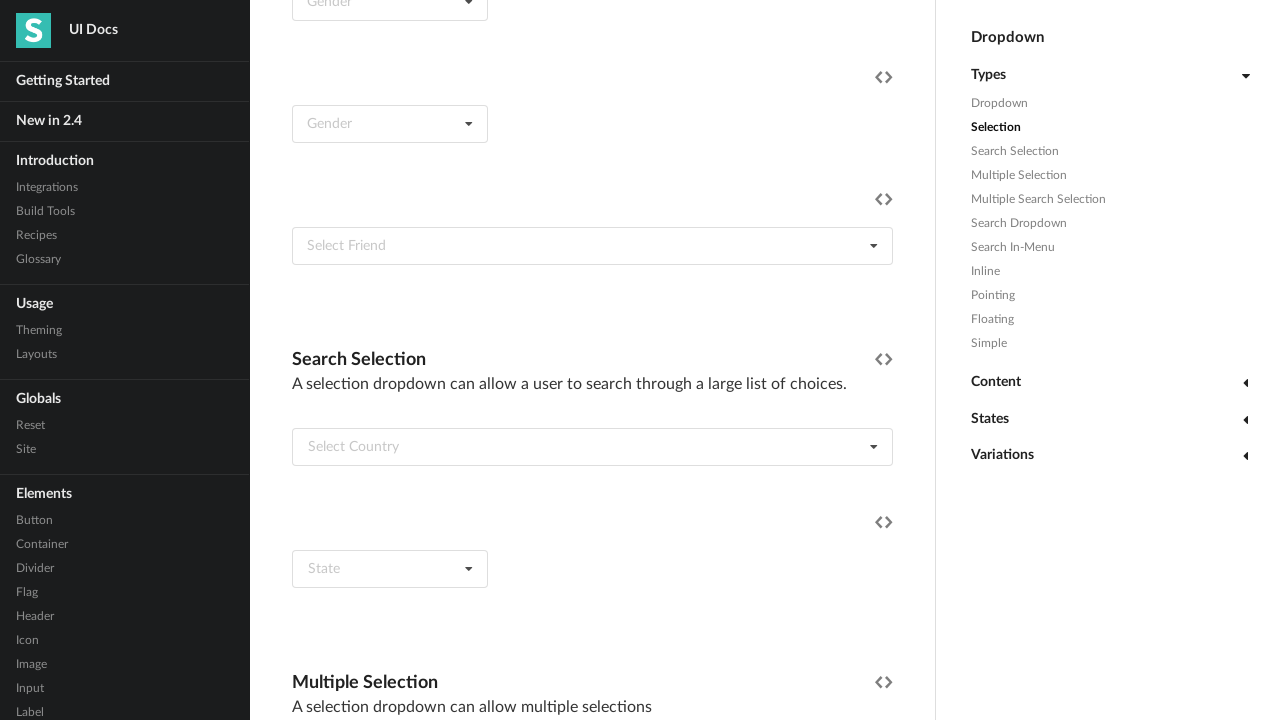

Extracted dropdown item text: Ethiopia
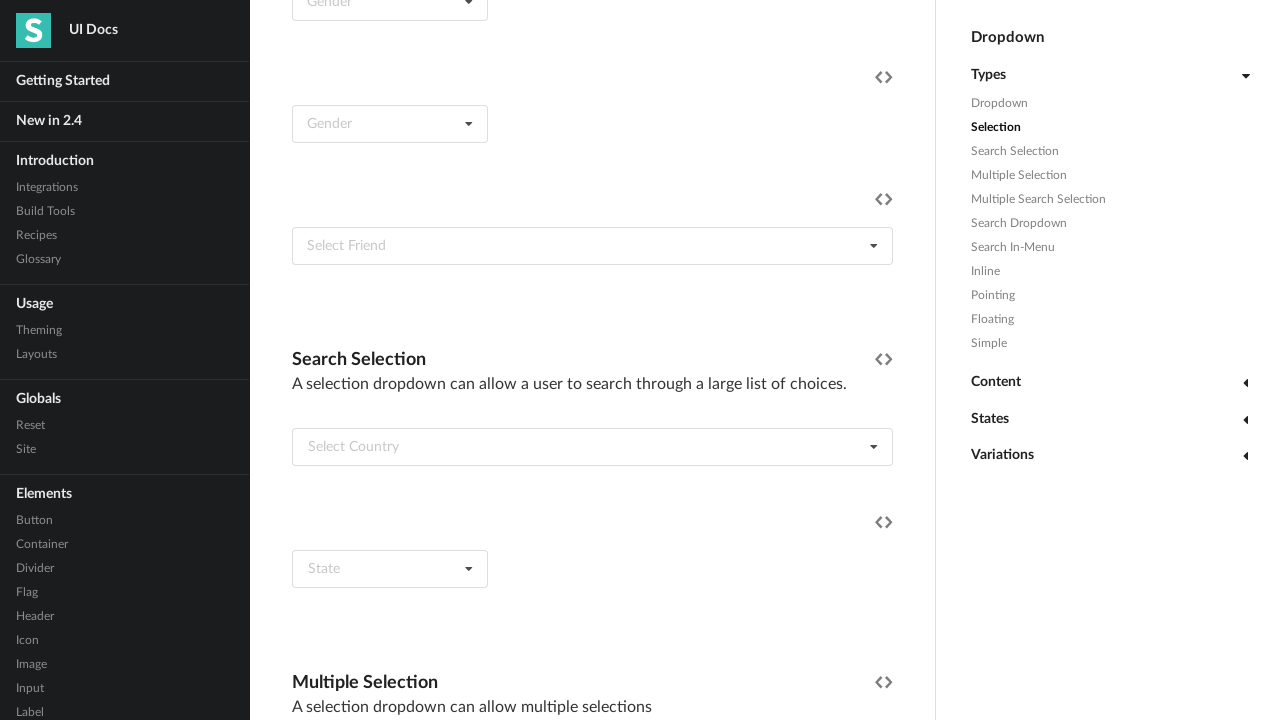

Extracted dropdown item text: European Union
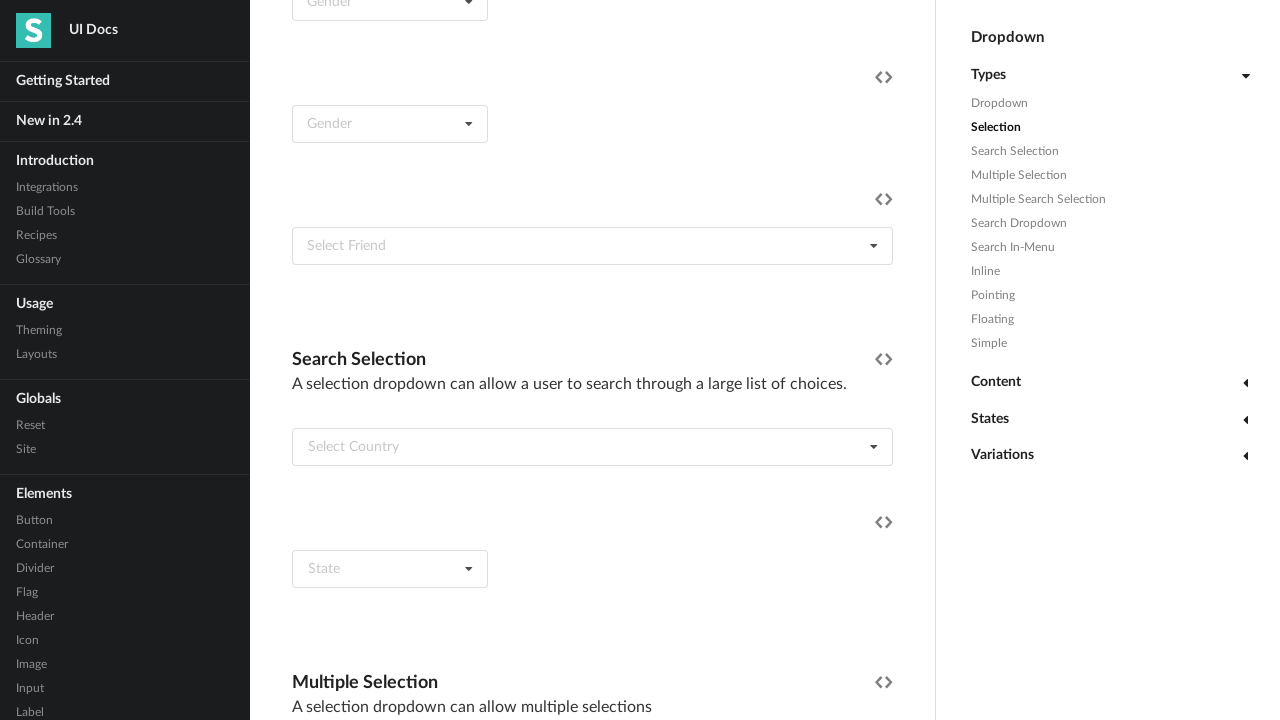

Extracted dropdown item text: Falkland Islands
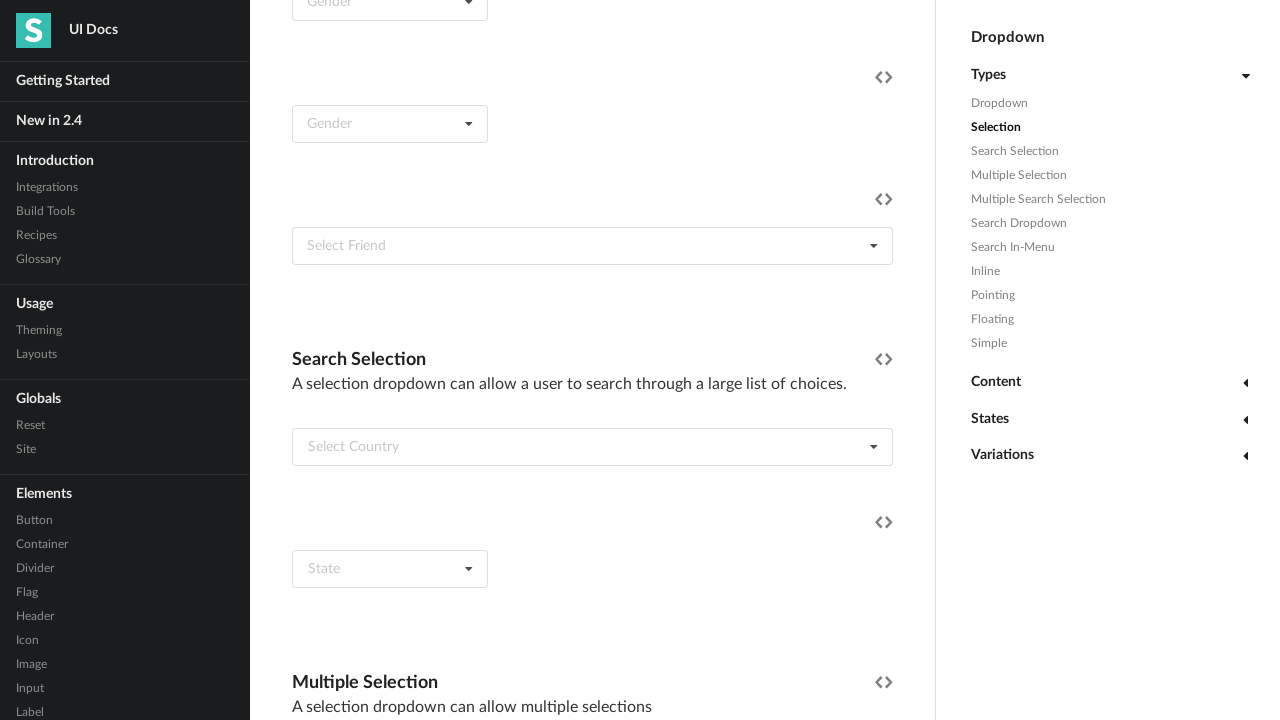

Extracted dropdown item text: Faroe Islands
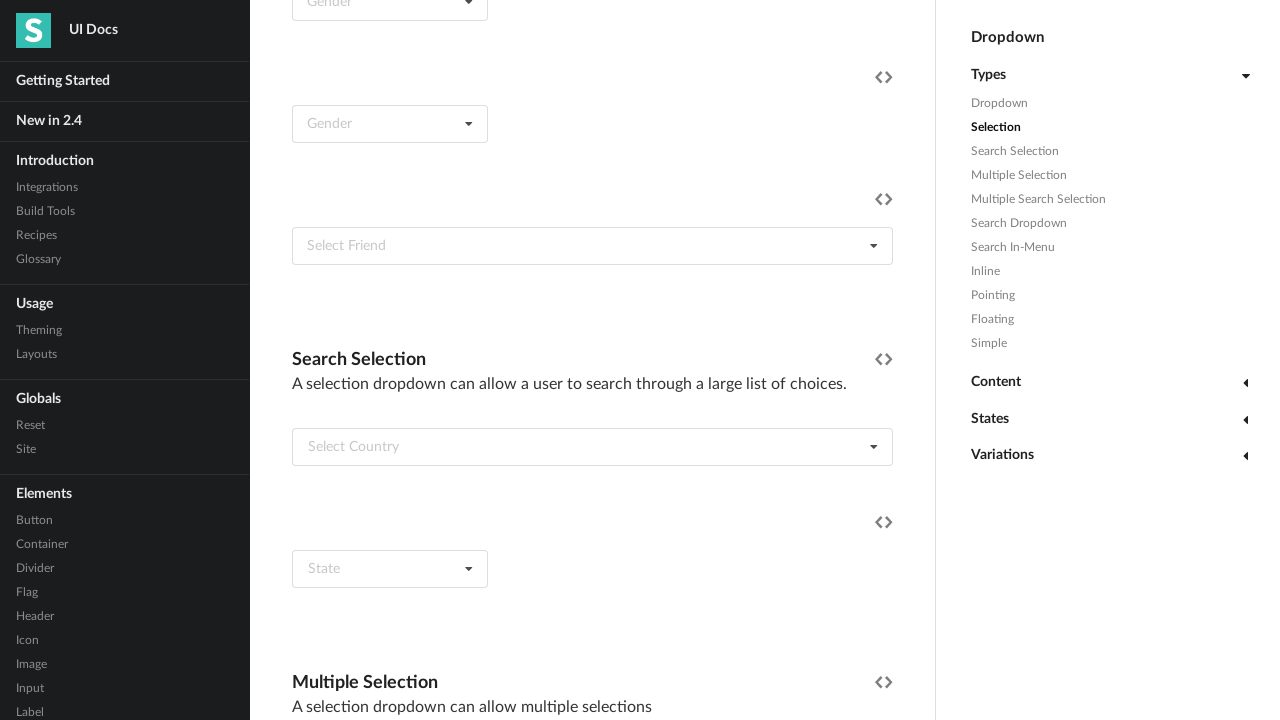

Extracted dropdown item text: Fiji
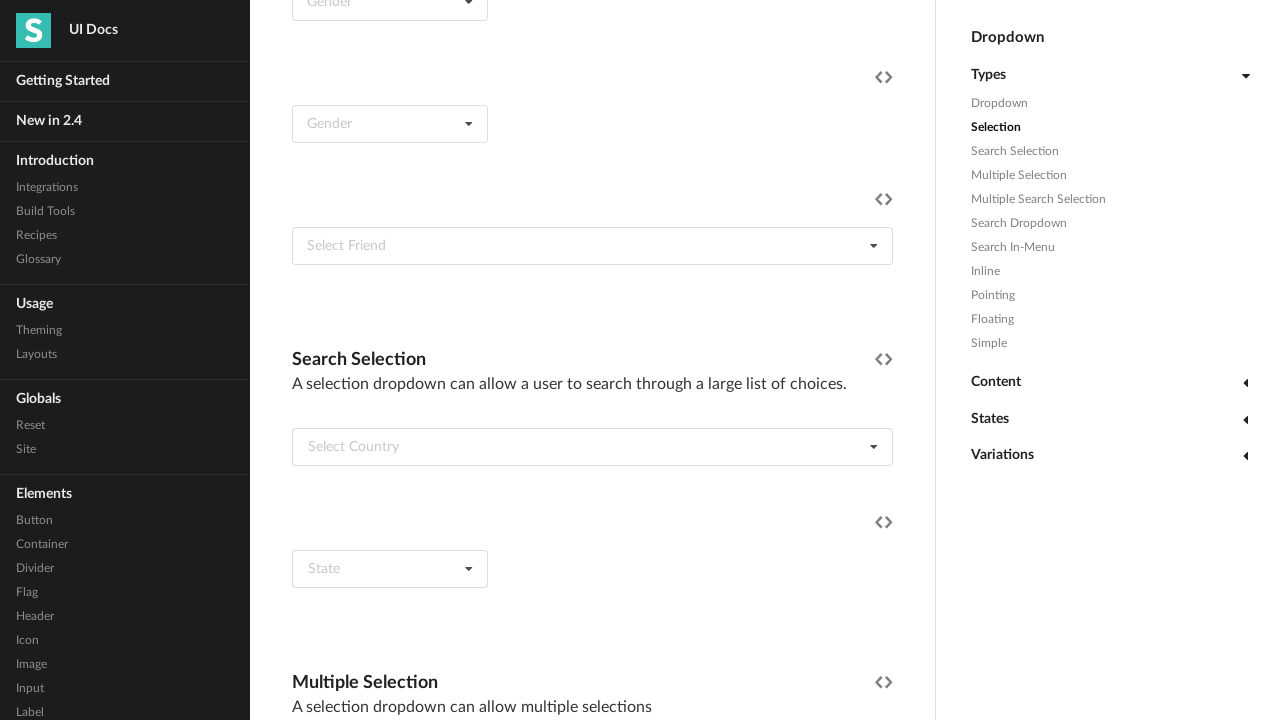

Extracted dropdown item text: Finland
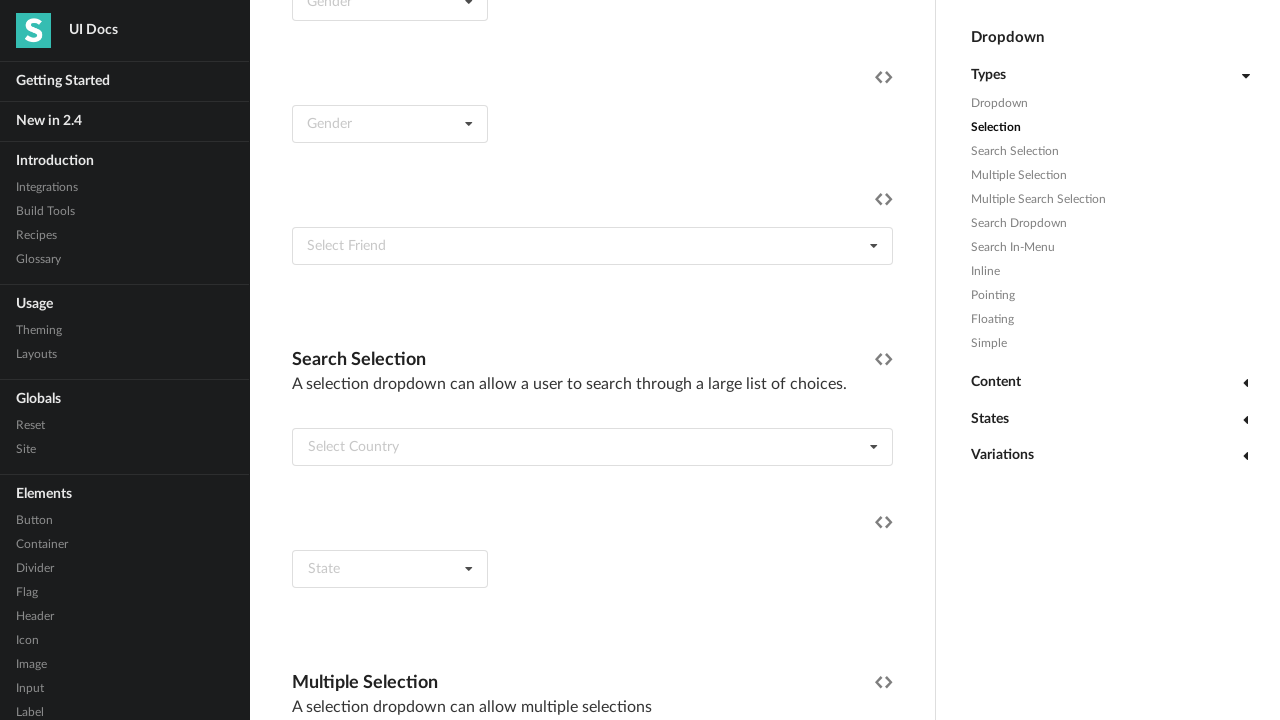

Extracted dropdown item text: France
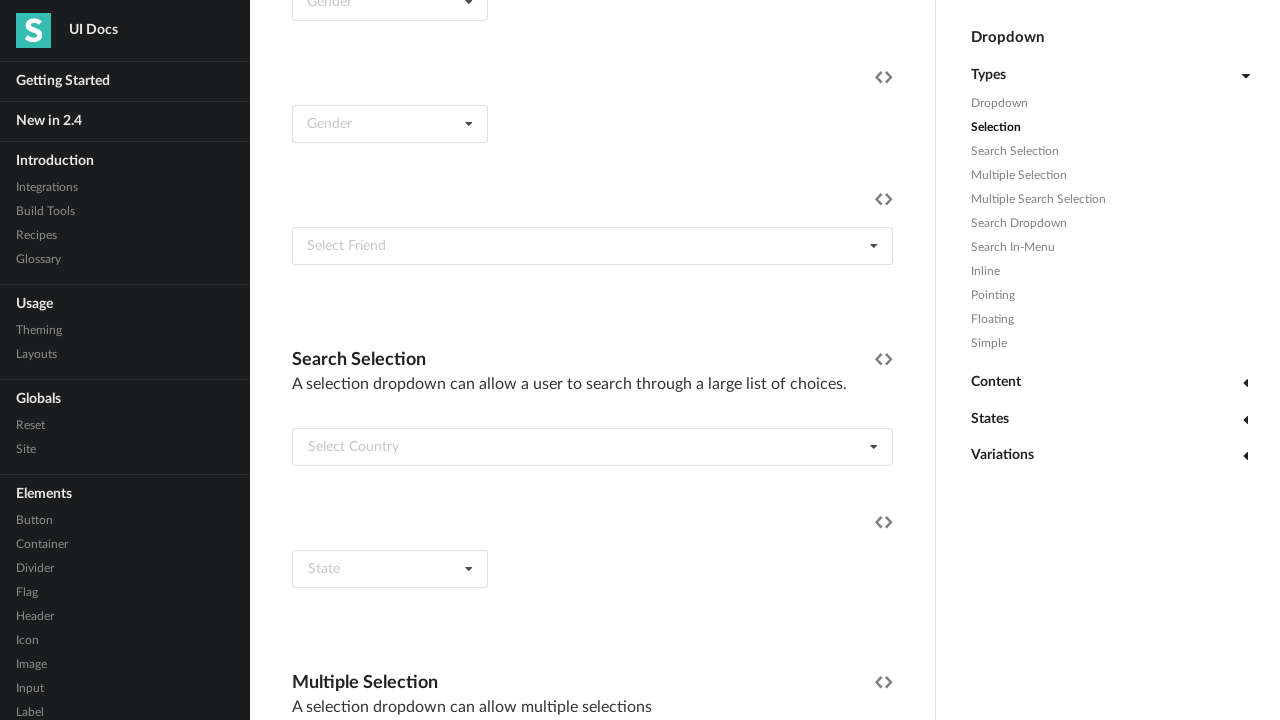

Extracted dropdown item text: French Guiana
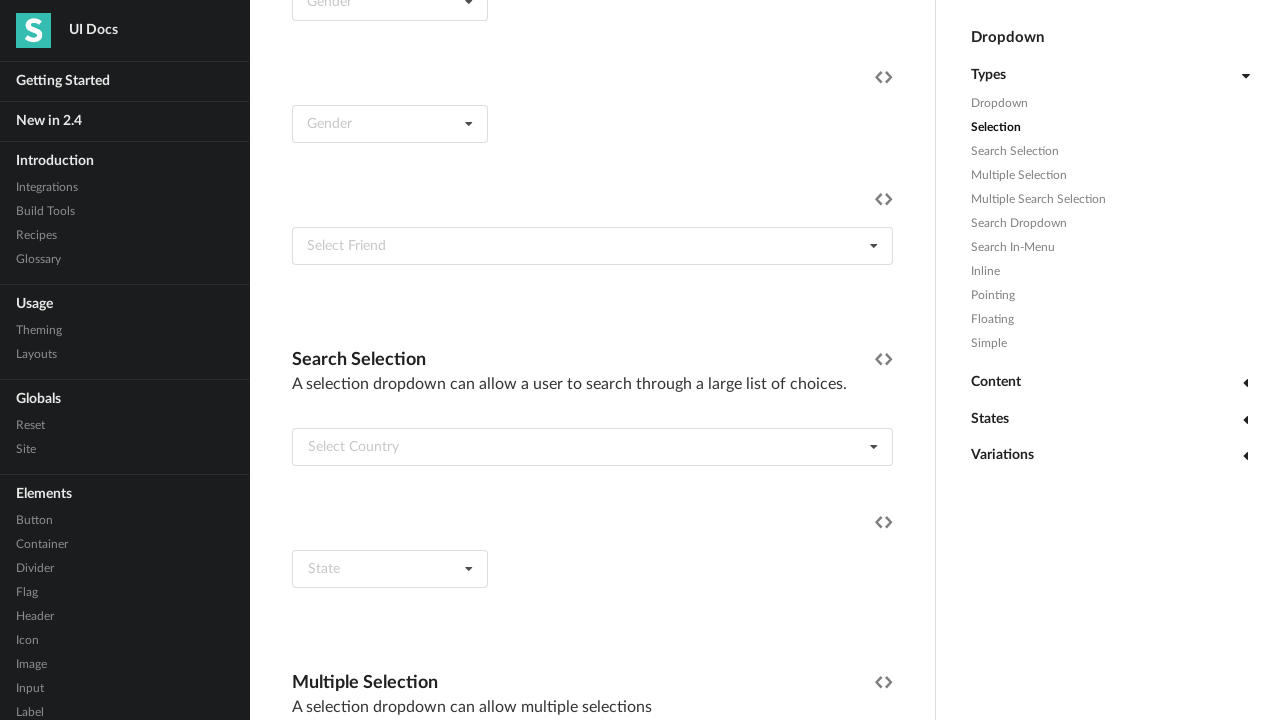

Extracted dropdown item text: French Polynesia
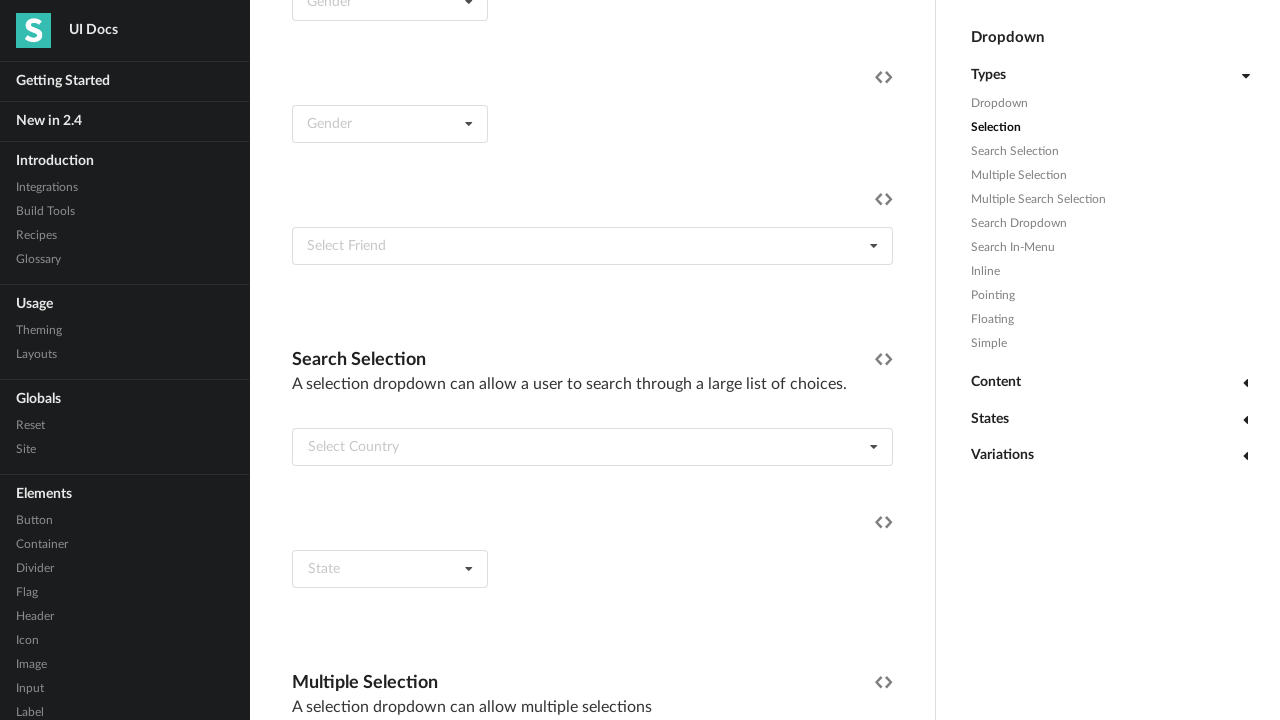

Extracted dropdown item text: French Territories
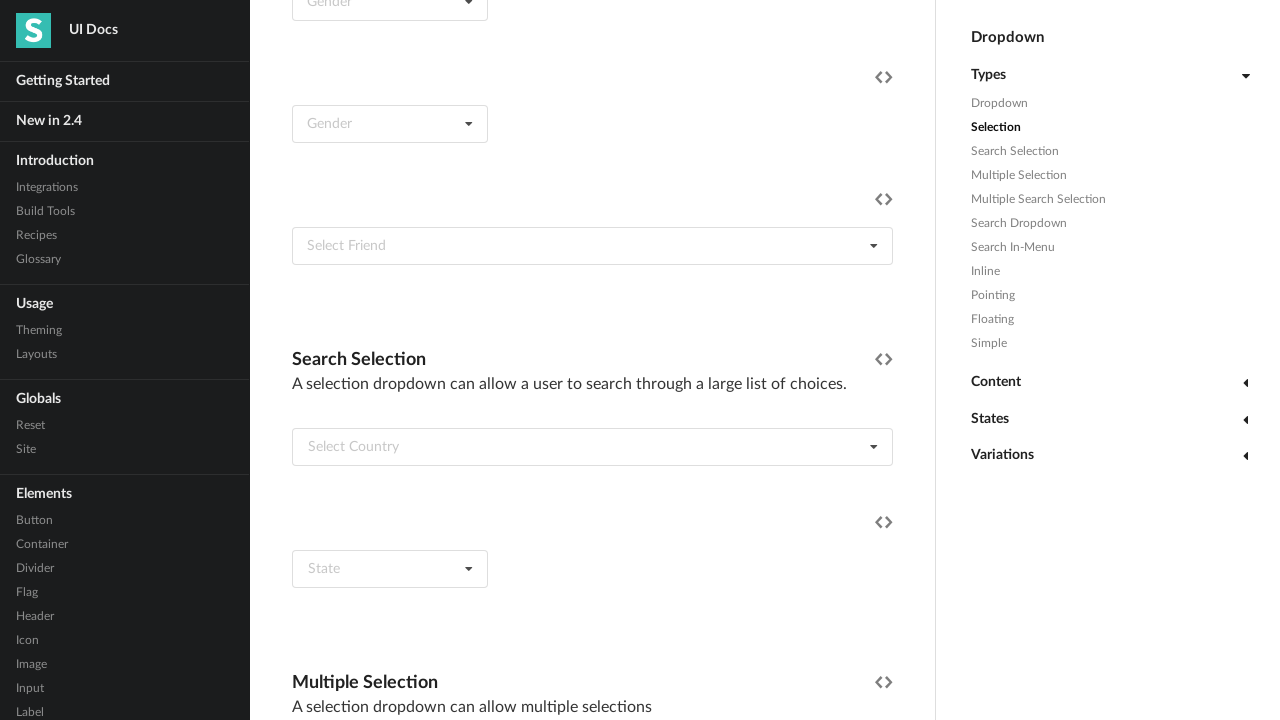

Extracted dropdown item text: Gabon
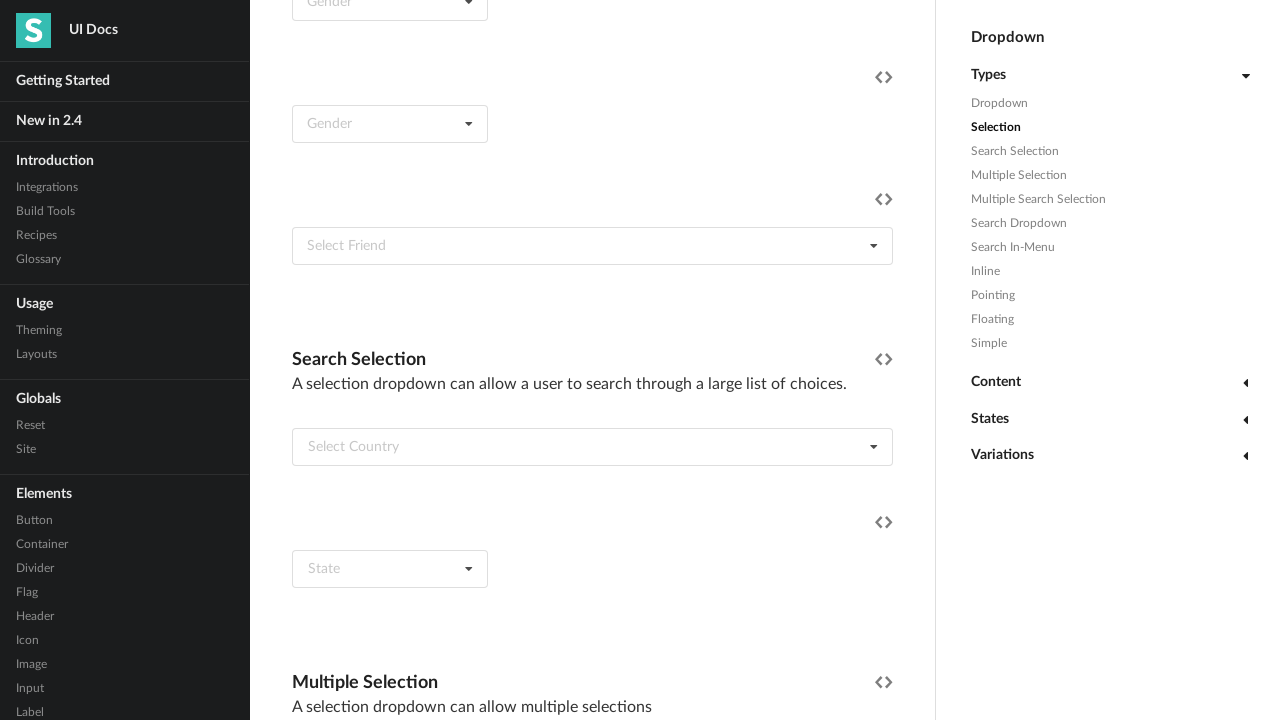

Extracted dropdown item text: Gambia
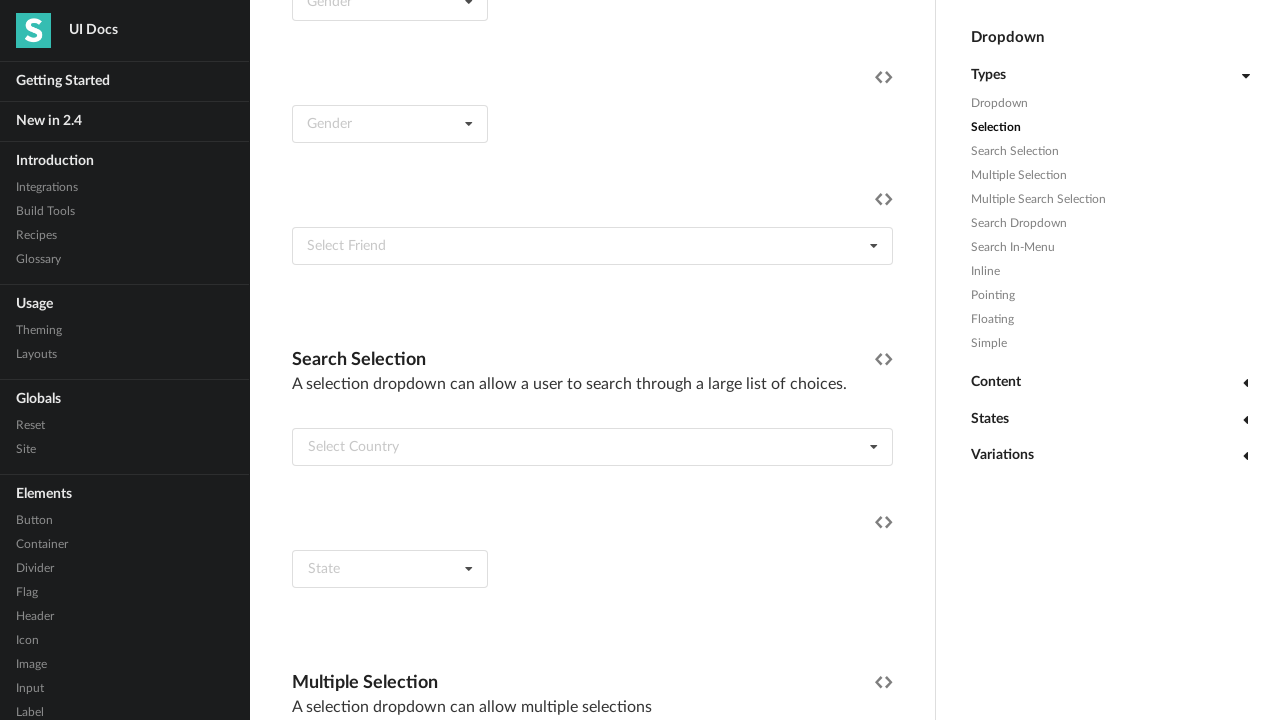

Extracted dropdown item text: Georgia
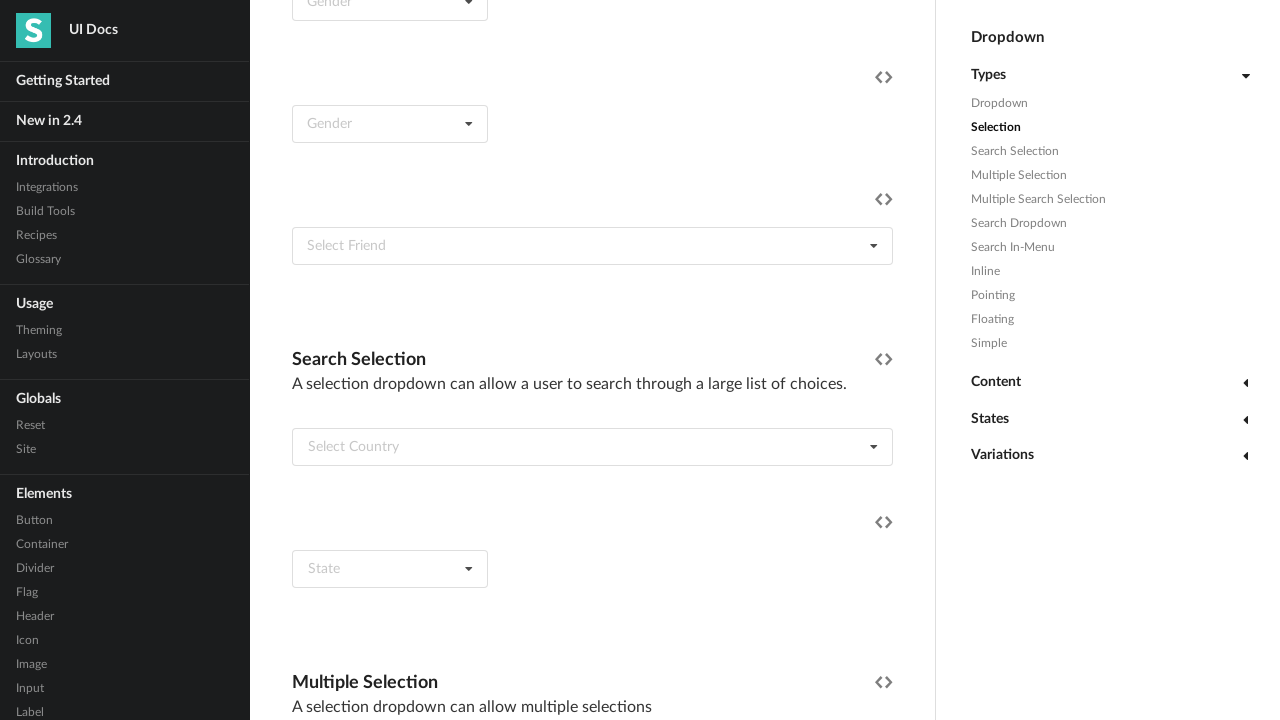

Extracted dropdown item text: Germany
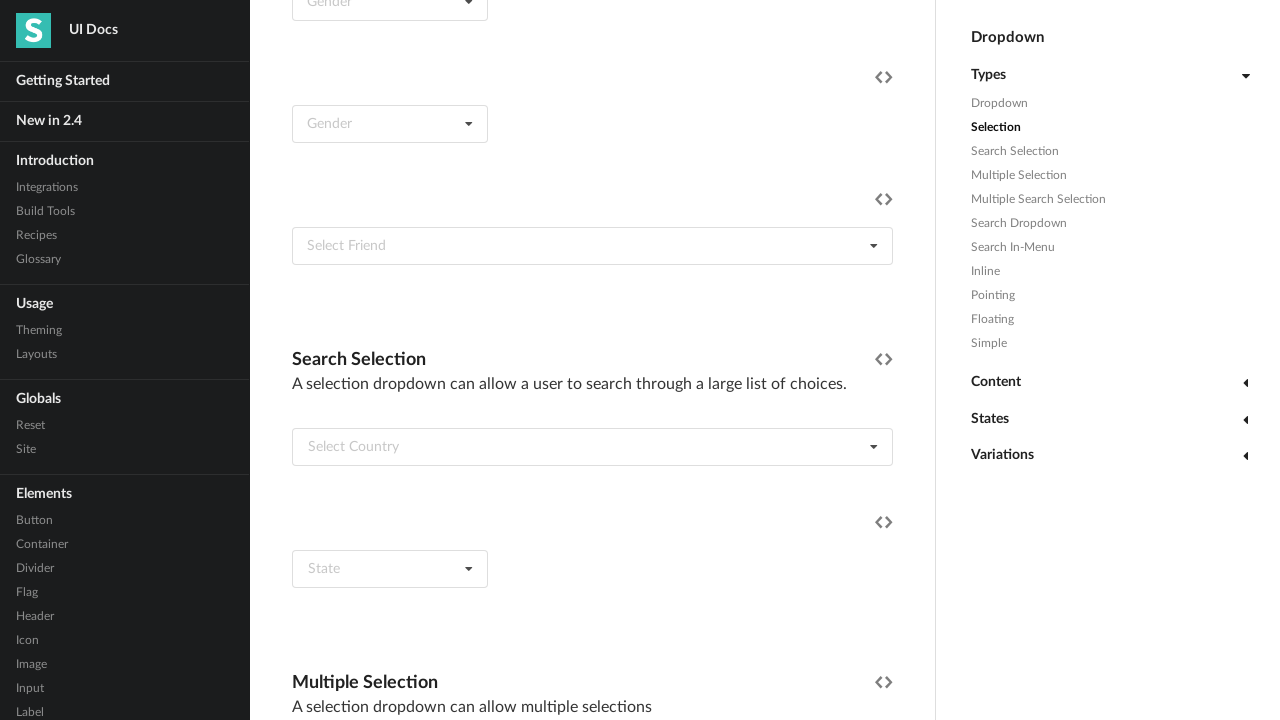

Extracted dropdown item text: Ghana
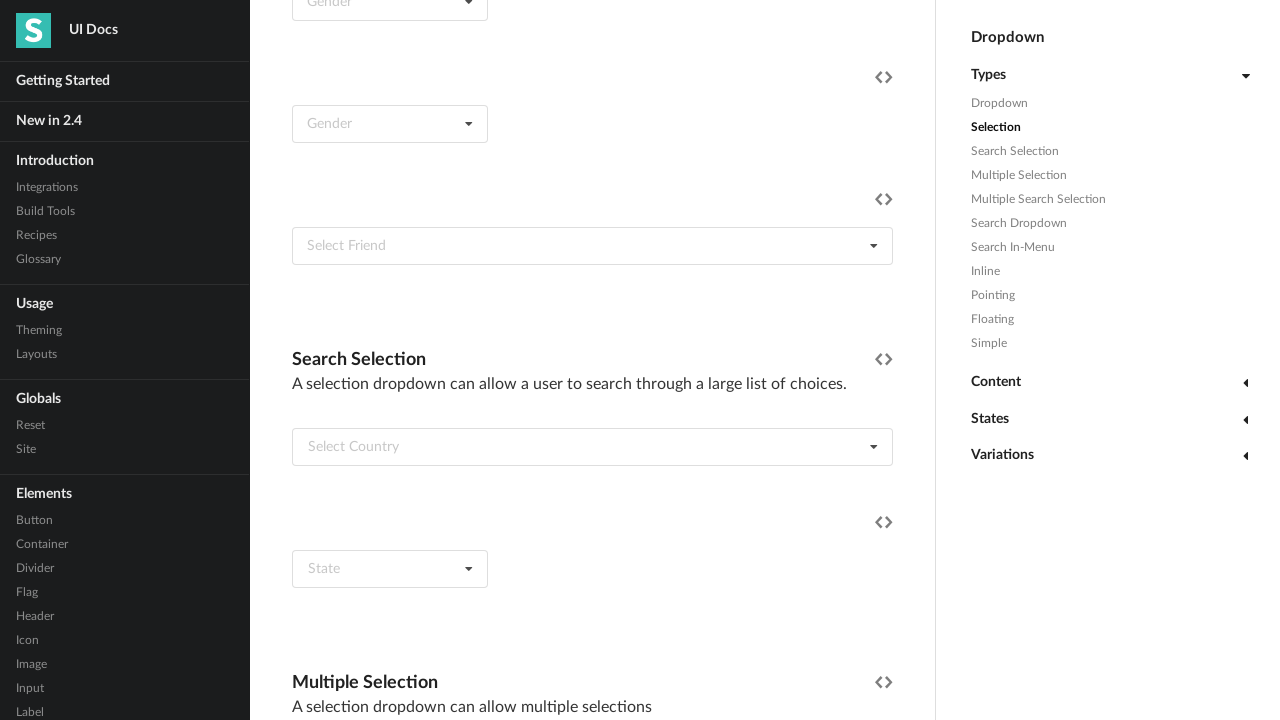

Extracted dropdown item text: Gibraltar
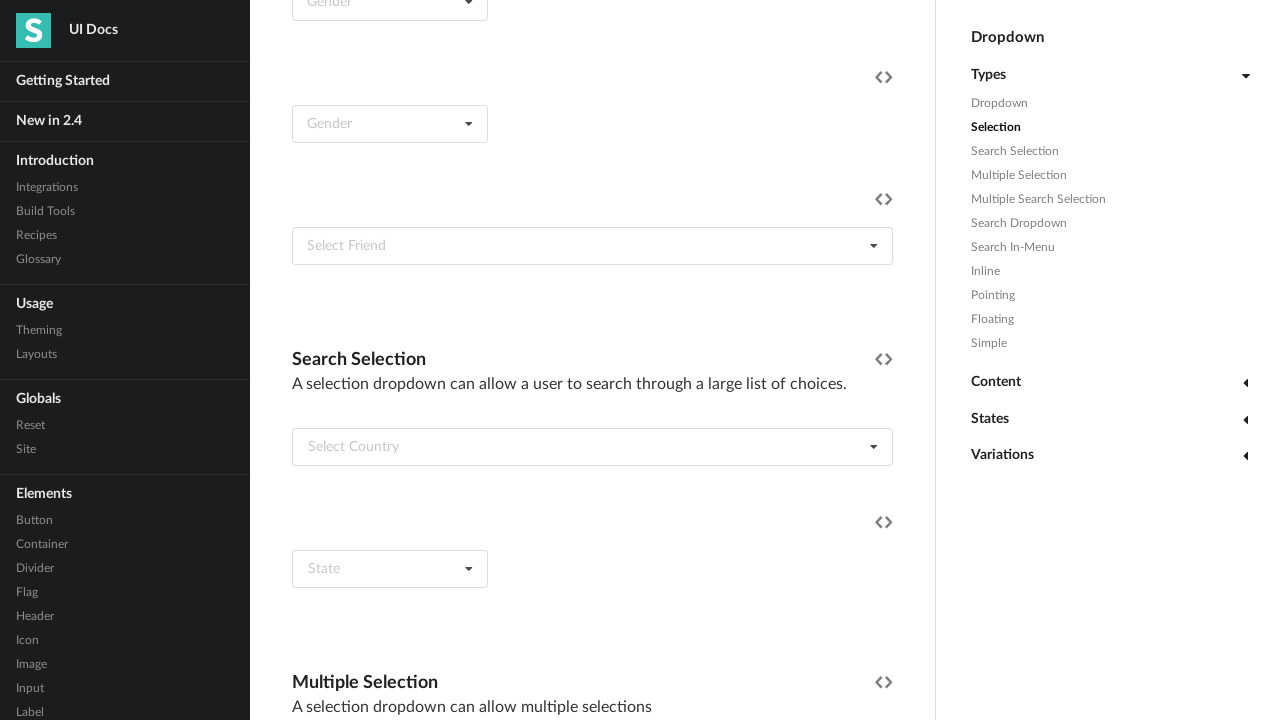

Extracted dropdown item text: Greece
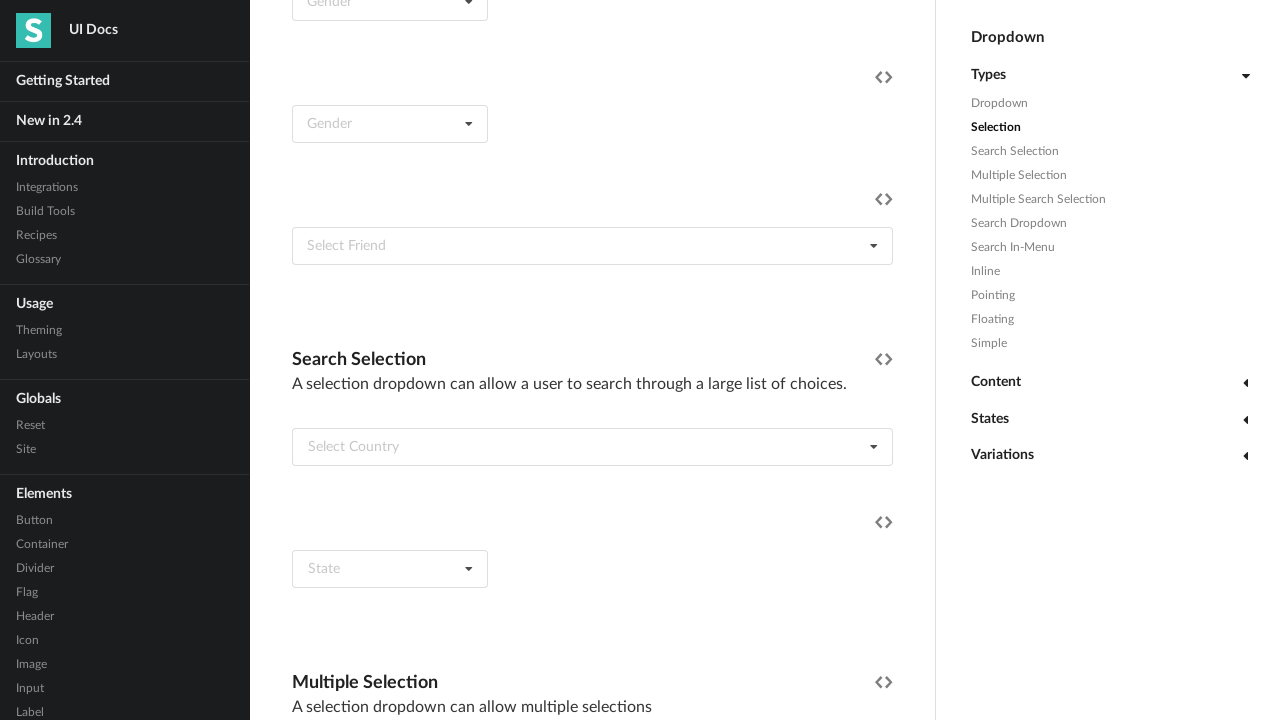

Extracted dropdown item text: Greenland
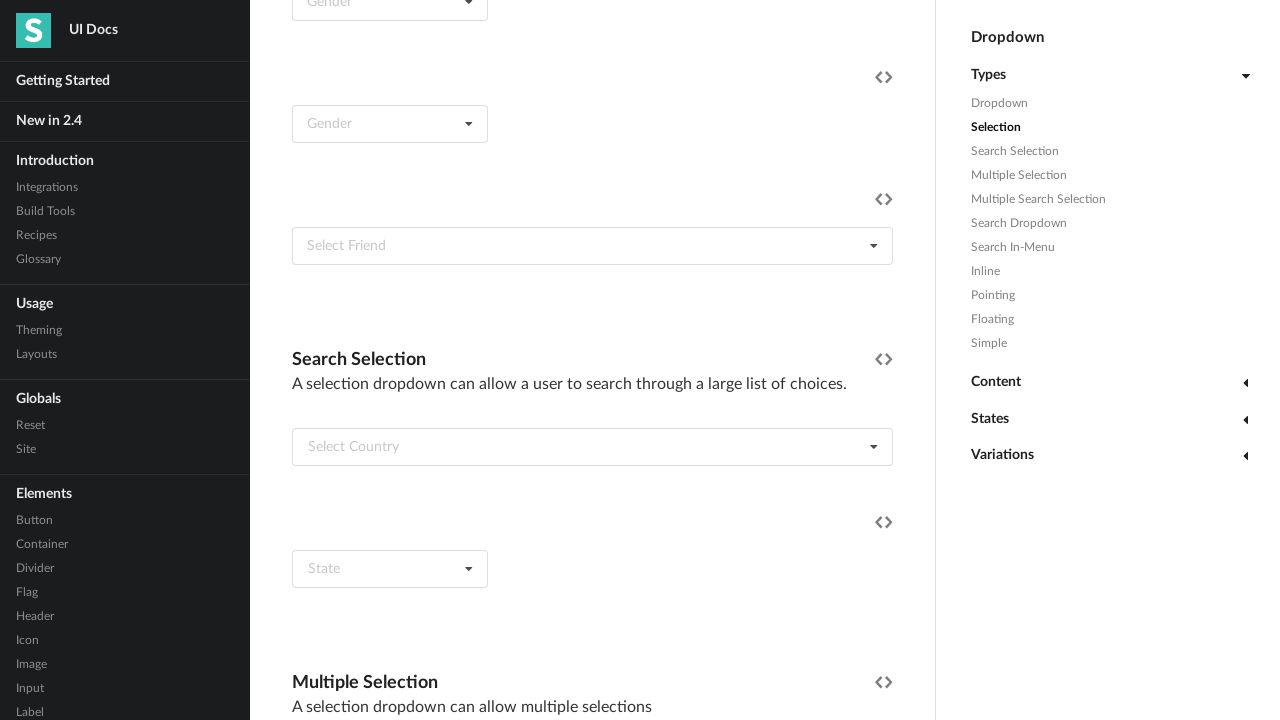

Extracted dropdown item text: Grenada
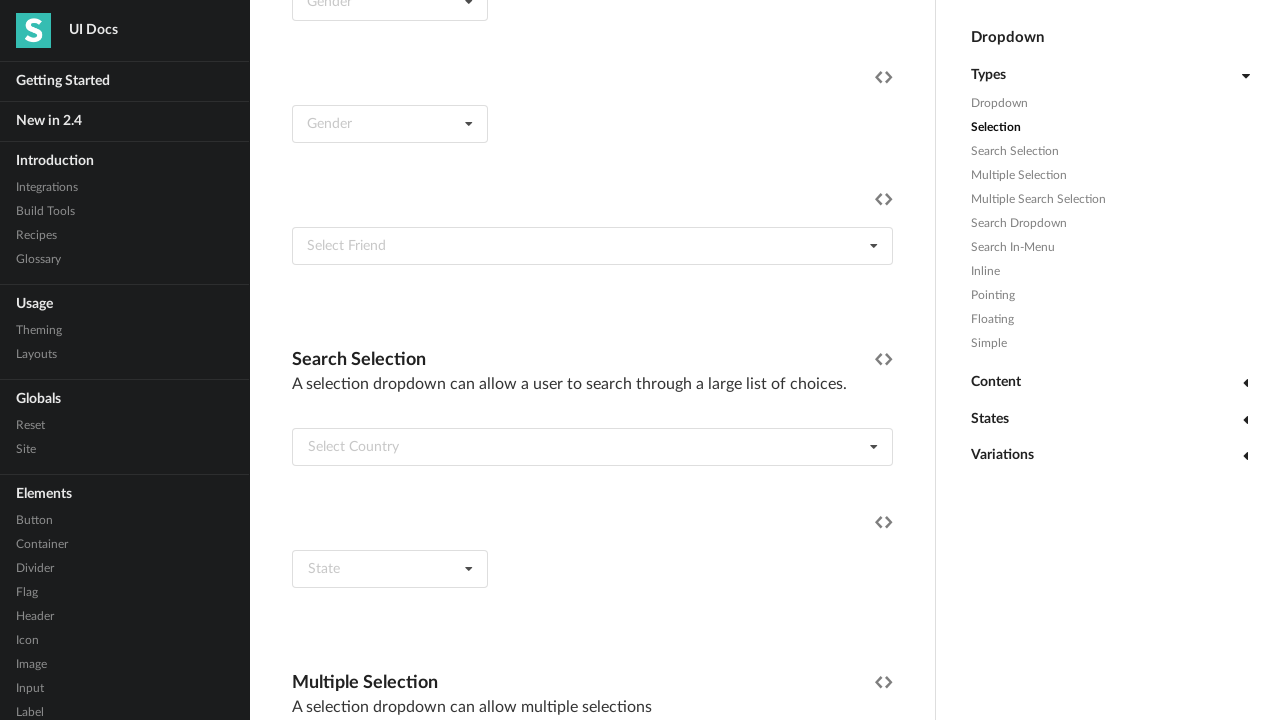

Extracted dropdown item text: Guadeloupe
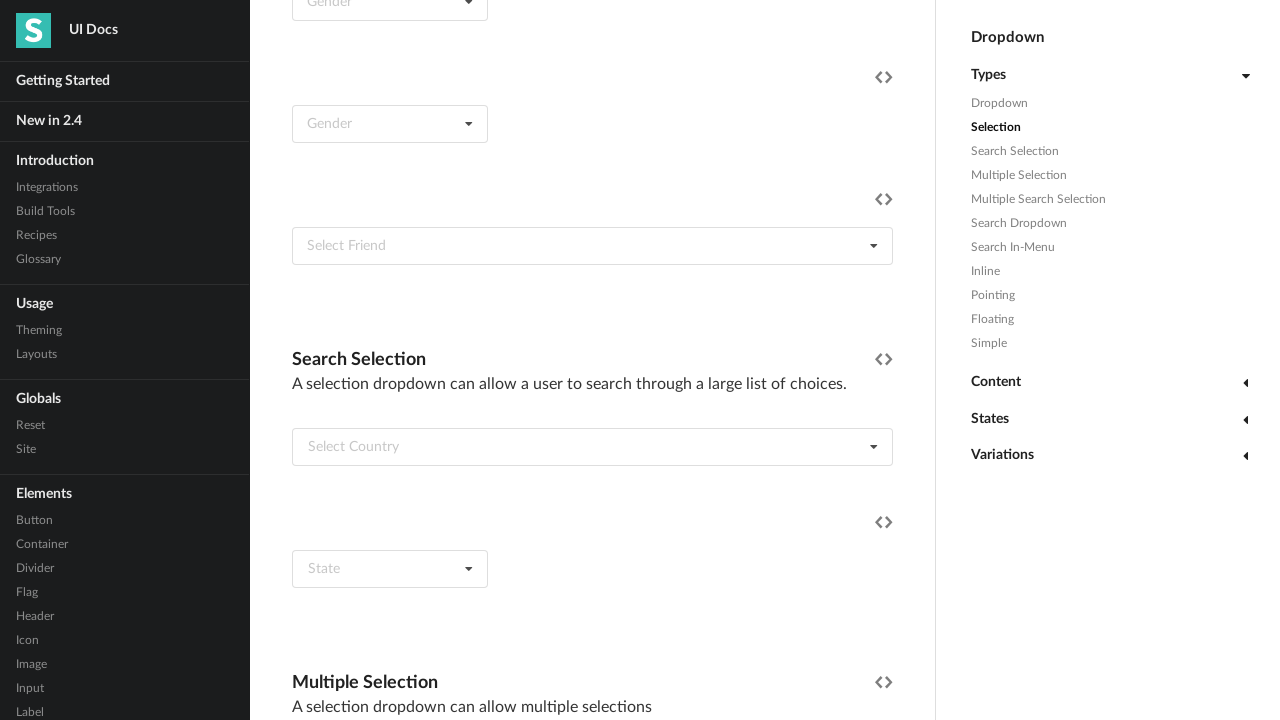

Extracted dropdown item text: Guam
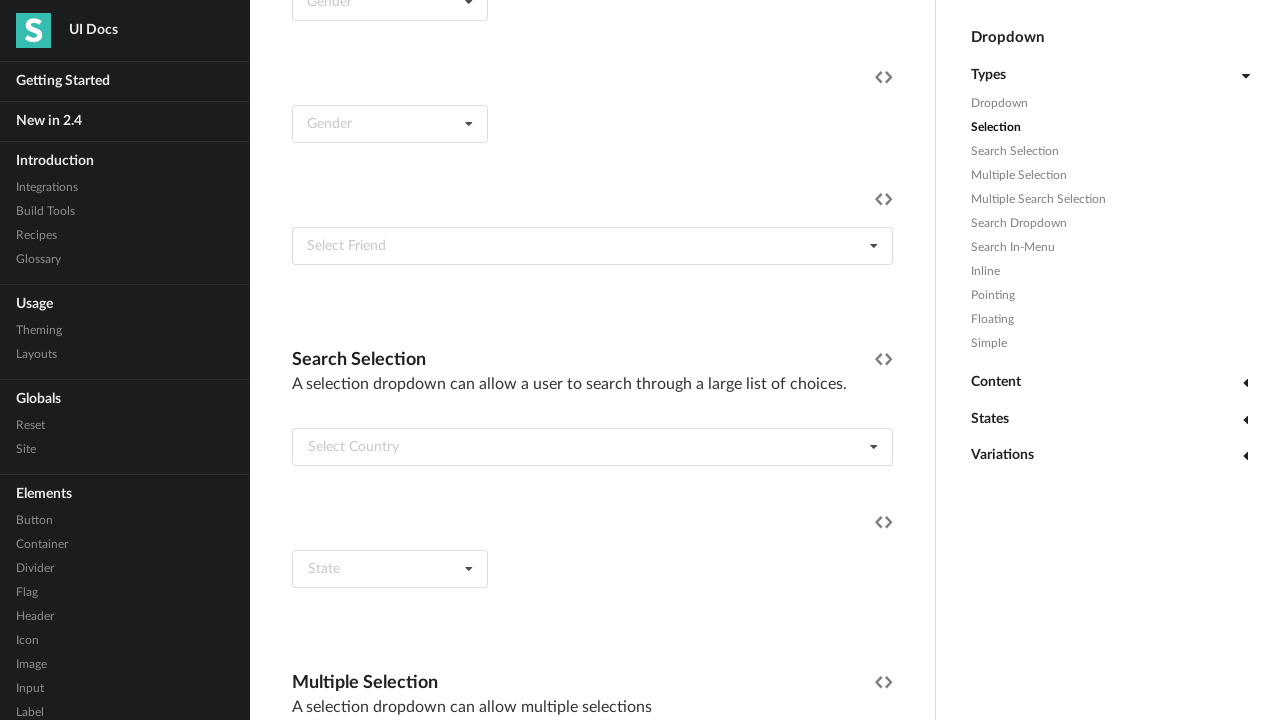

Extracted dropdown item text: Guatemala
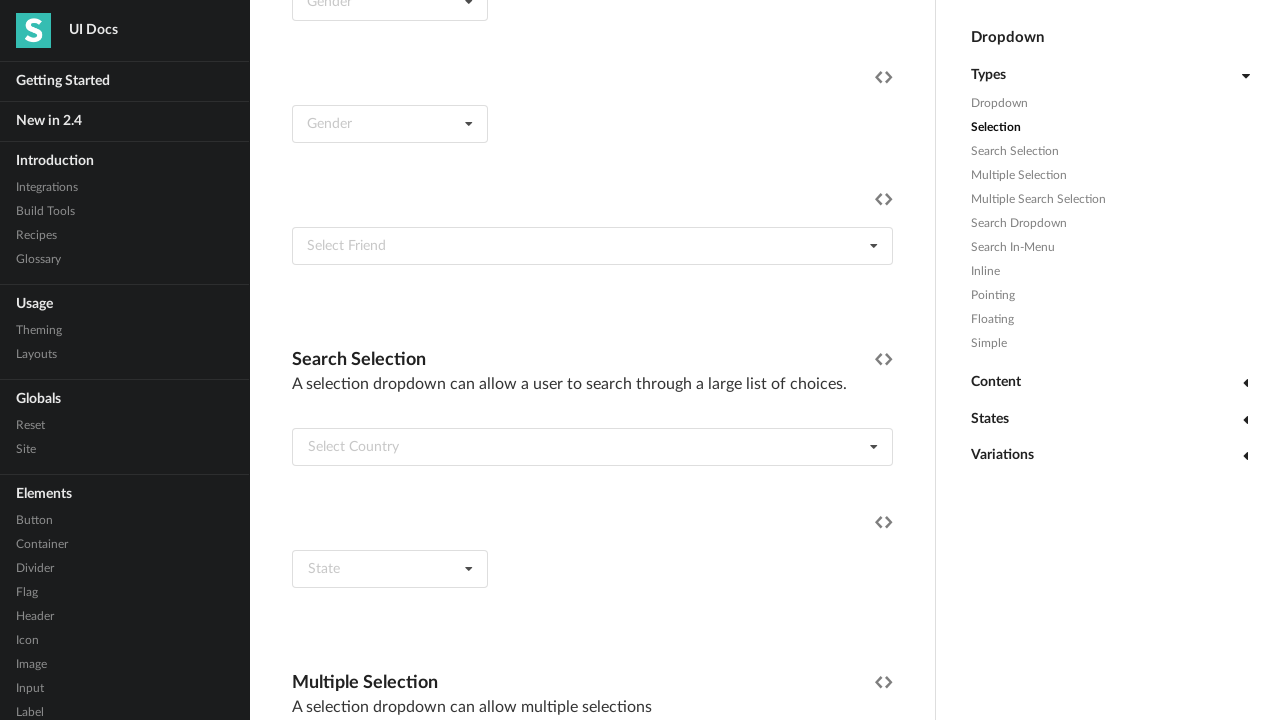

Extracted dropdown item text: Guinea-Bissau
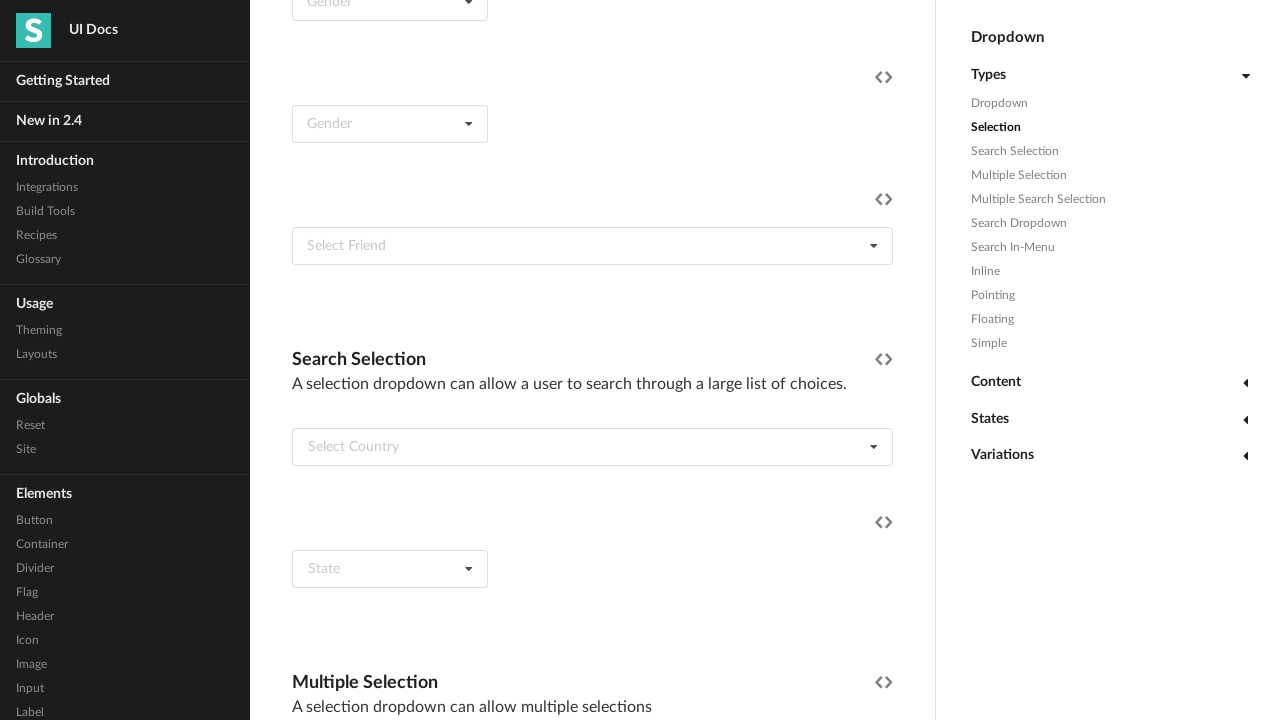

Extracted dropdown item text: Guinea
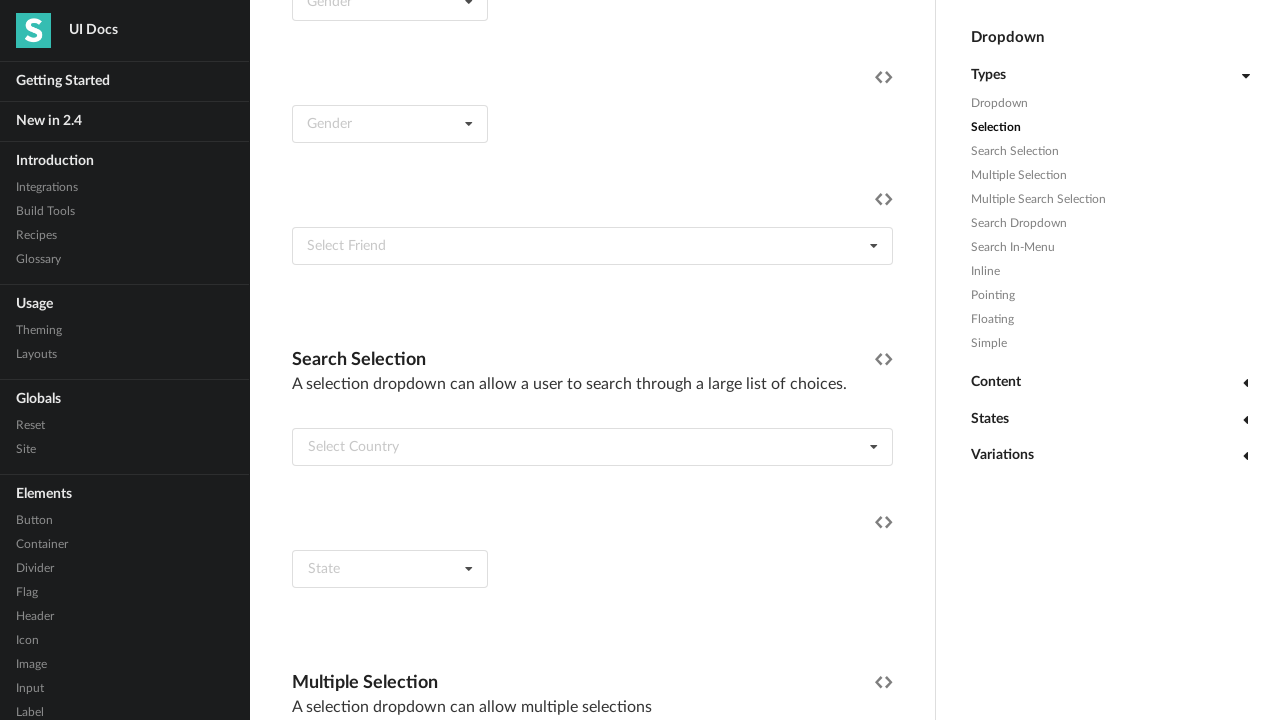

Extracted dropdown item text: Guyana
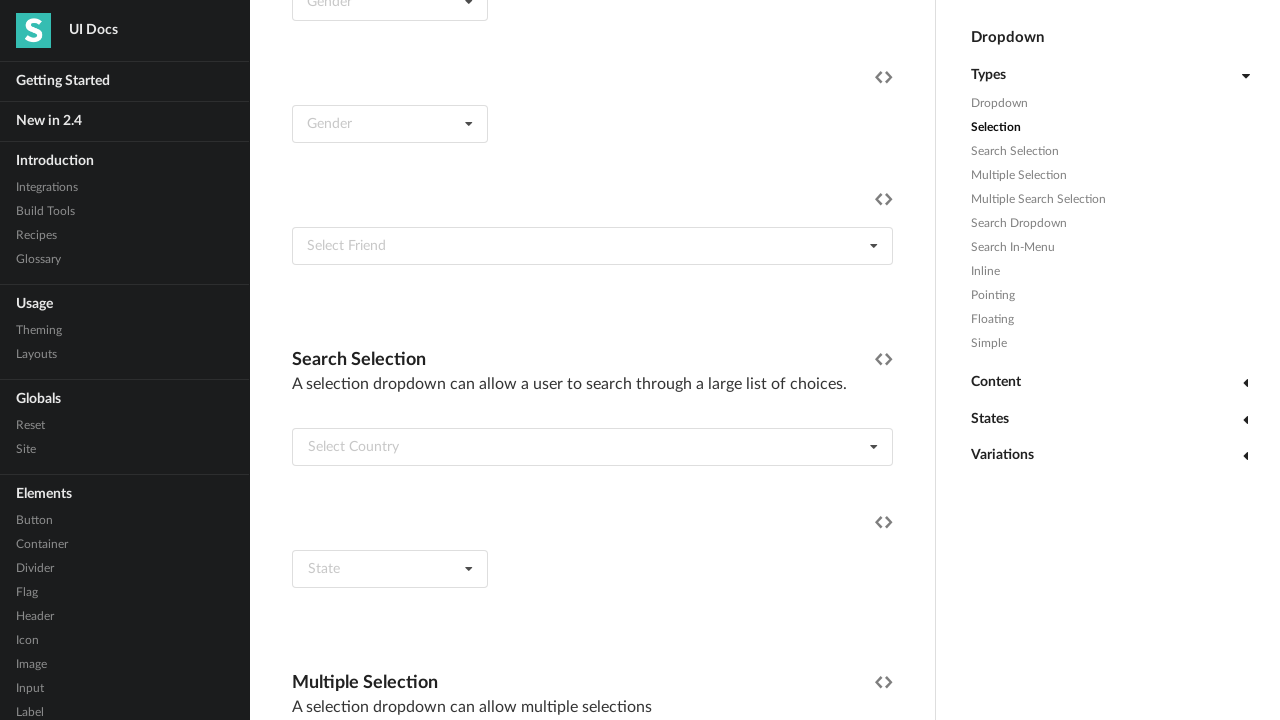

Extracted dropdown item text: Haiti
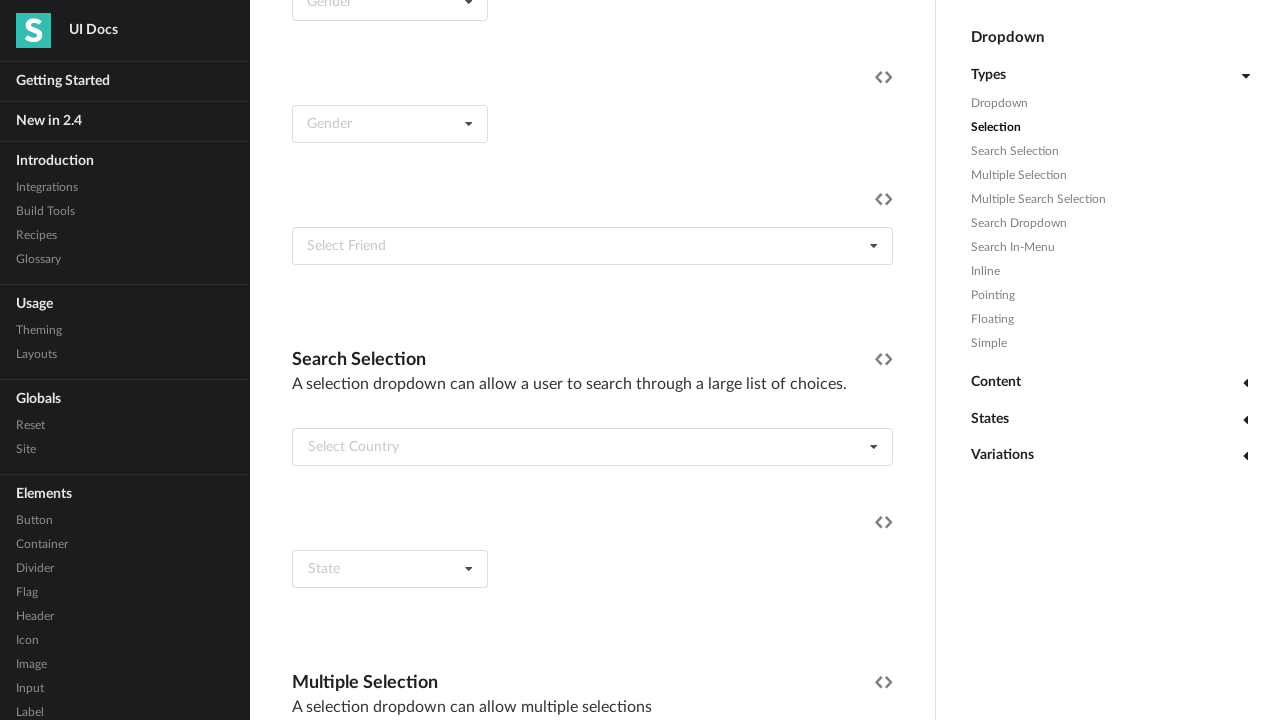

Extracted dropdown item text: Heard Island
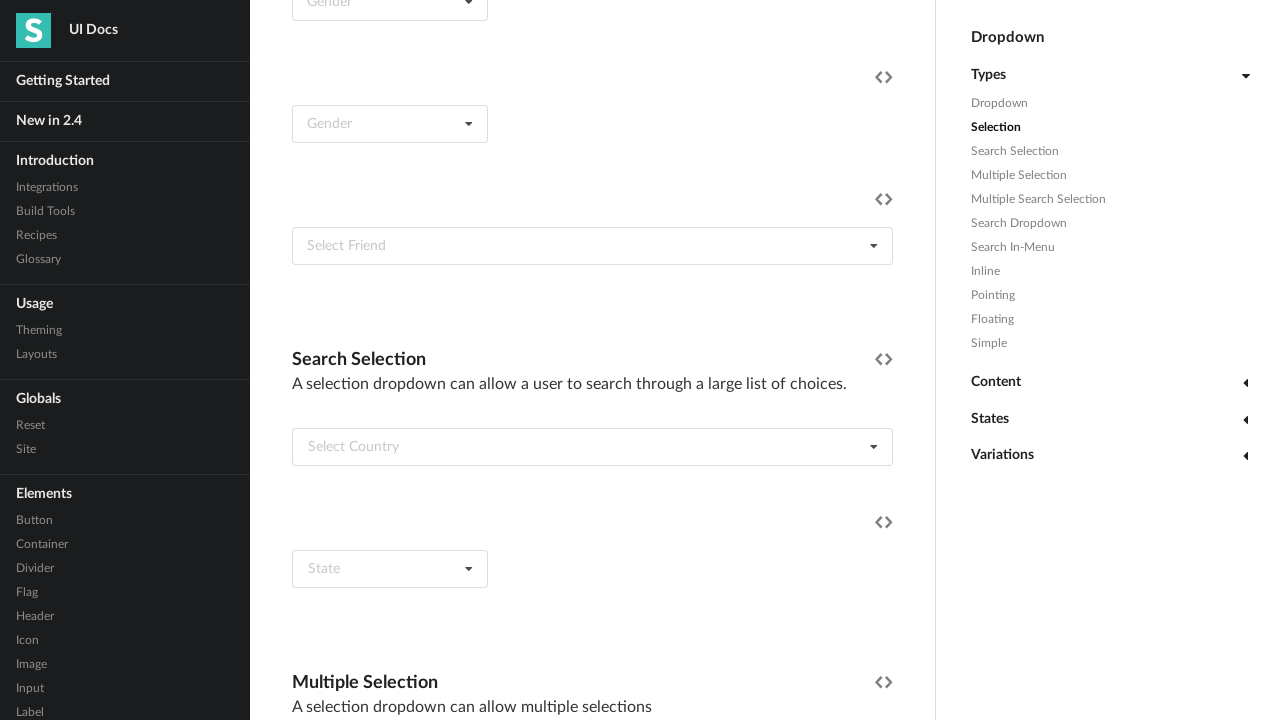

Extracted dropdown item text: Honduras
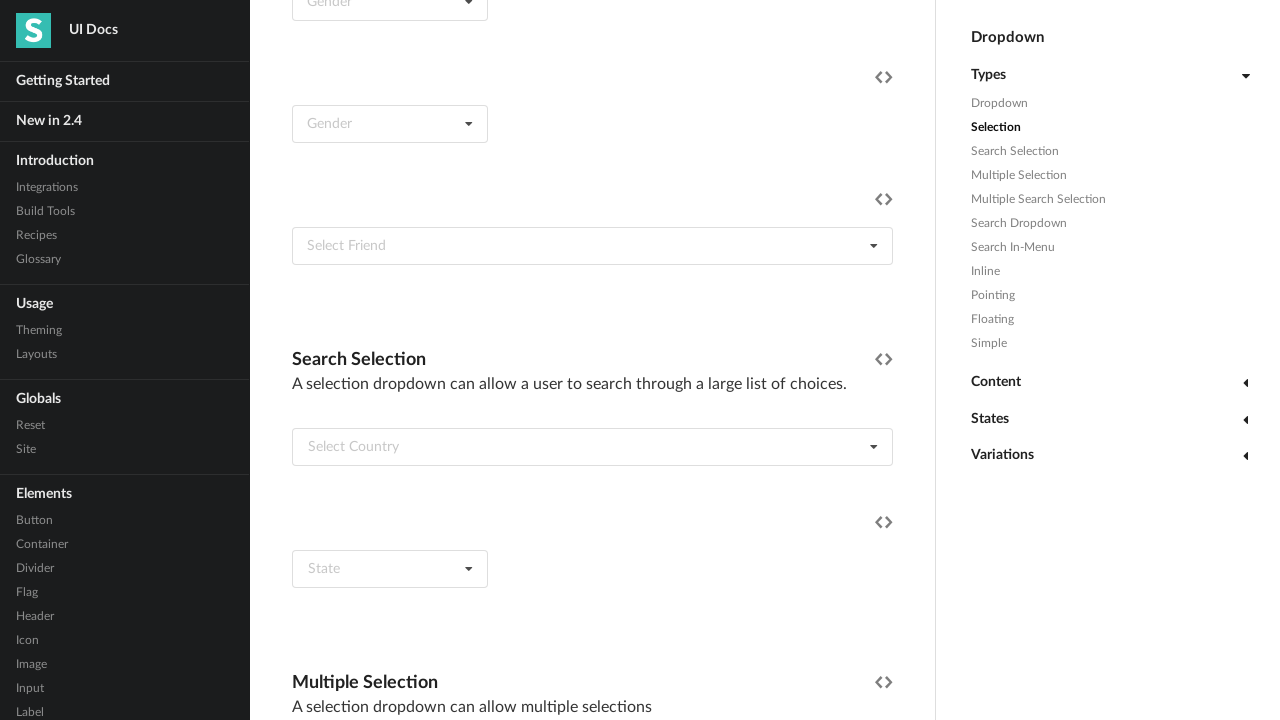

Extracted dropdown item text: Hong Kong
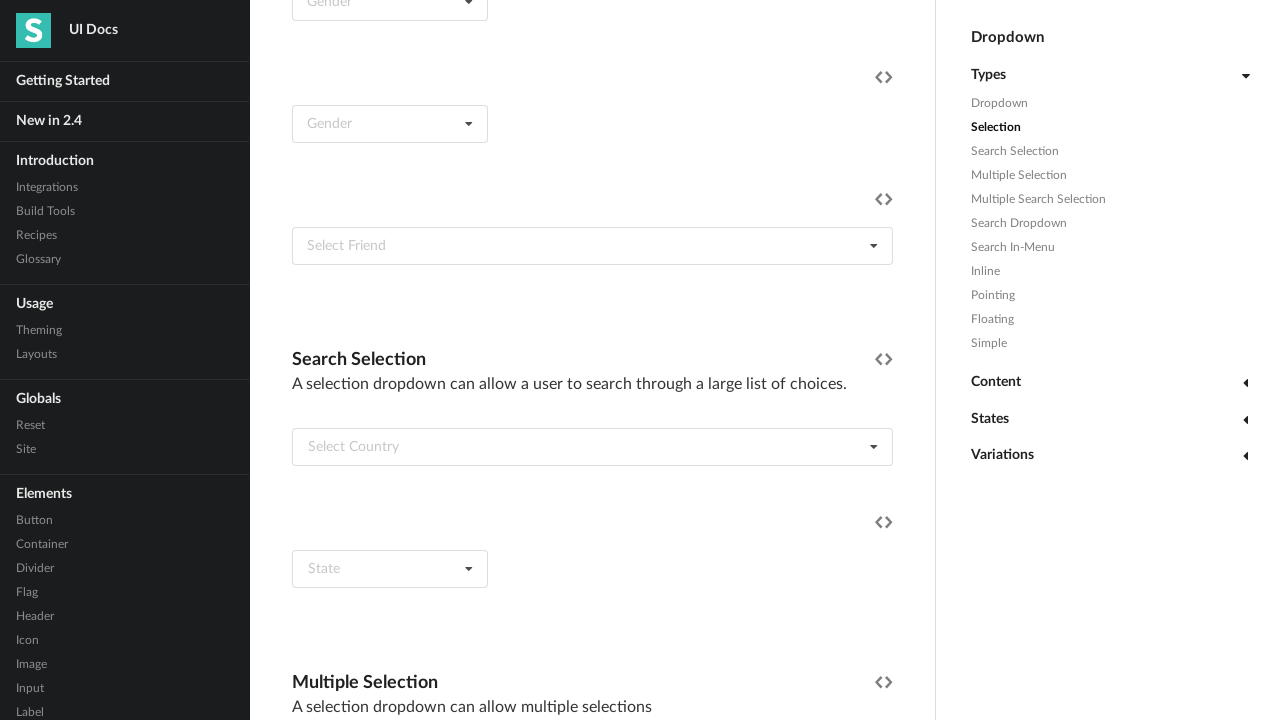

Extracted dropdown item text: Hungary
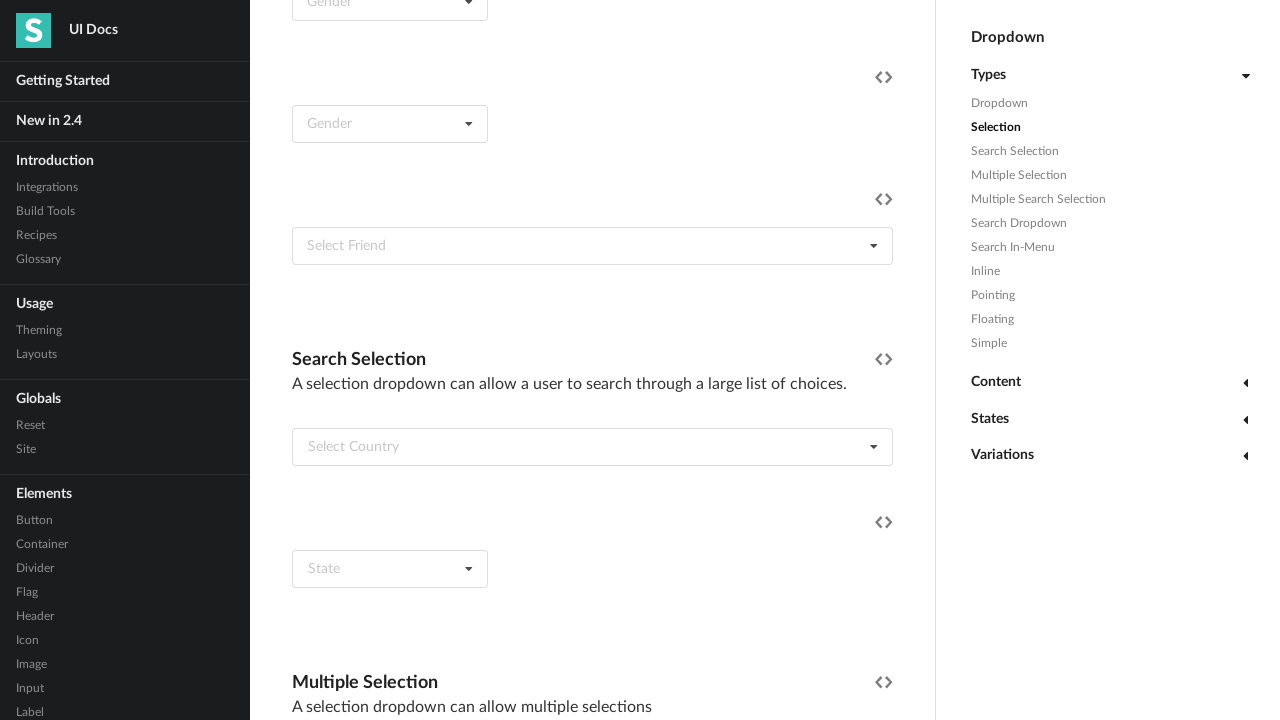

Extracted dropdown item text: Iceland
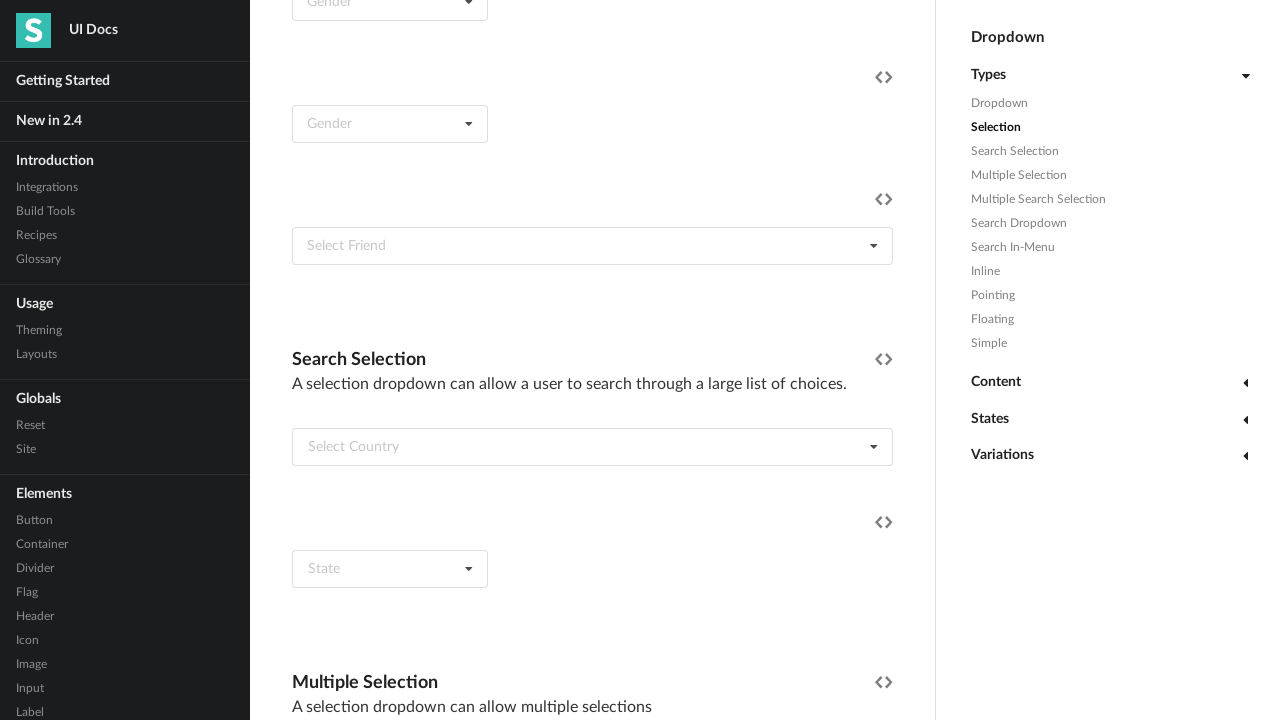

Extracted dropdown item text: India
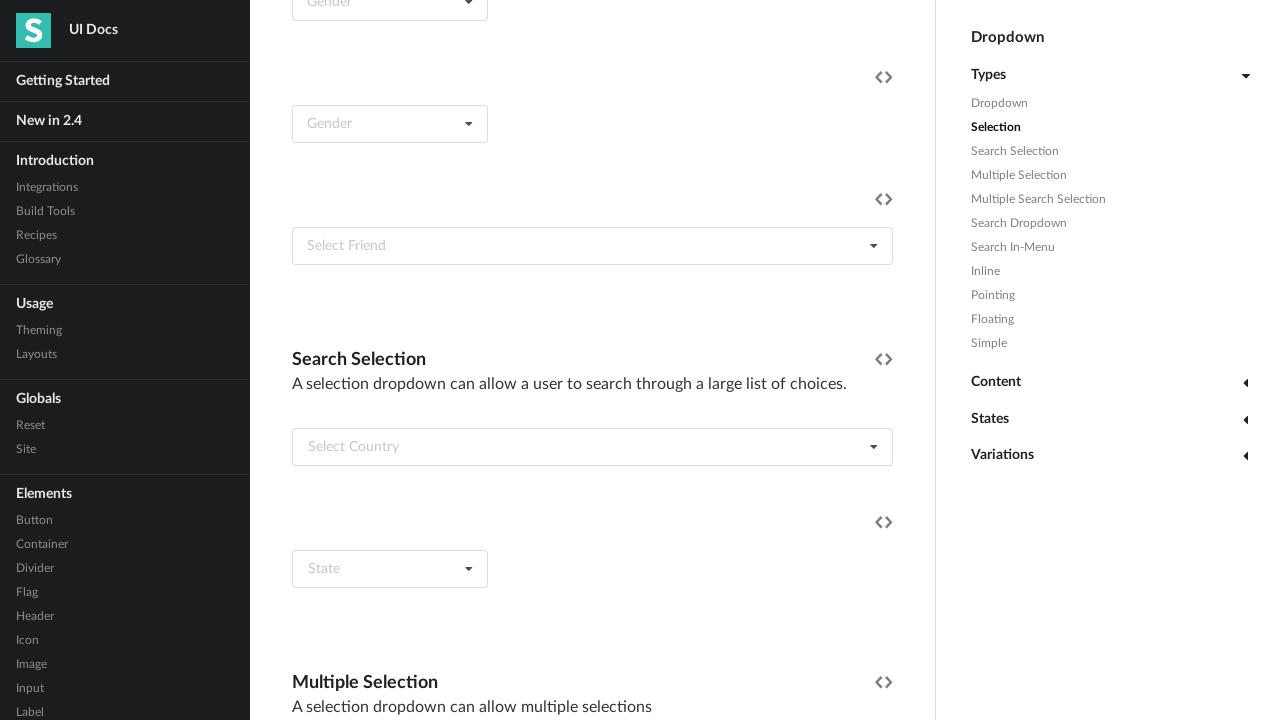

Extracted dropdown item text: Indian Ocean Territory
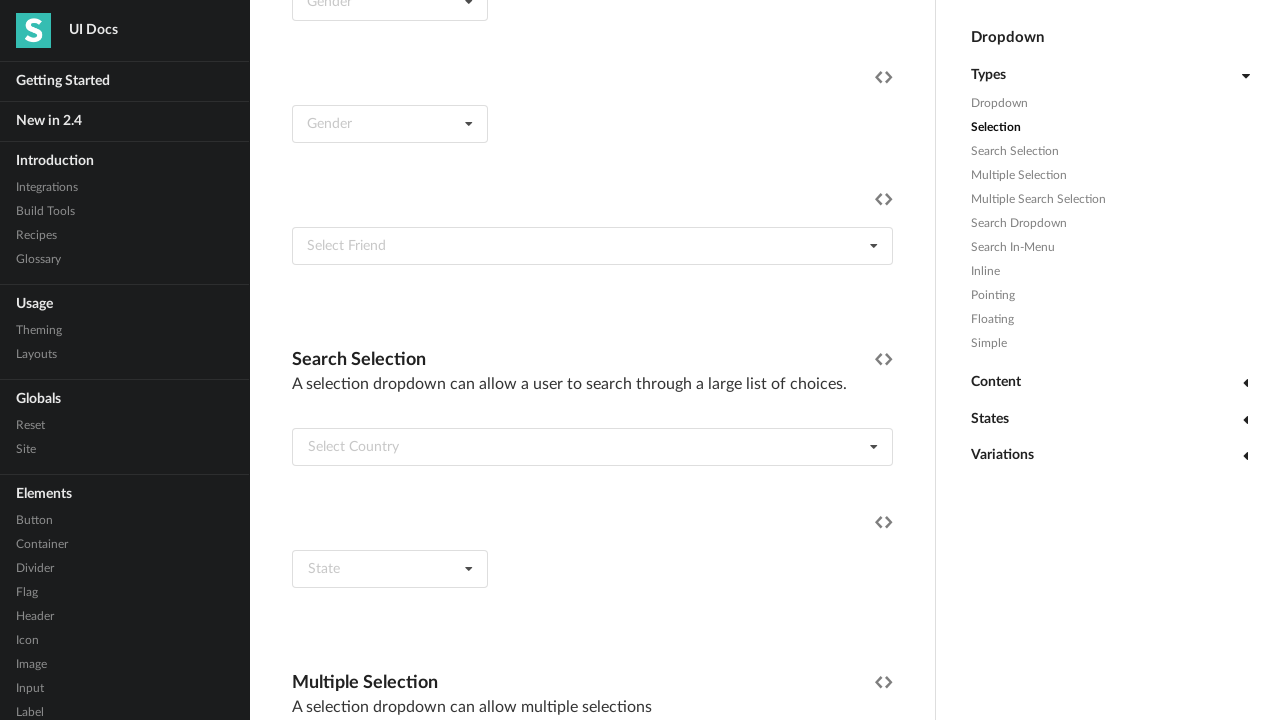

Extracted dropdown item text: Indonesia
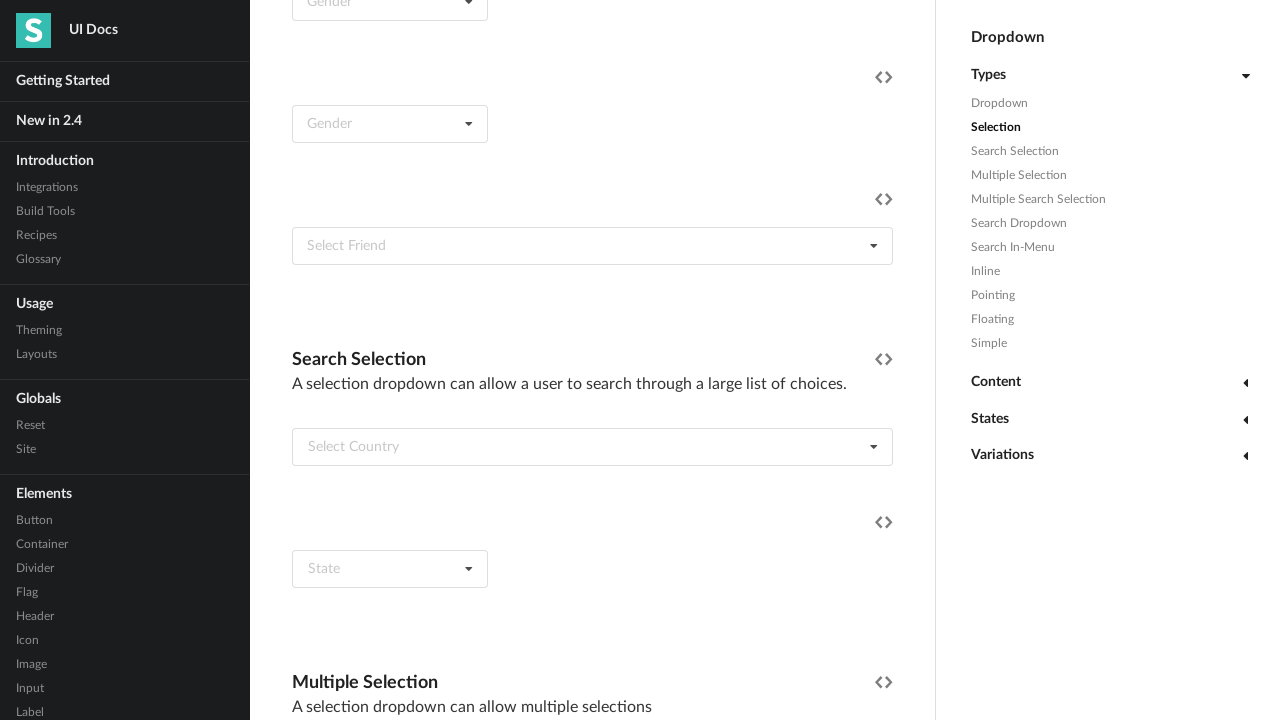

Extracted dropdown item text: Iran
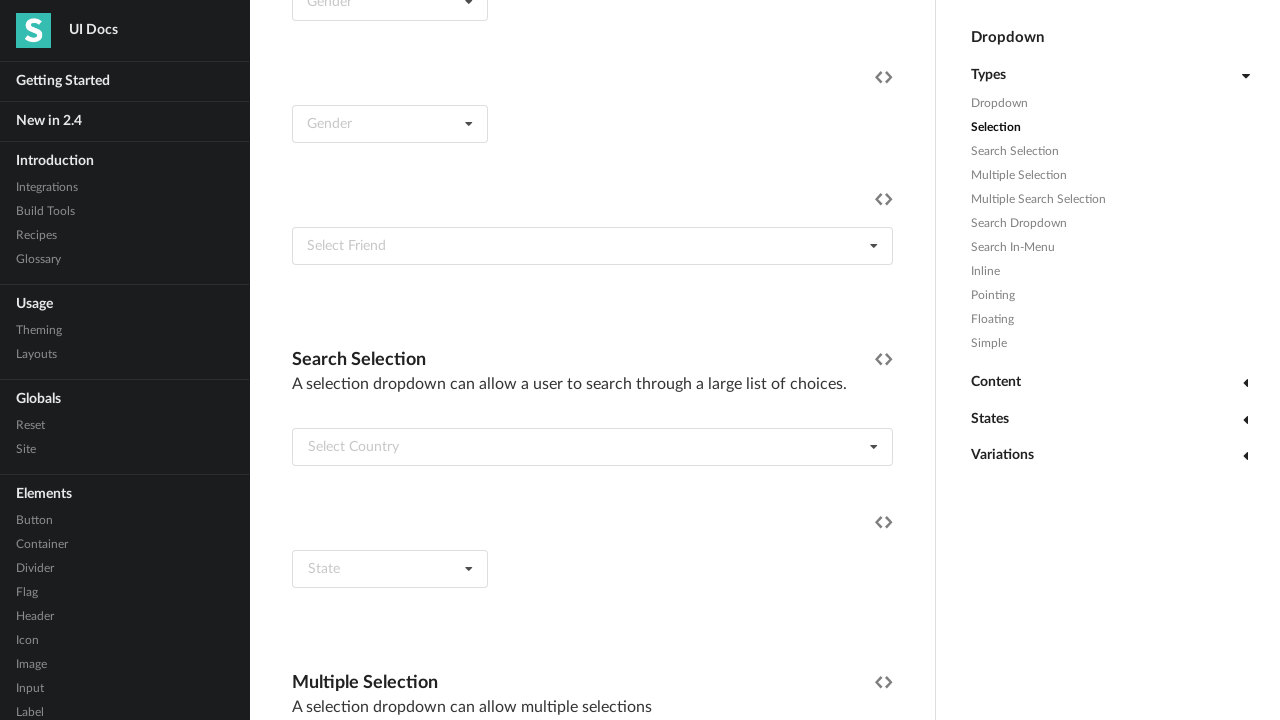

Extracted dropdown item text: Iraq
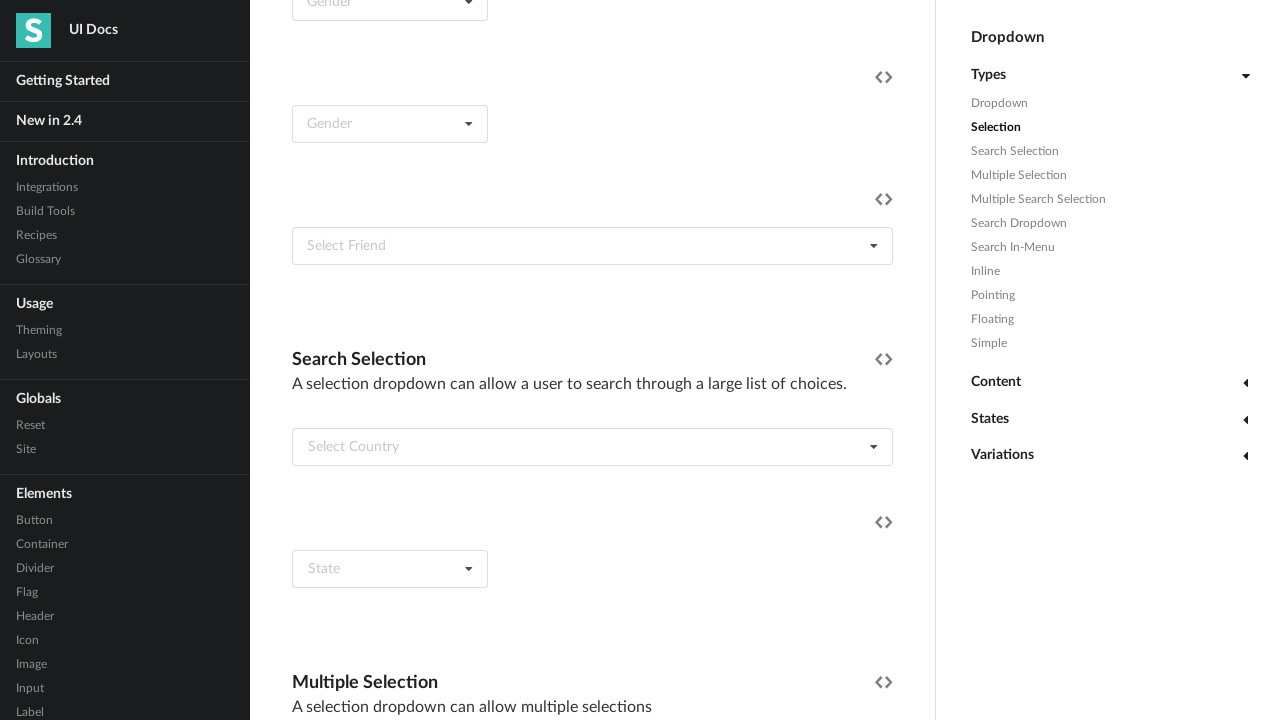

Extracted dropdown item text: Ireland
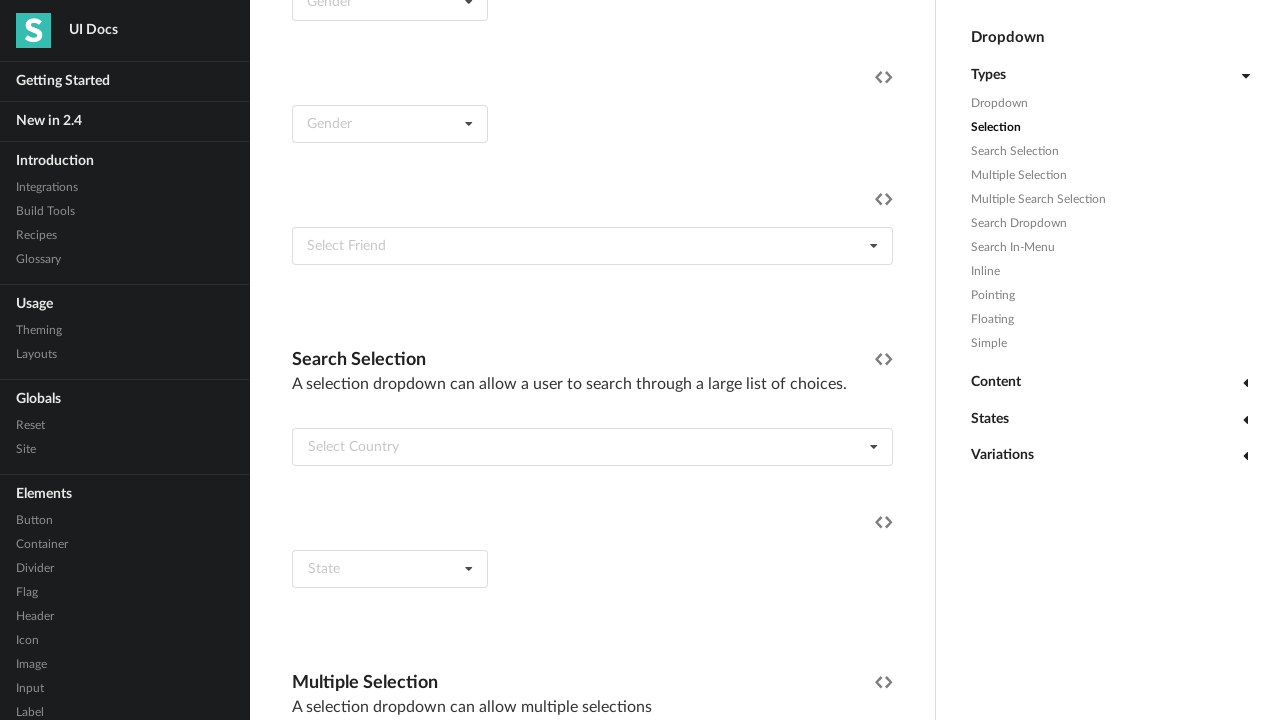

Extracted dropdown item text: Israel
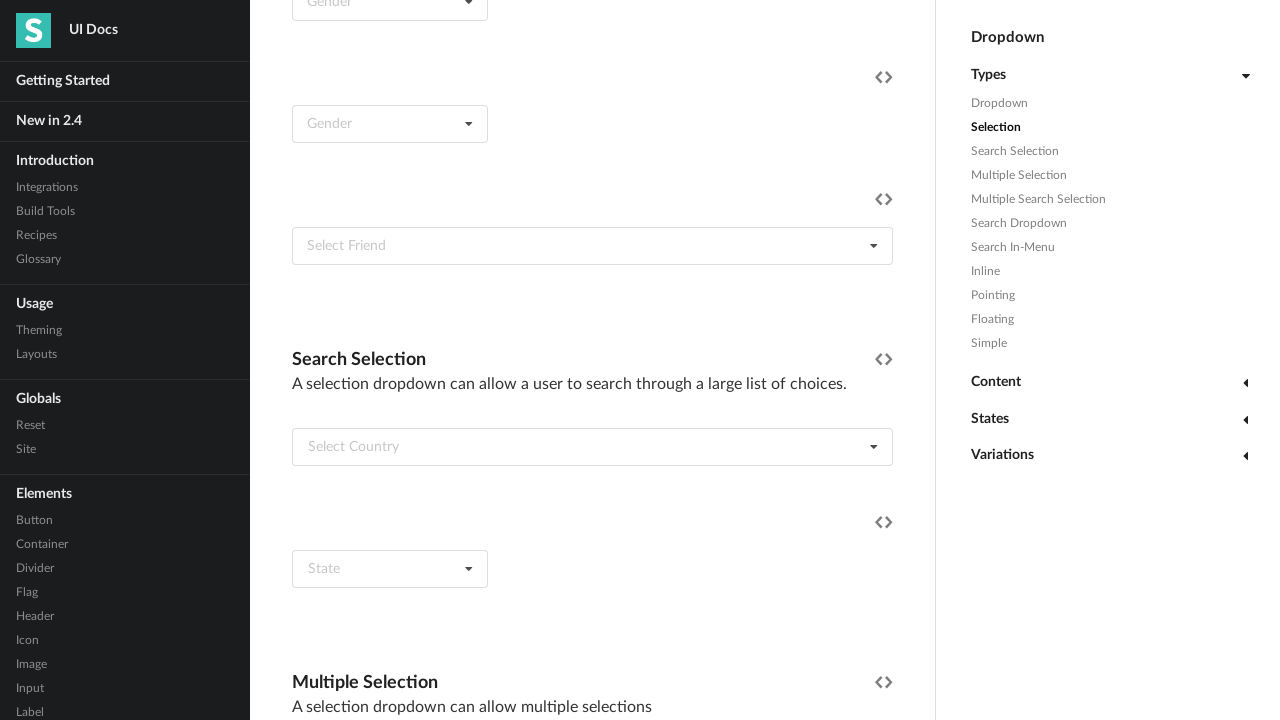

Extracted dropdown item text: Italy
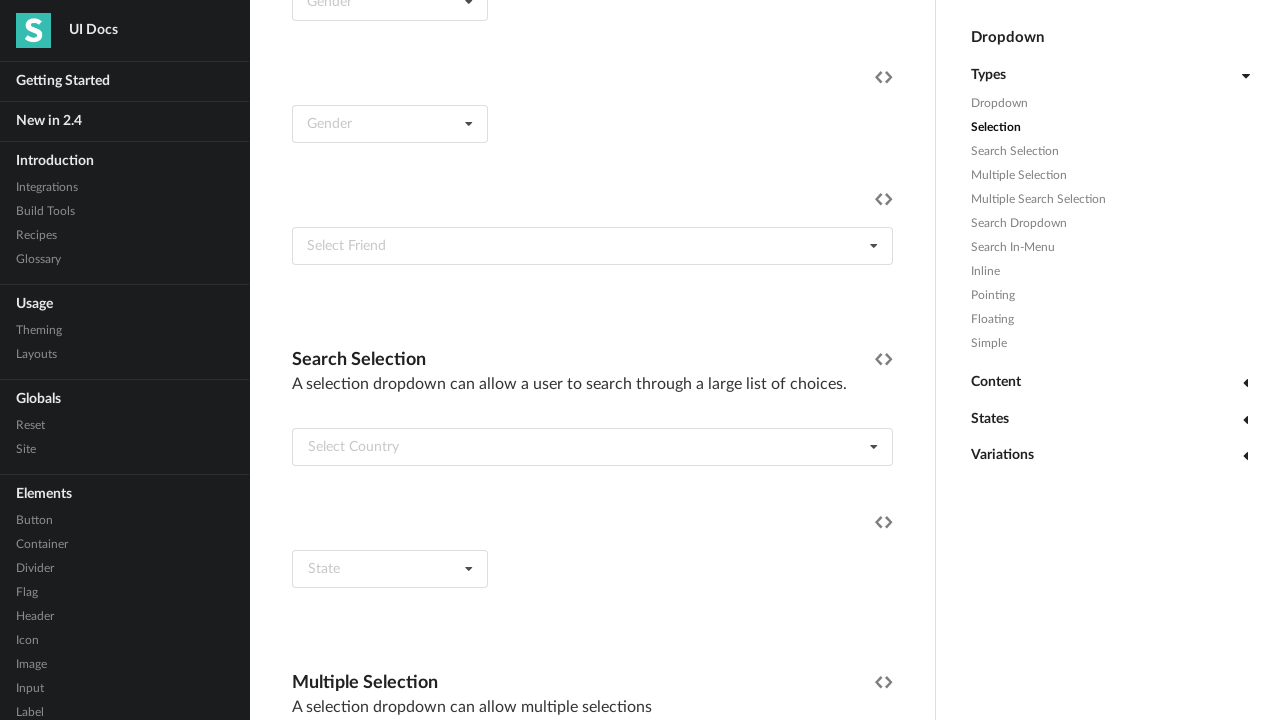

Extracted dropdown item text: Jamaica
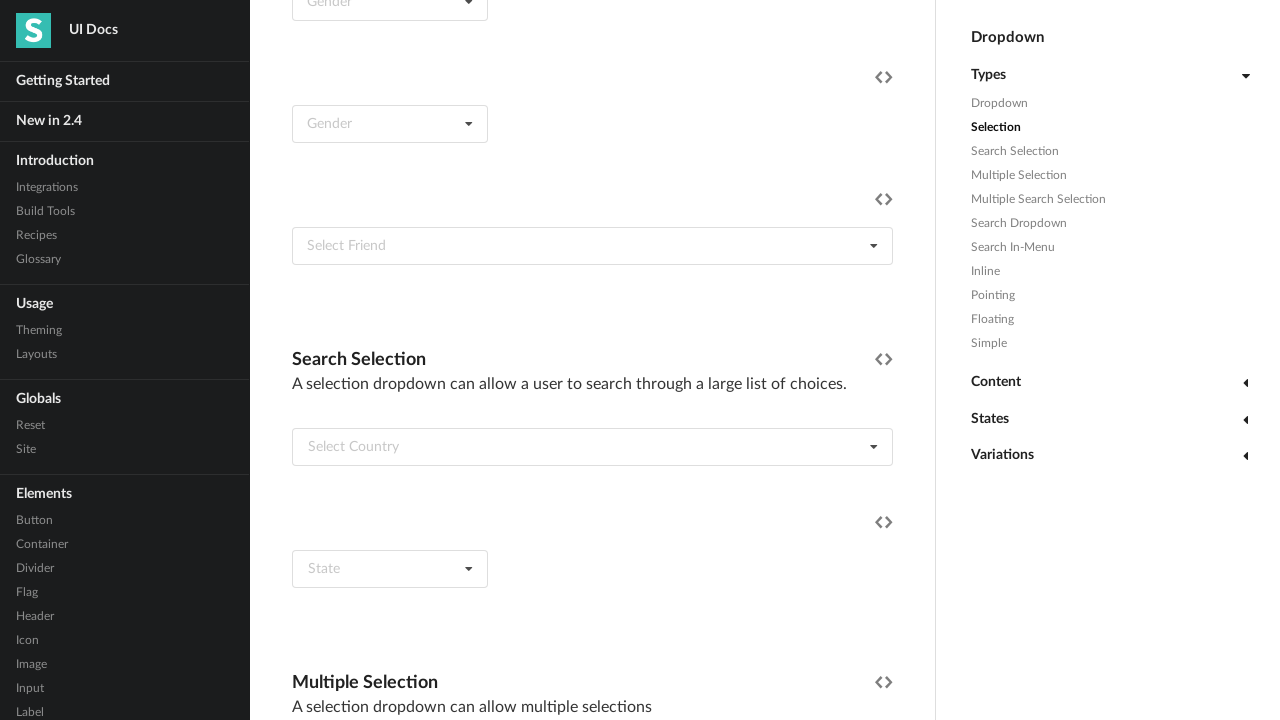

Extracted dropdown item text: Japan
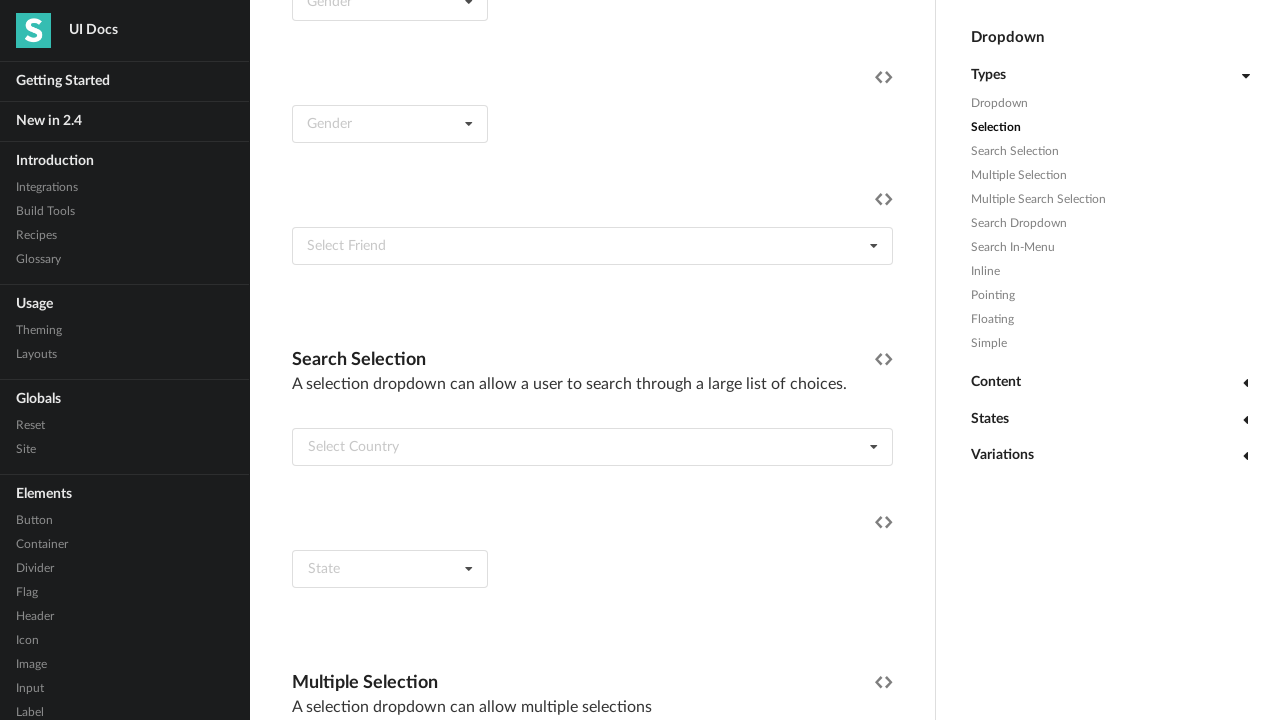

Extracted dropdown item text: Jordan
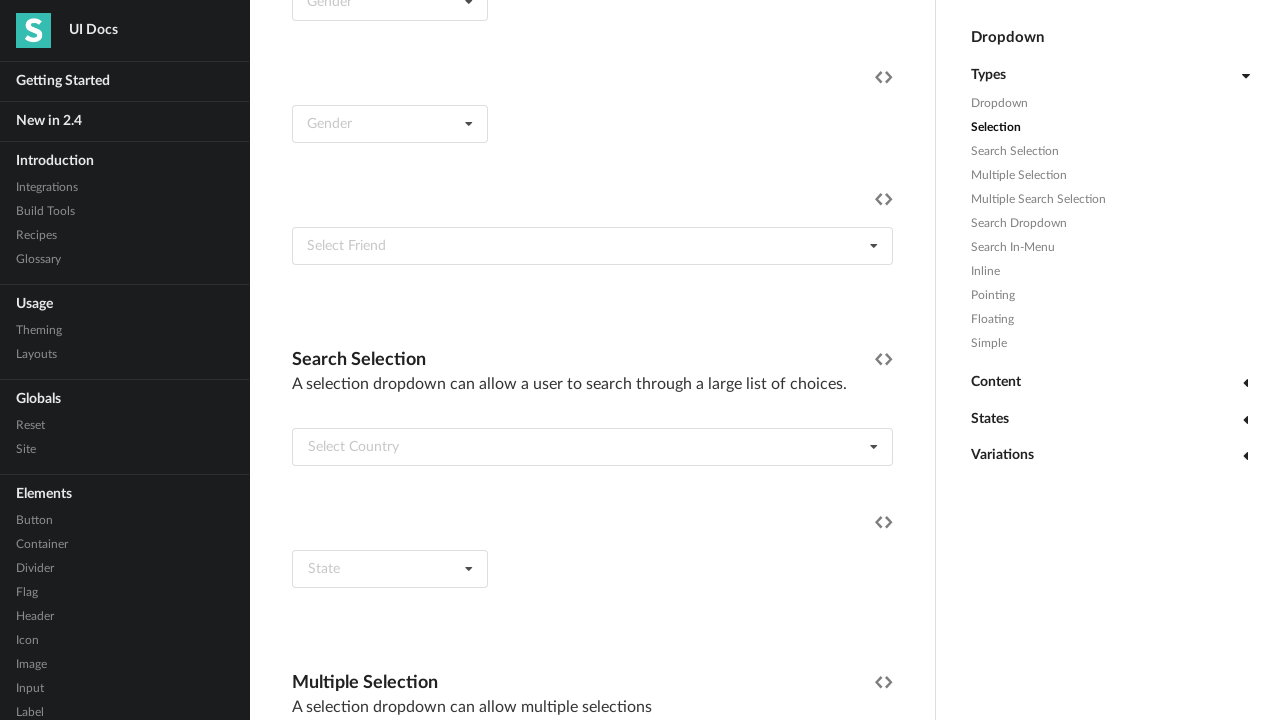

Extracted dropdown item text: Kazakhstan
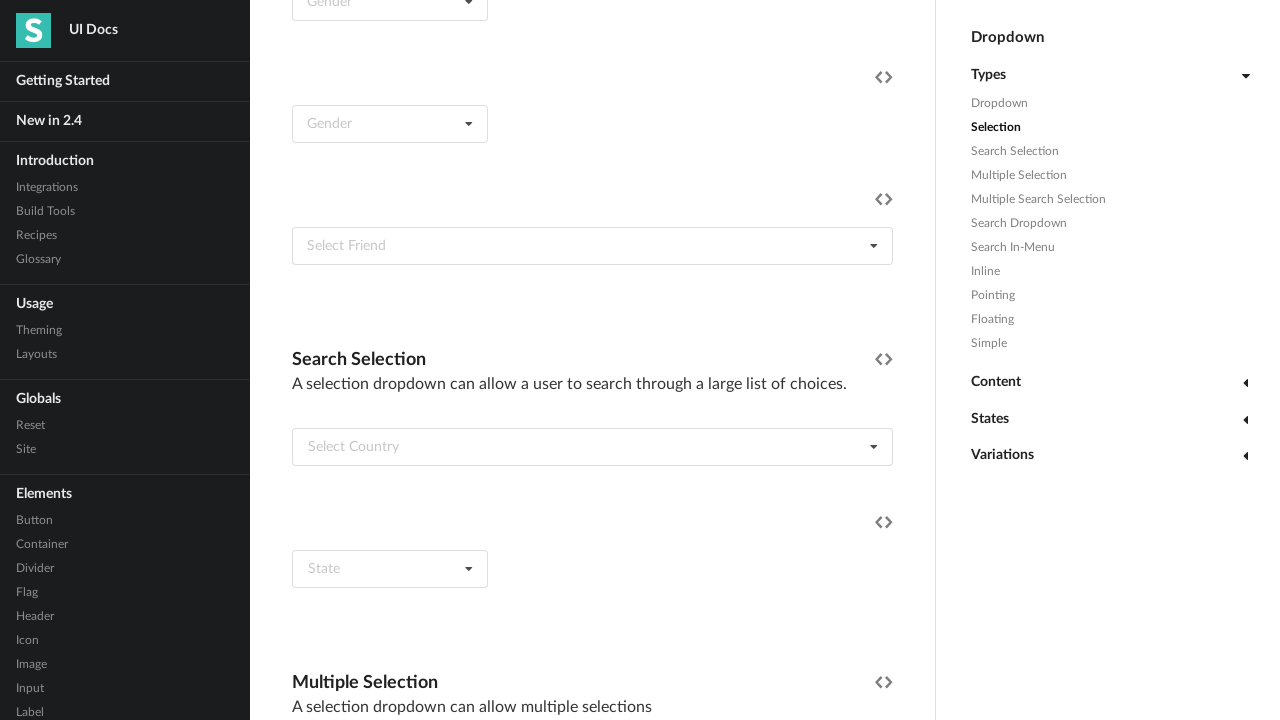

Extracted dropdown item text: Kenya
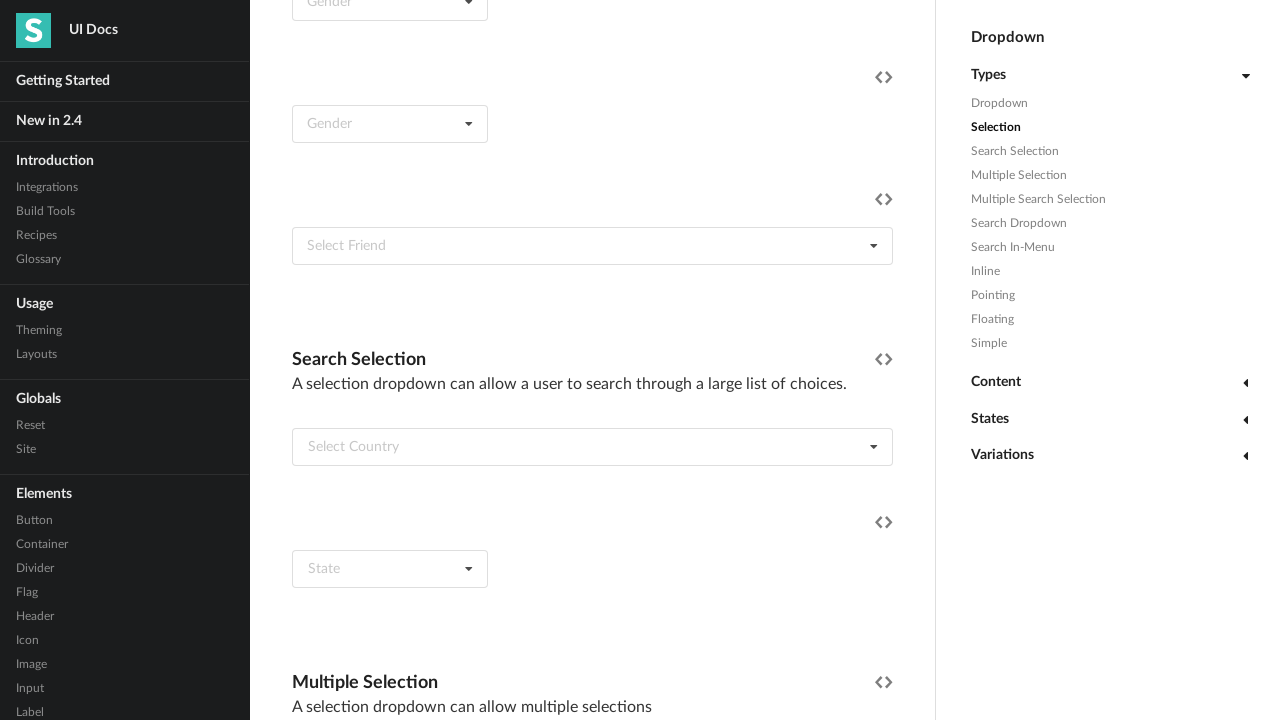

Extracted dropdown item text: Kiribati
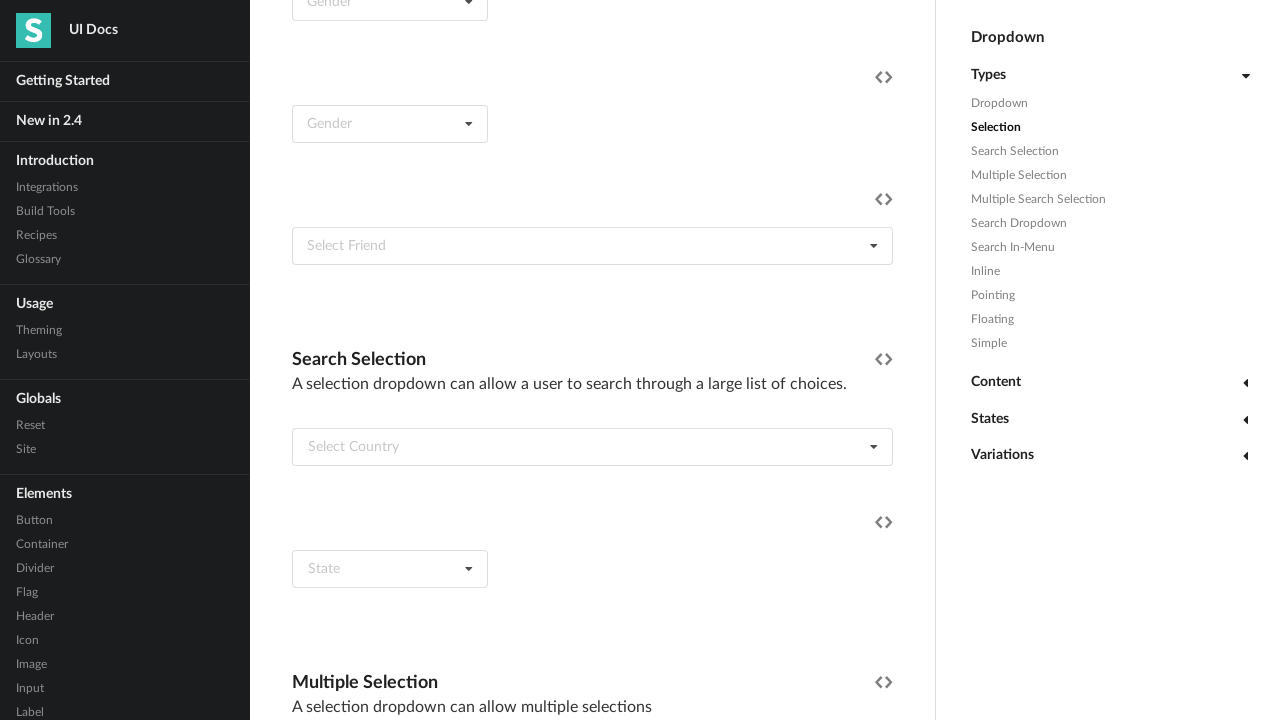

Extracted dropdown item text: Kuwait
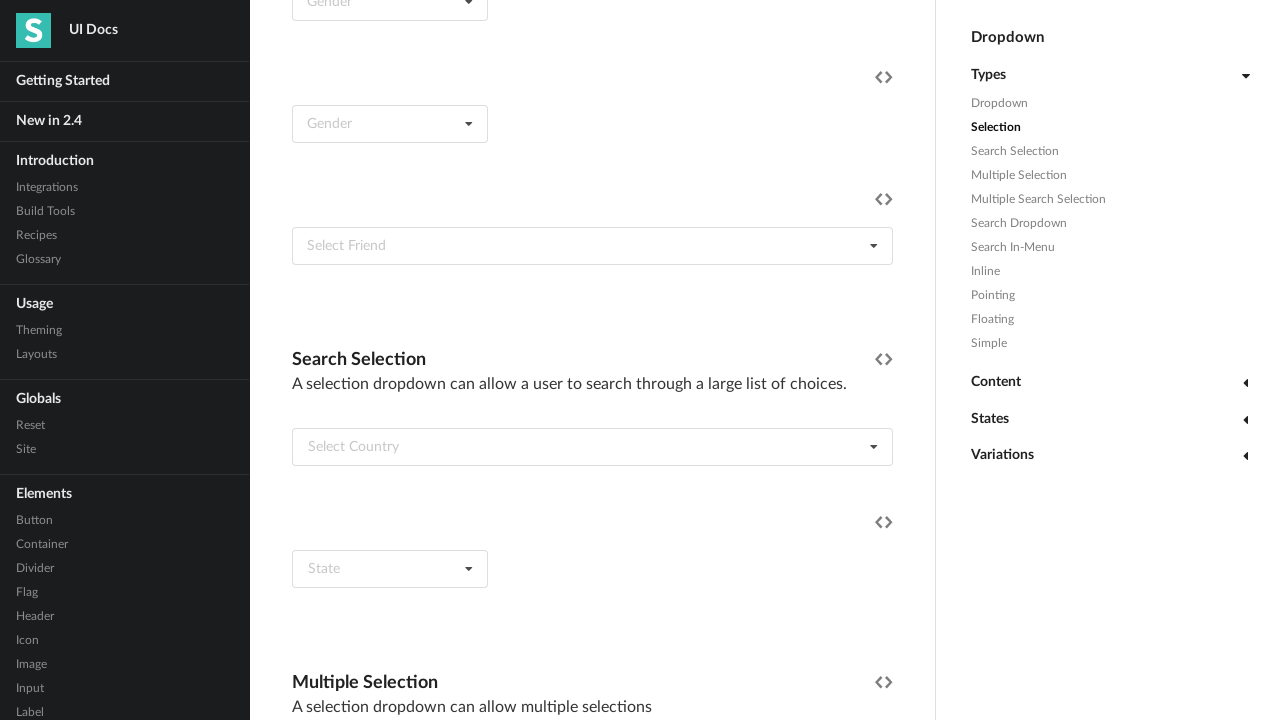

Extracted dropdown item text: Kyrgyzstan
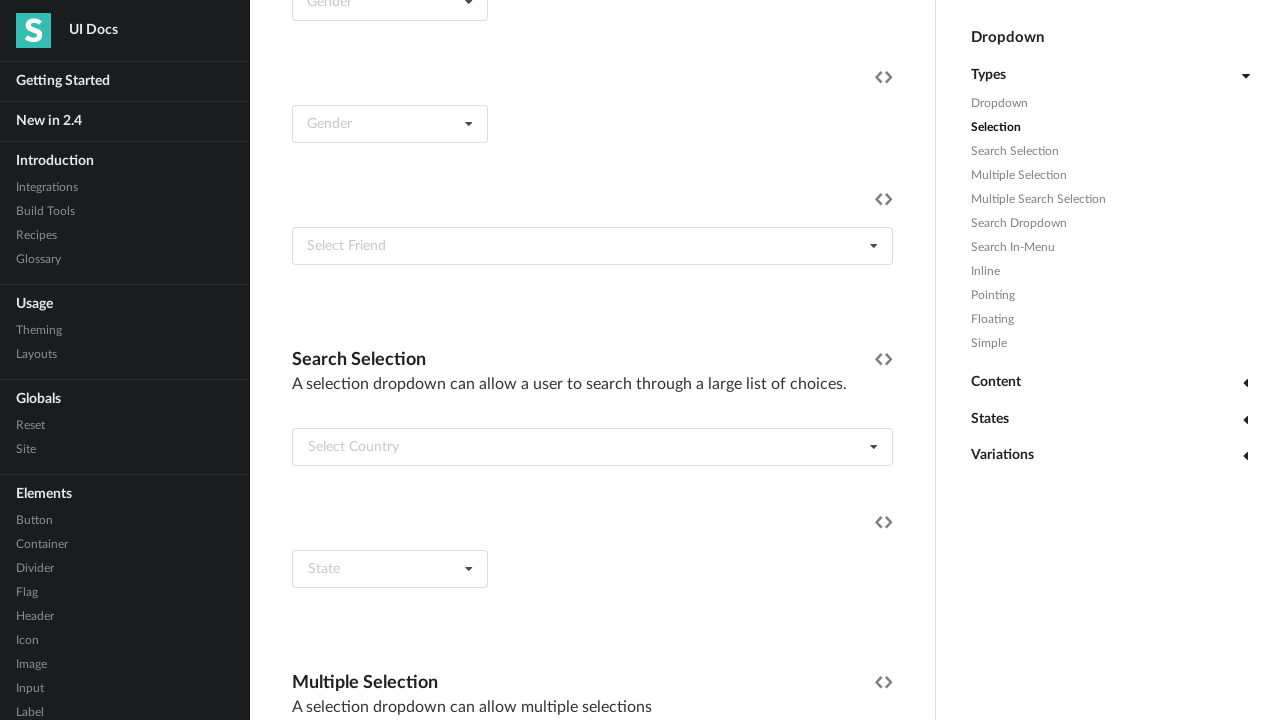

Extracted dropdown item text: Laos
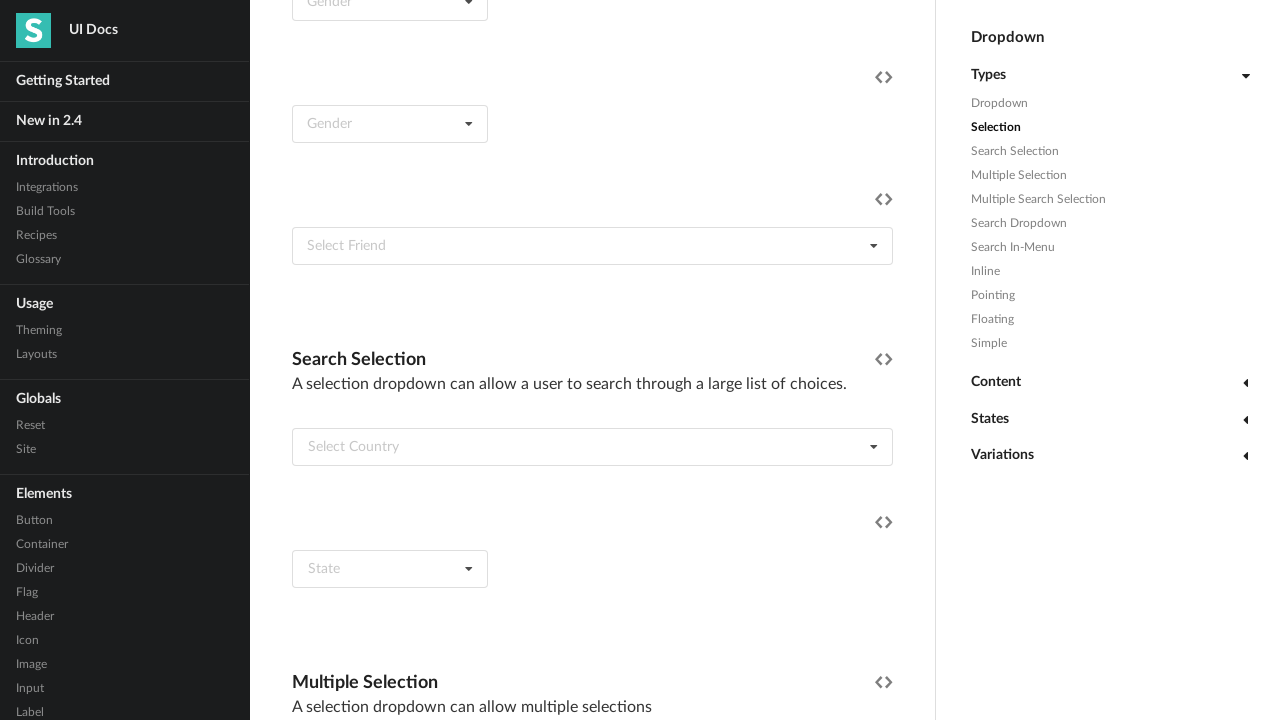

Extracted dropdown item text: Latvia
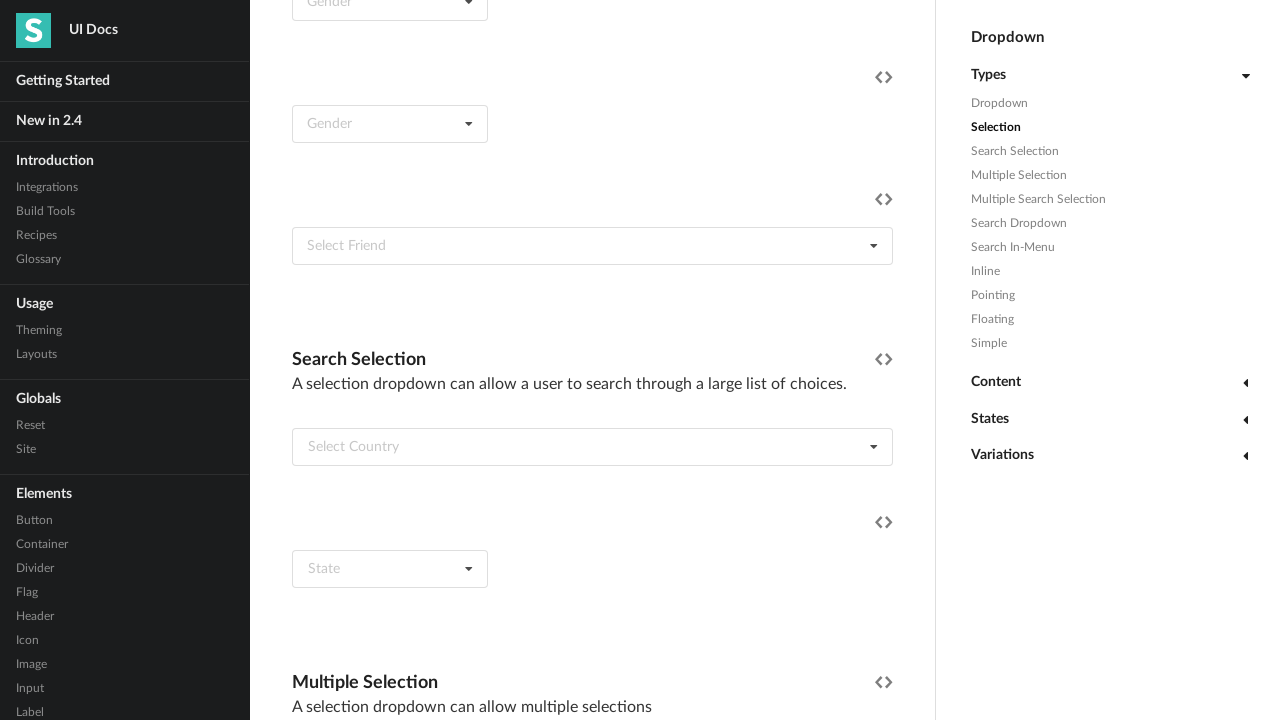

Extracted dropdown item text: Lebanon
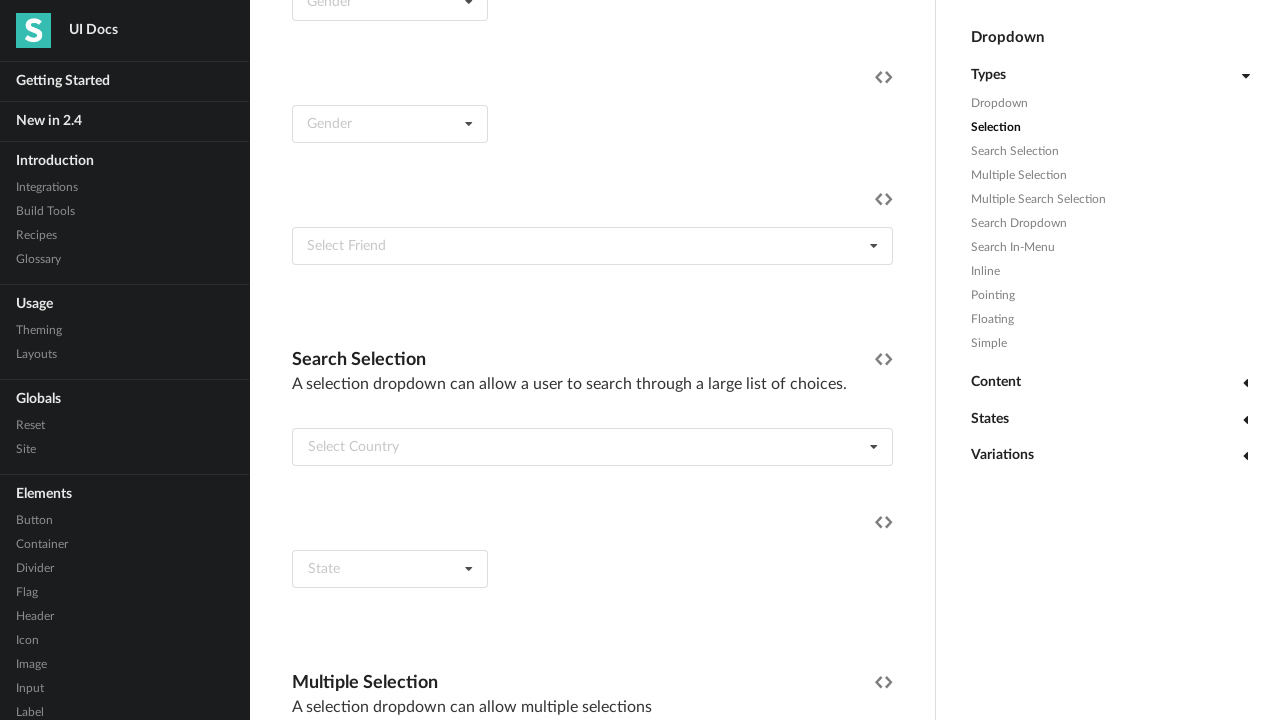

Extracted dropdown item text: Lesotho
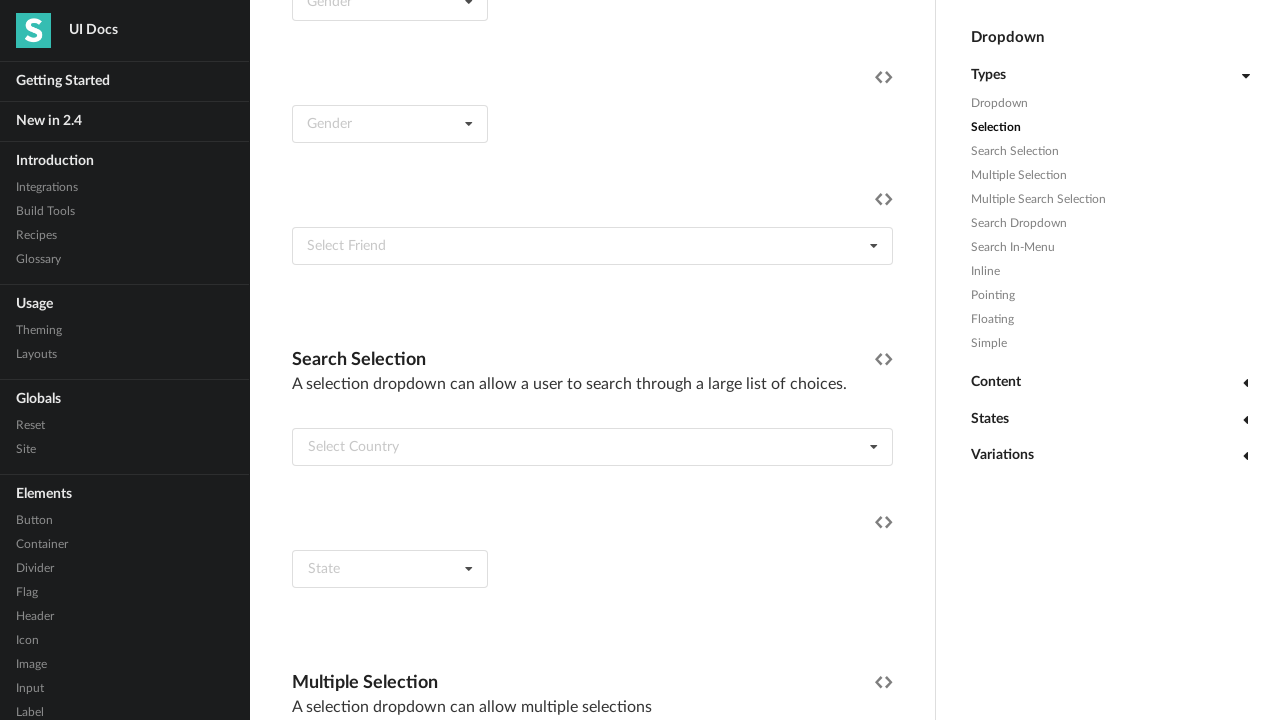

Extracted dropdown item text: Liberia
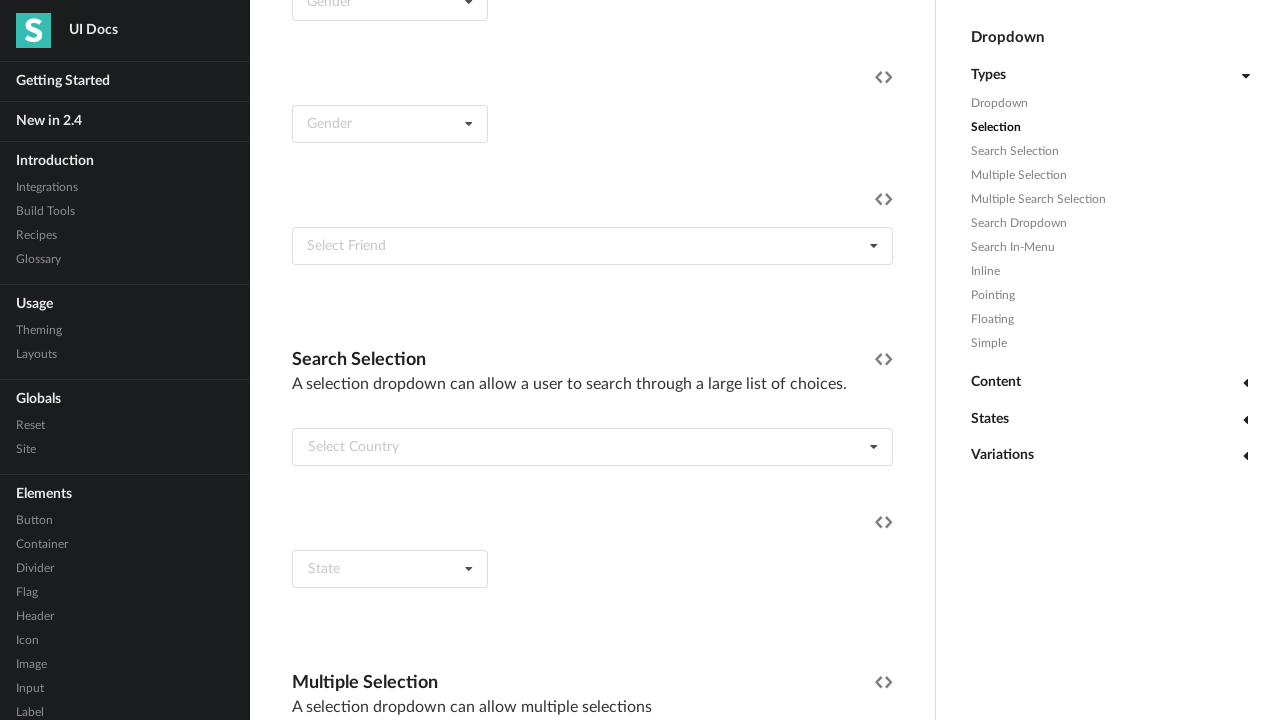

Extracted dropdown item text: Libya
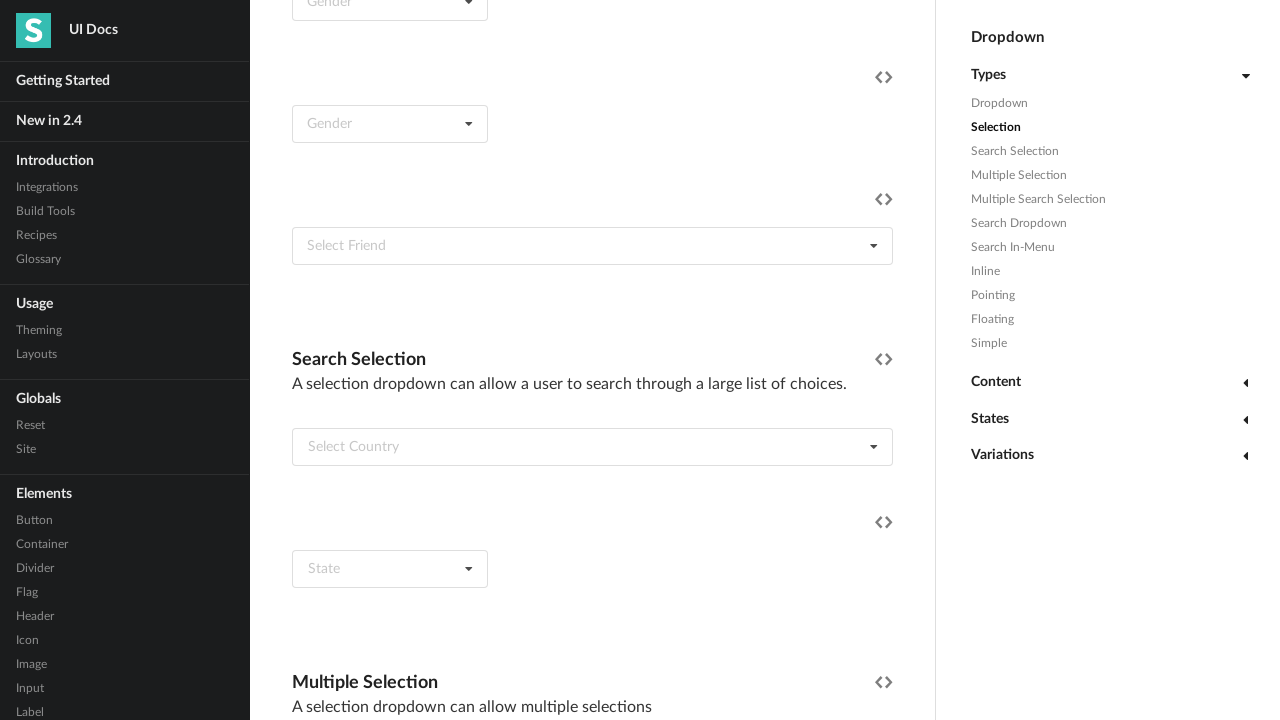

Extracted dropdown item text: Liechtenstein
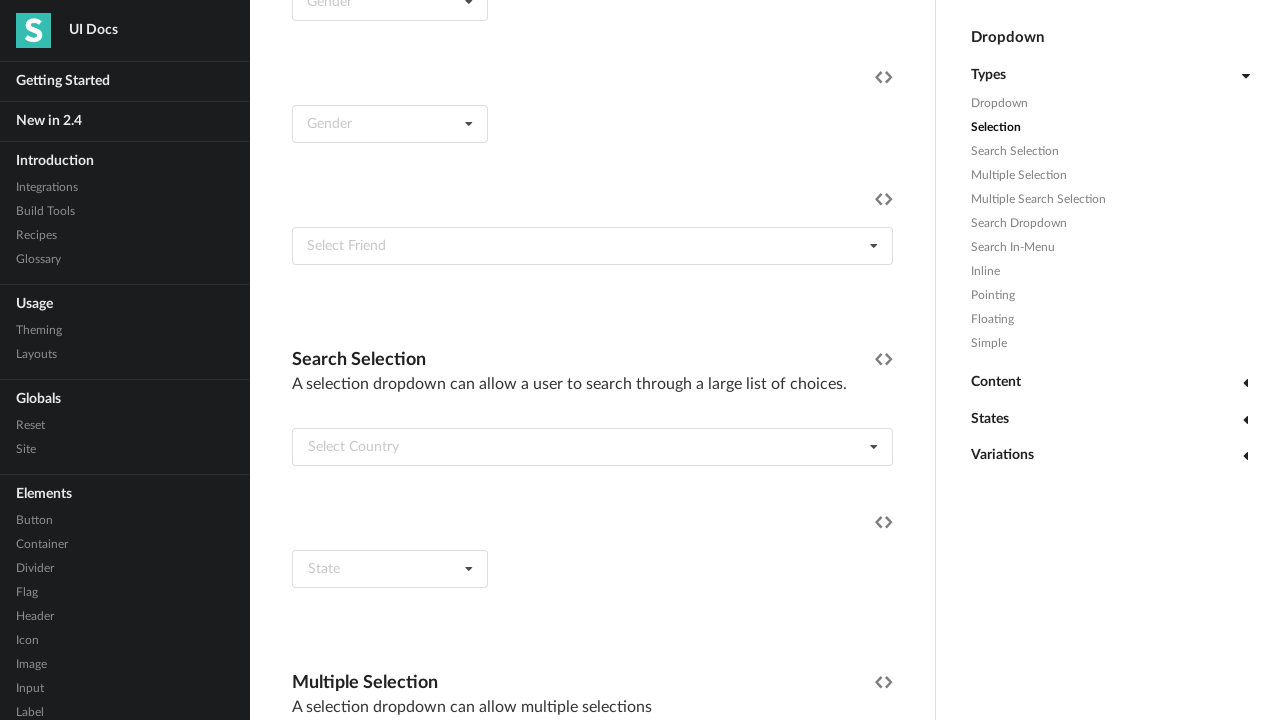

Extracted dropdown item text: Lithuania
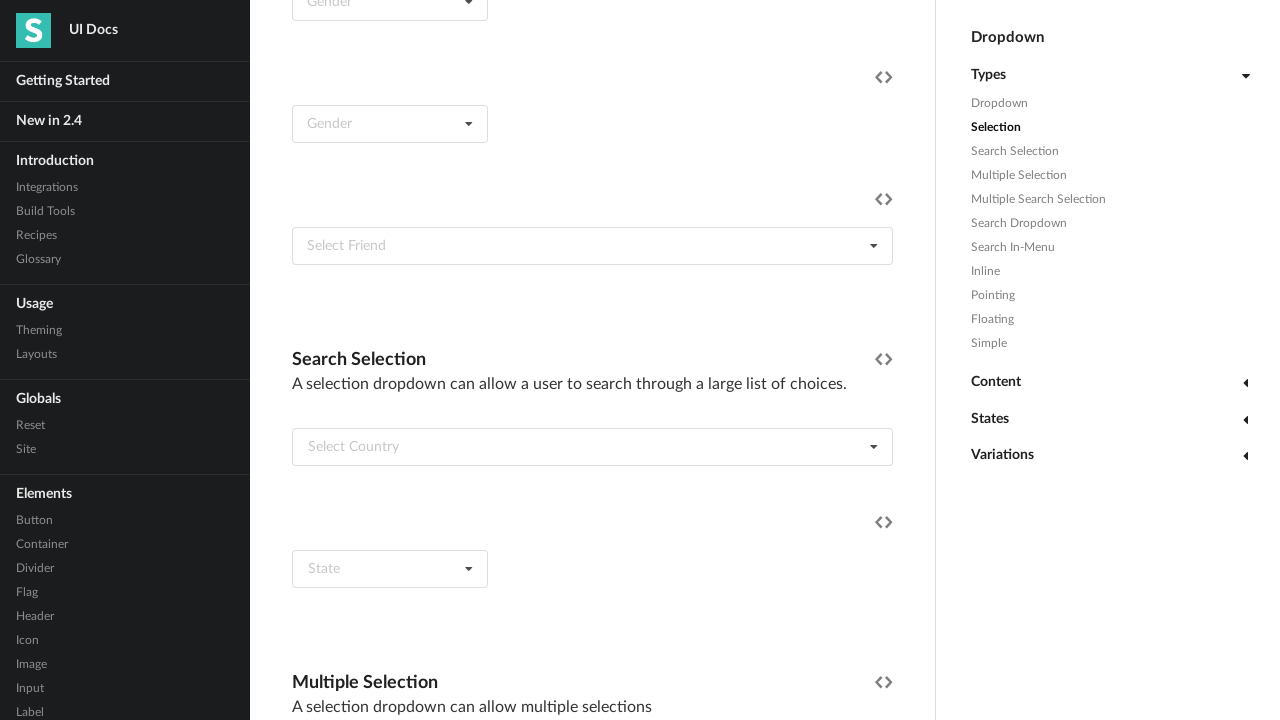

Extracted dropdown item text: Luxembourg
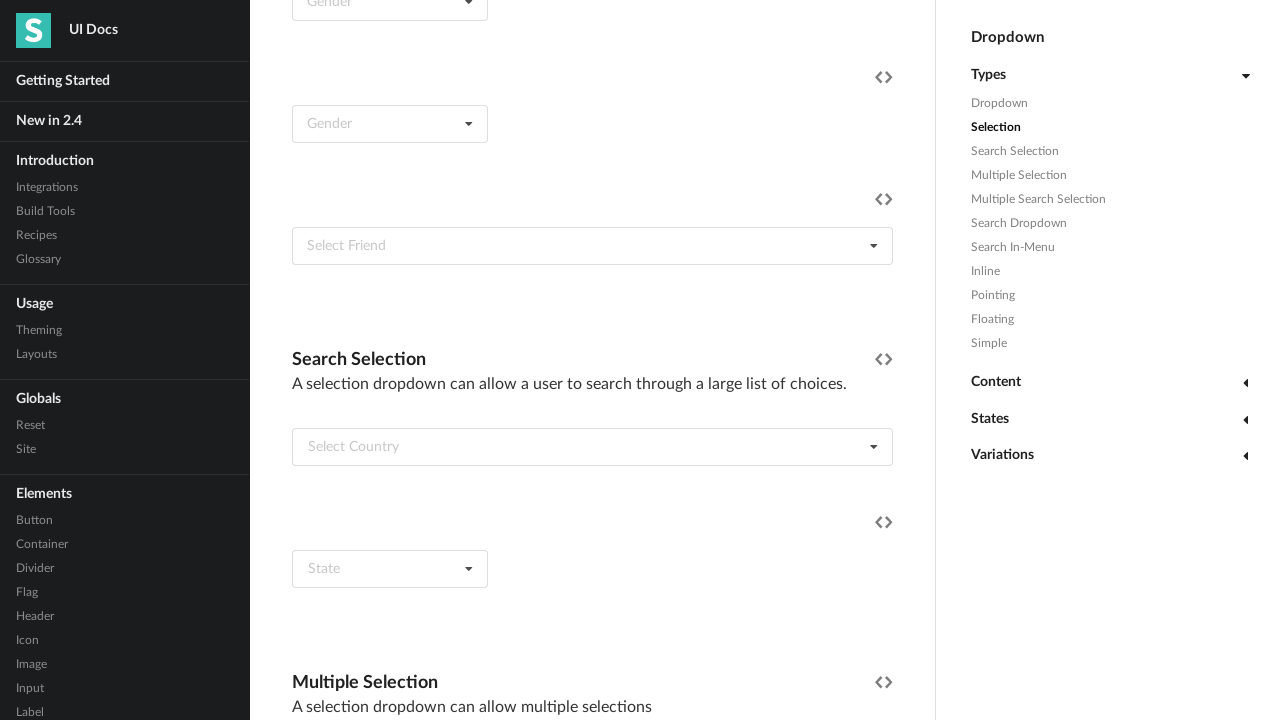

Extracted dropdown item text: Macau
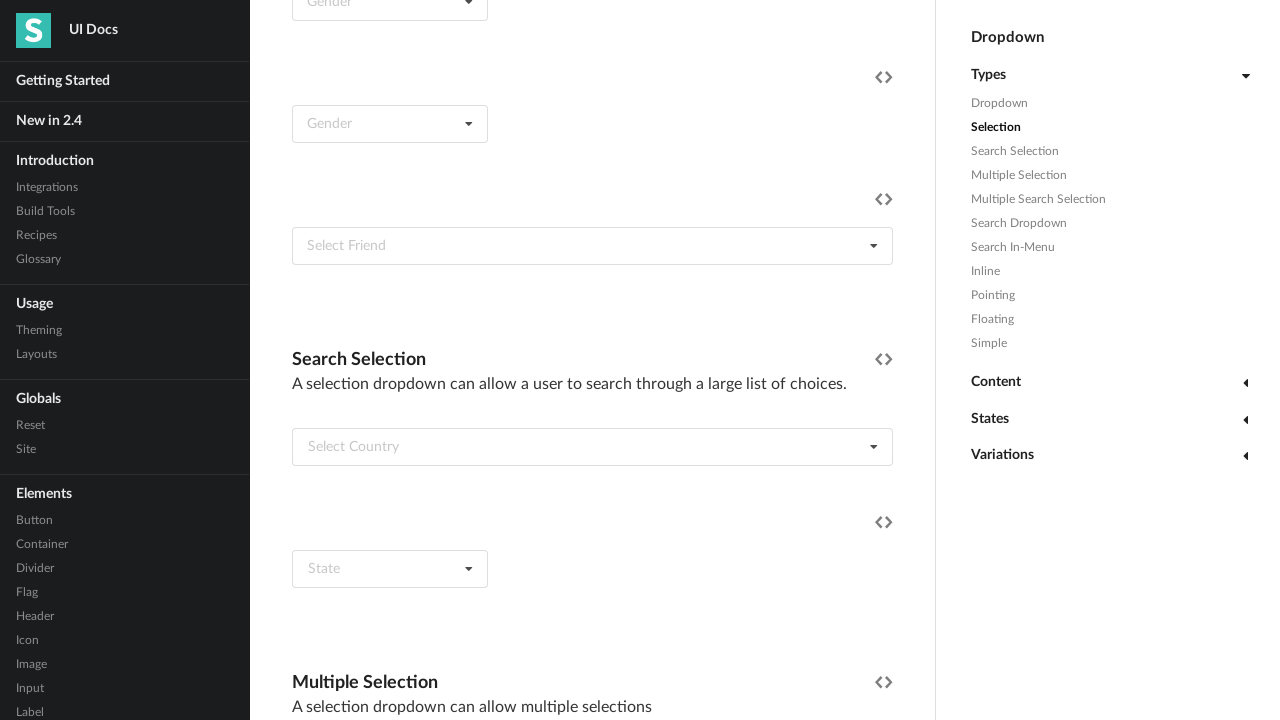

Extracted dropdown item text: Macedonia
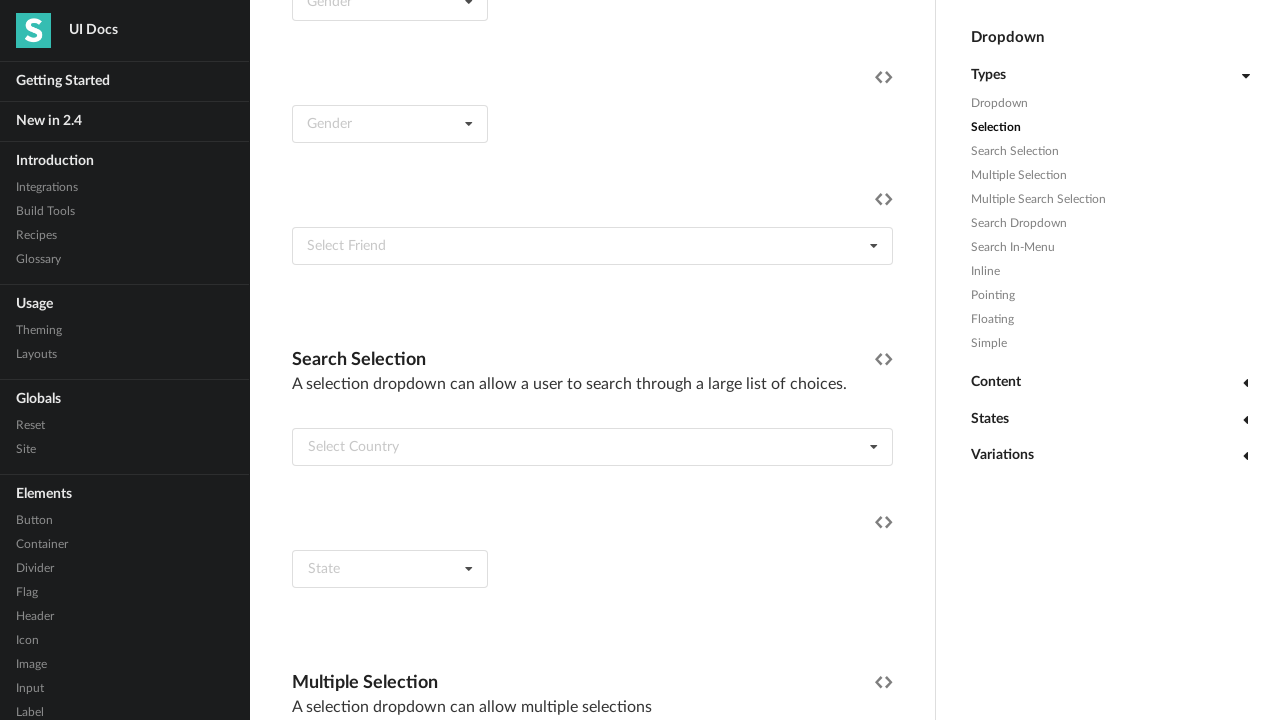

Extracted dropdown item text: Madagascar
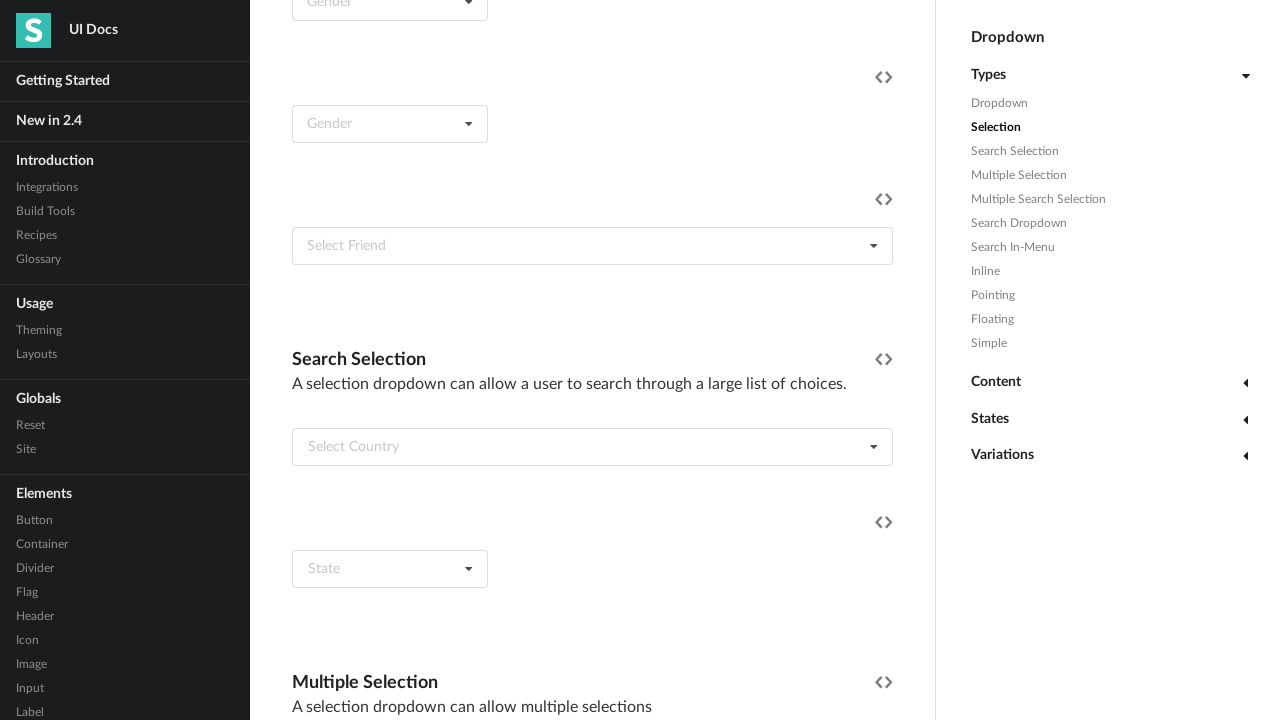

Extracted dropdown item text: Malawi
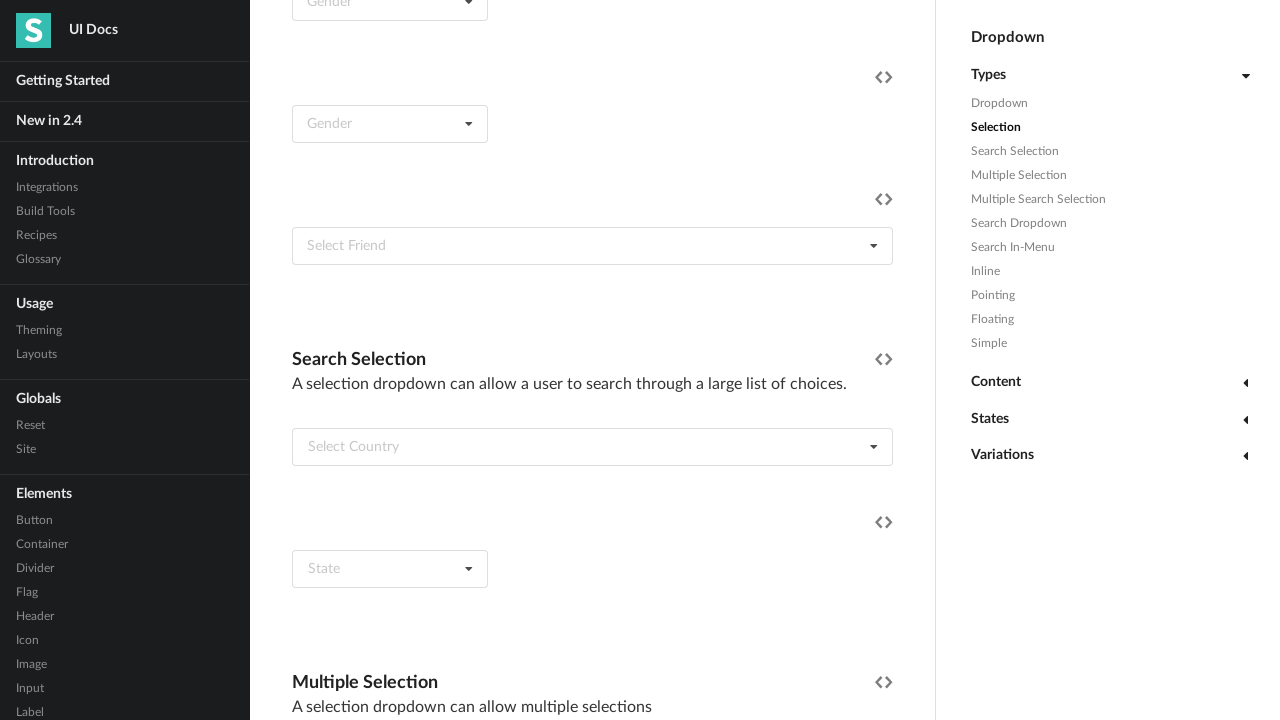

Extracted dropdown item text: Malaysia
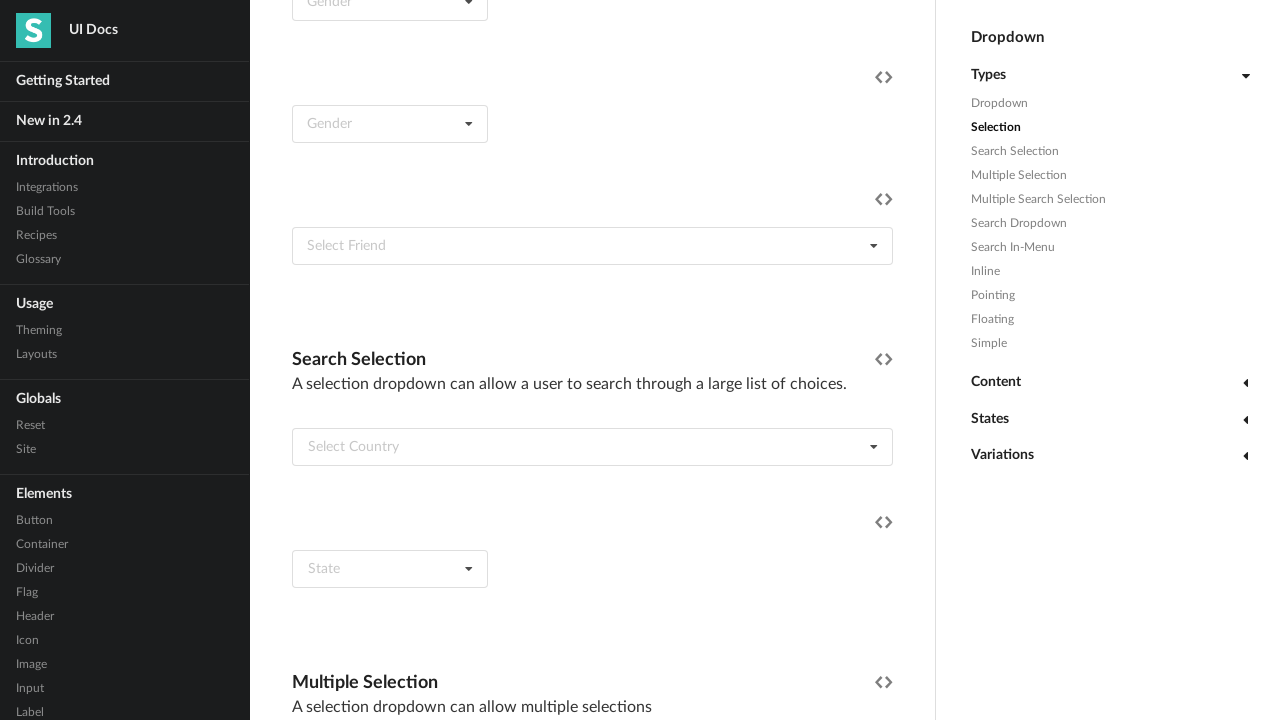

Extracted dropdown item text: Maldives
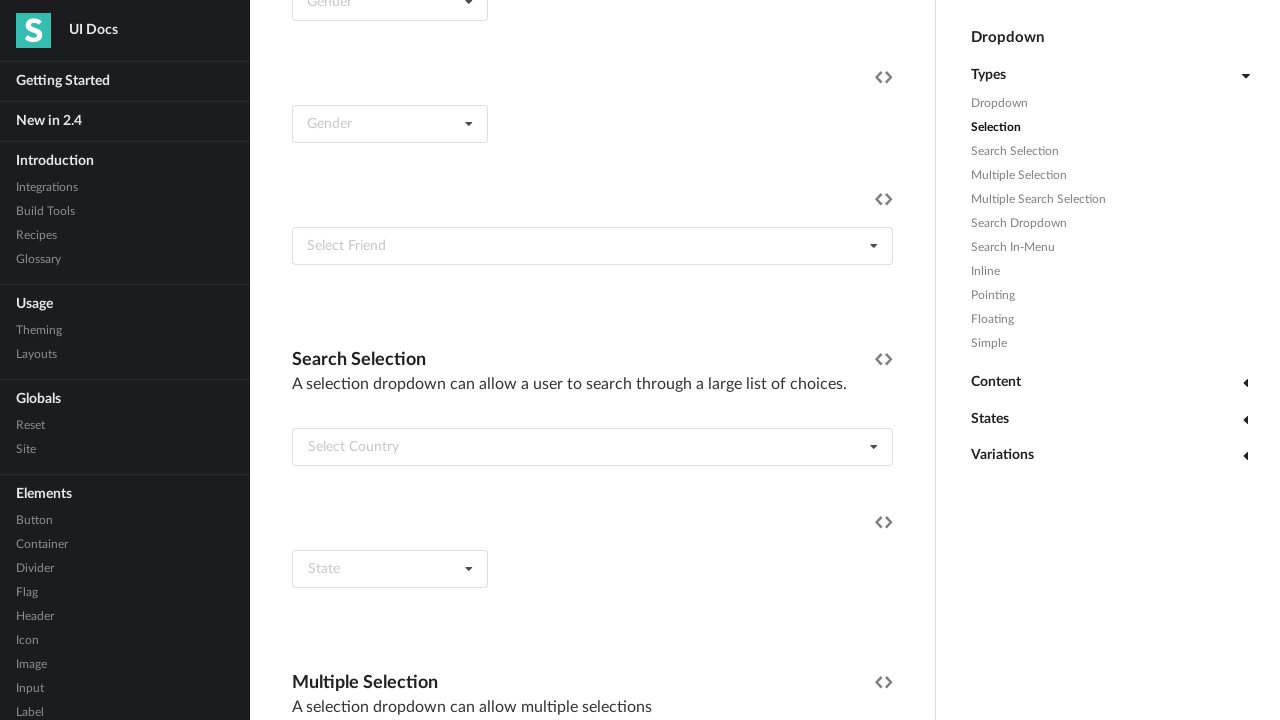

Extracted dropdown item text: Mali
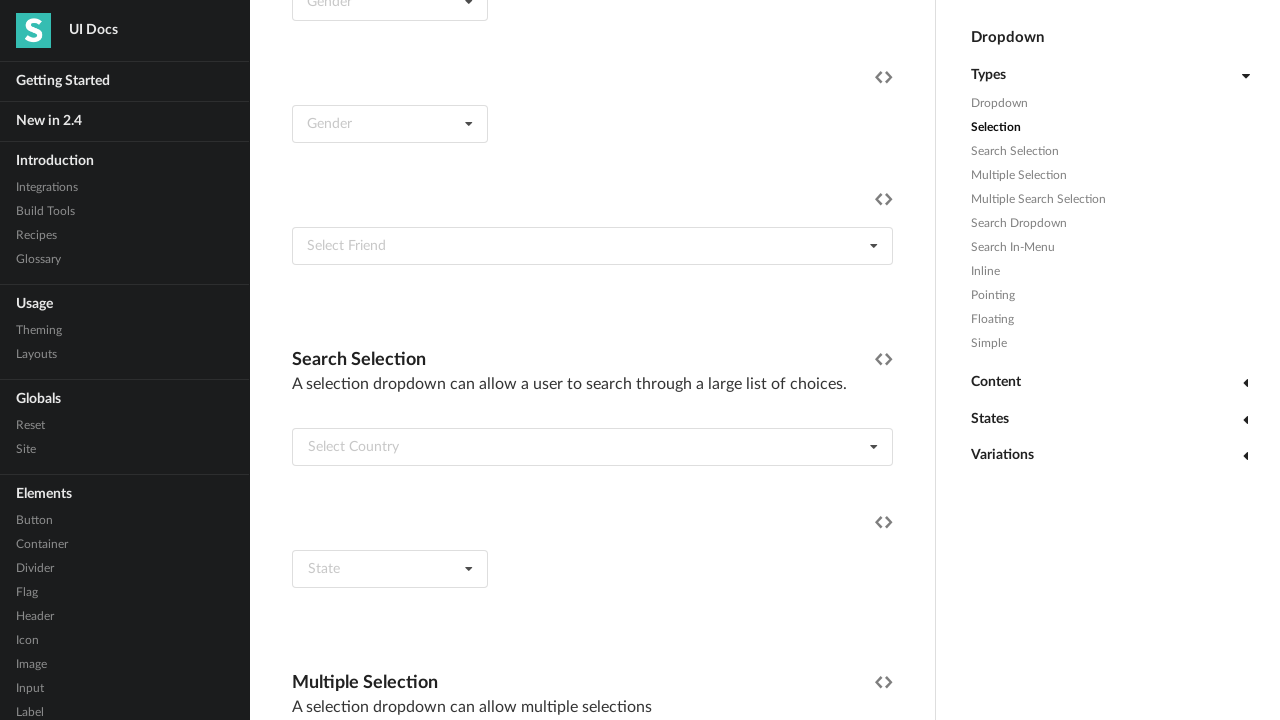

Extracted dropdown item text: Malta
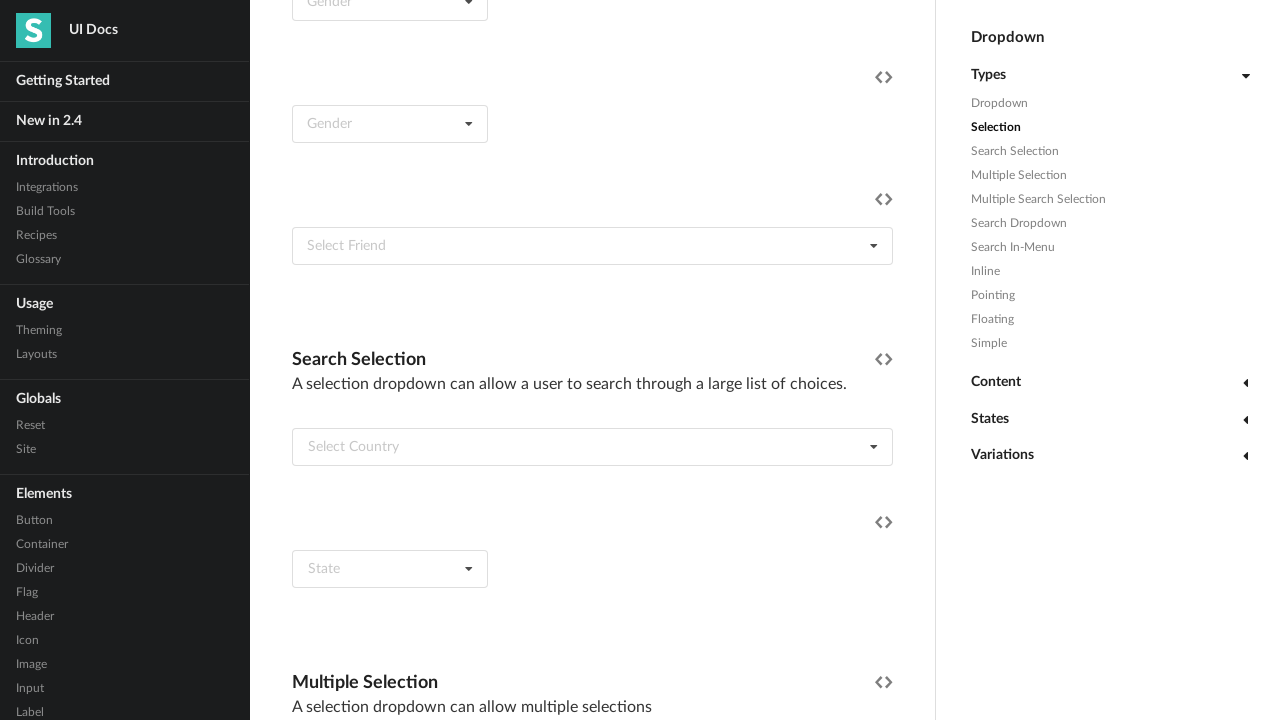

Extracted dropdown item text: Marshall Islands
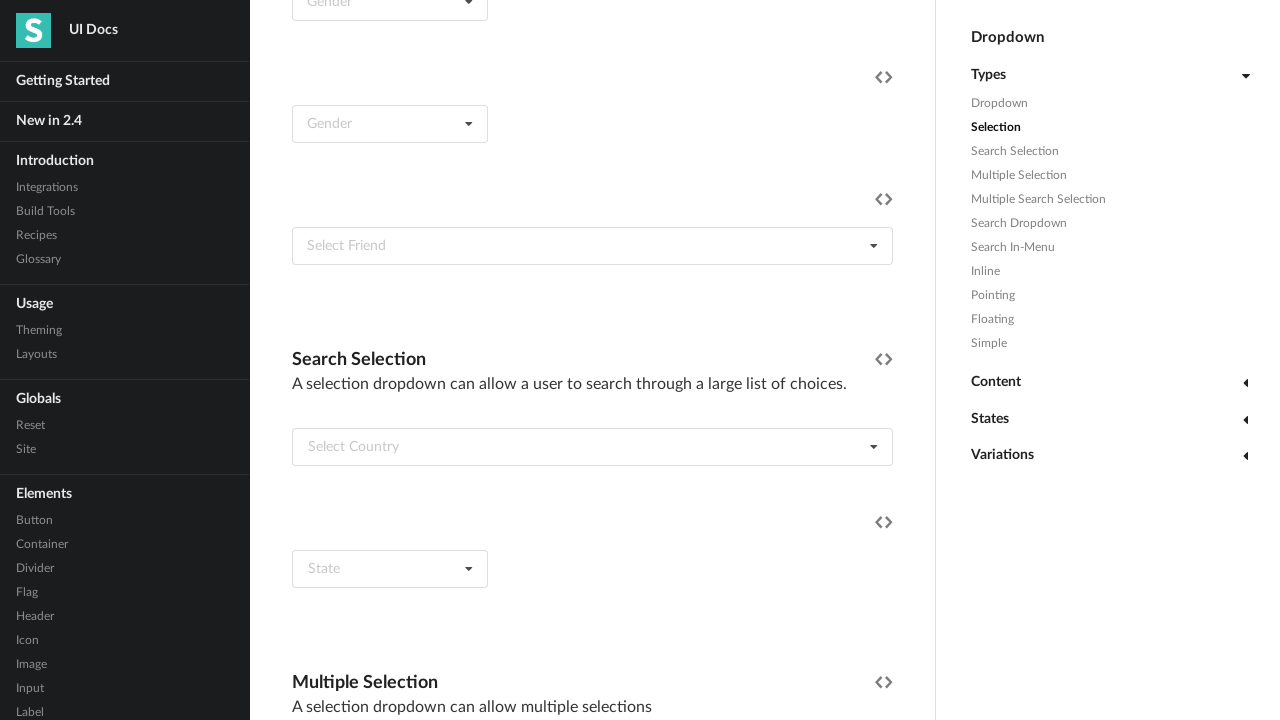

Extracted dropdown item text: Martinique
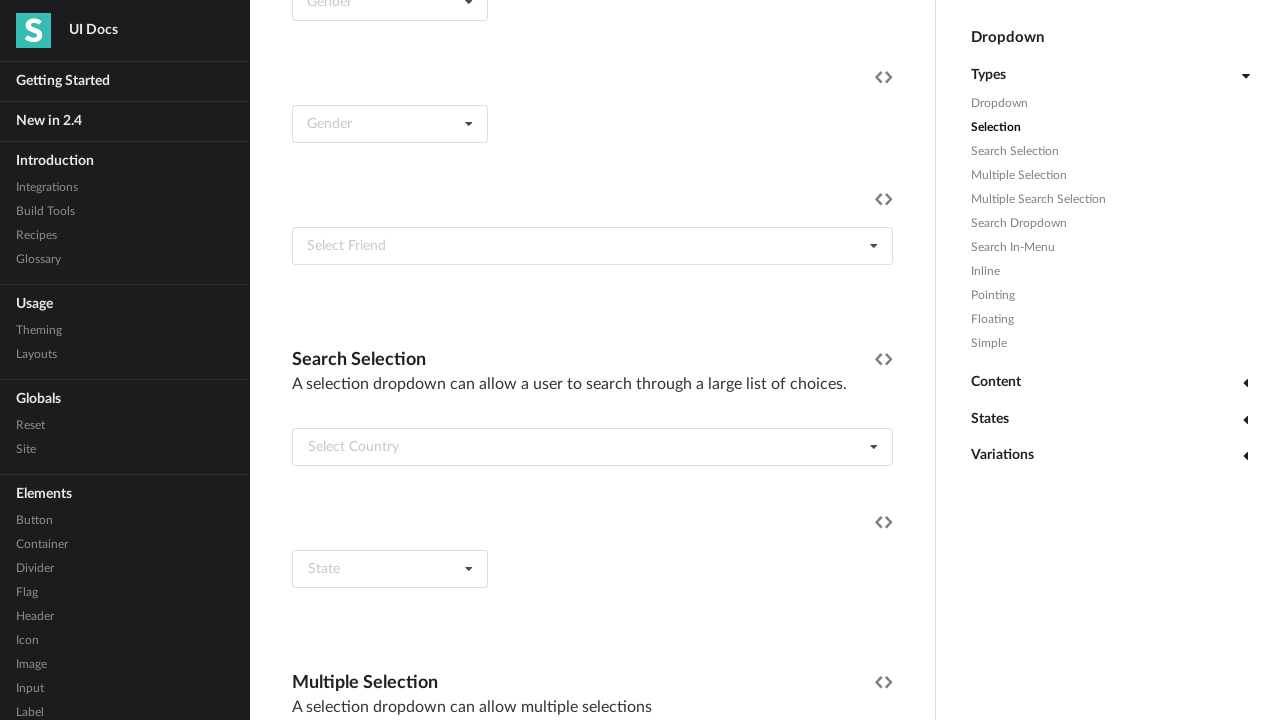

Extracted dropdown item text: Mauritania
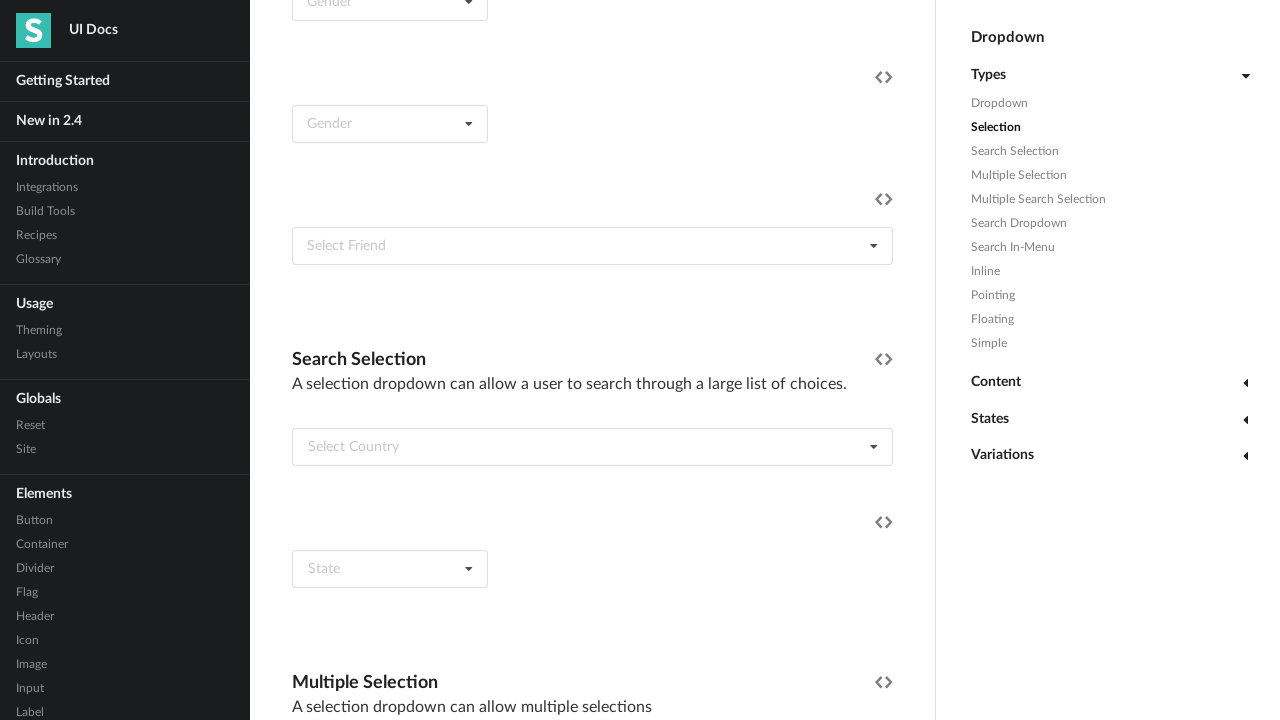

Extracted dropdown item text: Mauritius
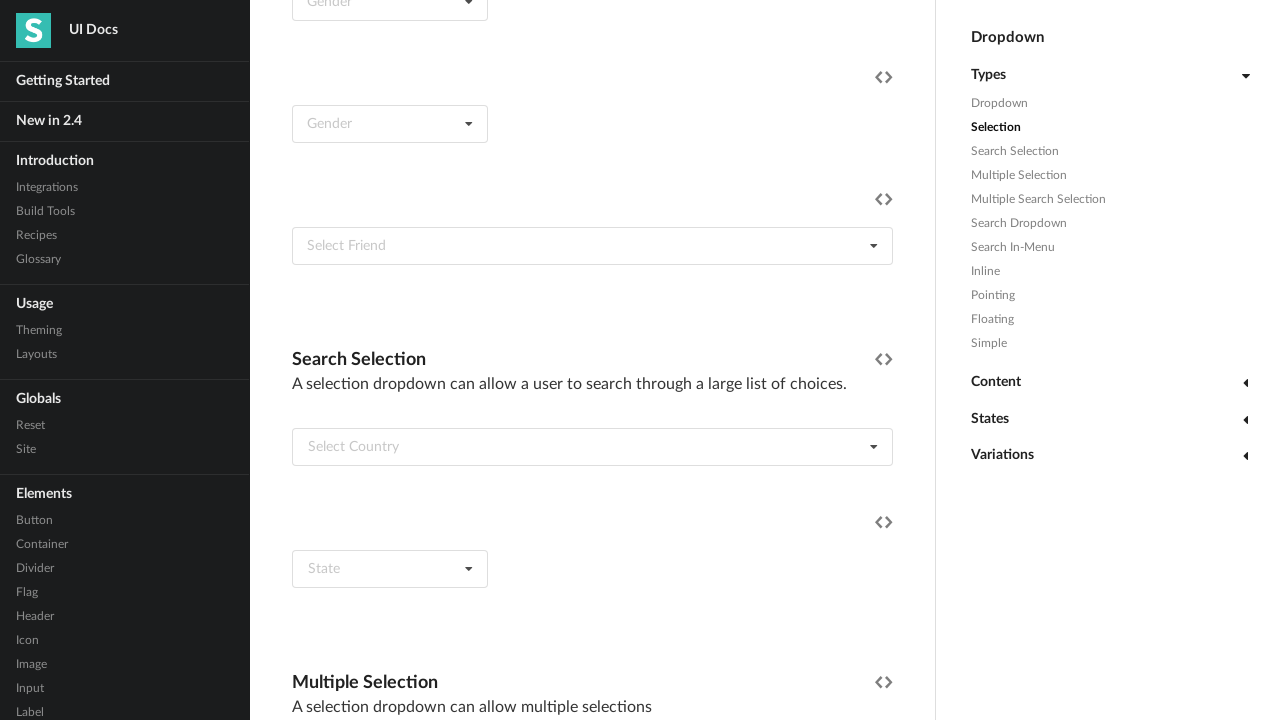

Extracted dropdown item text: Mayotte
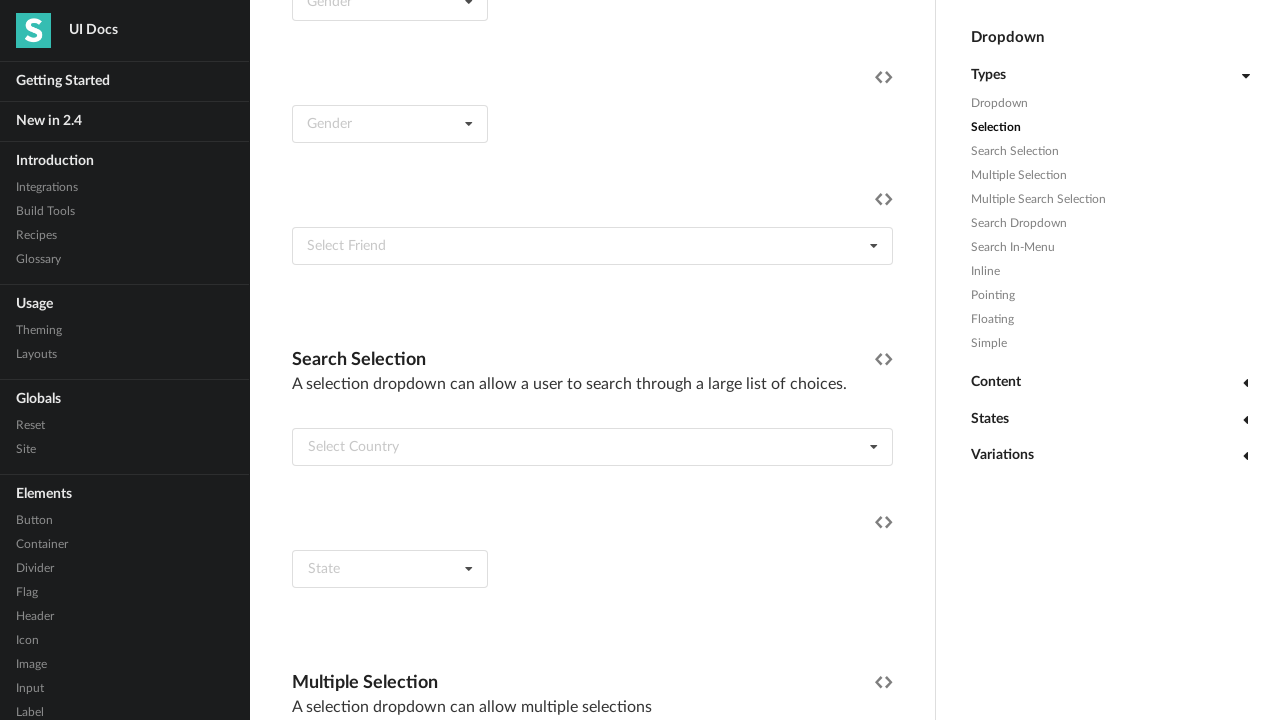

Extracted dropdown item text: Mexico
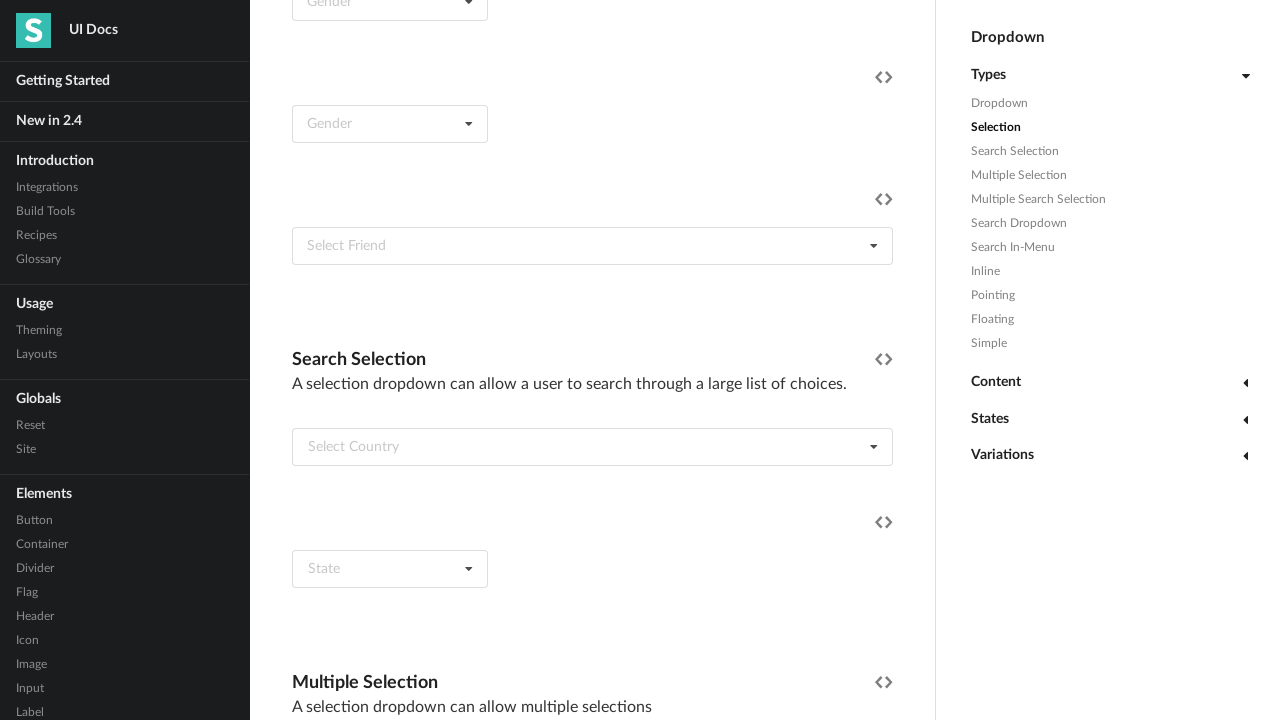

Extracted dropdown item text: Micronesia
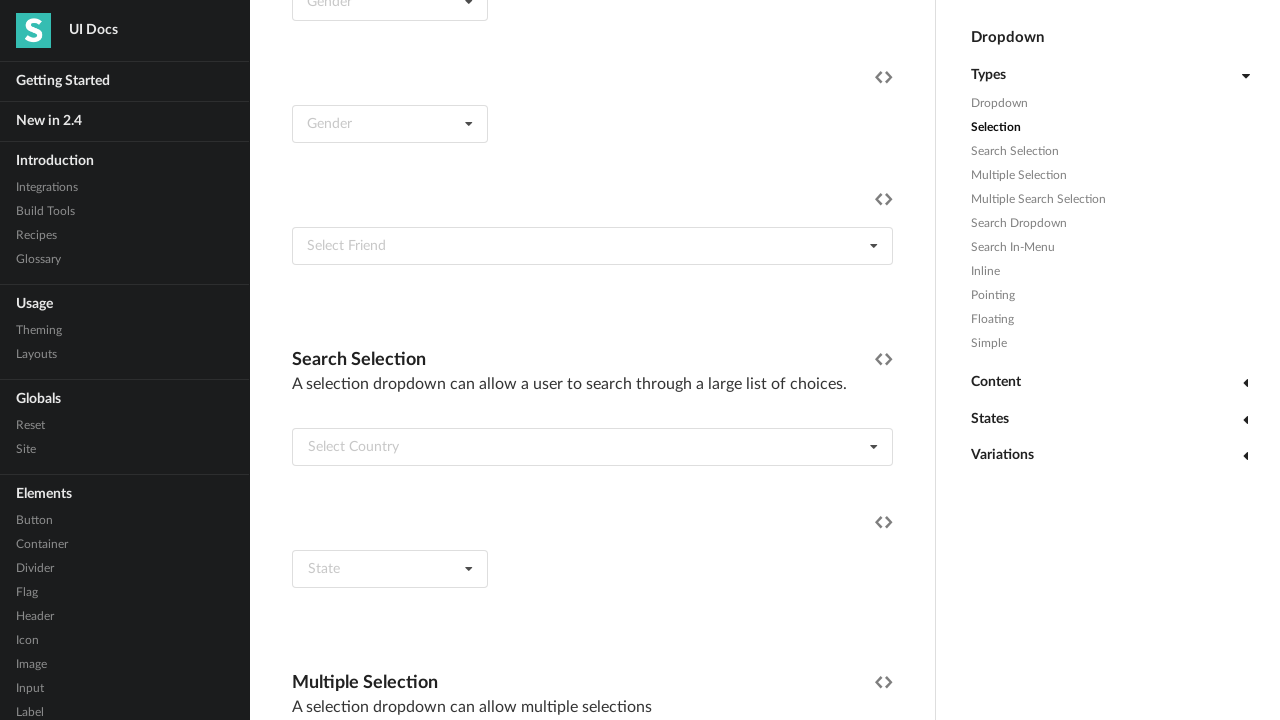

Extracted dropdown item text: Moldova
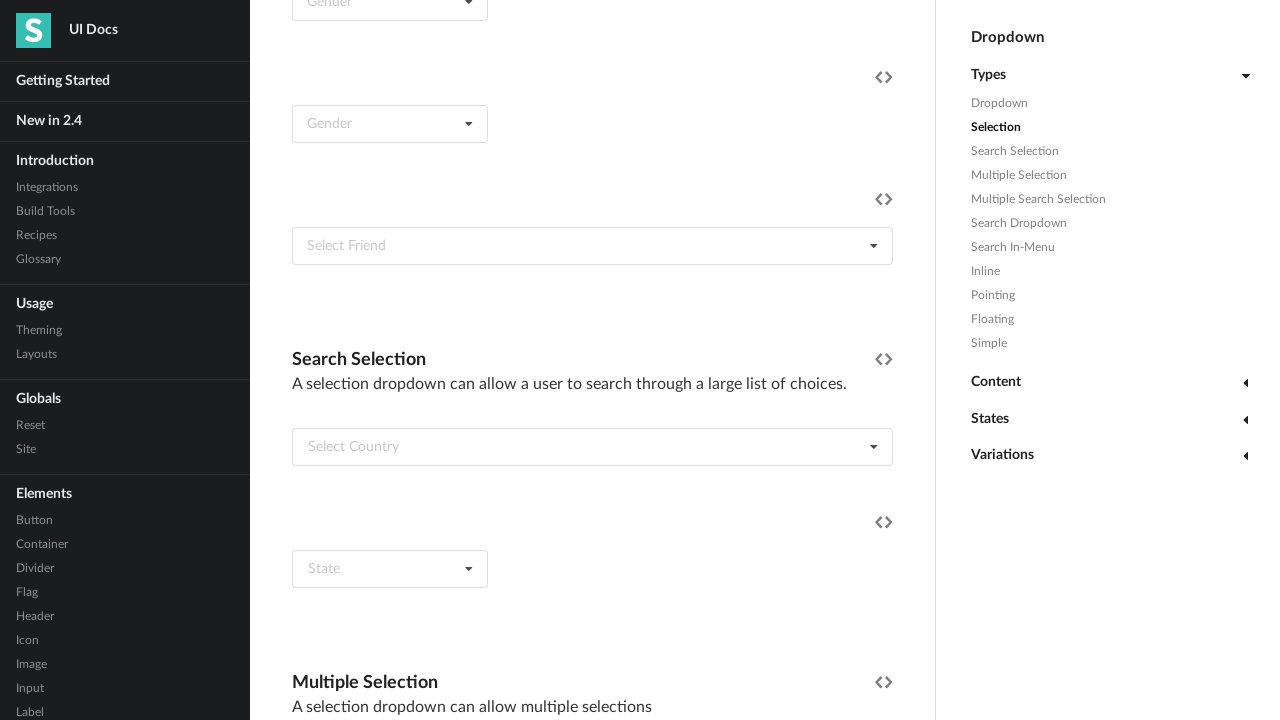

Extracted dropdown item text: Monaco
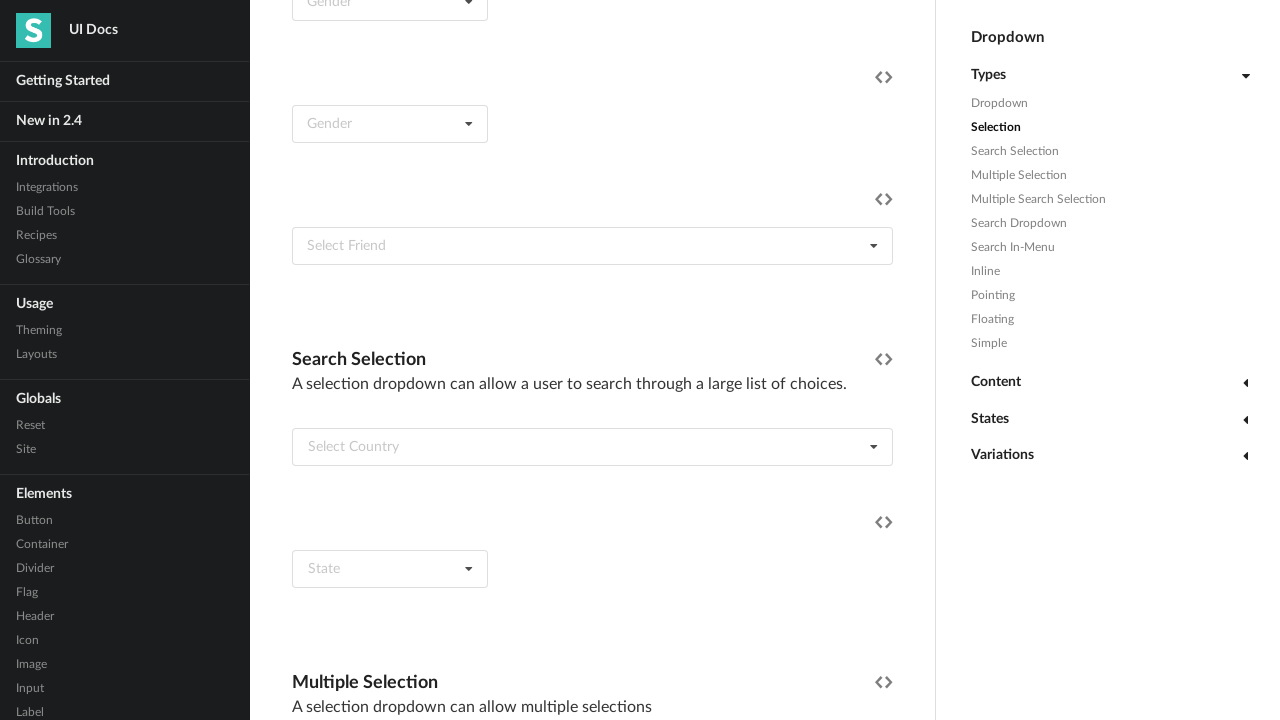

Extracted dropdown item text: Mongolia
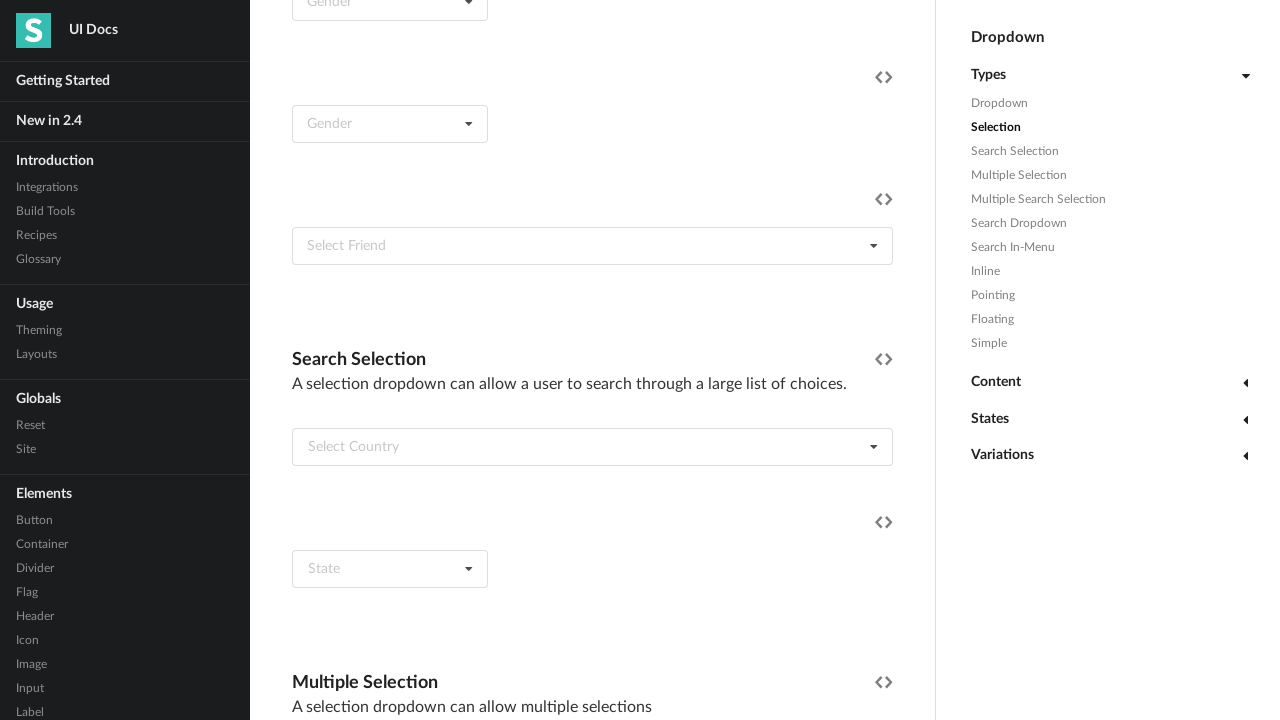

Extracted dropdown item text: Montenegro
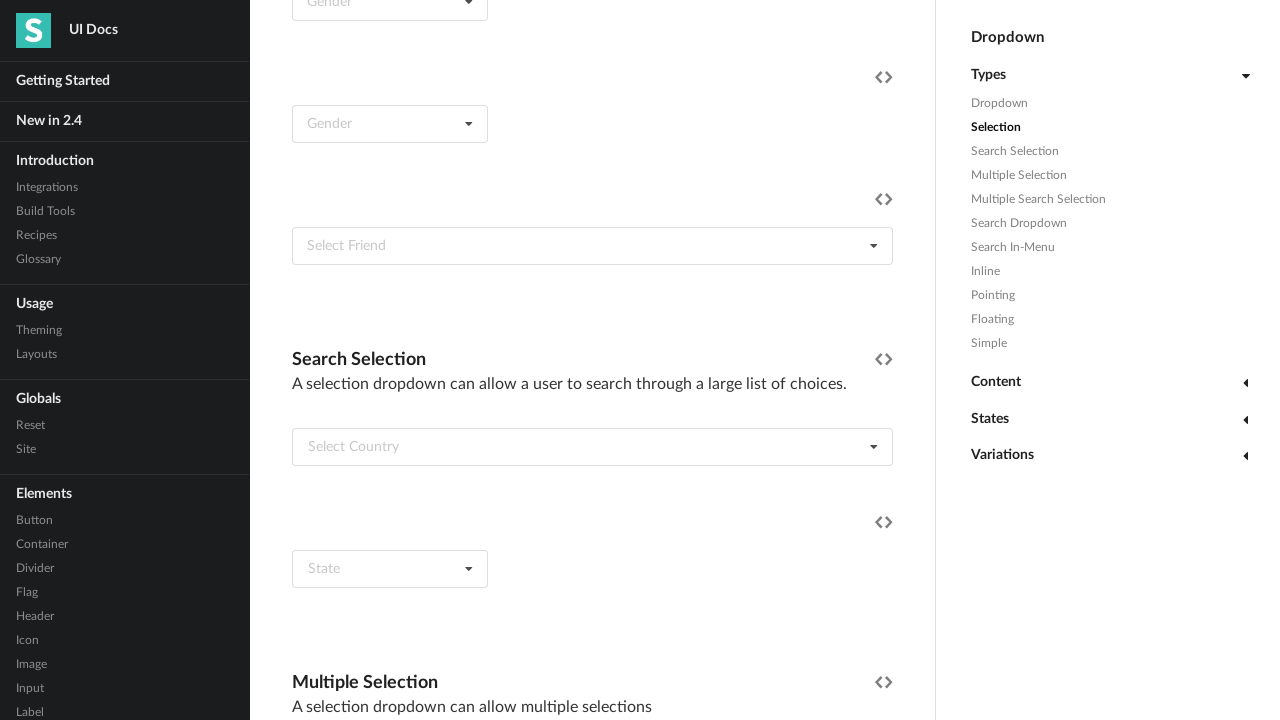

Extracted dropdown item text: Montserrat
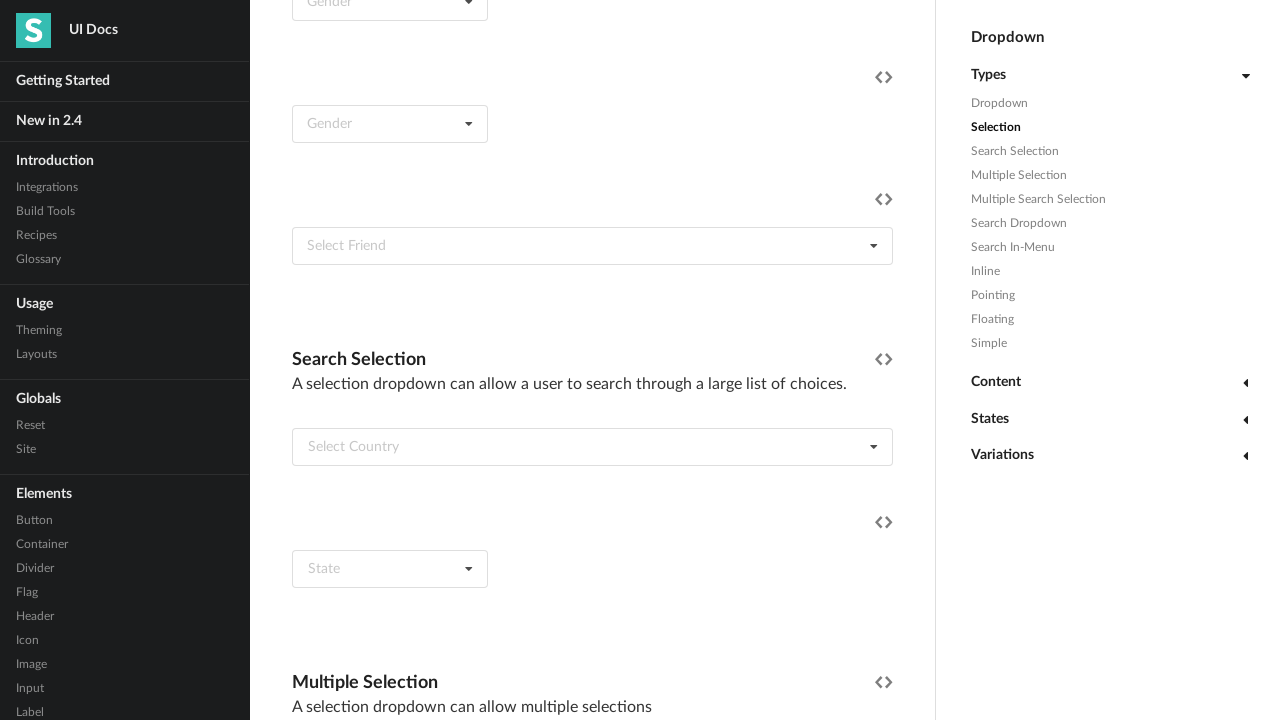

Extracted dropdown item text: Morocco
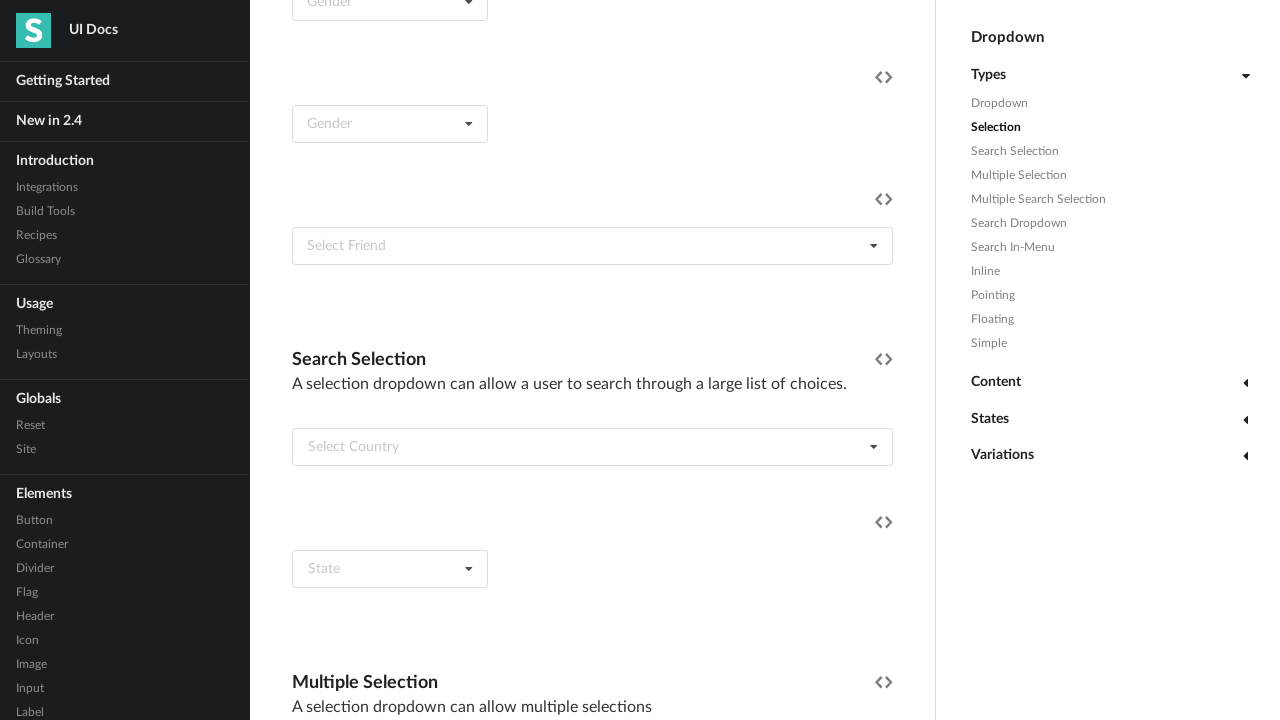

Extracted dropdown item text: Mozambique
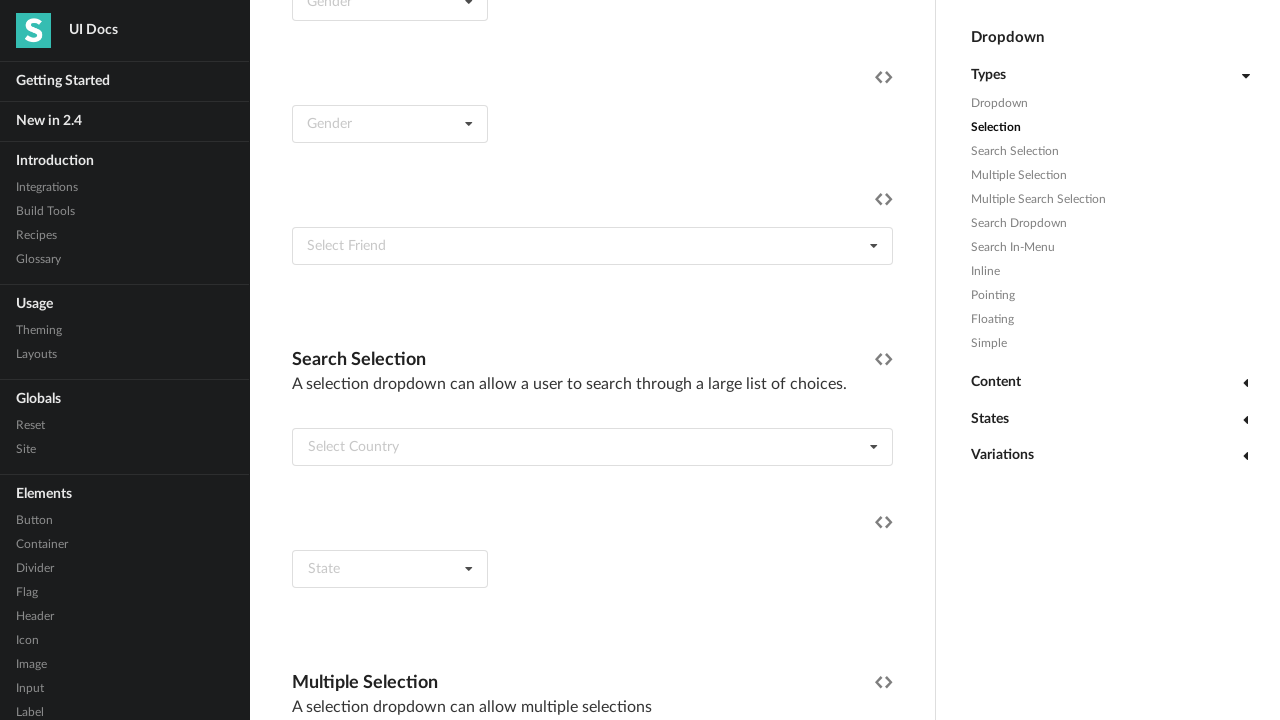

Extracted dropdown item text: Namibia
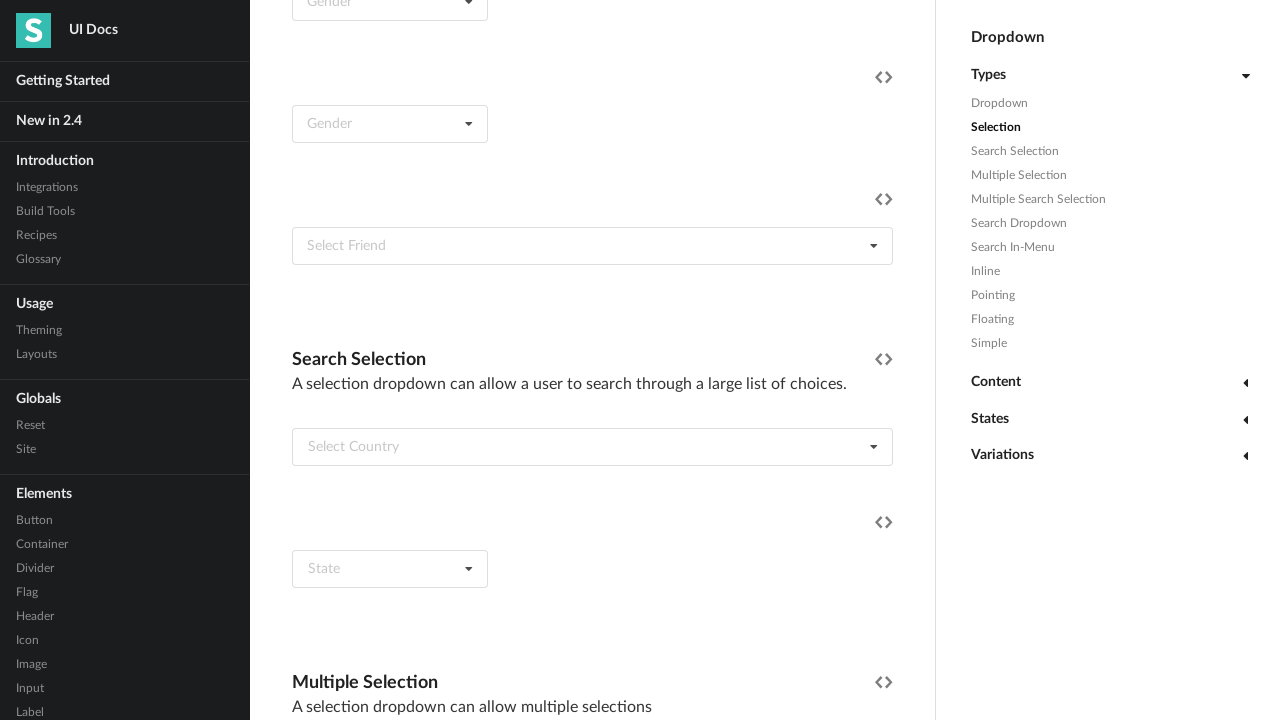

Extracted dropdown item text: Nauru
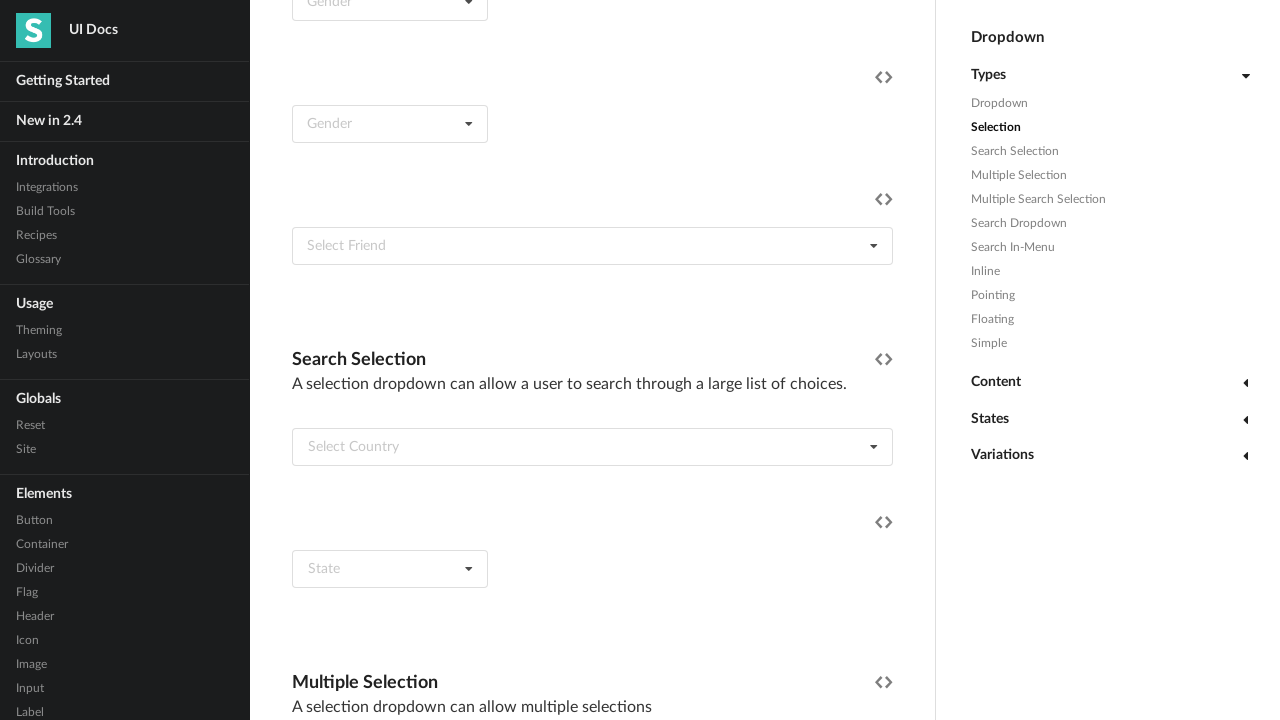

Extracted dropdown item text: Nepal
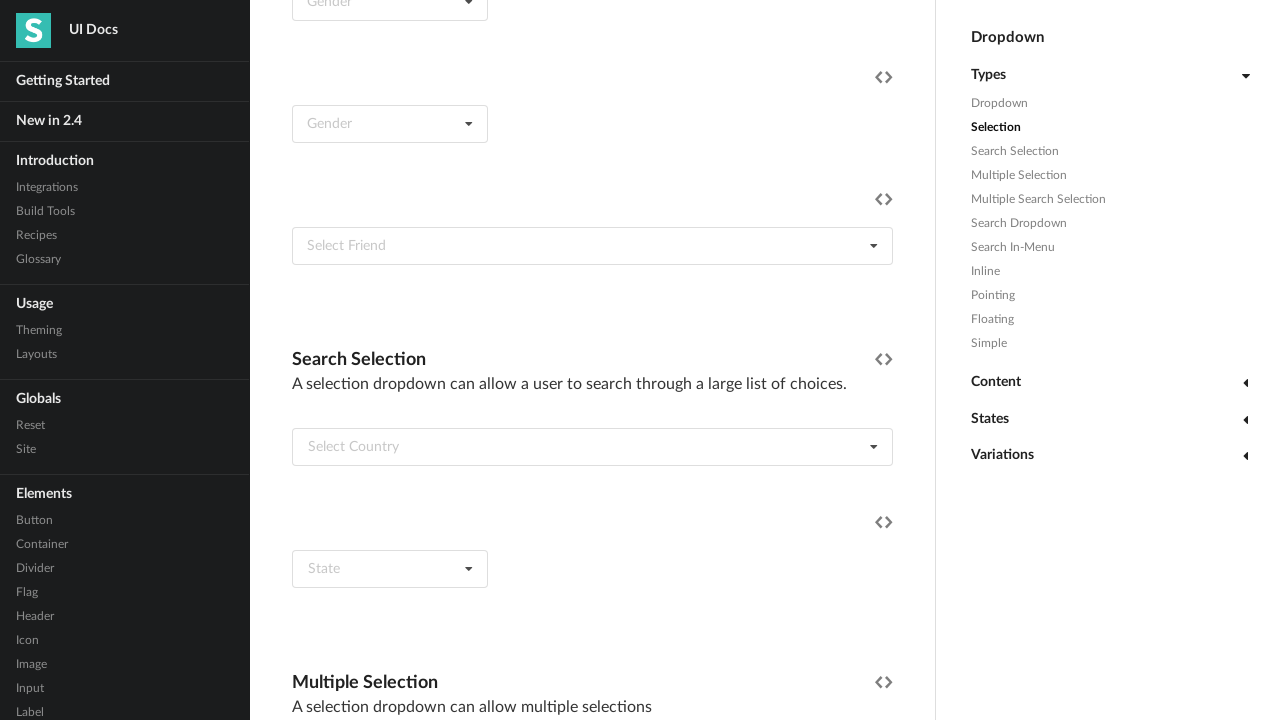

Extracted dropdown item text: Netherlands Antilles
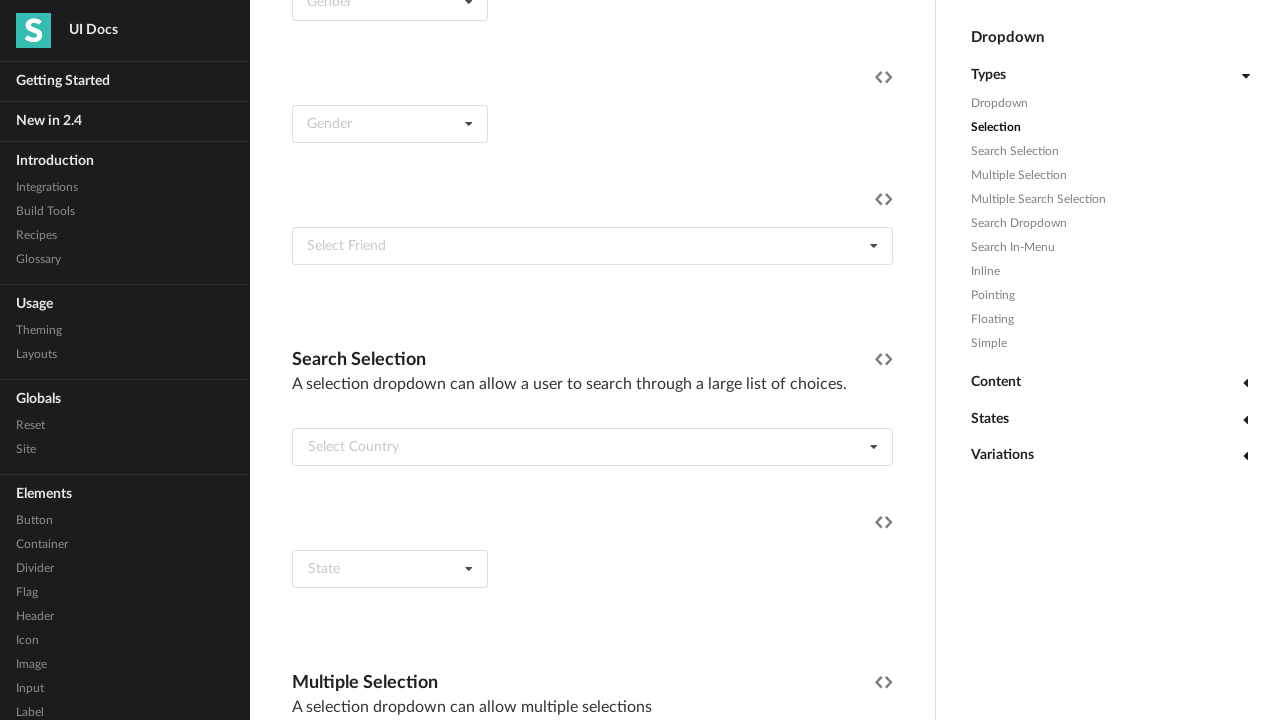

Extracted dropdown item text: Netherlands
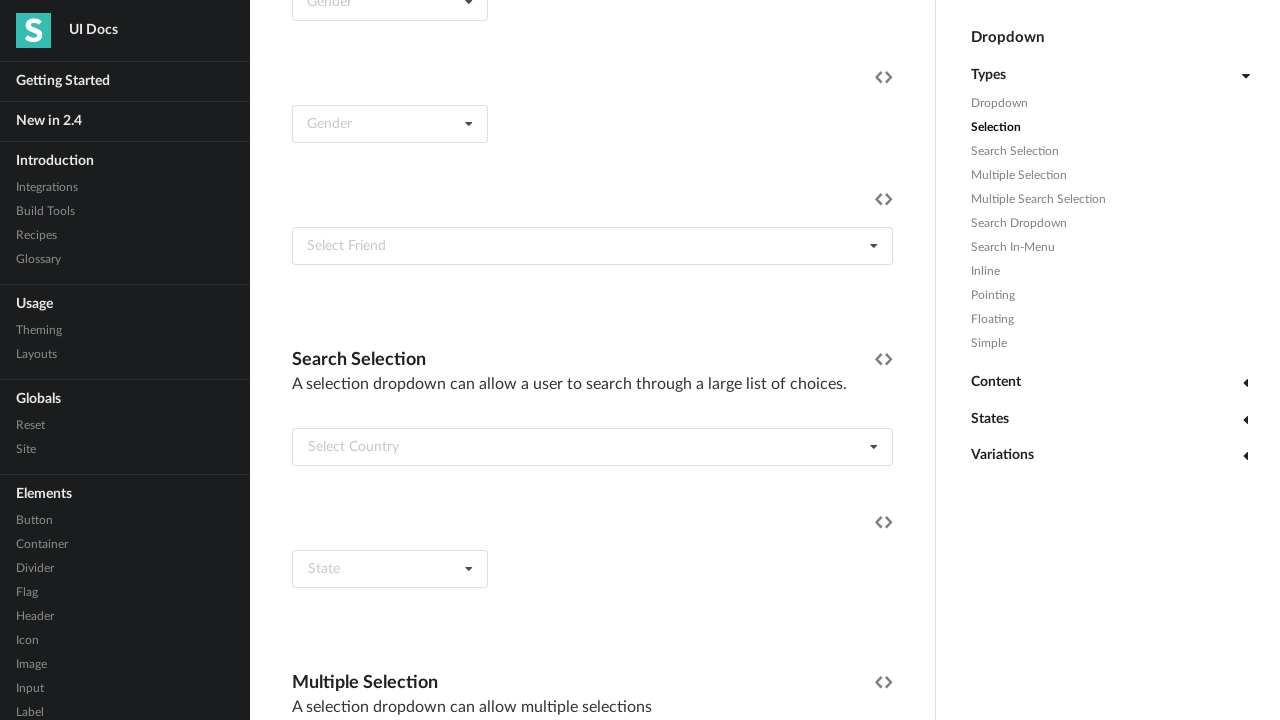

Extracted dropdown item text: New Caledonia
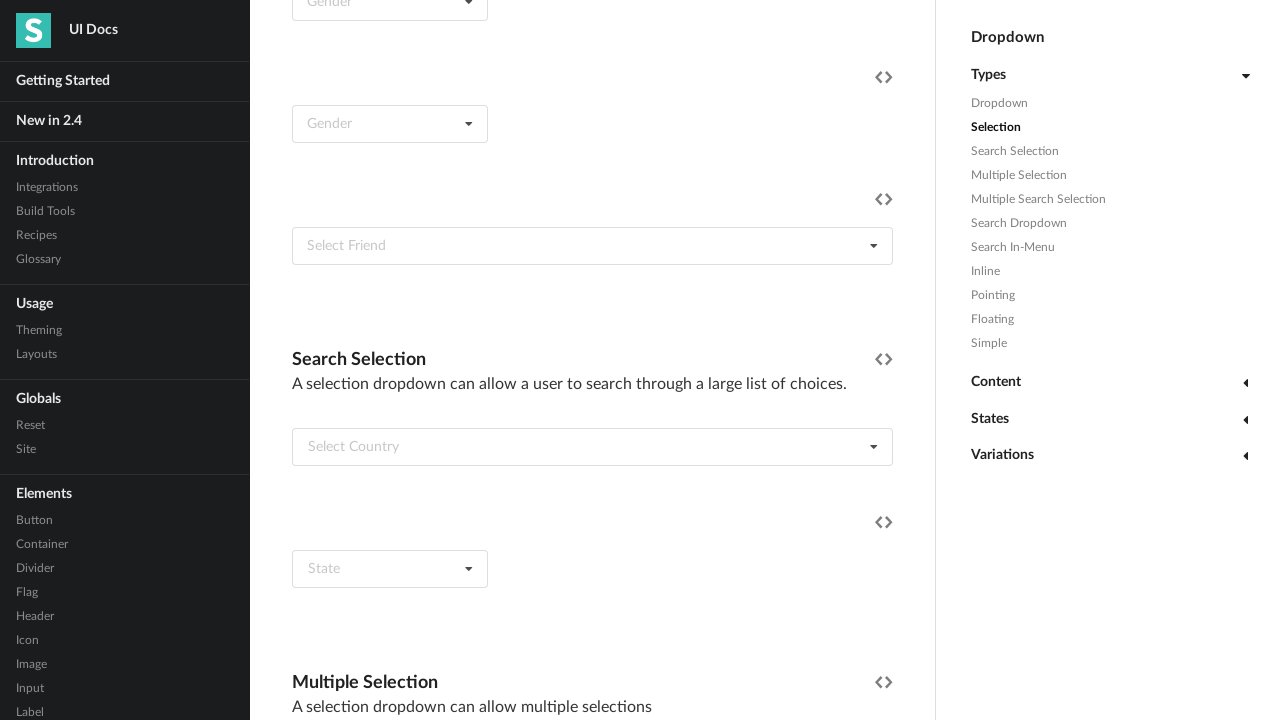

Extracted dropdown item text: New Guinea
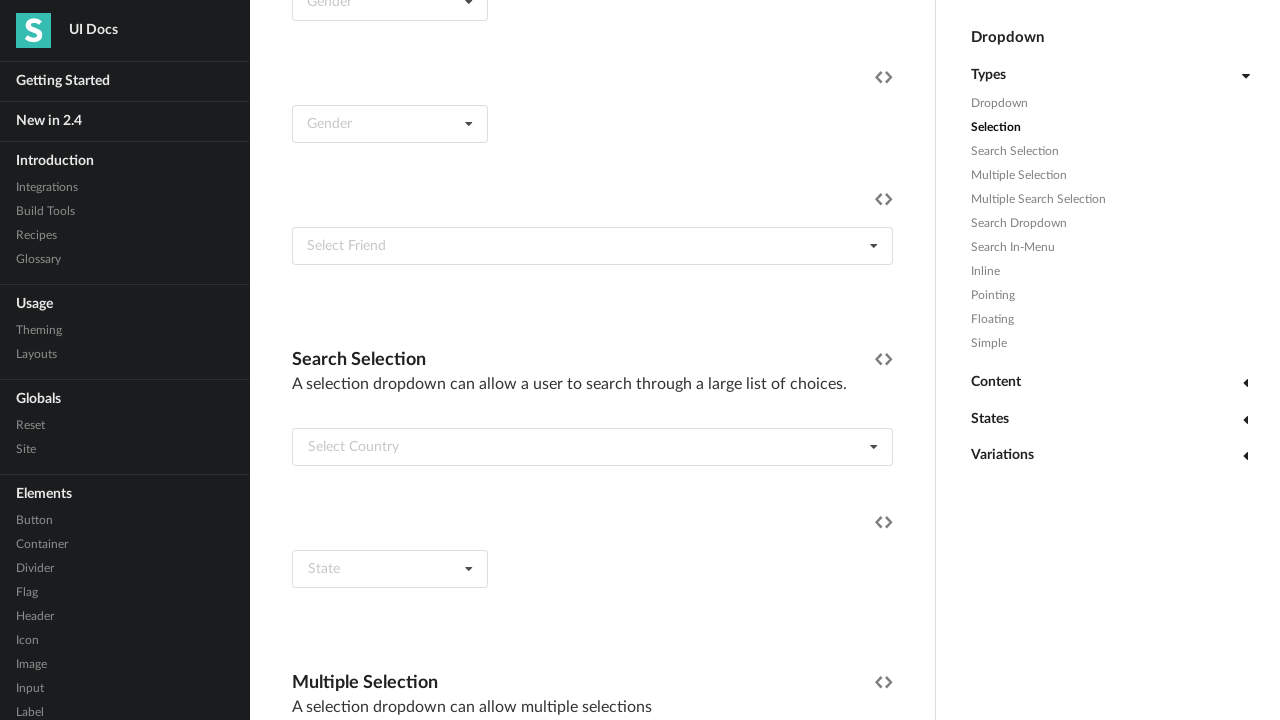

Extracted dropdown item text: New Zealand
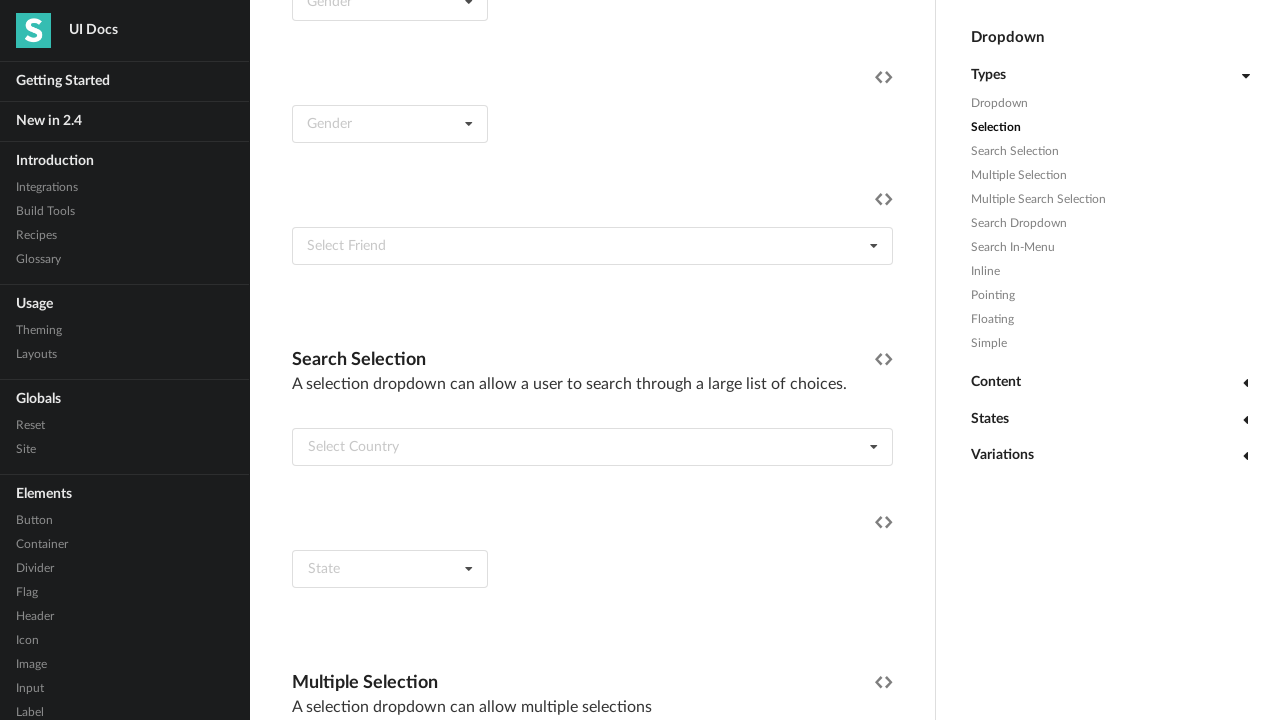

Extracted dropdown item text: Nicaragua
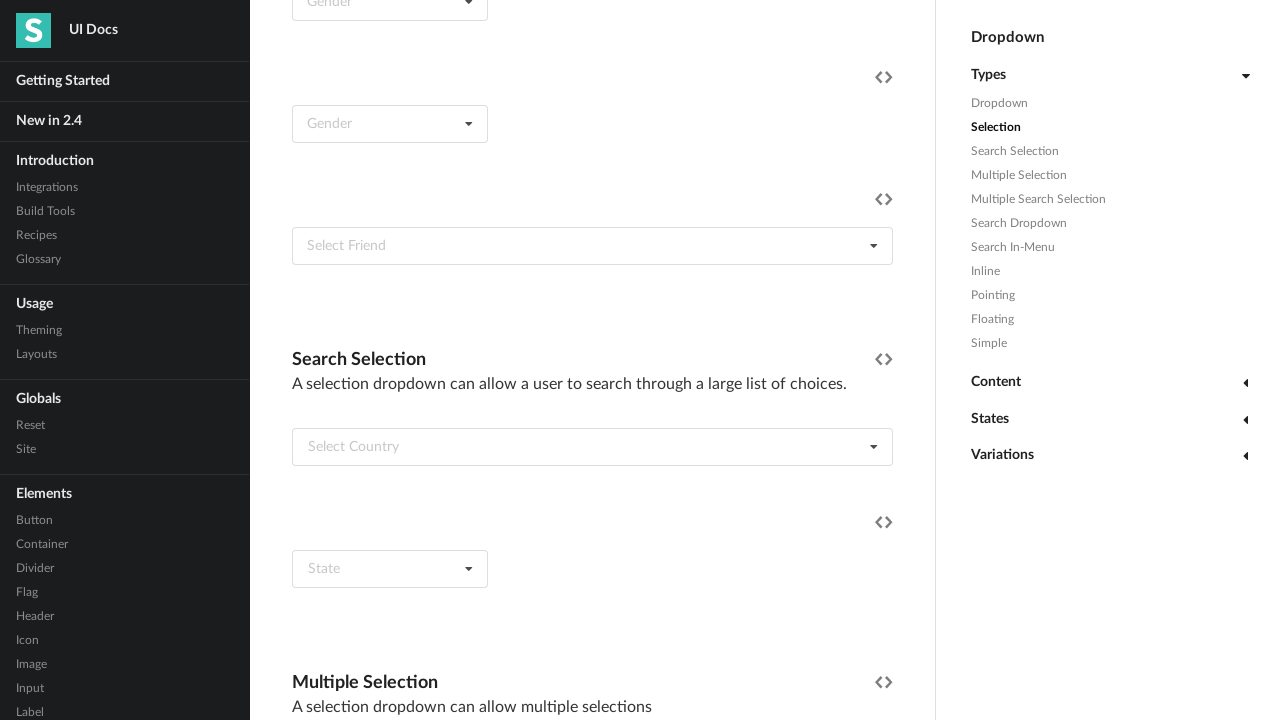

Extracted dropdown item text: Niger
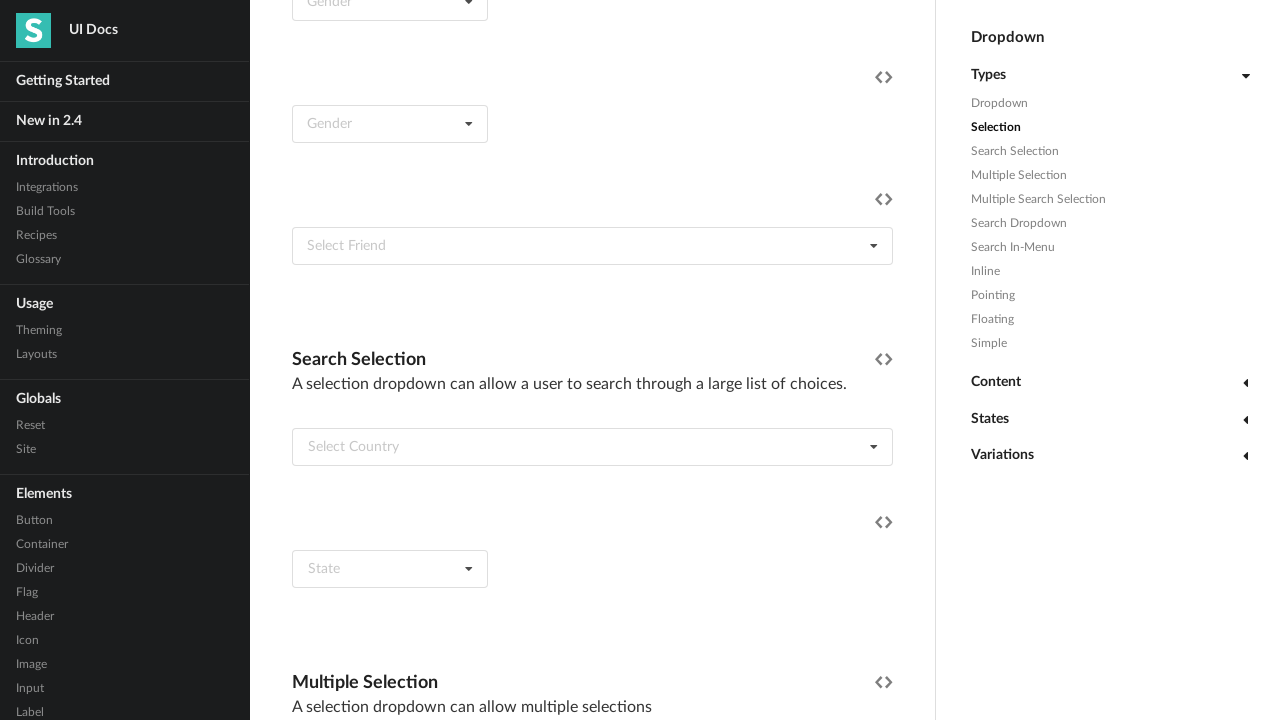

Extracted dropdown item text: Nigeria
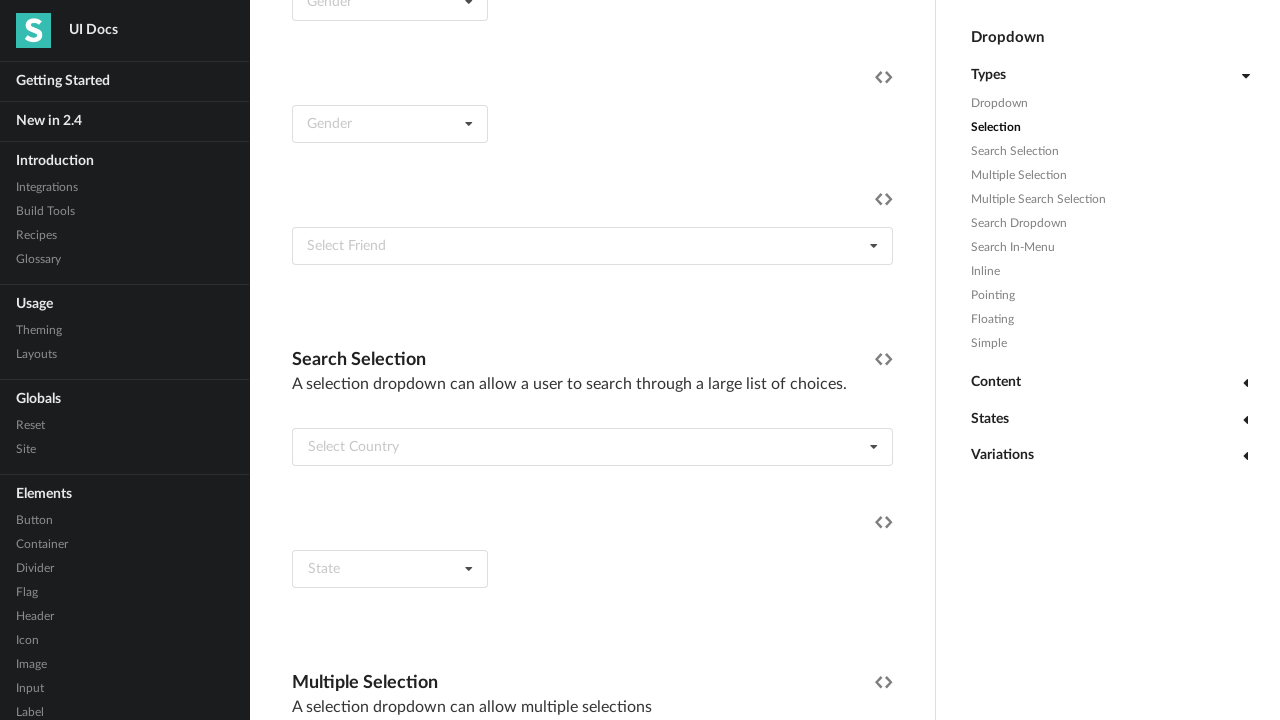

Extracted dropdown item text: Niue
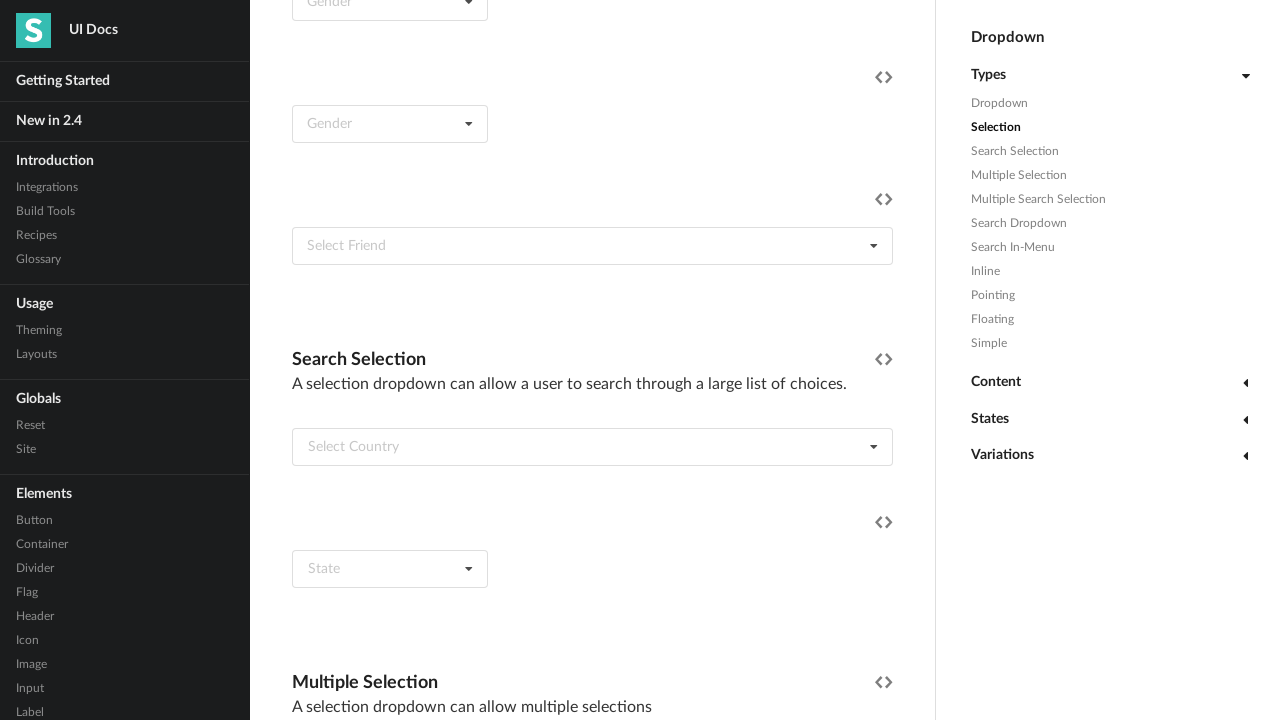

Extracted dropdown item text: Norfolk Island
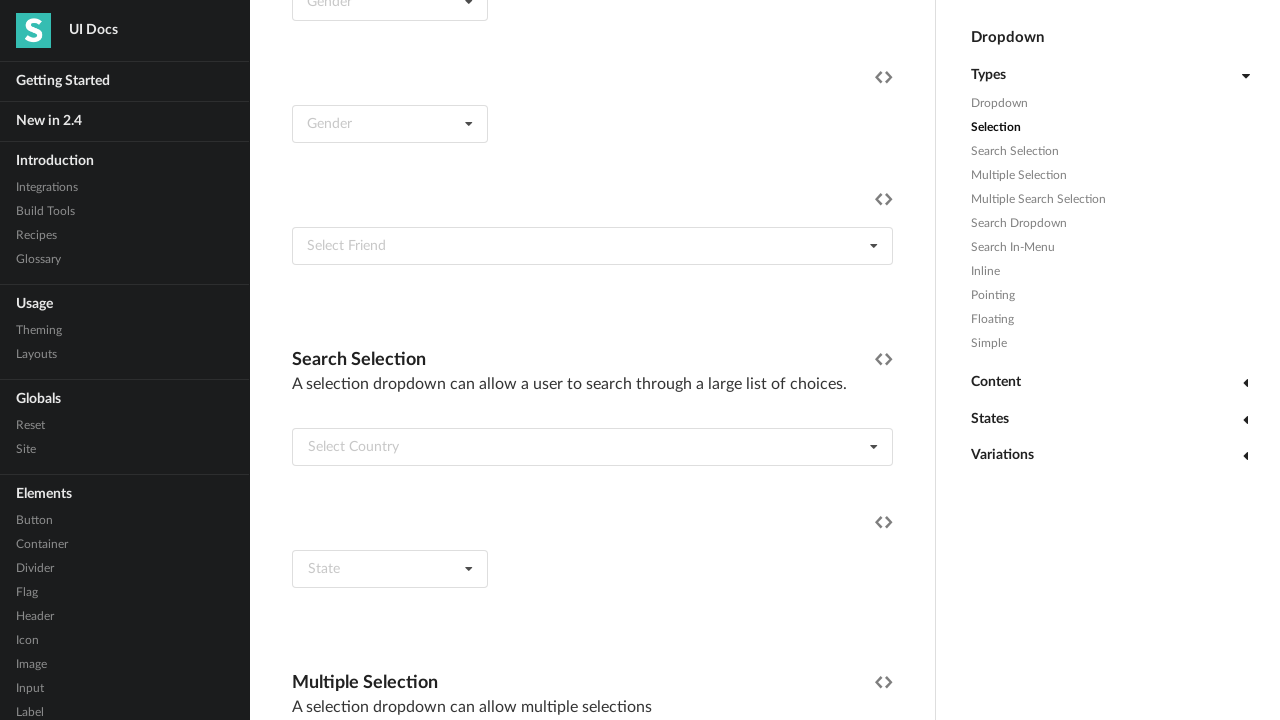

Extracted dropdown item text: North Korea
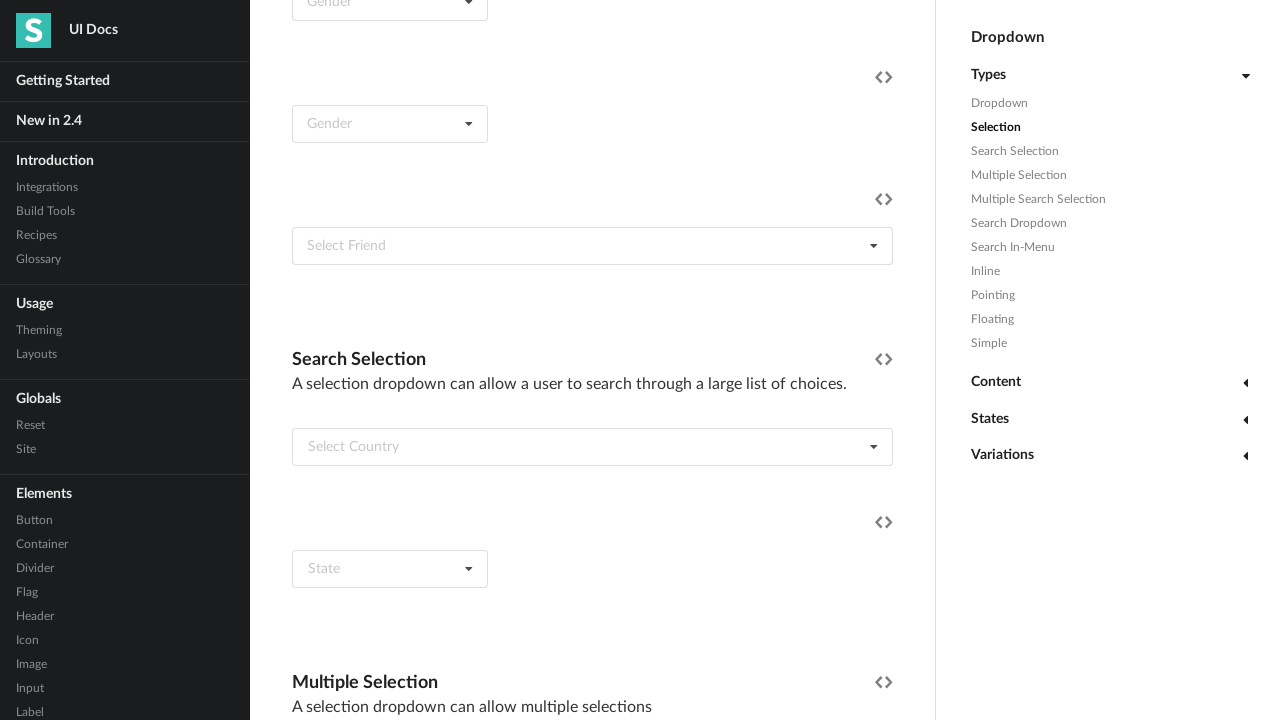

Extracted dropdown item text: Northern Mariana Islands
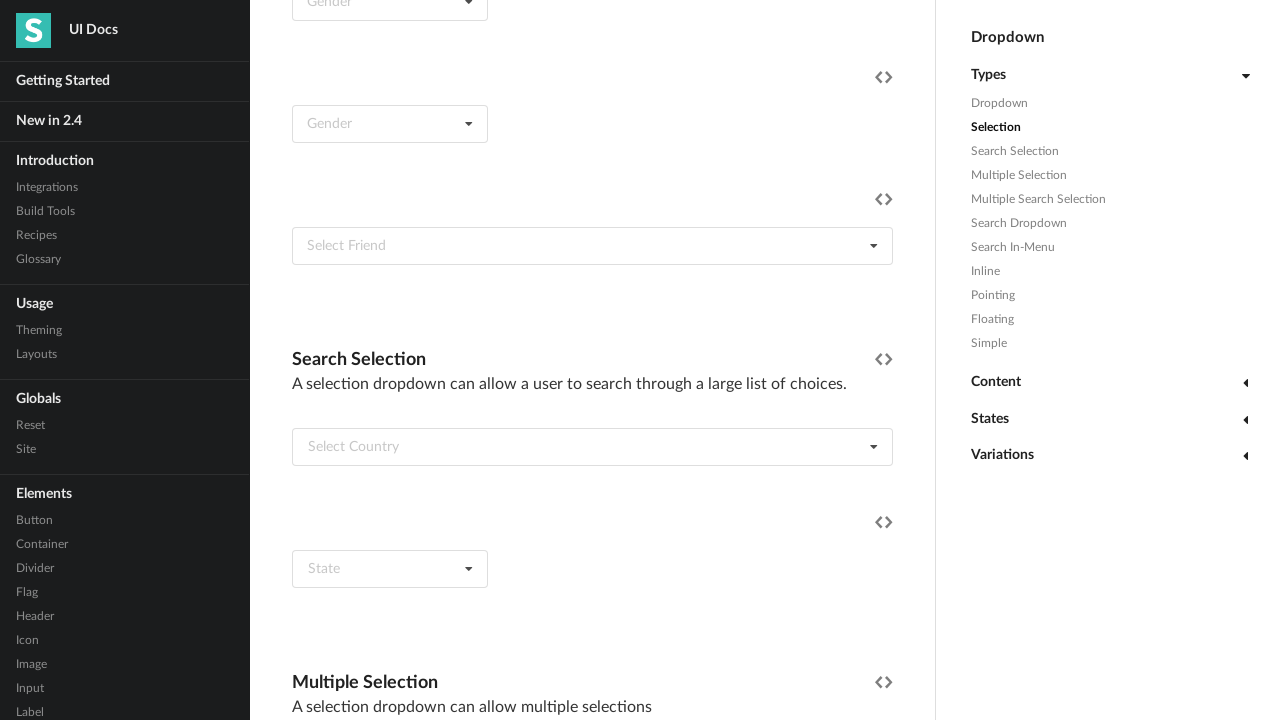

Extracted dropdown item text: Norway
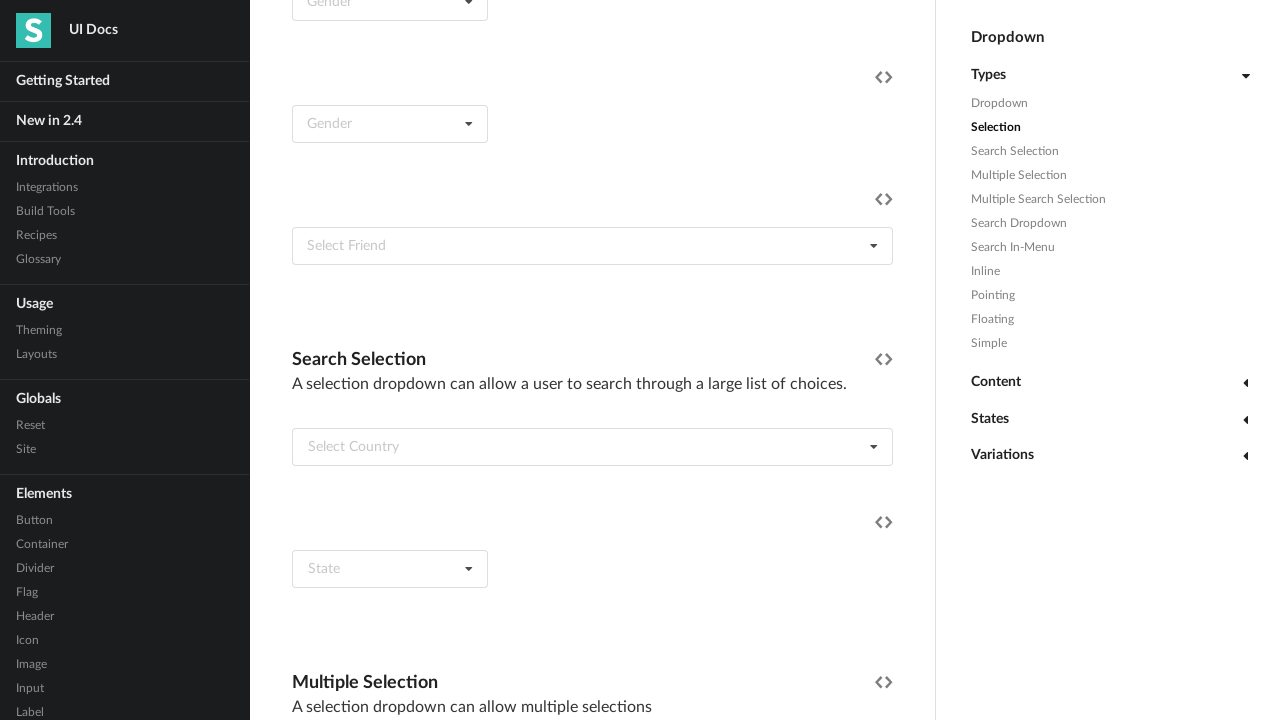

Extracted dropdown item text: Oman
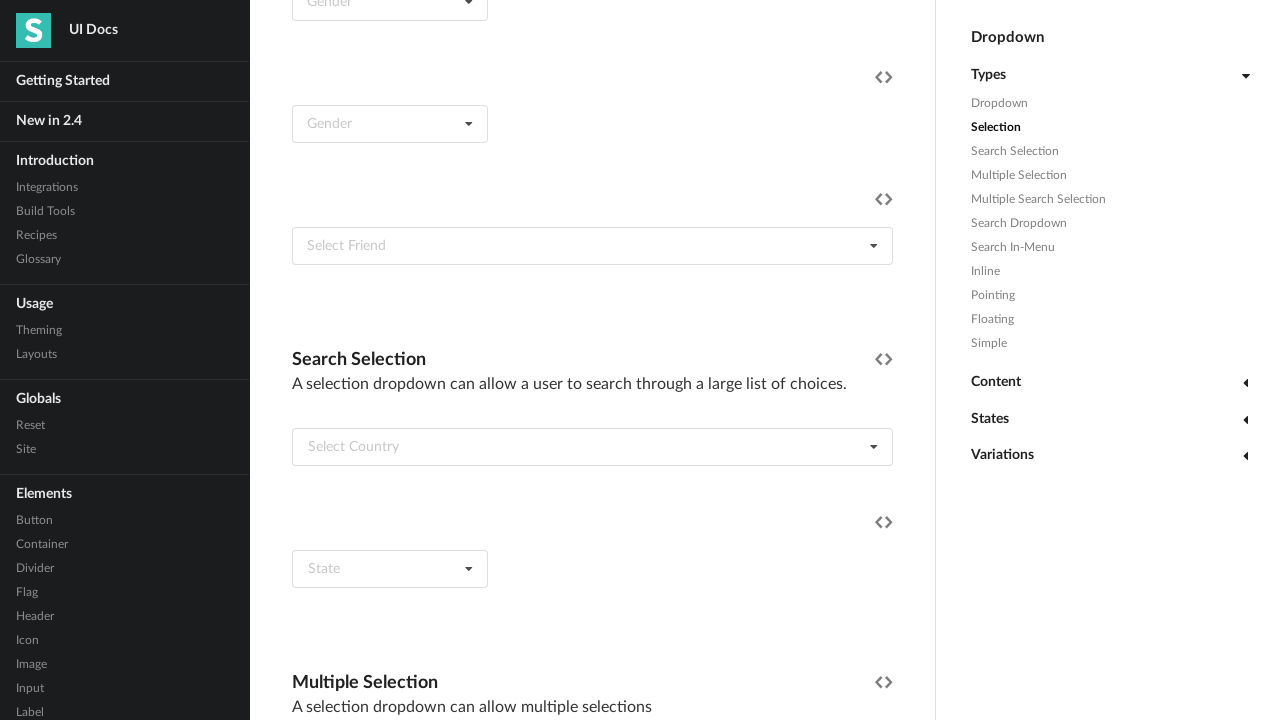

Extracted dropdown item text: Pakistan
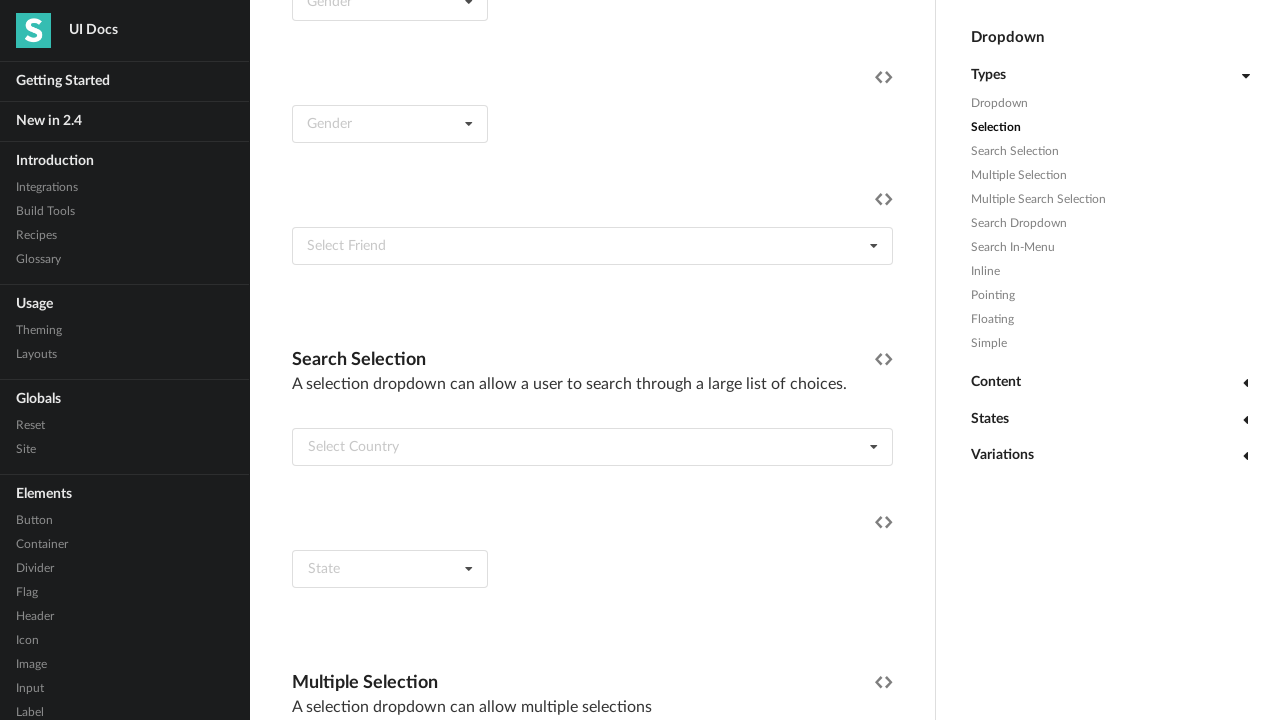

Extracted dropdown item text: Palau
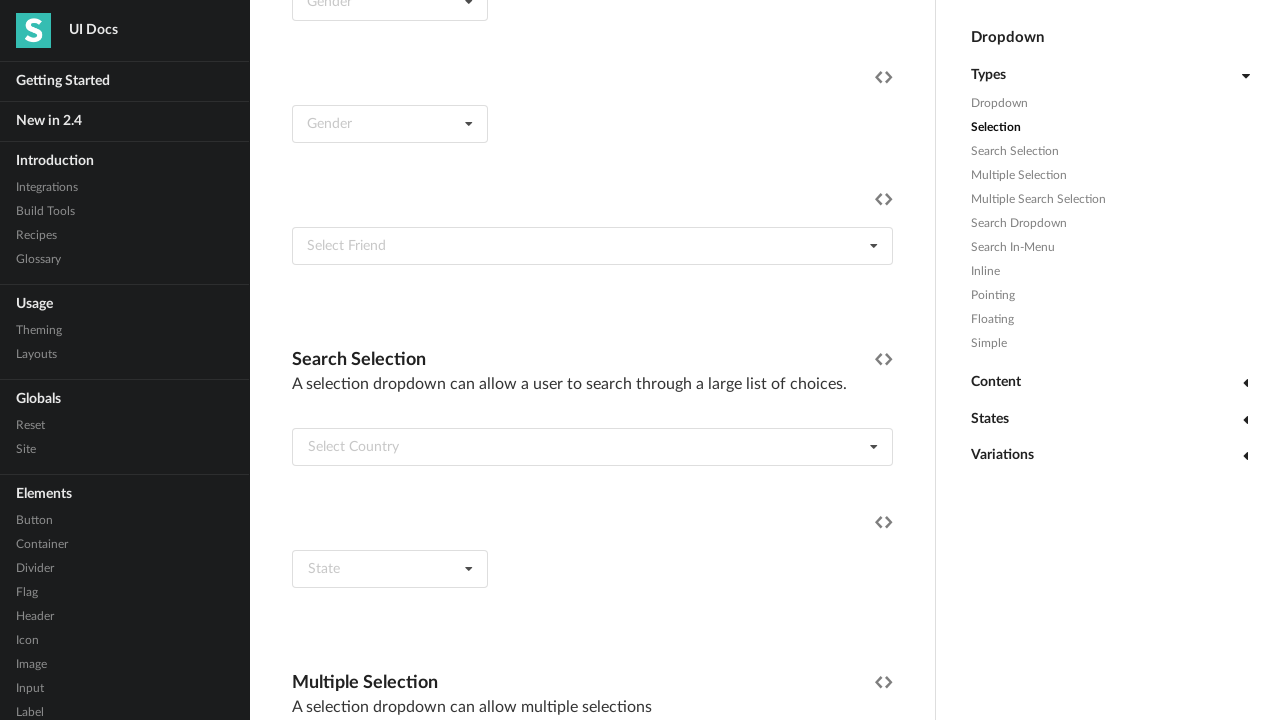

Extracted dropdown item text: Palestine
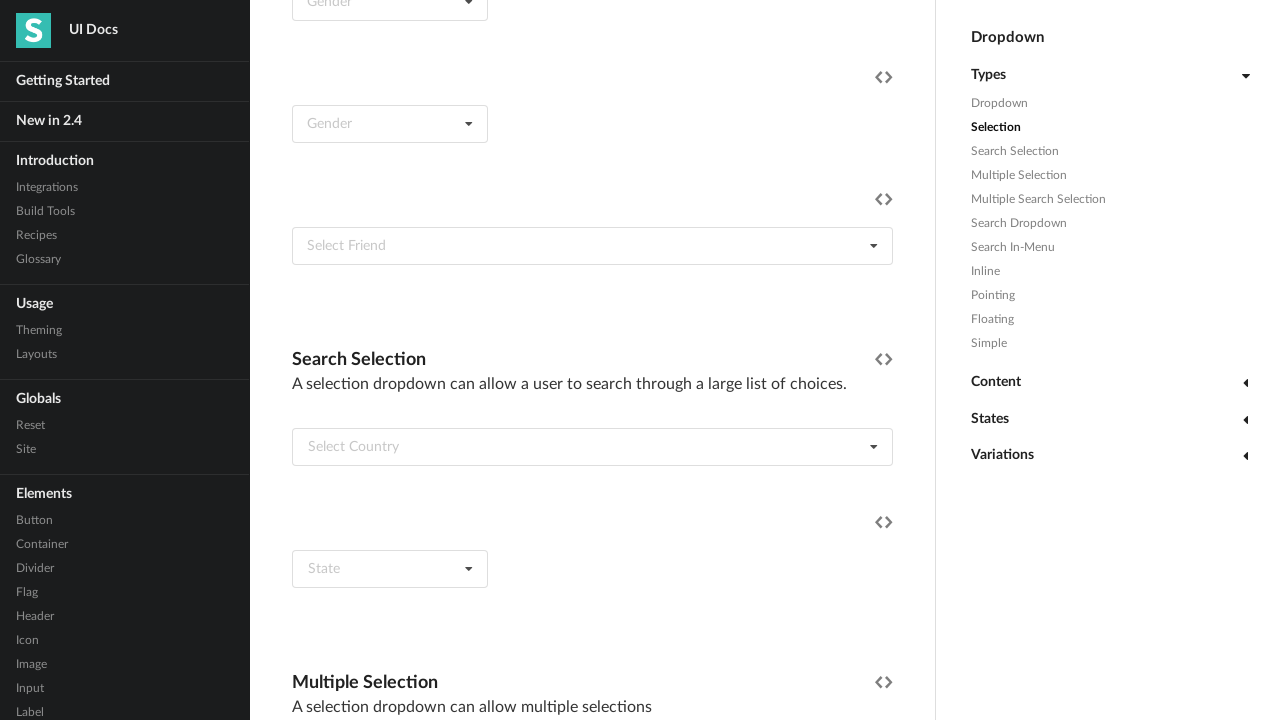

Extracted dropdown item text: Panama
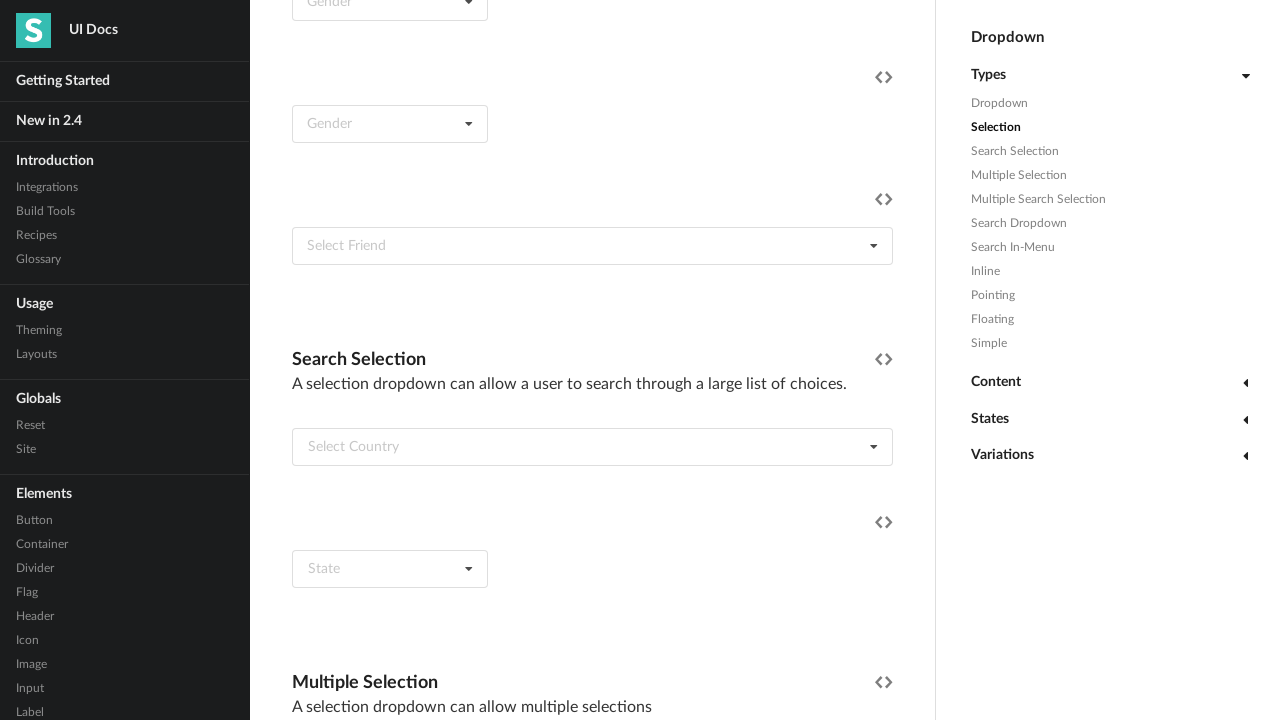

Extracted dropdown item text: Paraguay
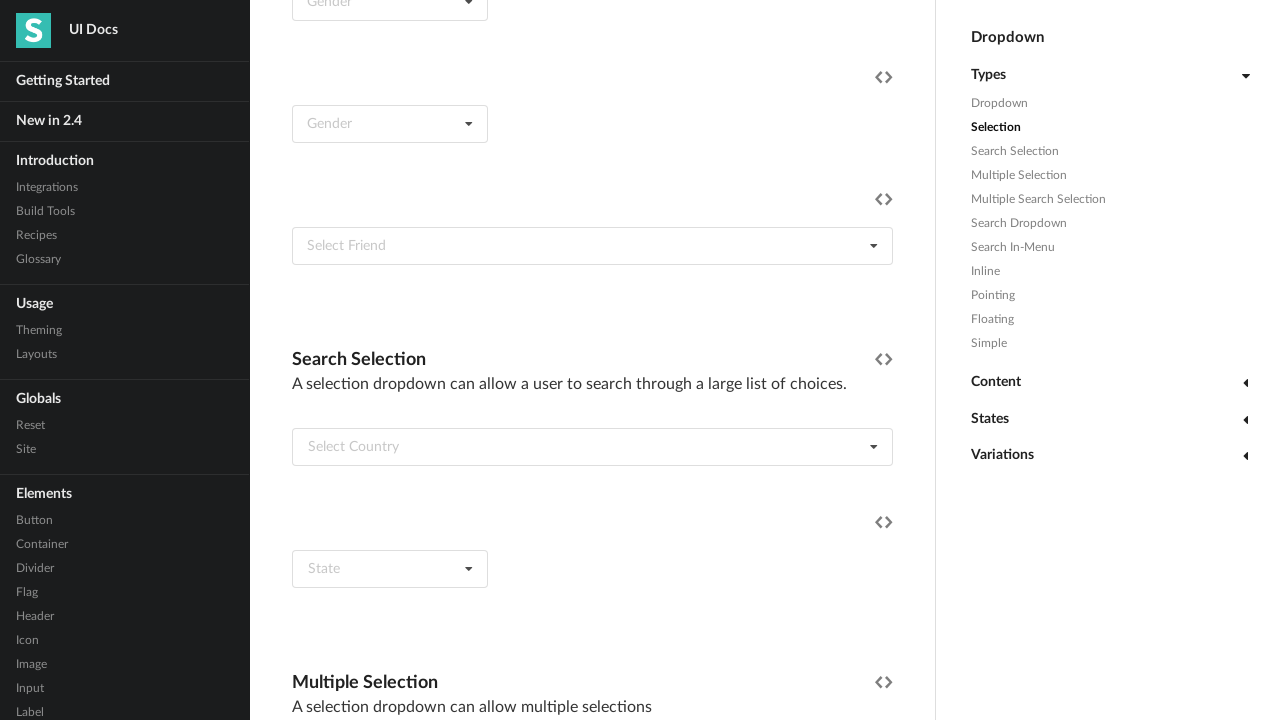

Extracted dropdown item text: Peru
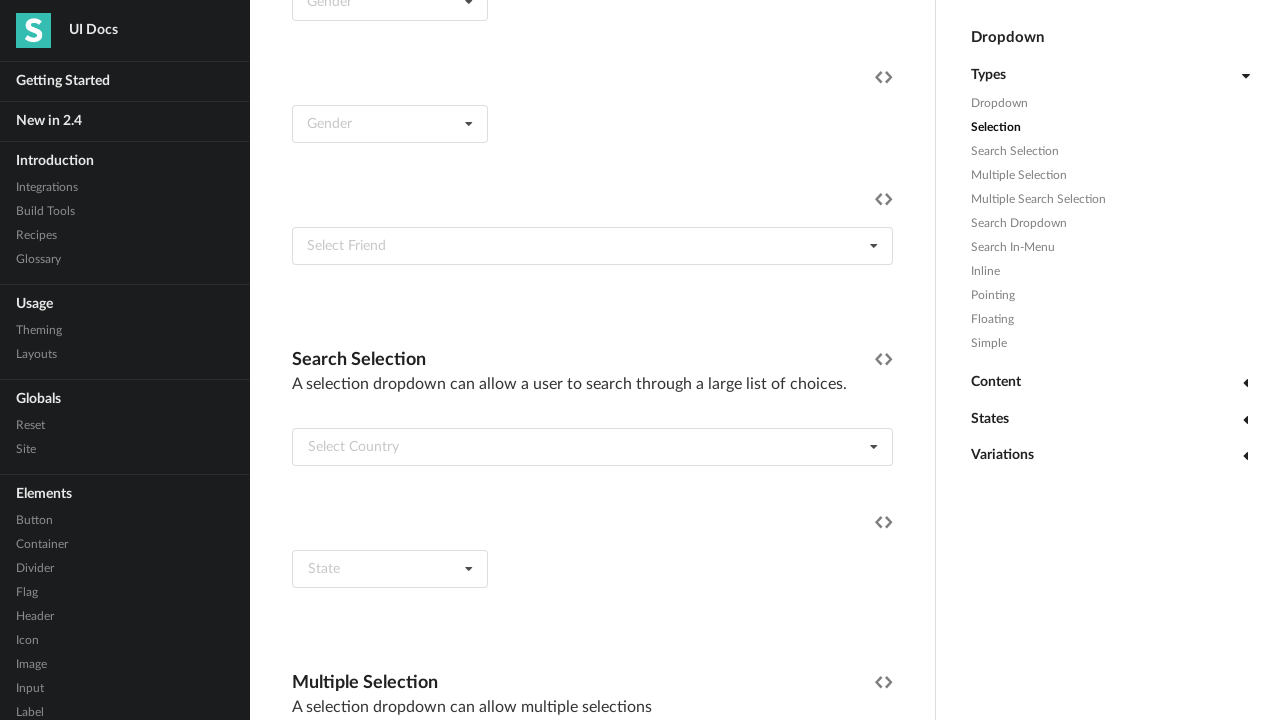

Extracted dropdown item text: Philippines
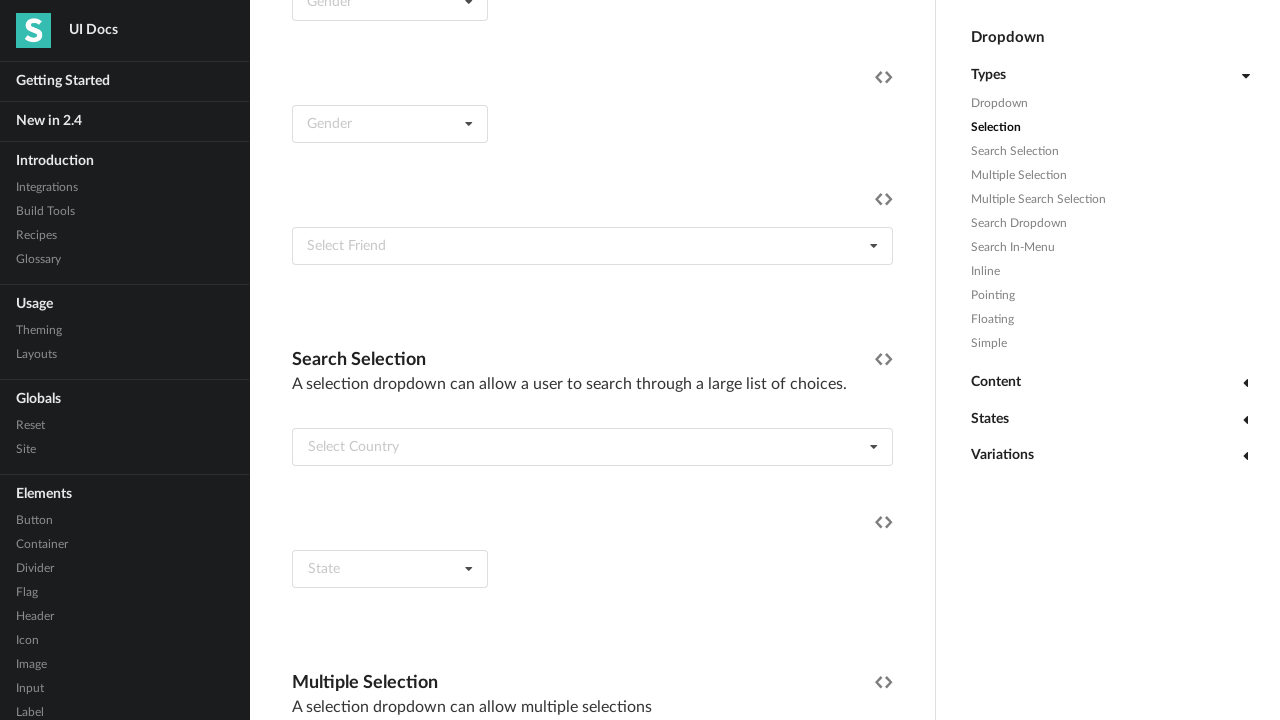

Extracted dropdown item text: Pitcairn Islands
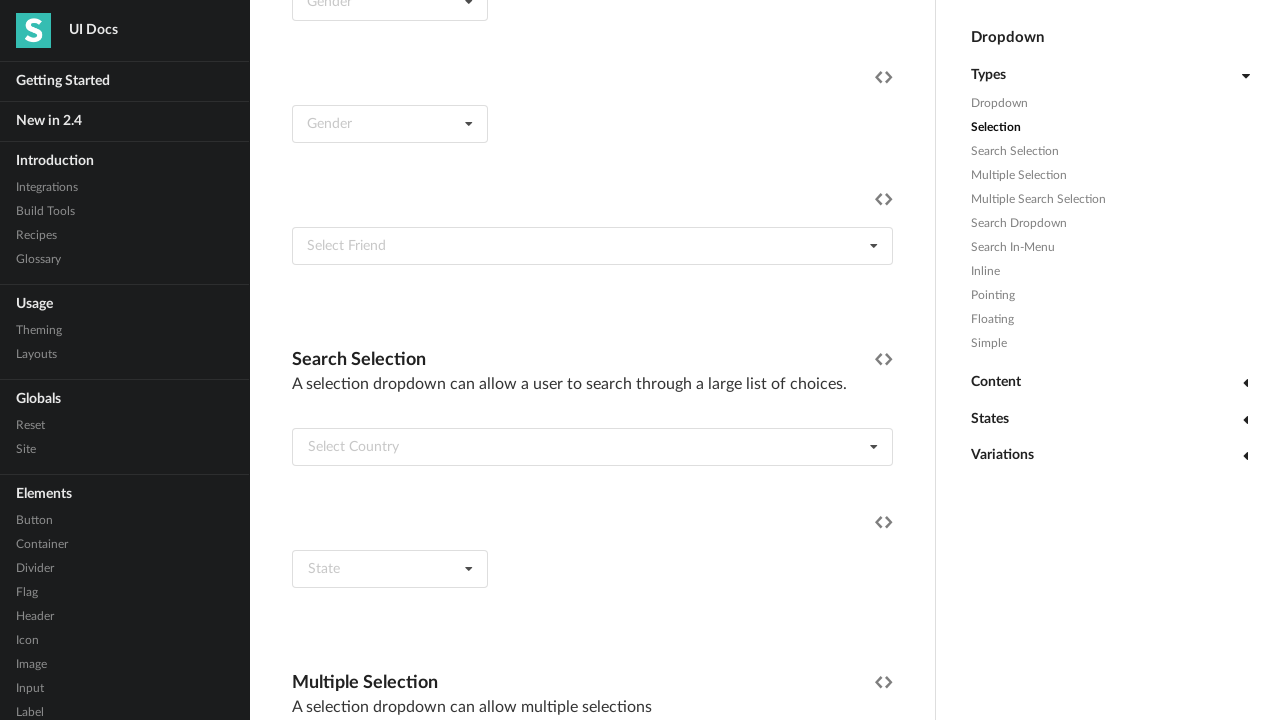

Extracted dropdown item text: Poland
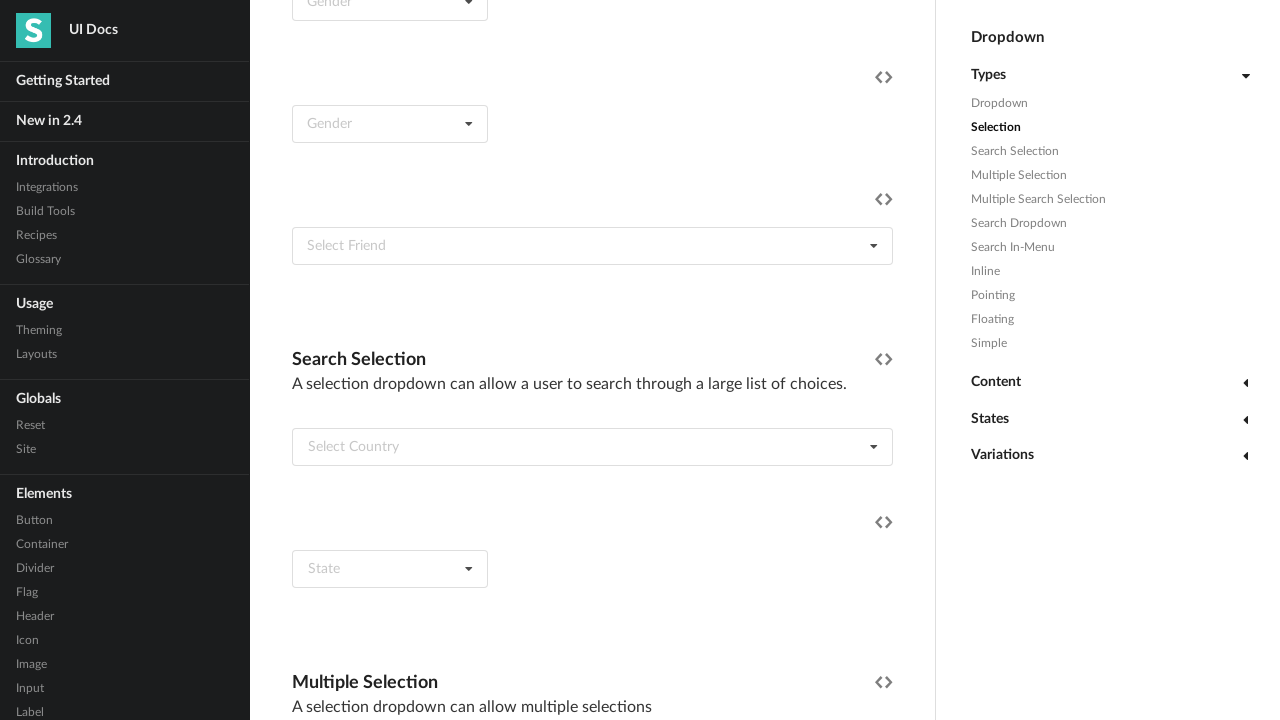

Extracted dropdown item text: Portugal
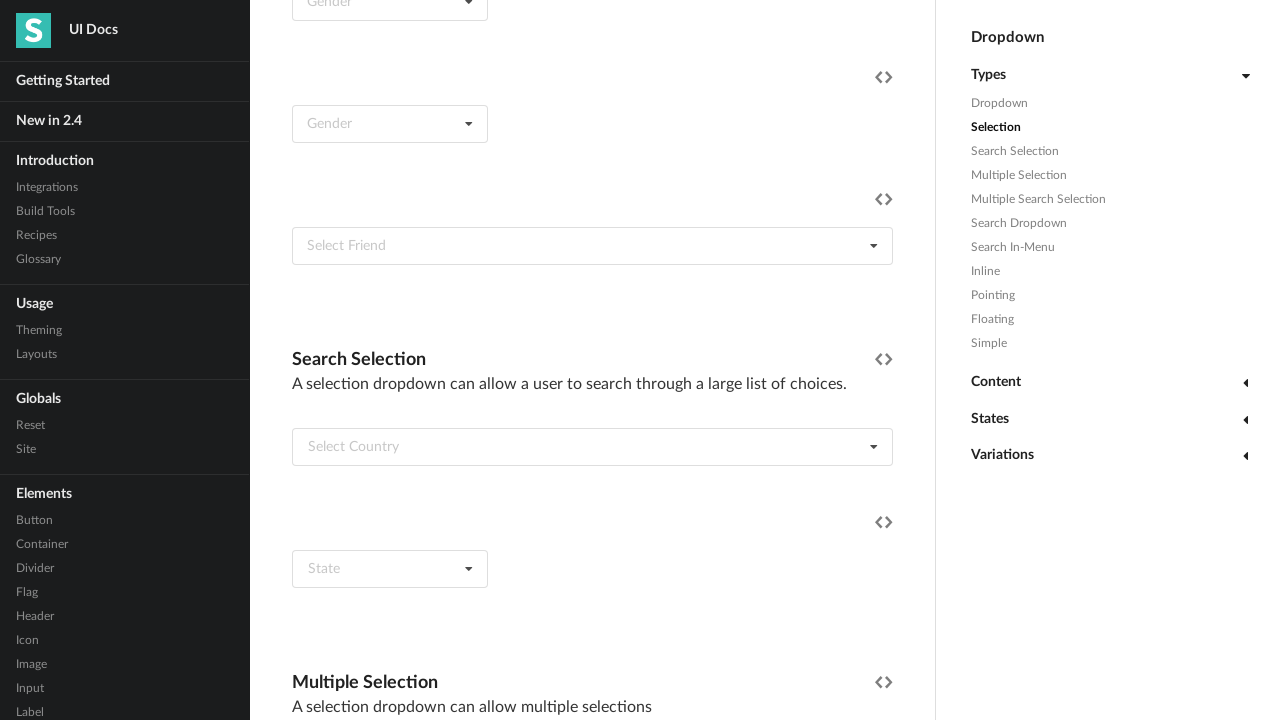

Extracted dropdown item text: Puerto Rico
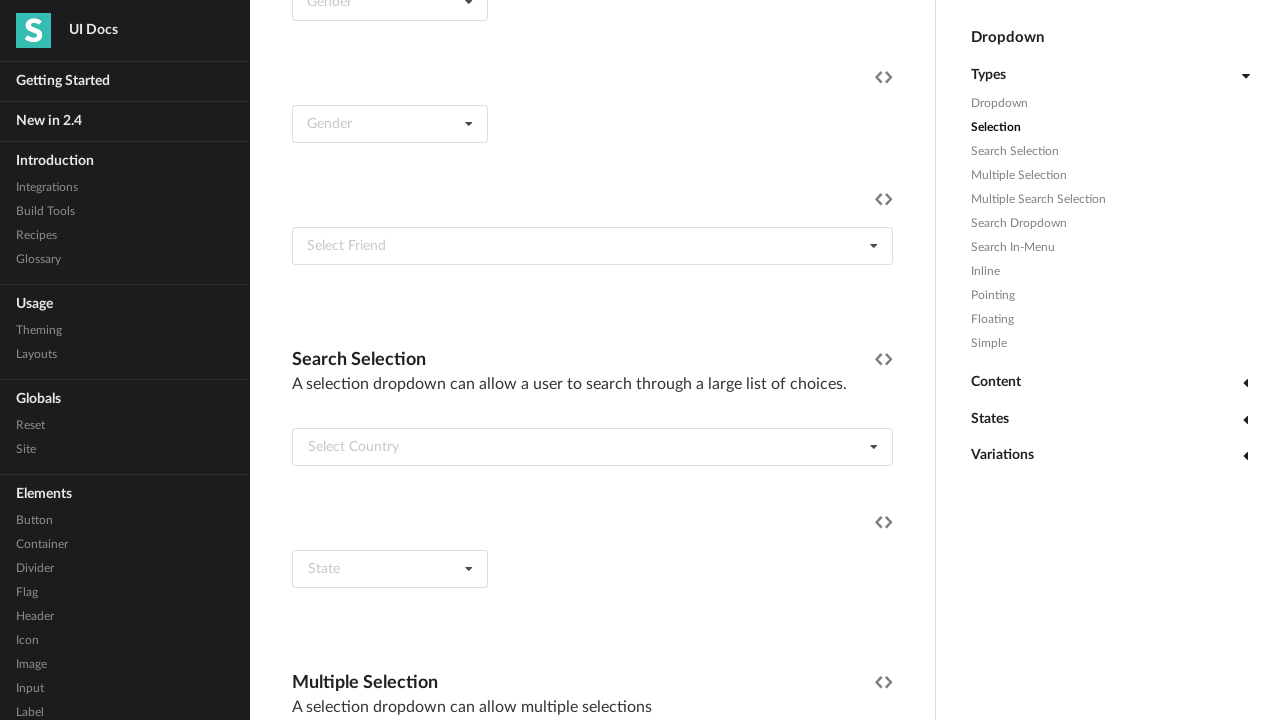

Extracted dropdown item text: Qatar
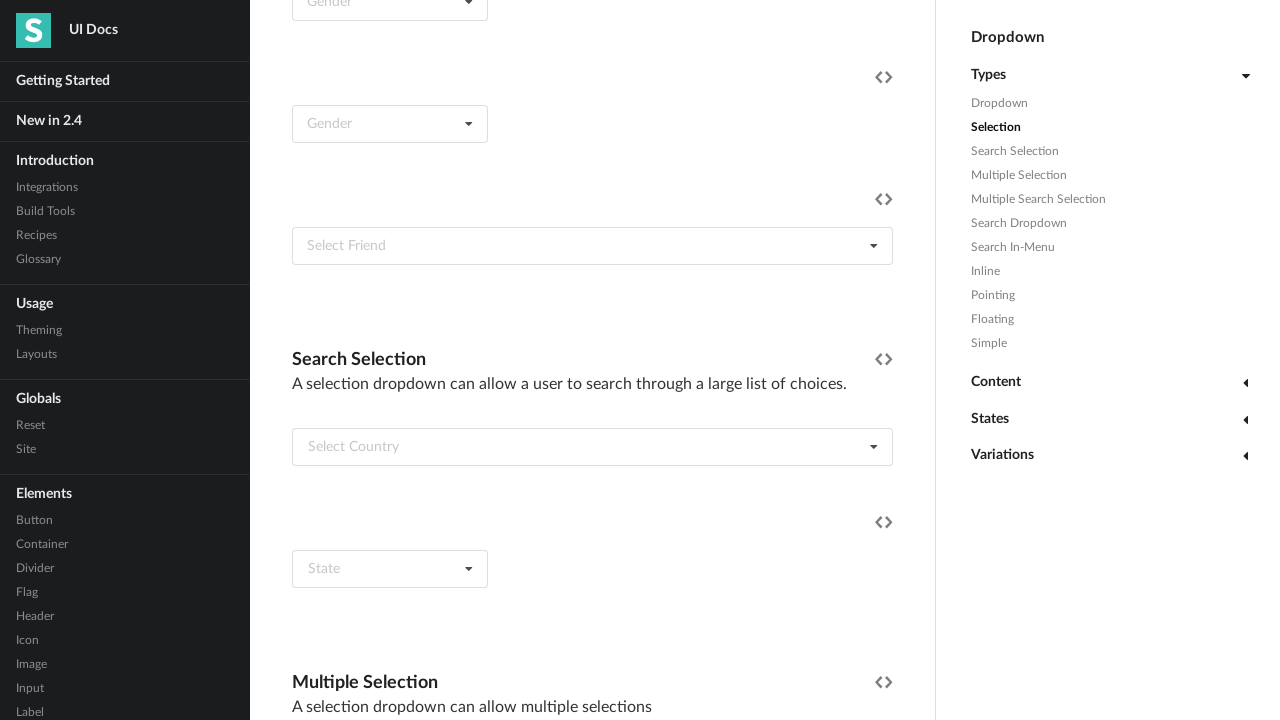

Extracted dropdown item text: Reunion
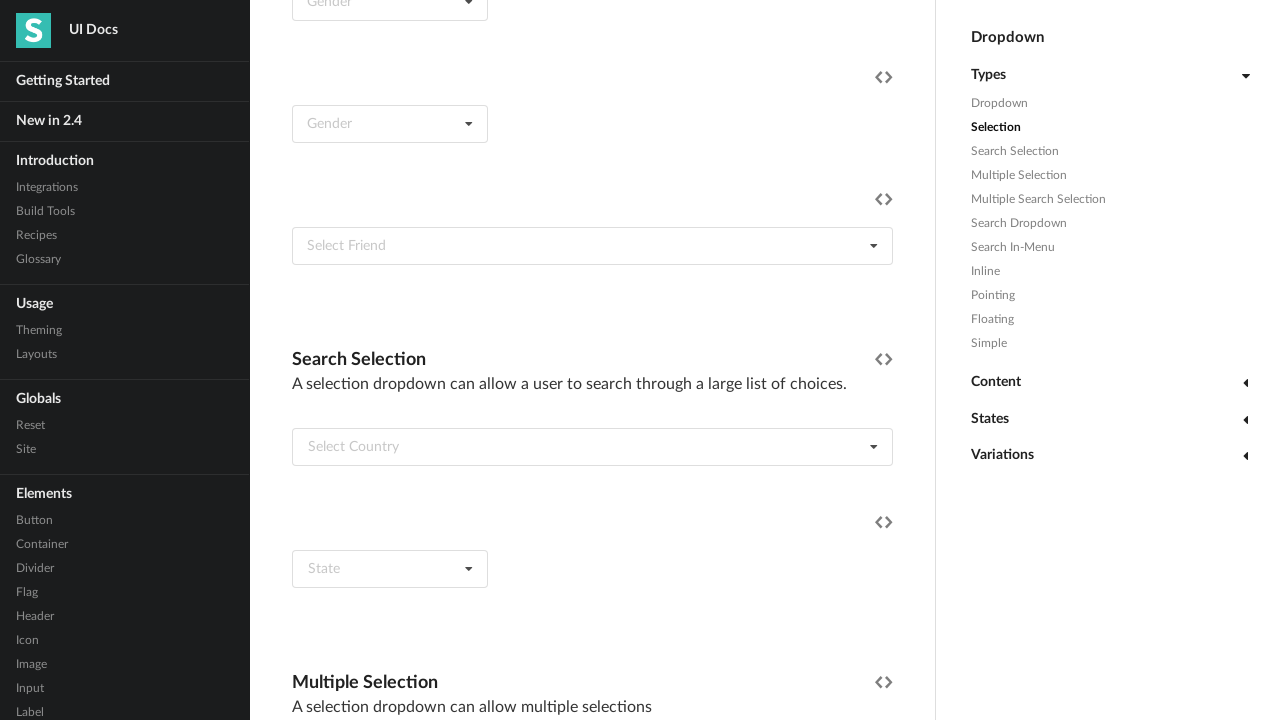

Extracted dropdown item text: Romania
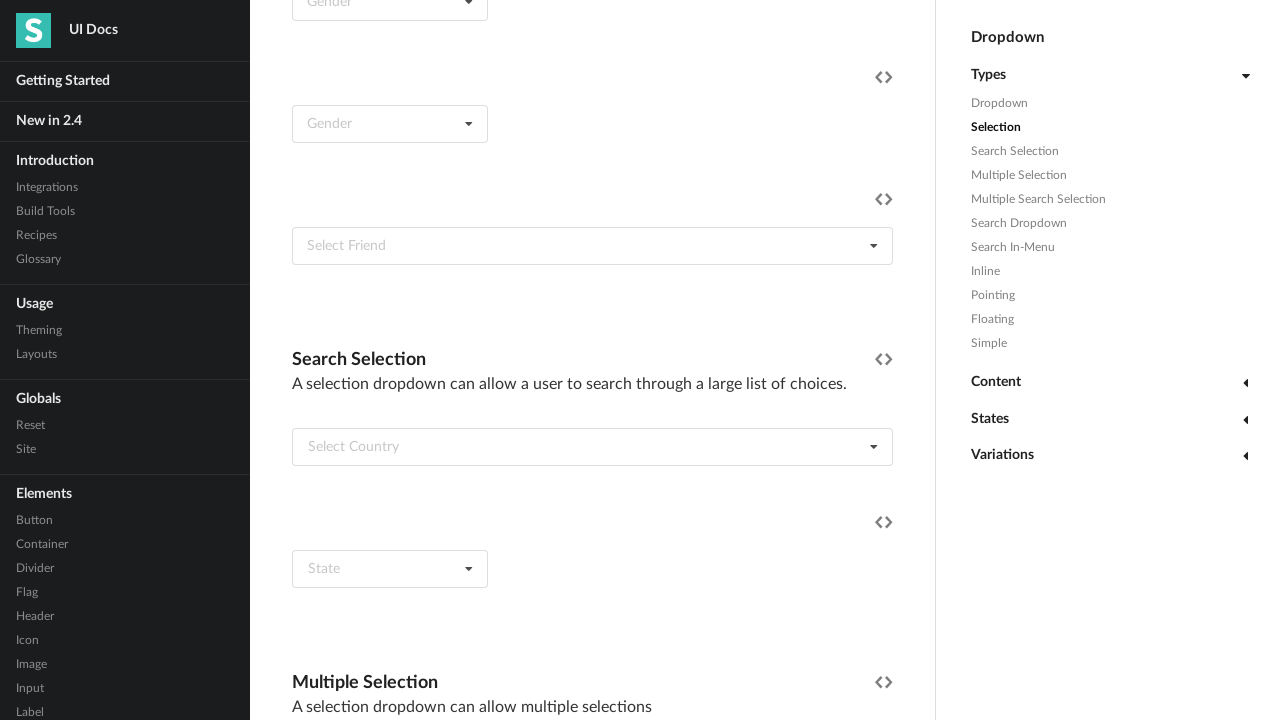

Extracted dropdown item text: Russia
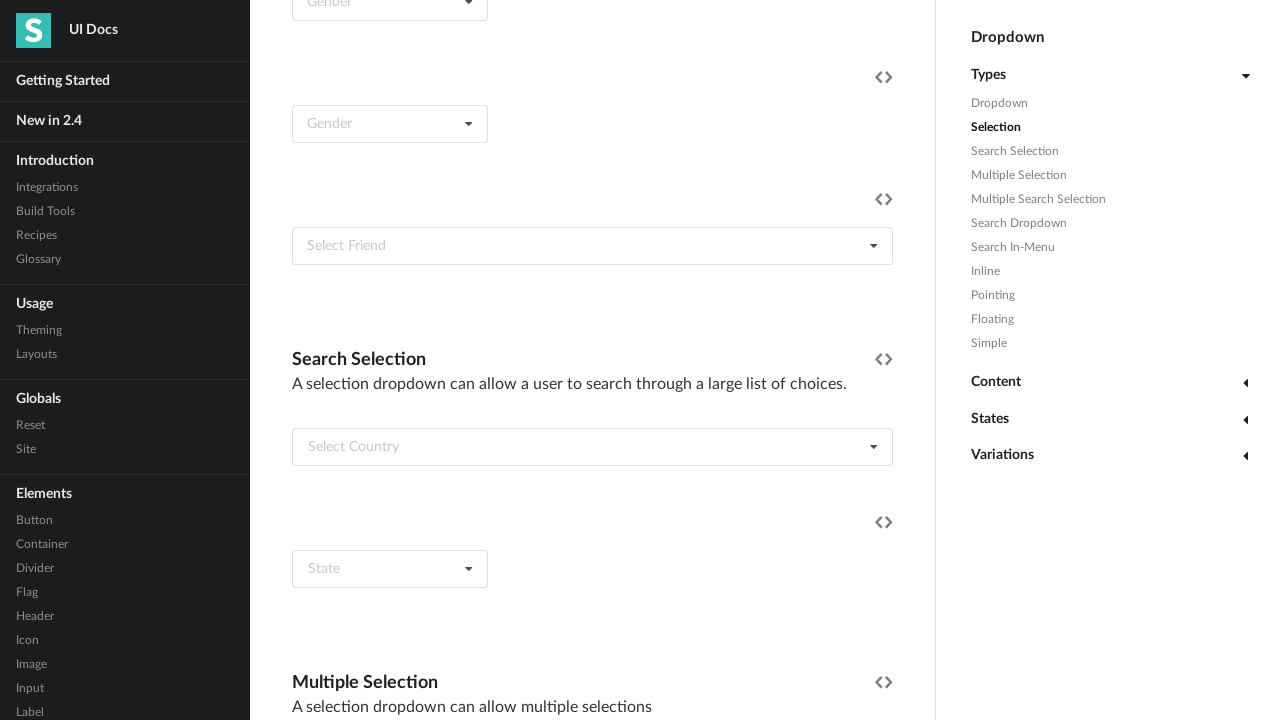

Extracted dropdown item text: Rwanda
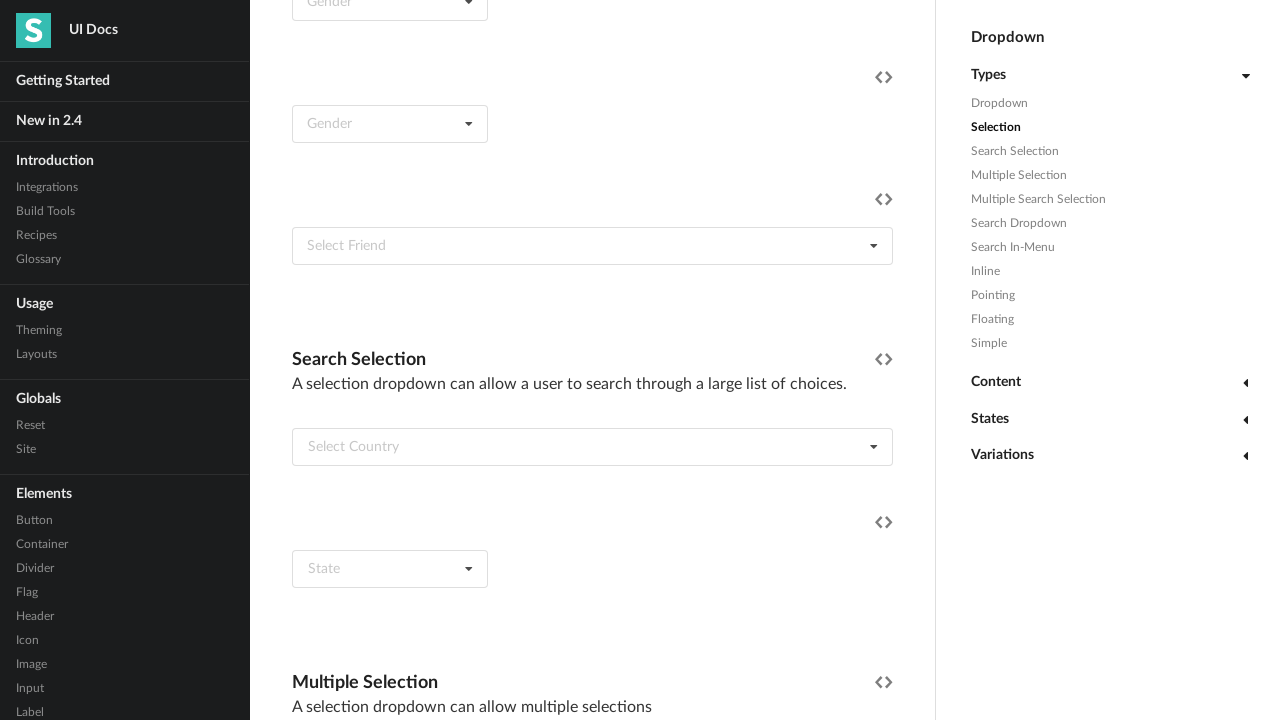

Extracted dropdown item text: Saint Helena
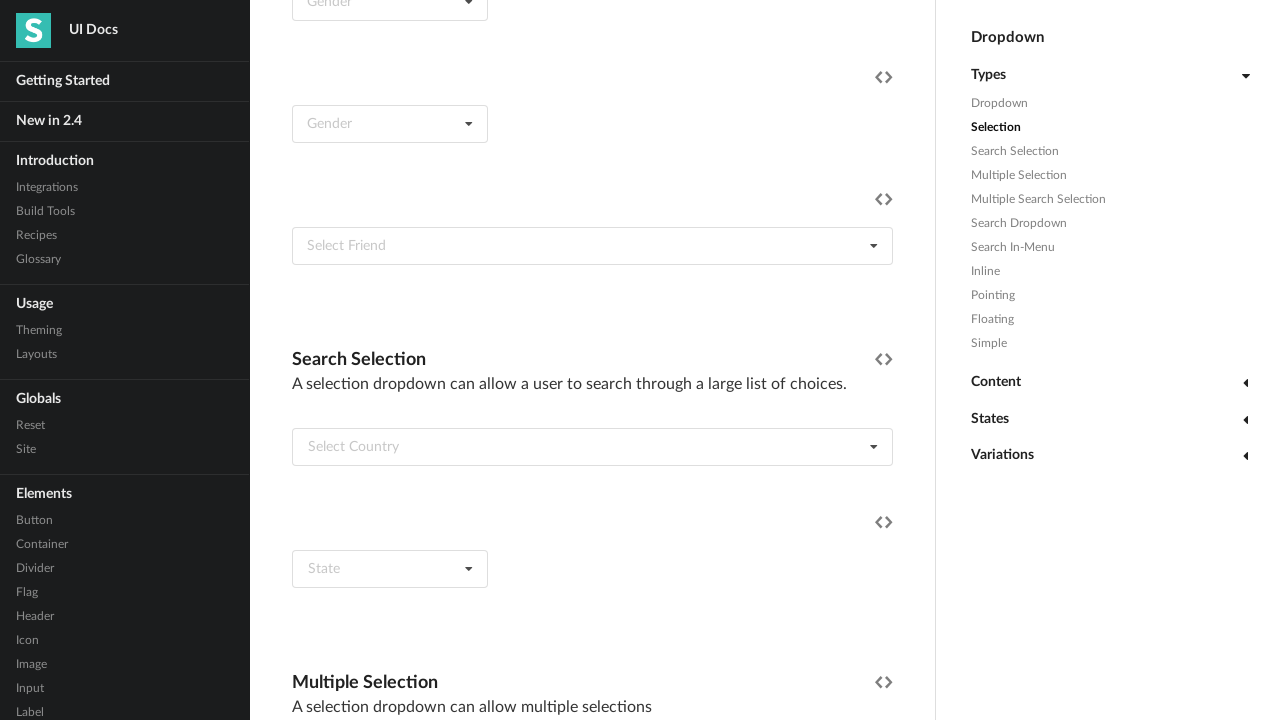

Extracted dropdown item text: Saint Kitts and Nevis
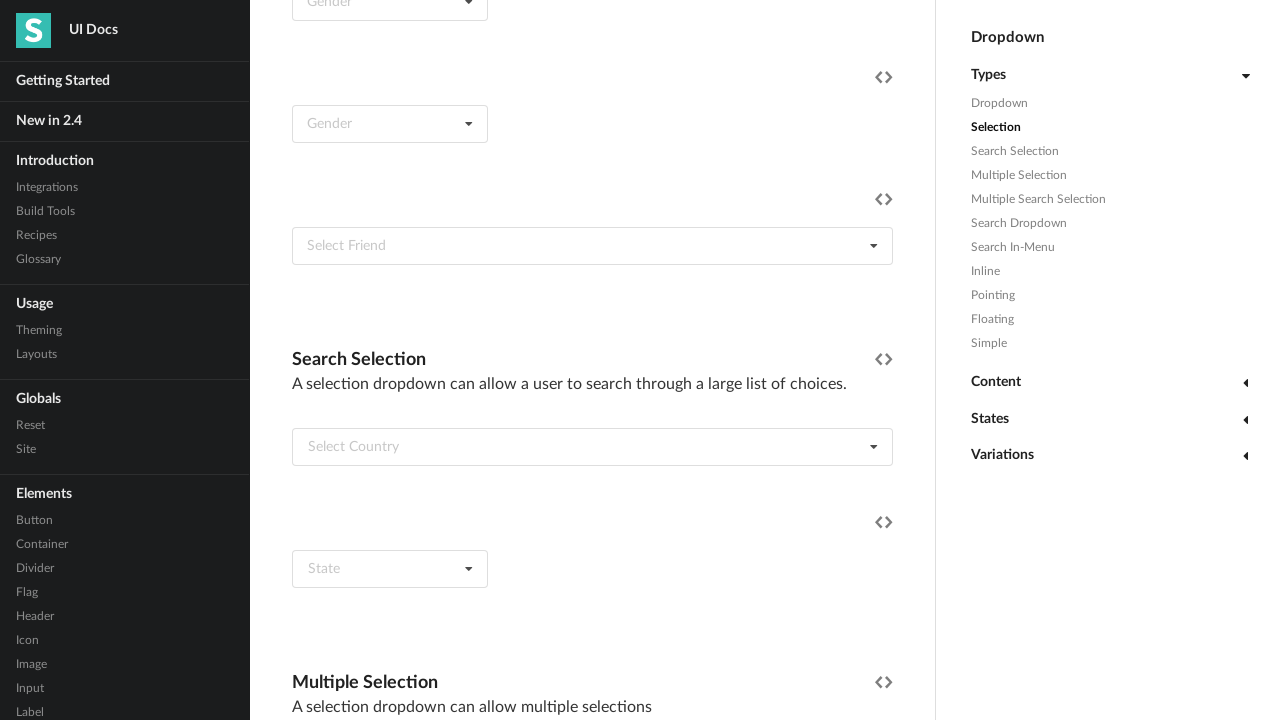

Extracted dropdown item text: Saint Lucia
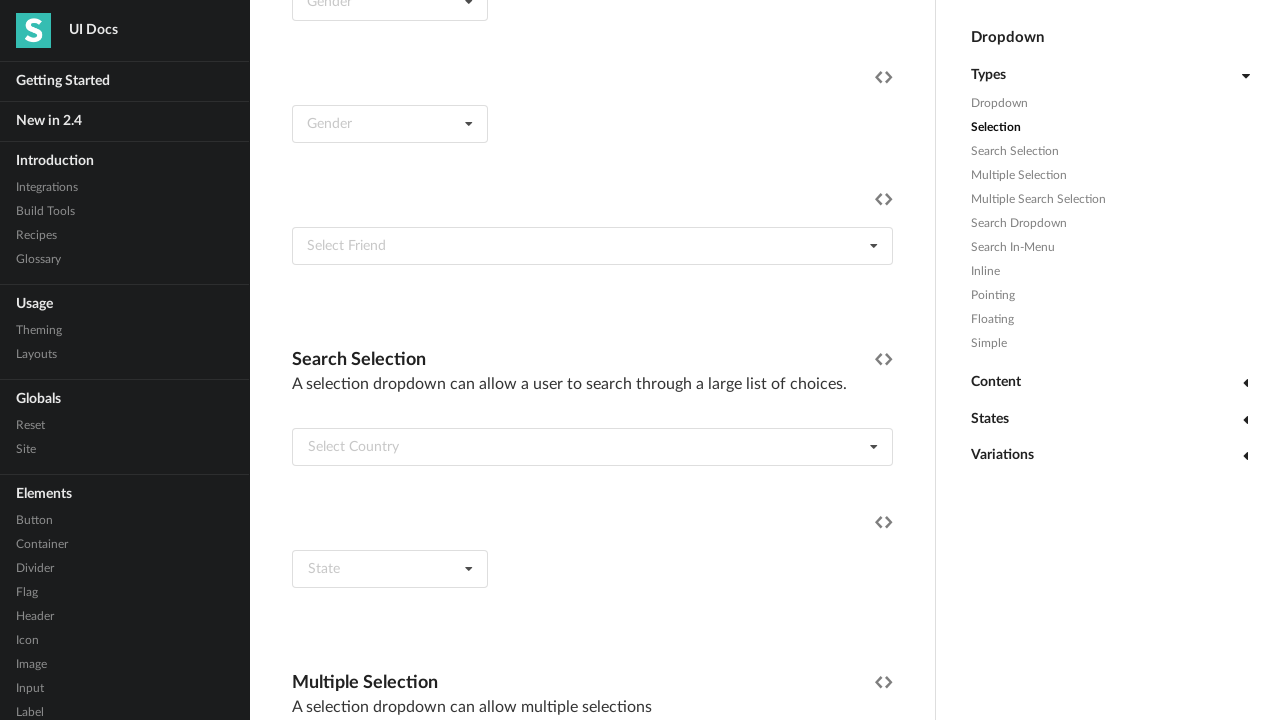

Extracted dropdown item text: Saint Pierre
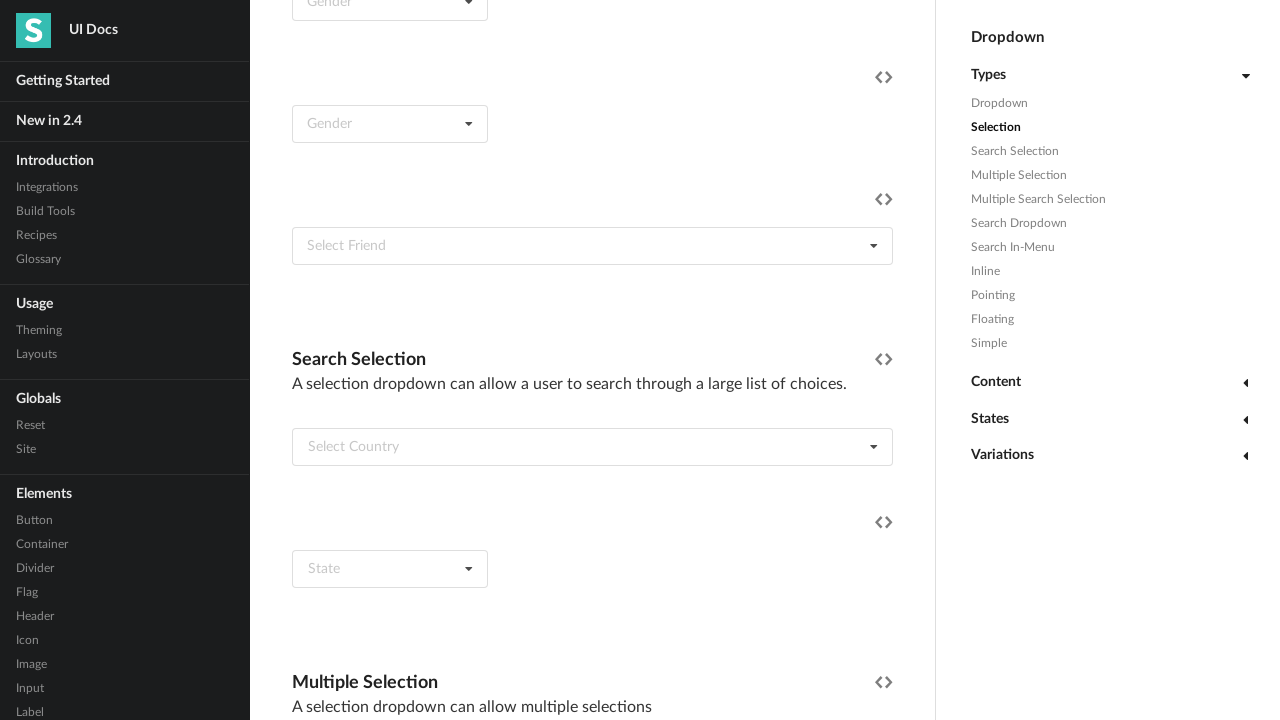

Extracted dropdown item text: Saint Vincent
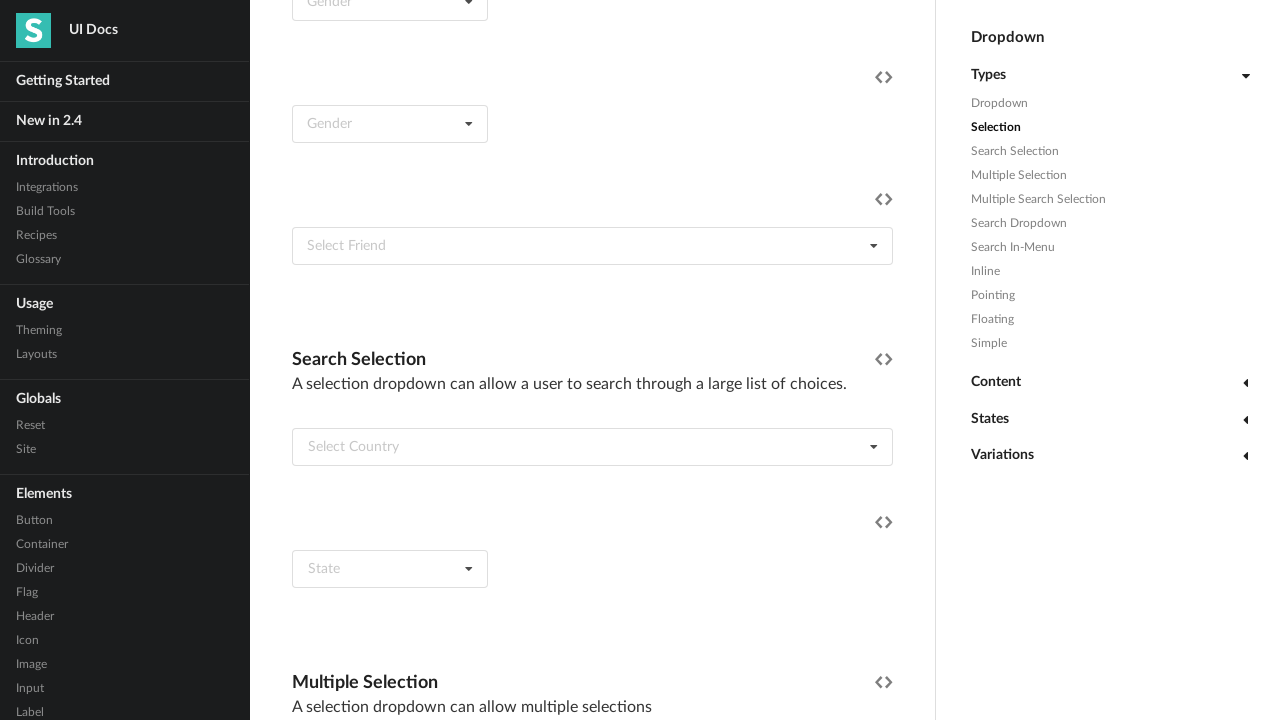

Extracted dropdown item text: Samoa
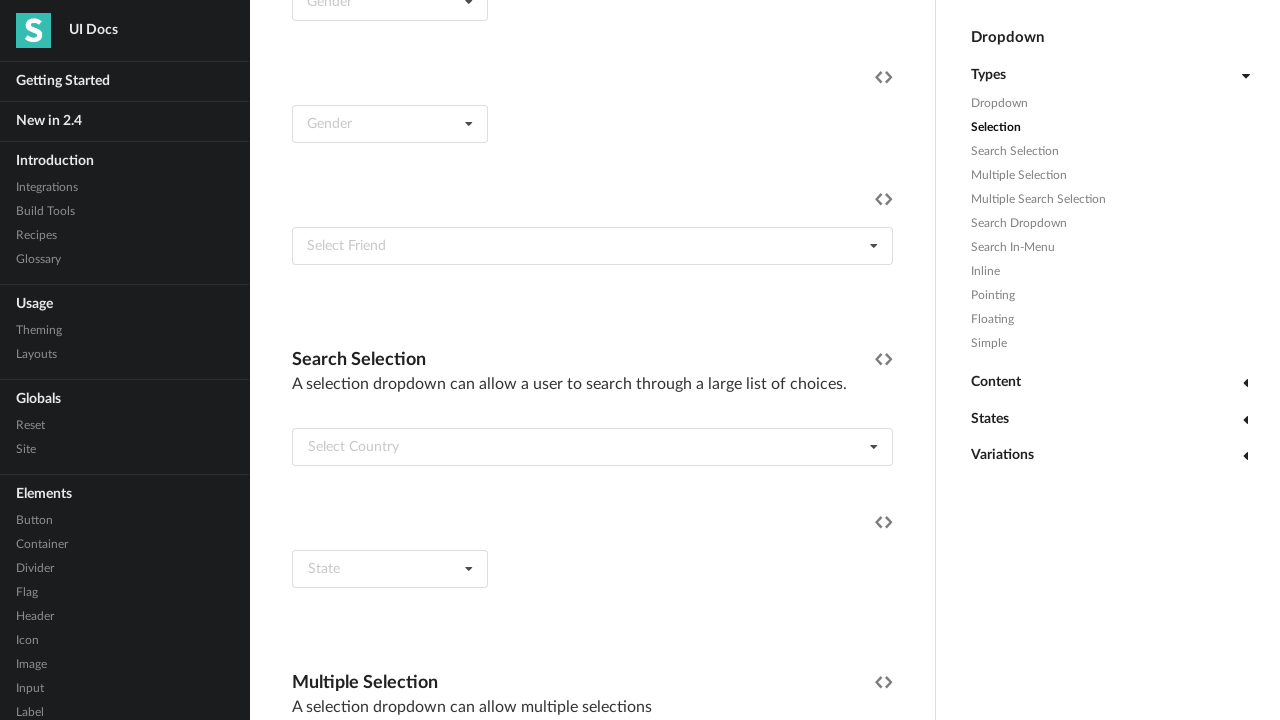

Extracted dropdown item text: San Marino
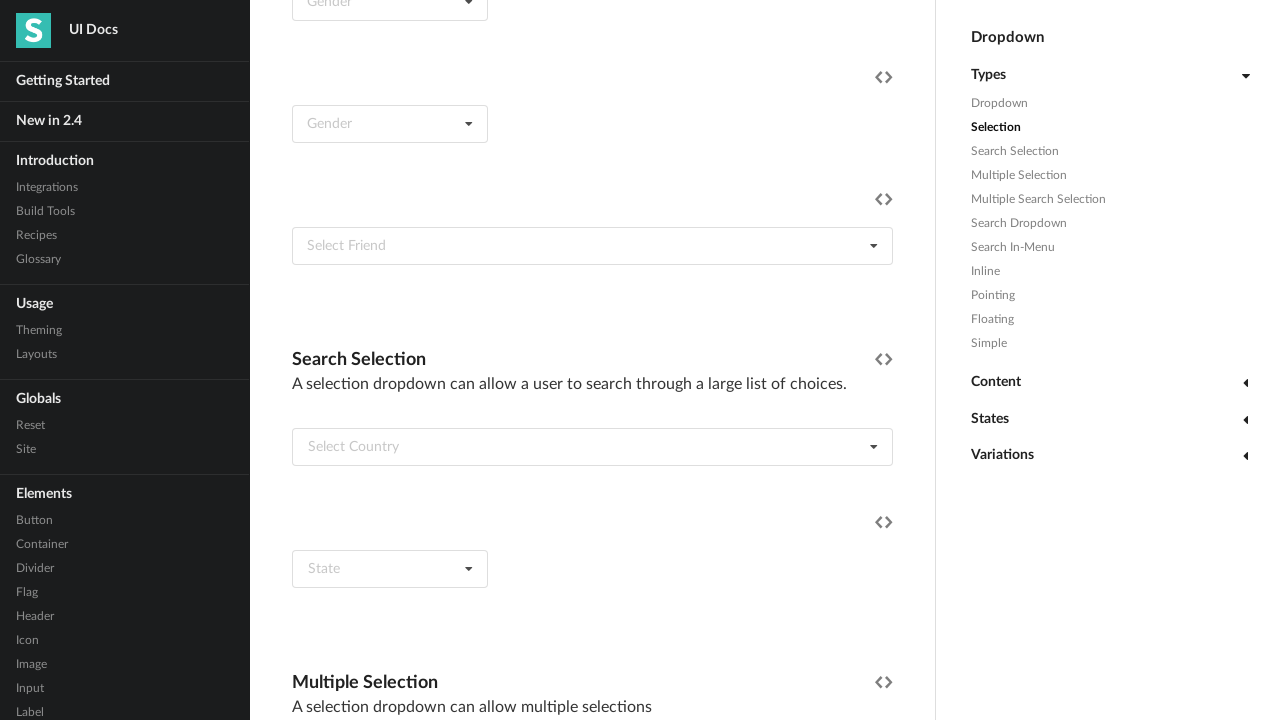

Extracted dropdown item text: Sandwich Islands
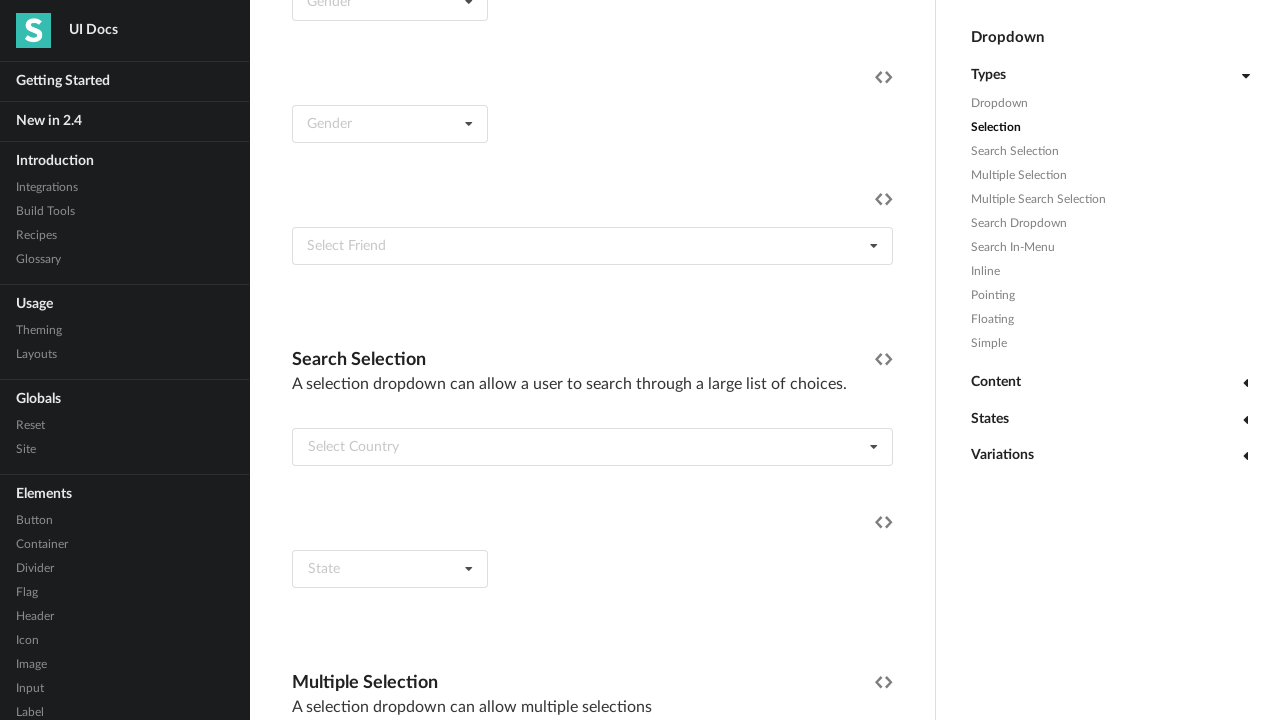

Extracted dropdown item text: Sao Tome
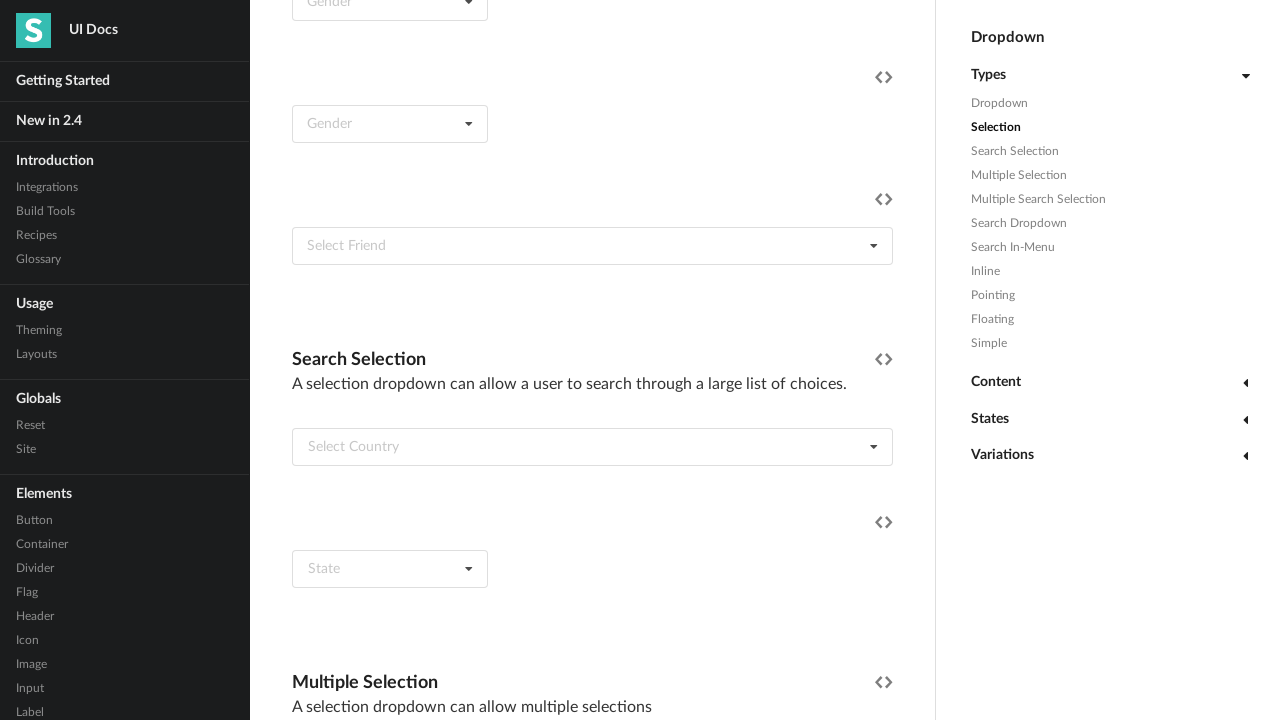

Extracted dropdown item text: Saudi Arabia
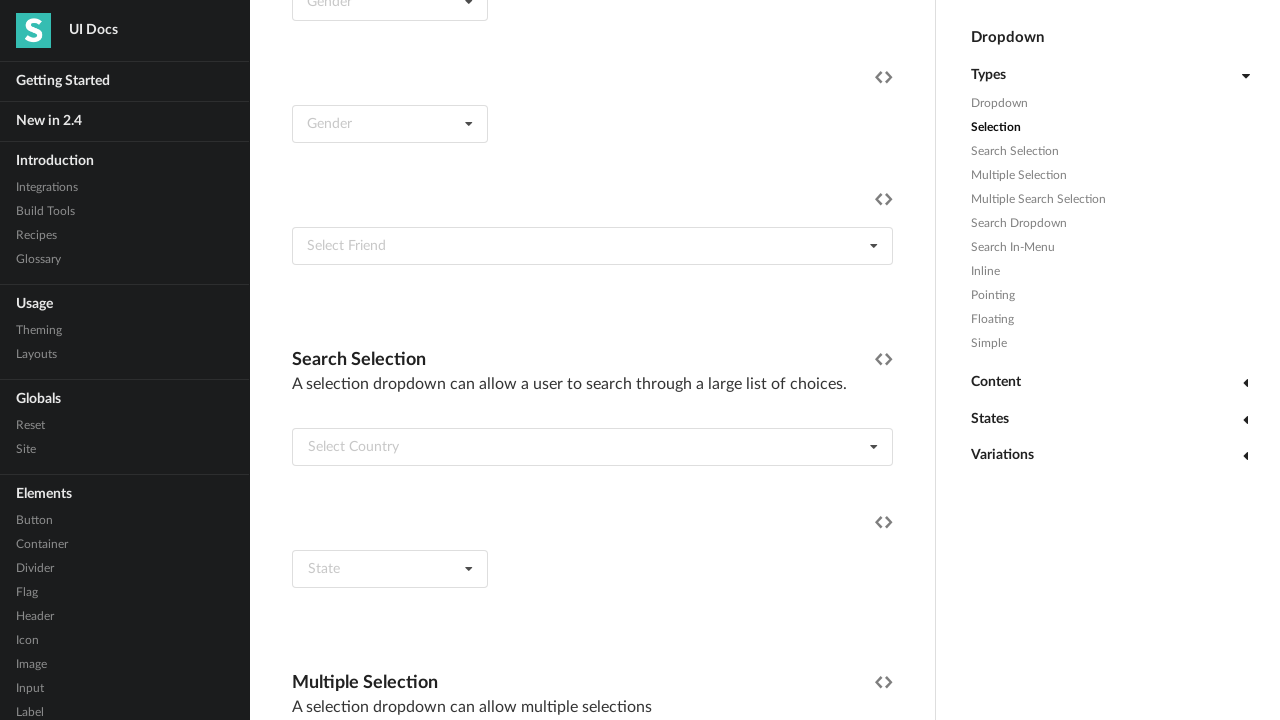

Extracted dropdown item text: Senegal
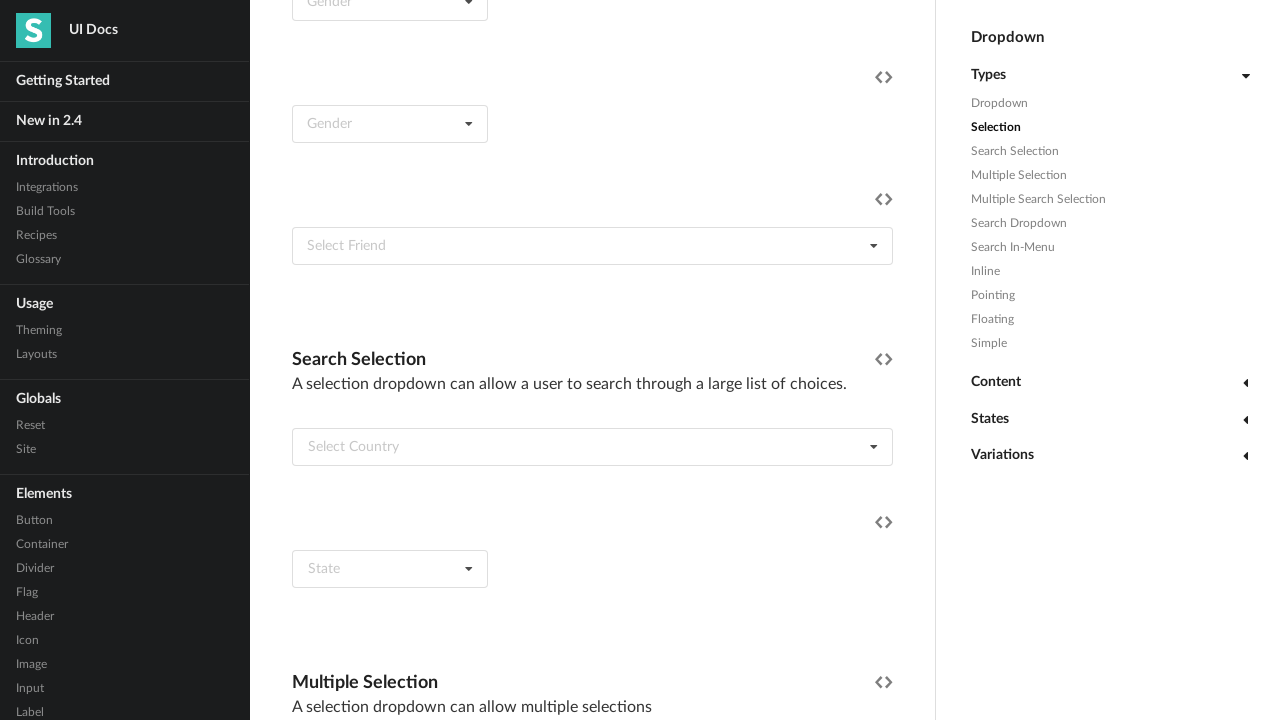

Extracted dropdown item text: Serbia
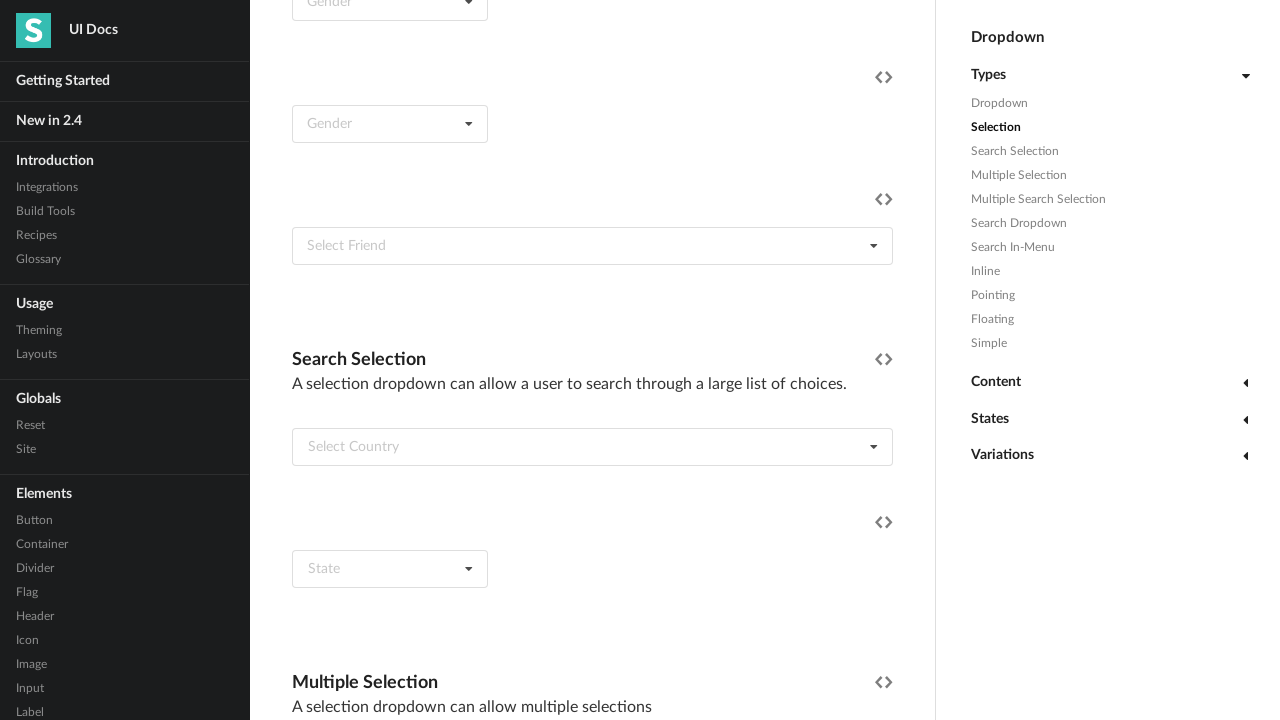

Extracted dropdown item text: Serbia
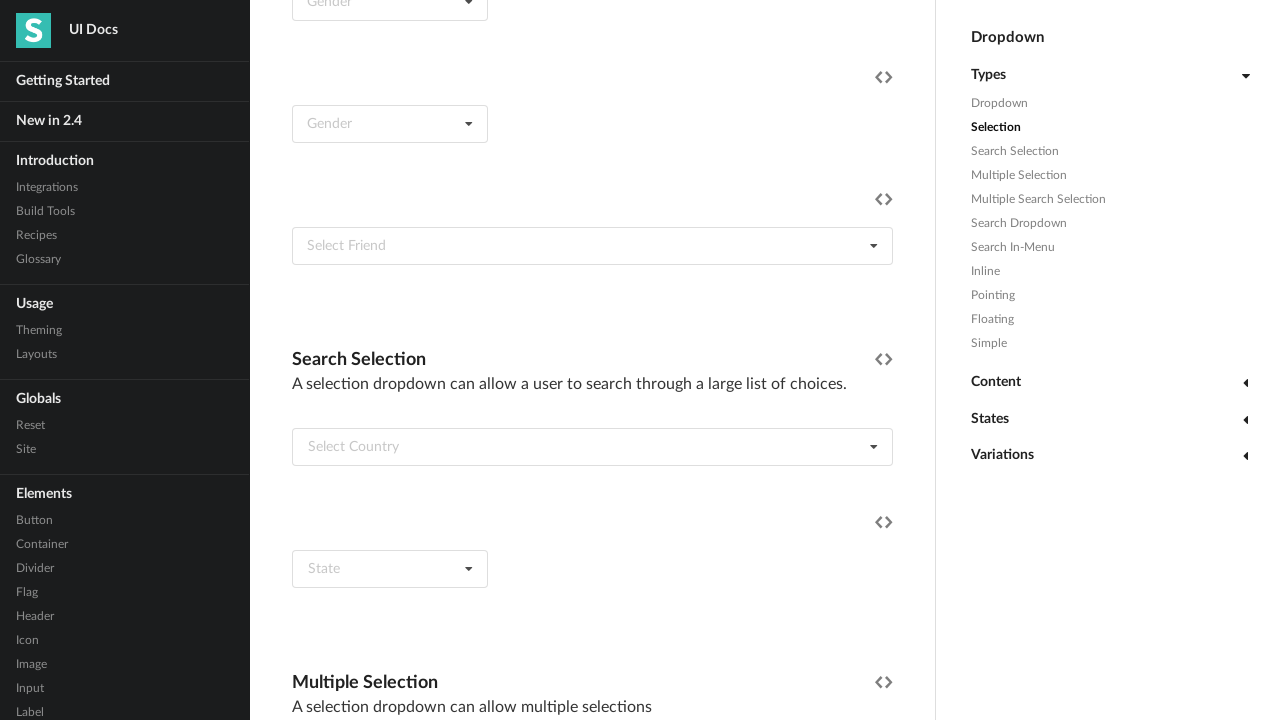

Extracted dropdown item text: Seychelles
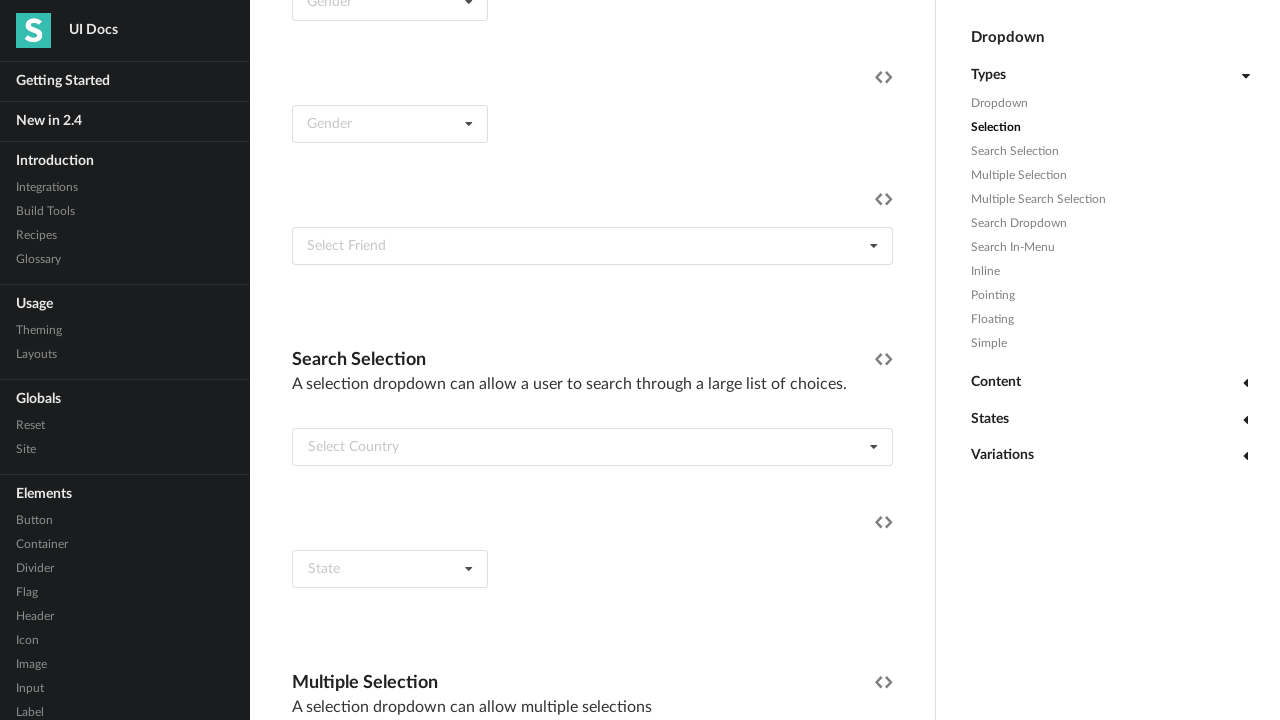

Extracted dropdown item text: Sierra Leone
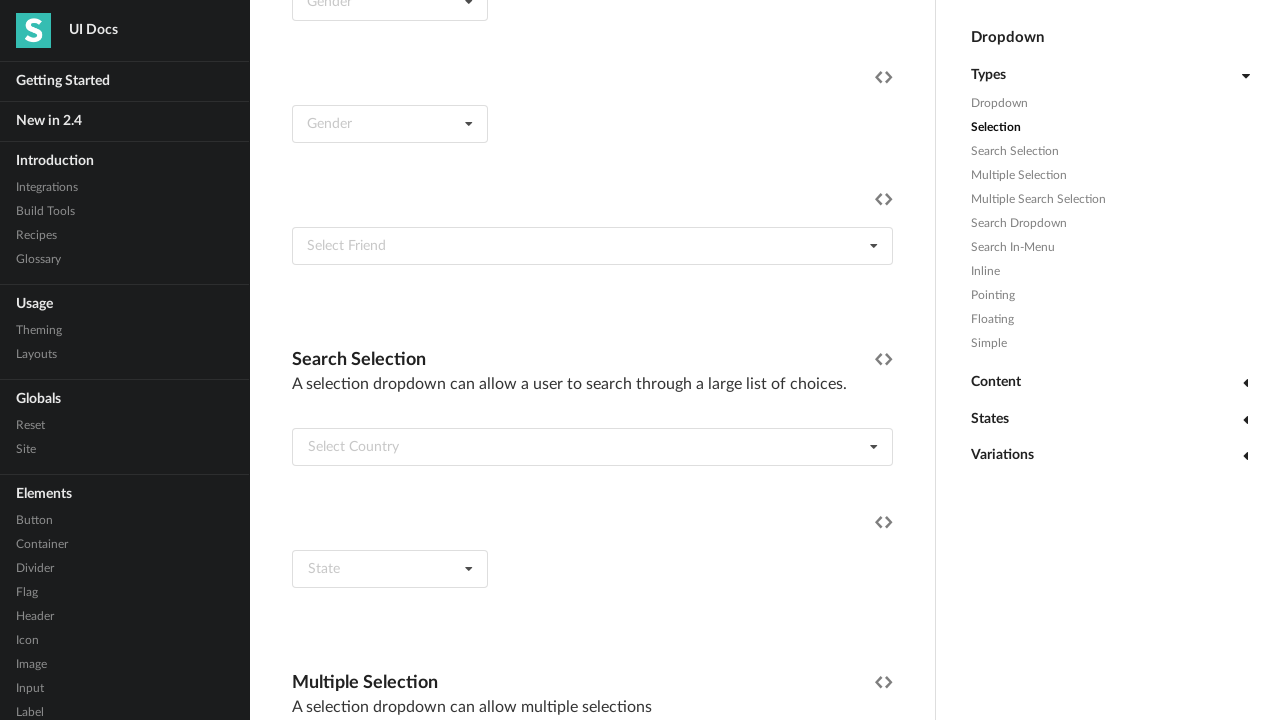

Extracted dropdown item text: Singapore
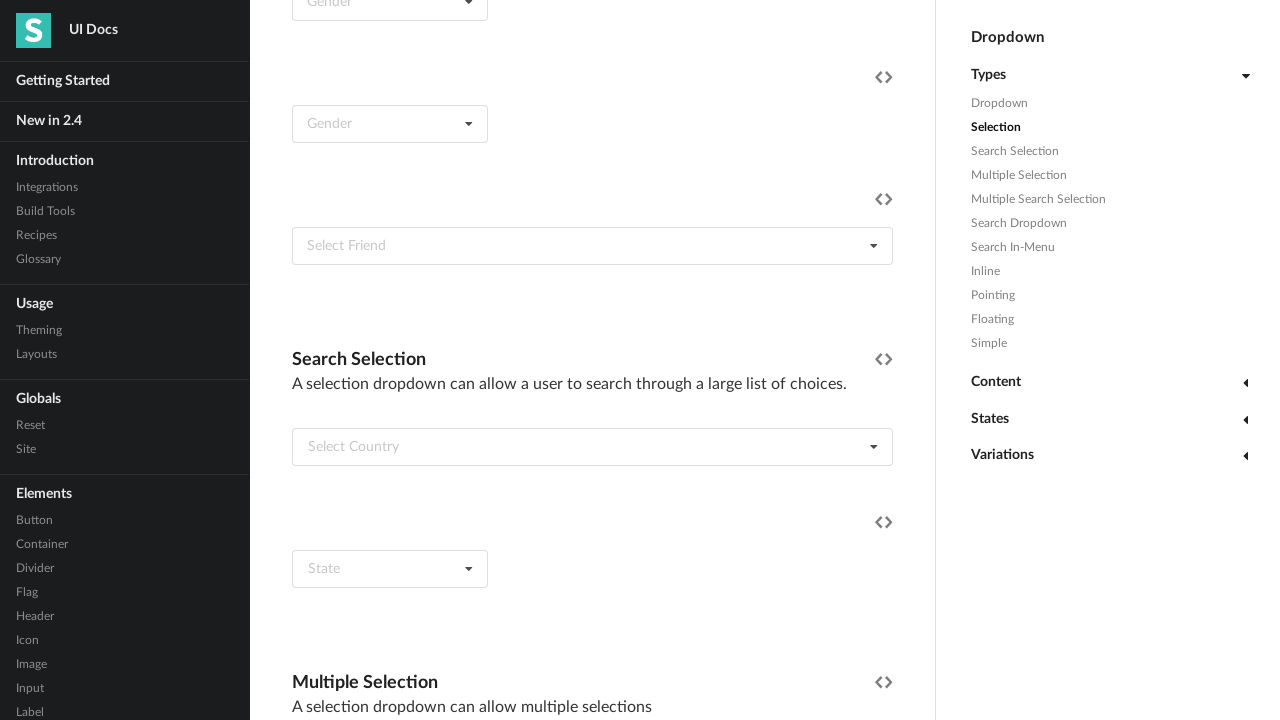

Extracted dropdown item text: Slovakia
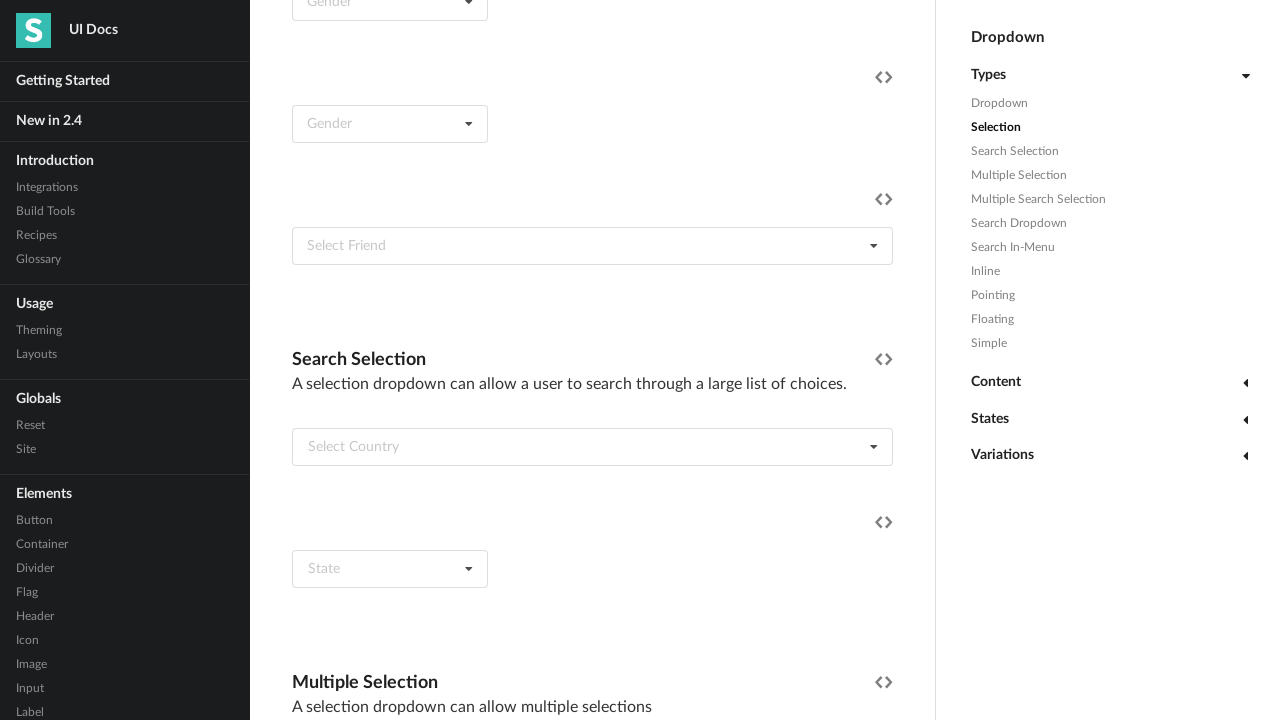

Extracted dropdown item text: Slovenia
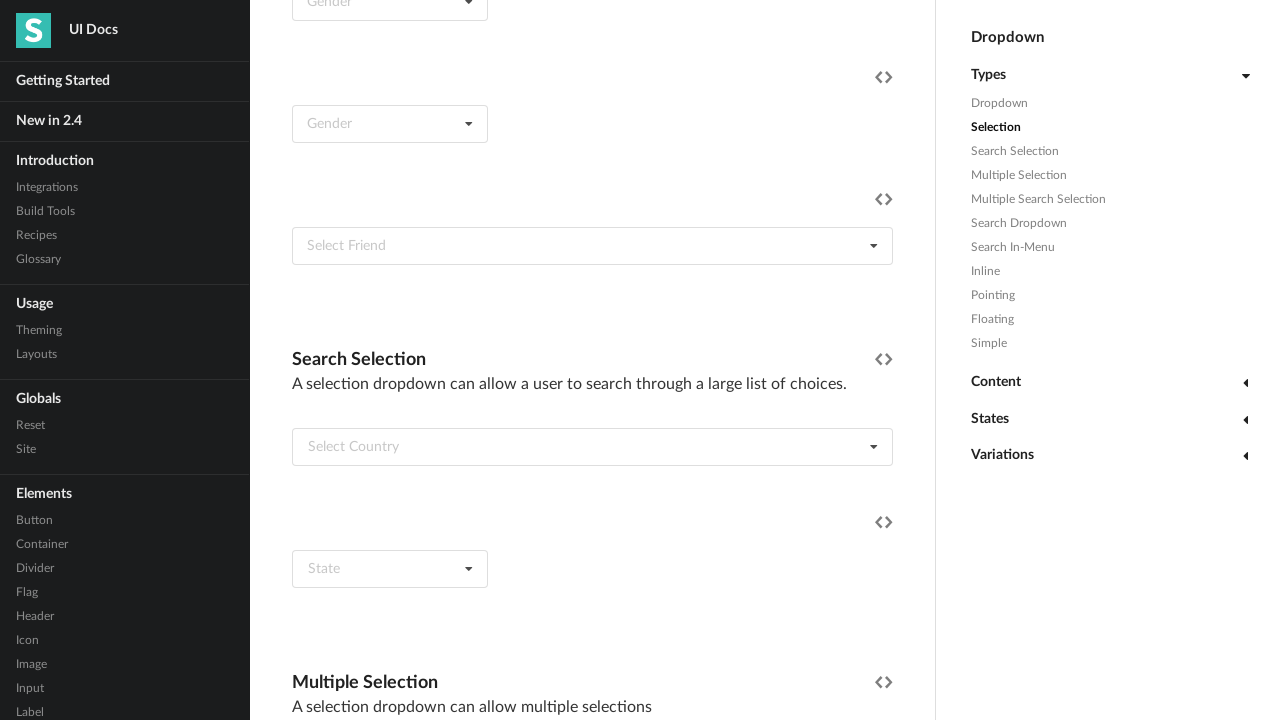

Extracted dropdown item text: Solomon Islands
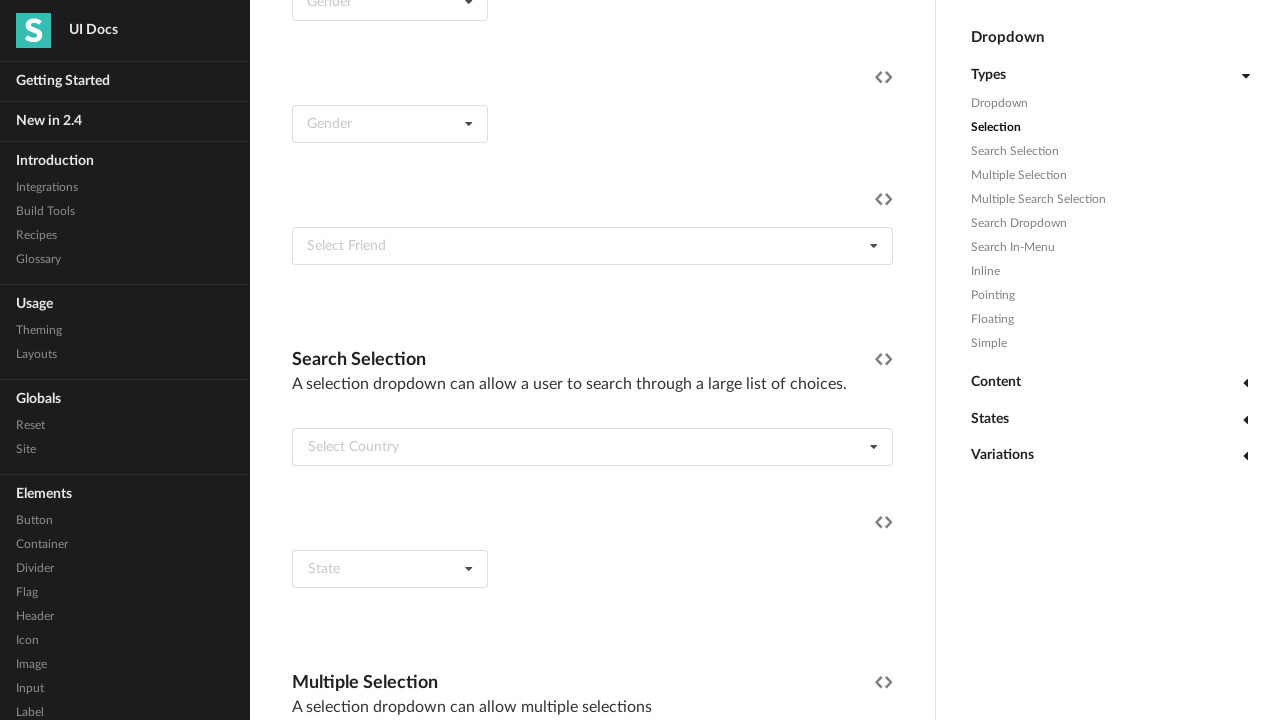

Extracted dropdown item text: Somalia
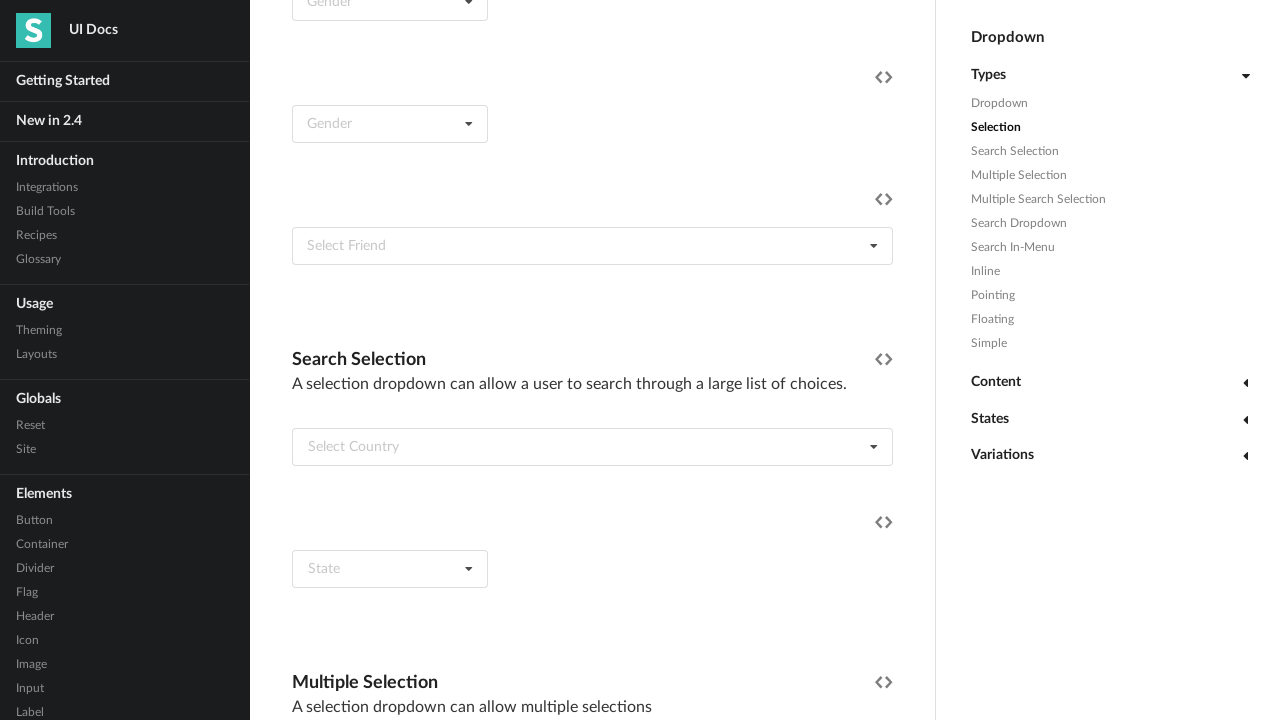

Extracted dropdown item text: South Africa
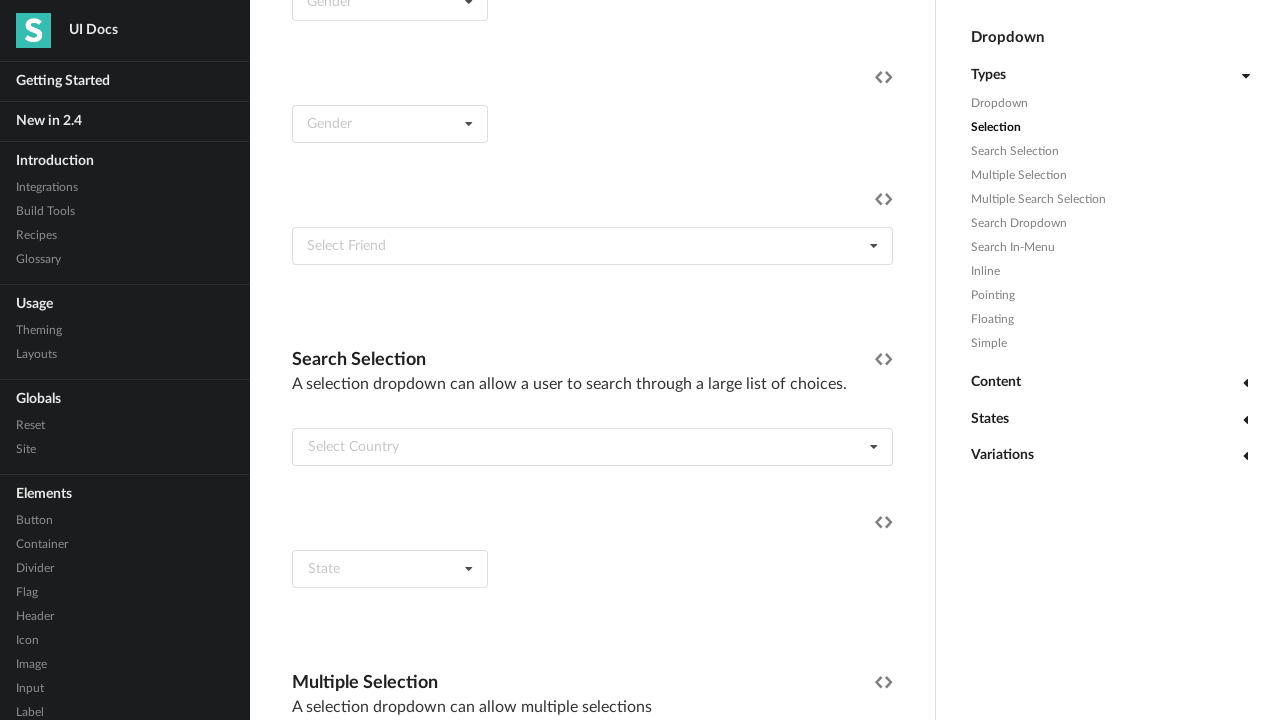

Extracted dropdown item text: South Korea
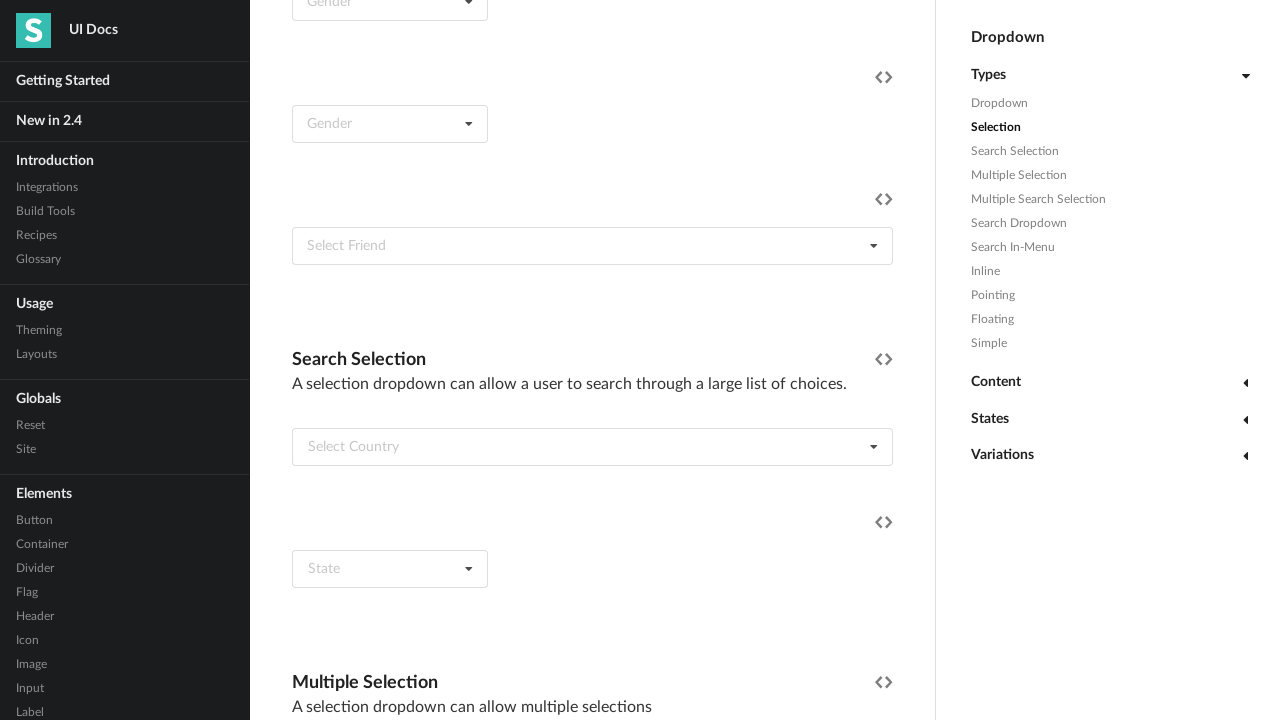

Extracted dropdown item text: Spain
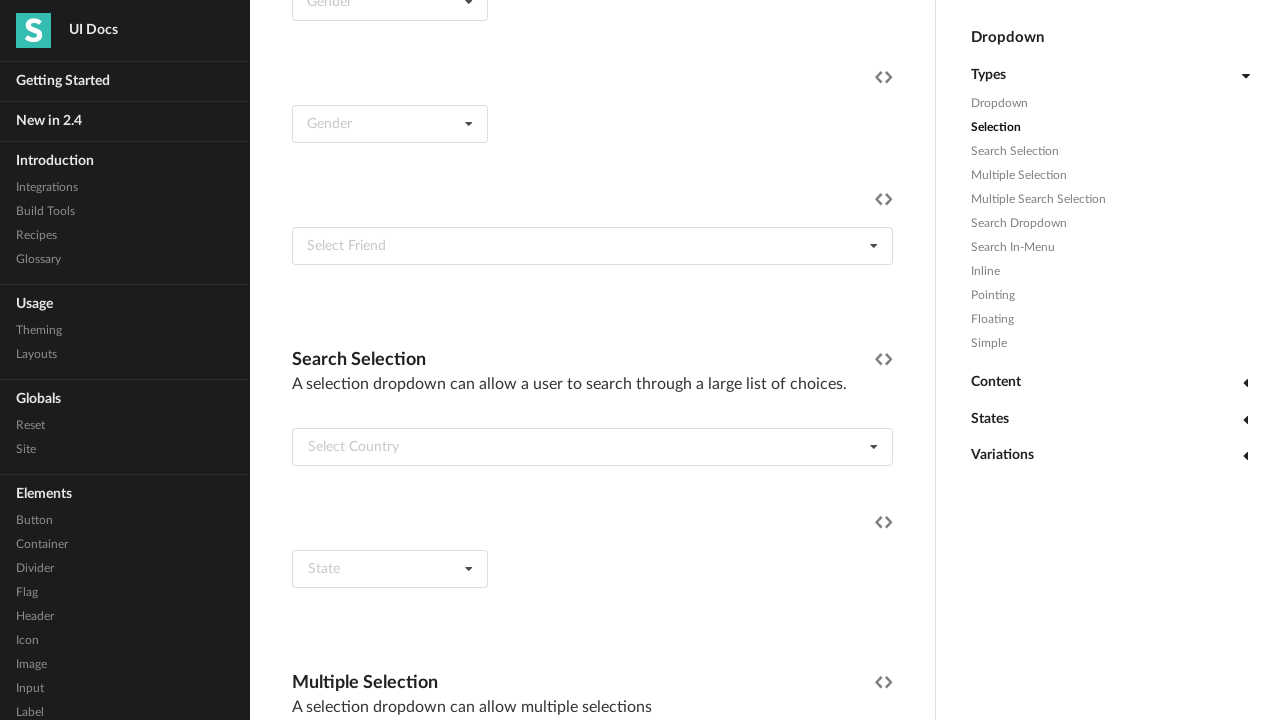

Extracted dropdown item text: Sri Lanka
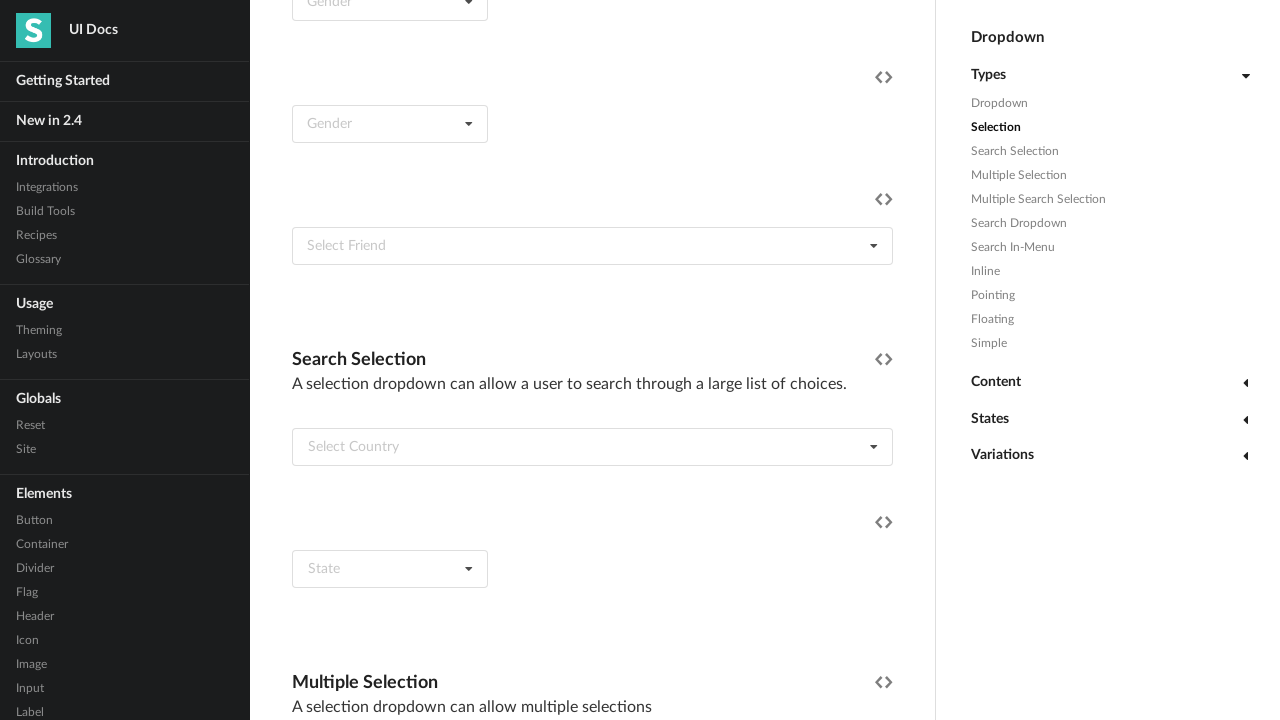

Extracted dropdown item text: Sudan
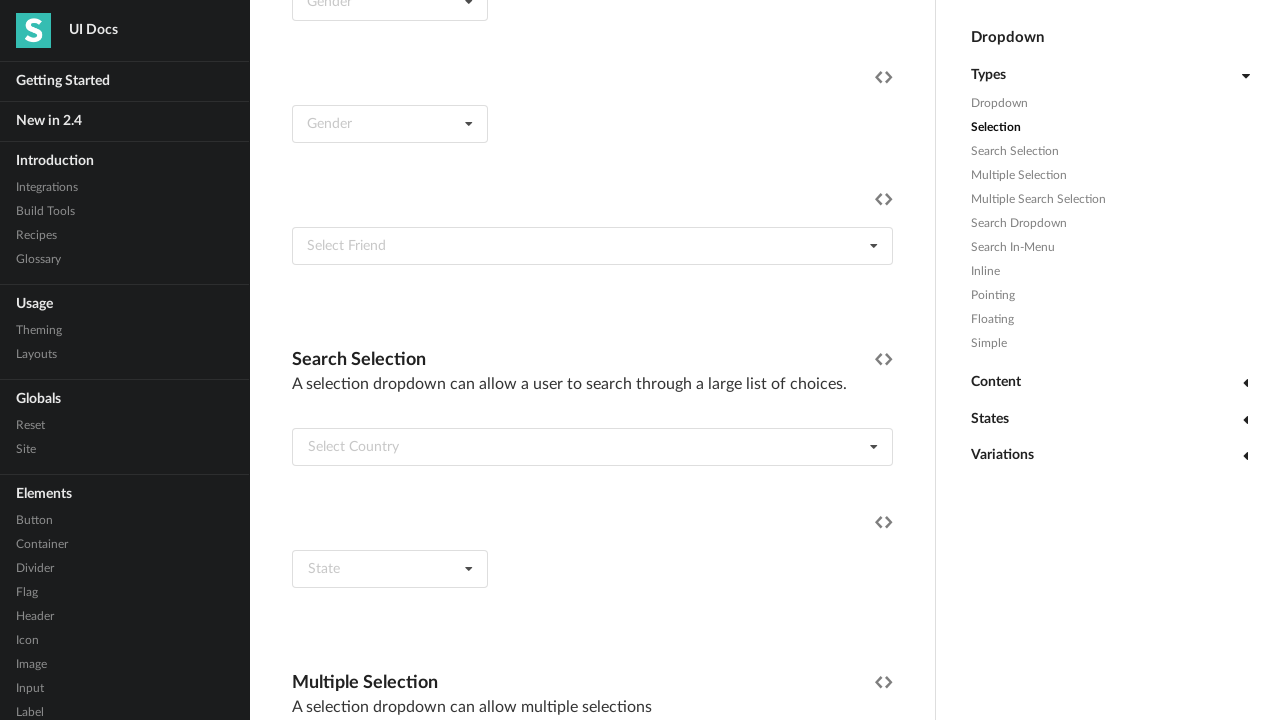

Extracted dropdown item text: Suriname
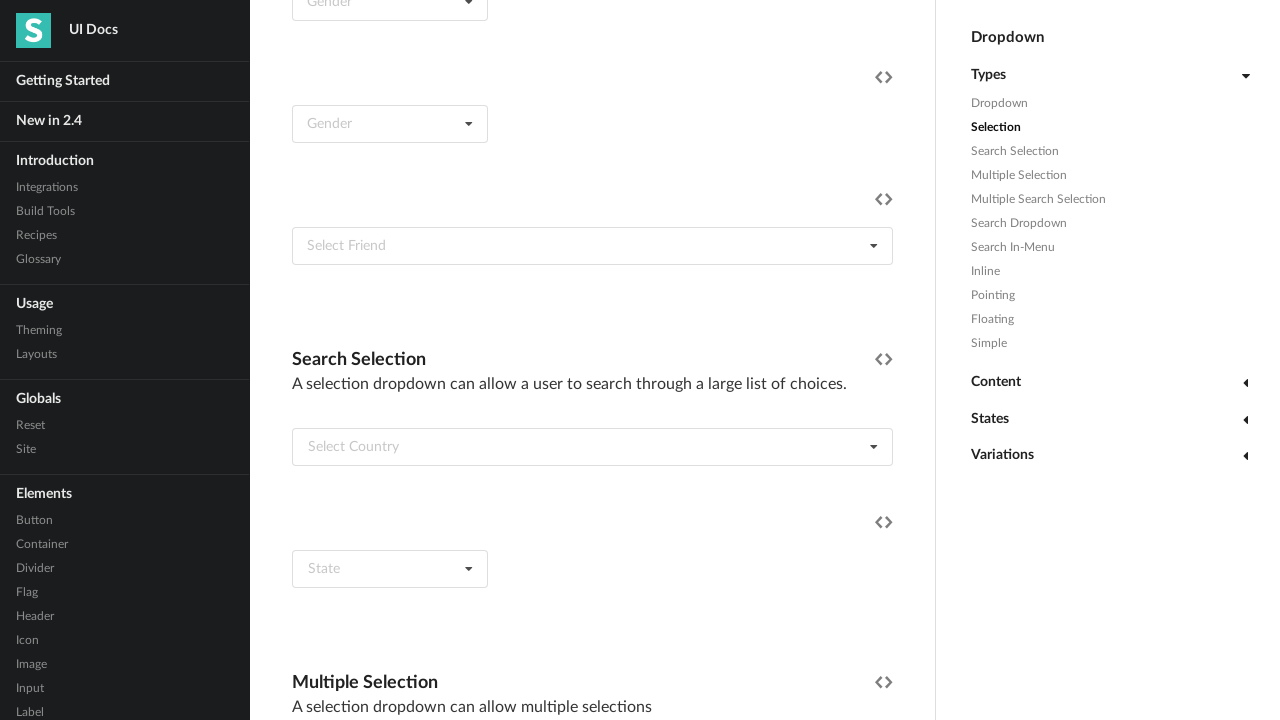

Extracted dropdown item text: Svalbard
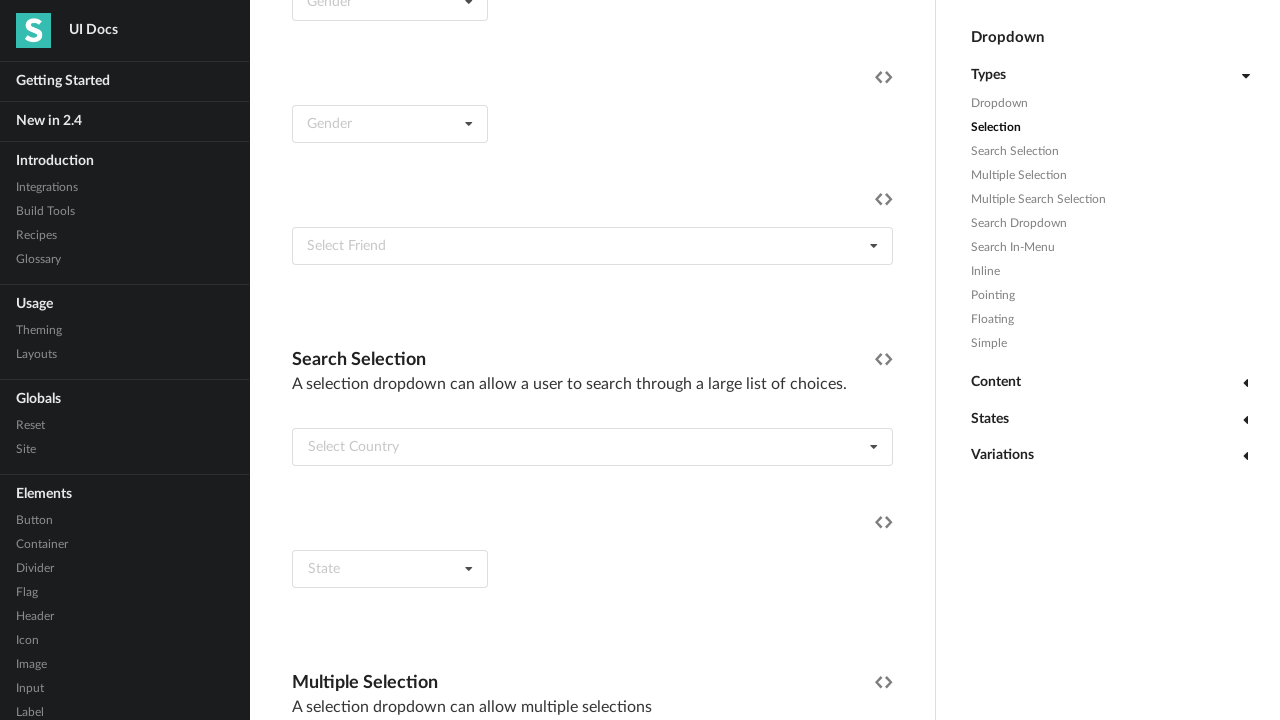

Extracted dropdown item text: Swaziland
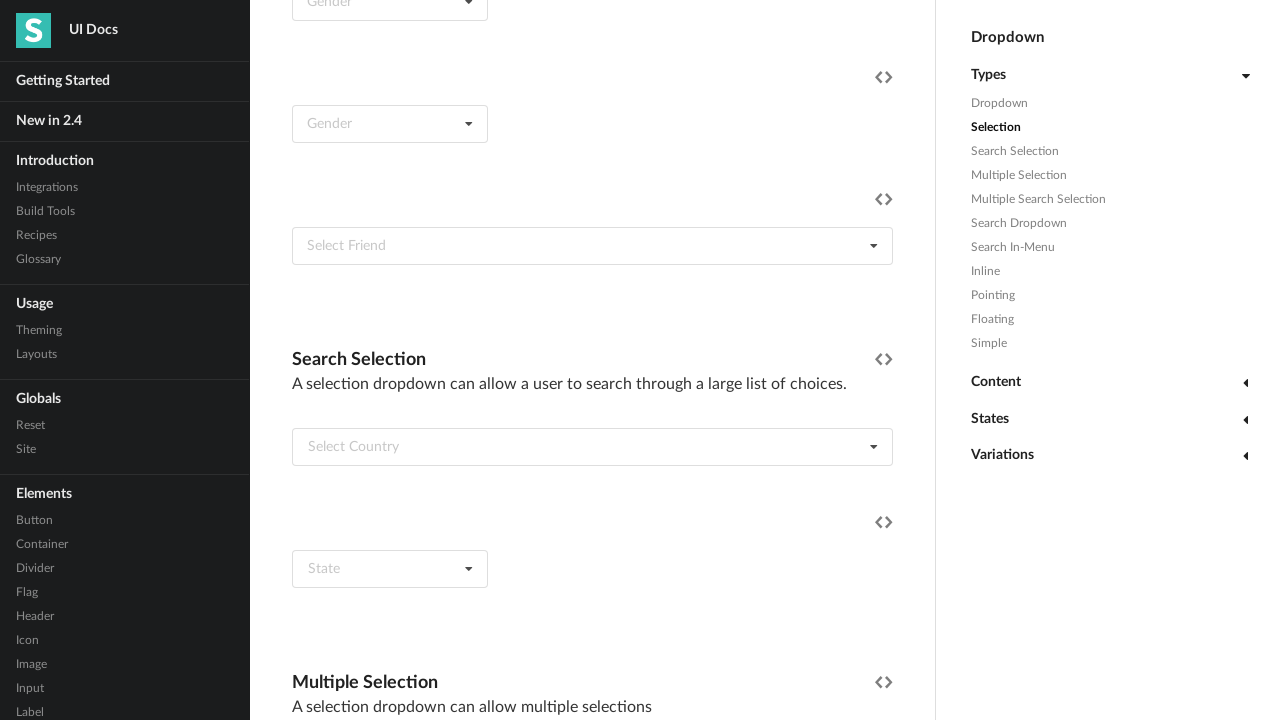

Extracted dropdown item text: Sweden
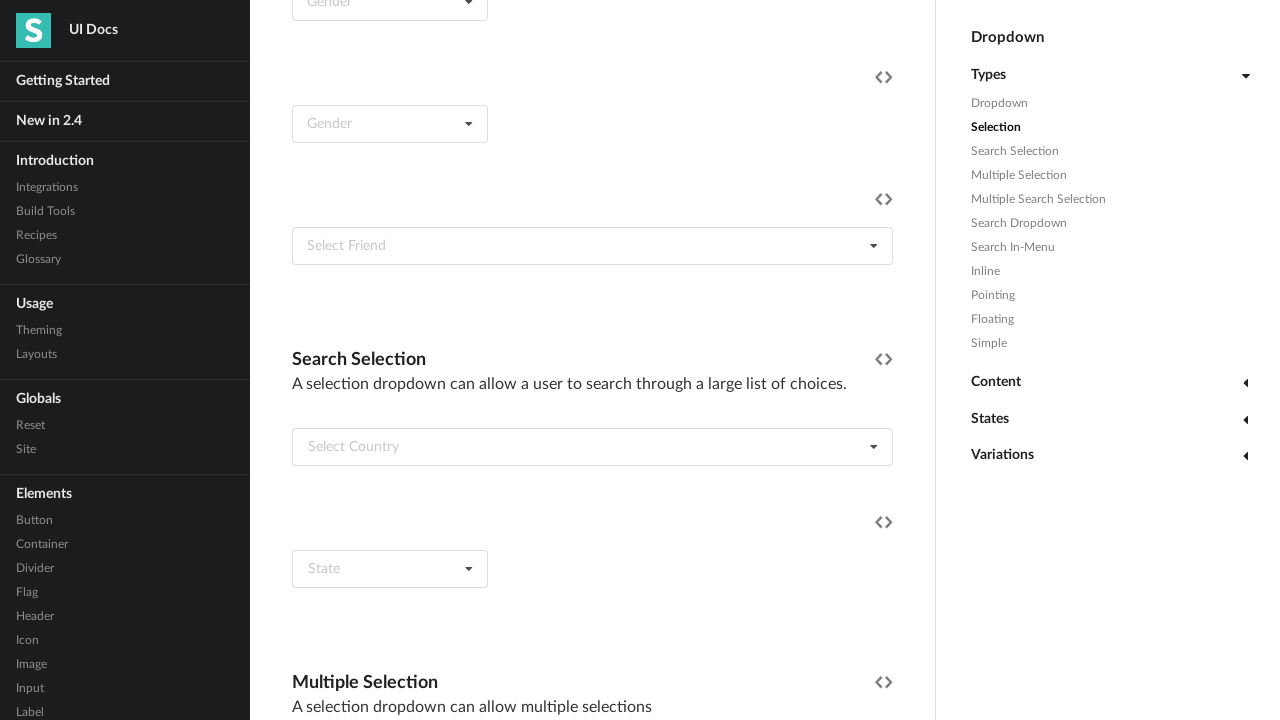

Extracted dropdown item text: Switzerland
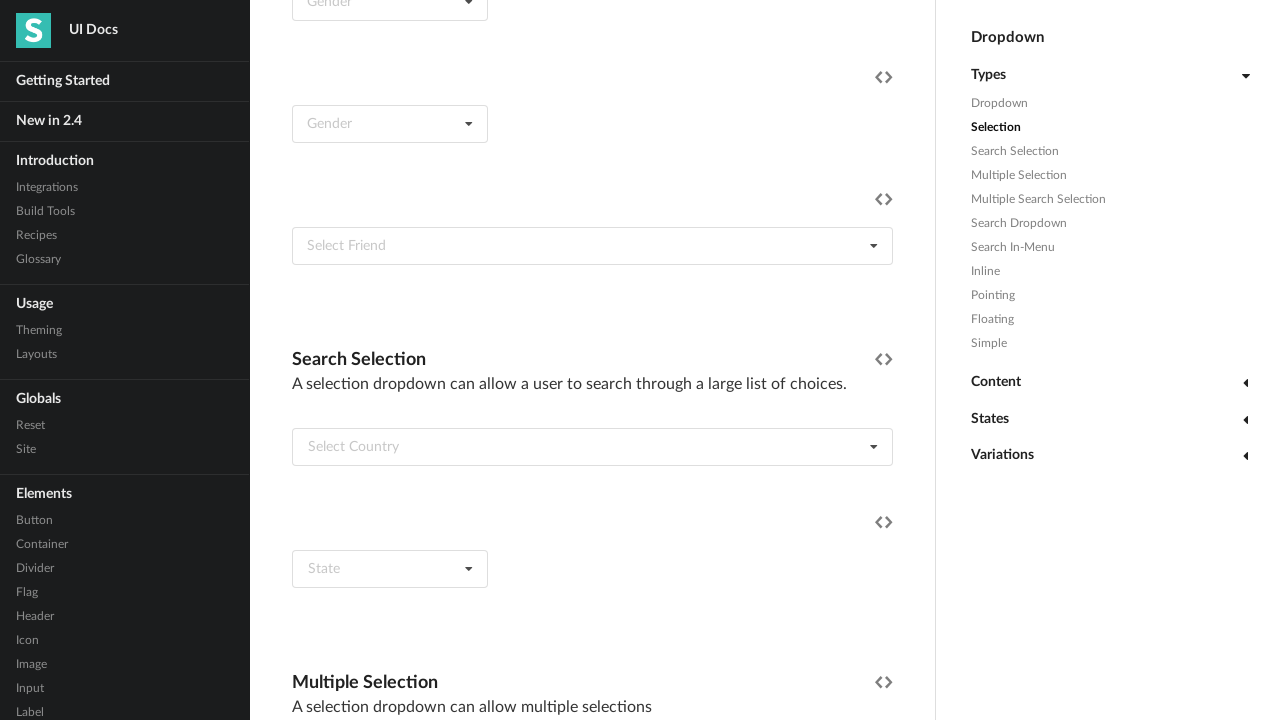

Extracted dropdown item text: Syria
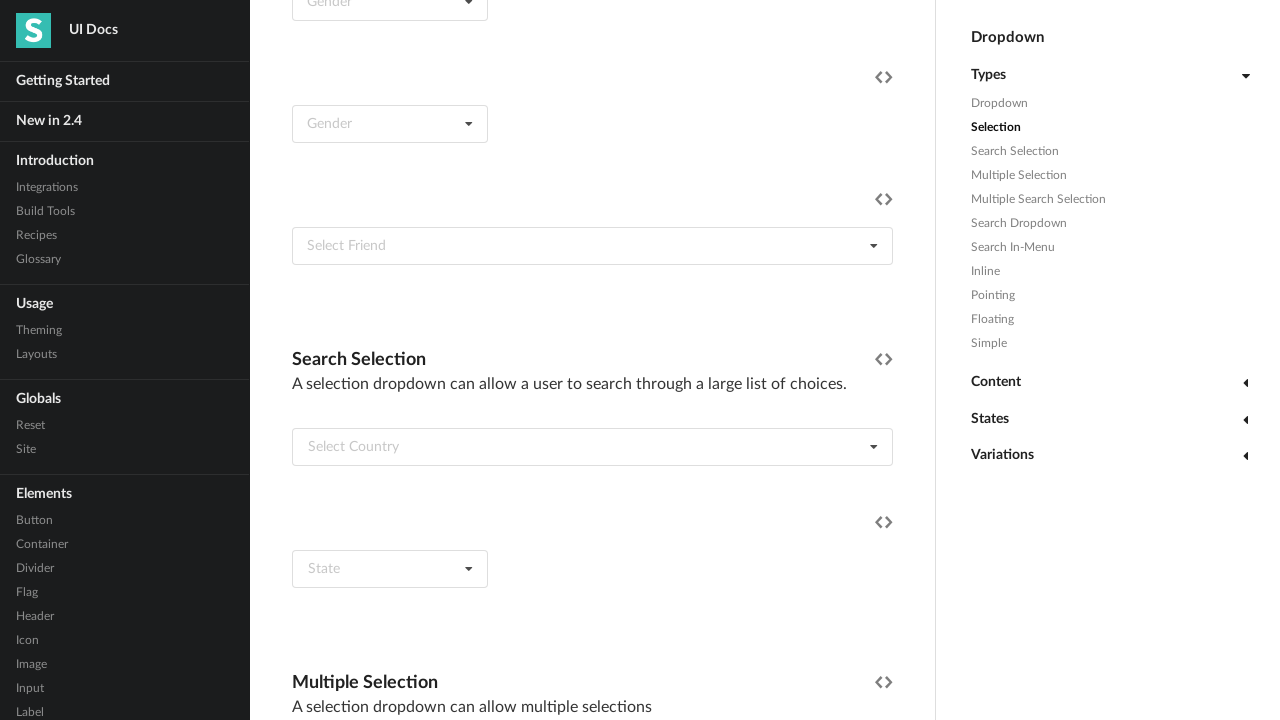

Extracted dropdown item text: Taiwan
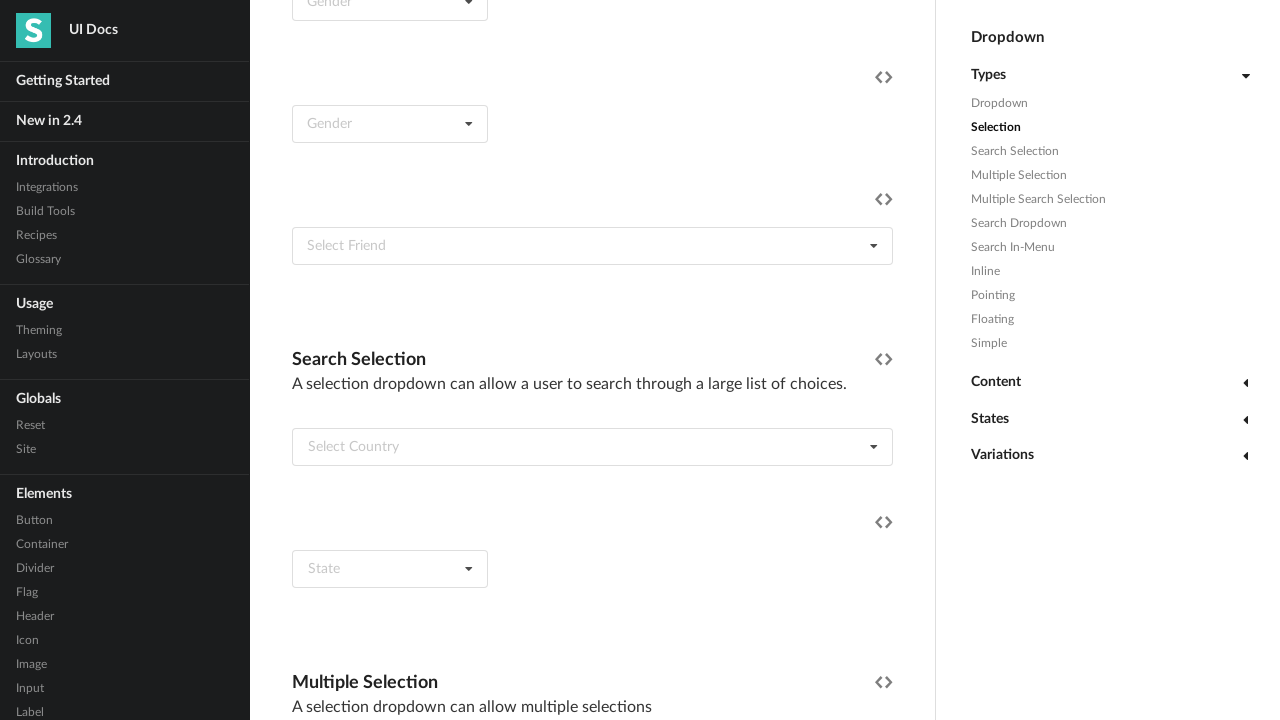

Extracted dropdown item text: Tajikistan
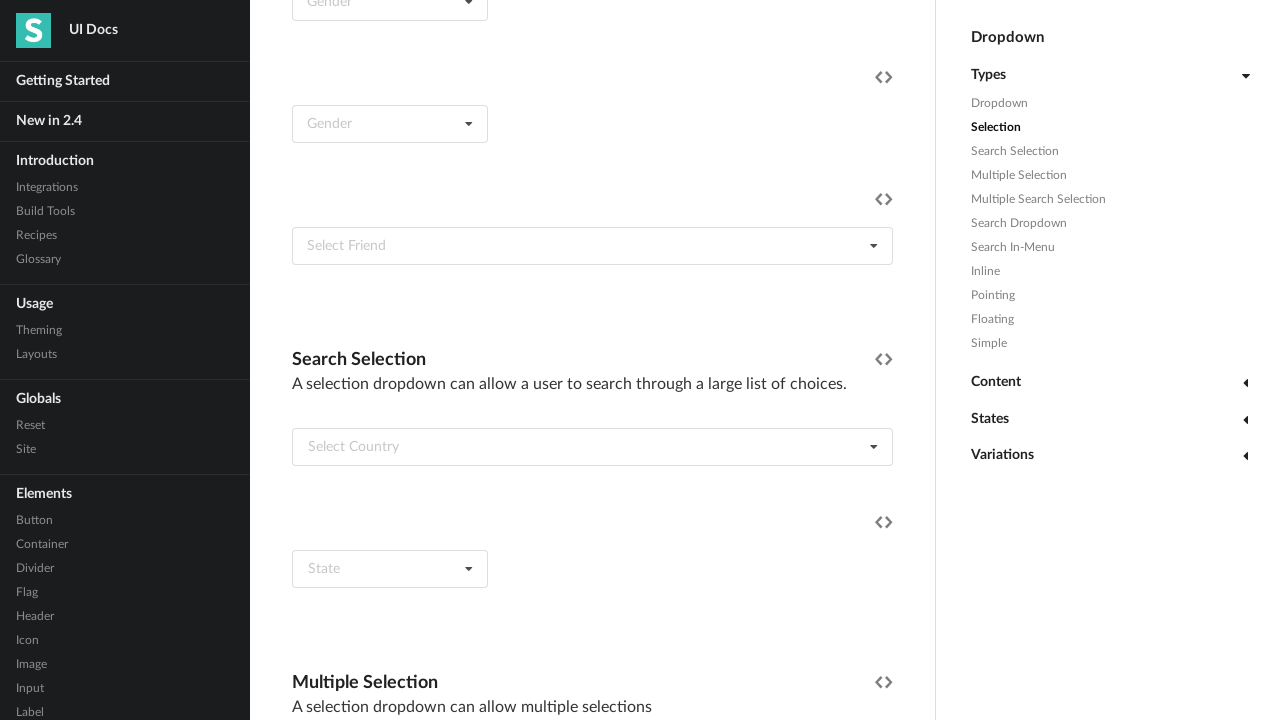

Extracted dropdown item text: Tanzania
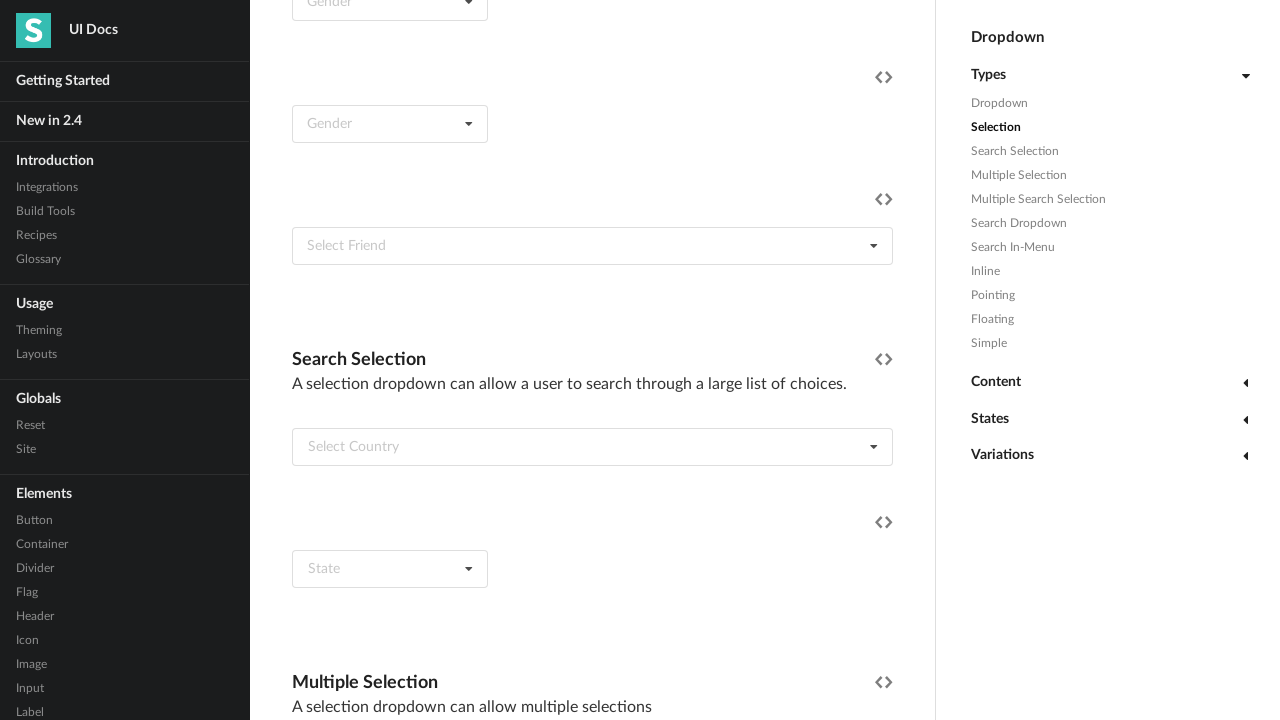

Extracted dropdown item text: Thailand
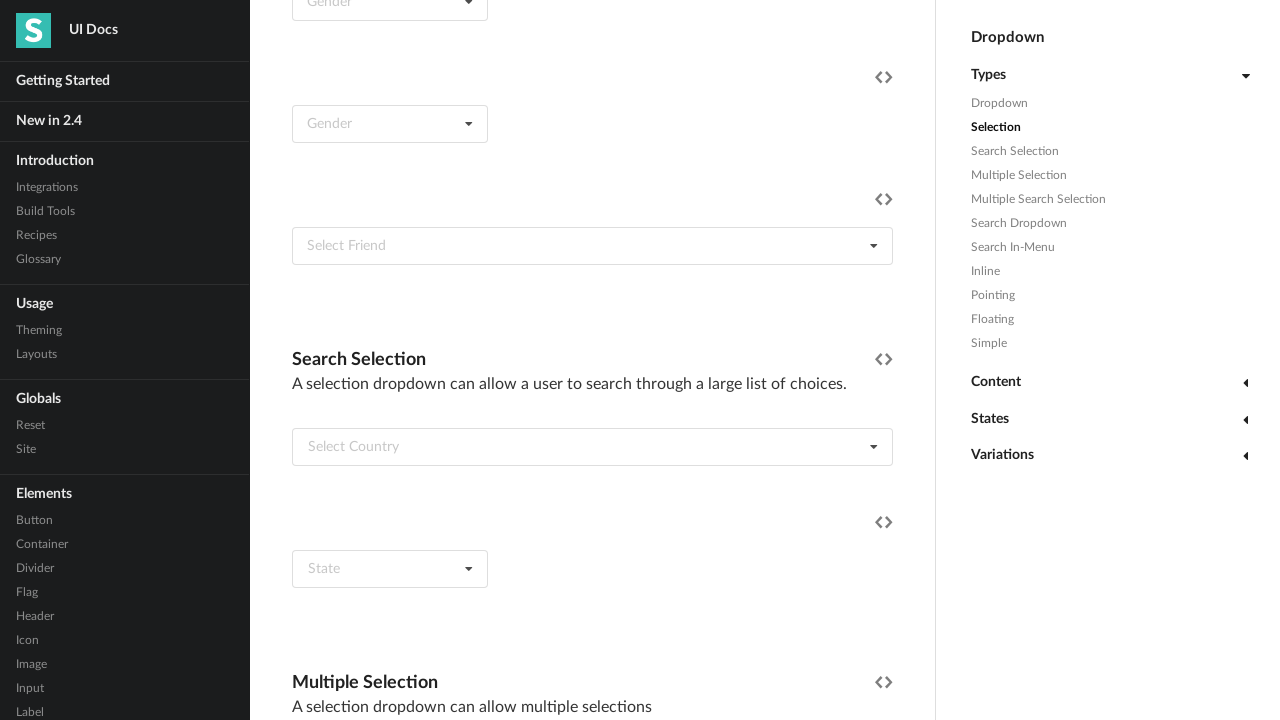

Extracted dropdown item text: Timorleste
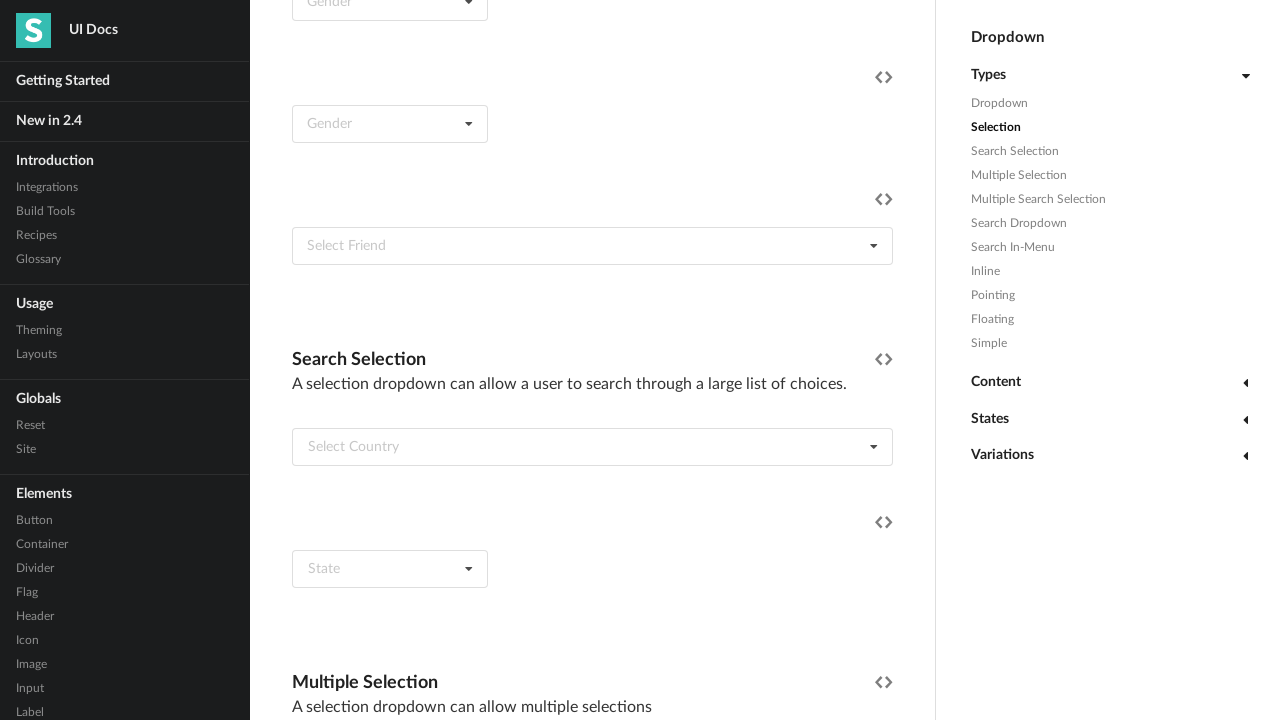

Extracted dropdown item text: Togo
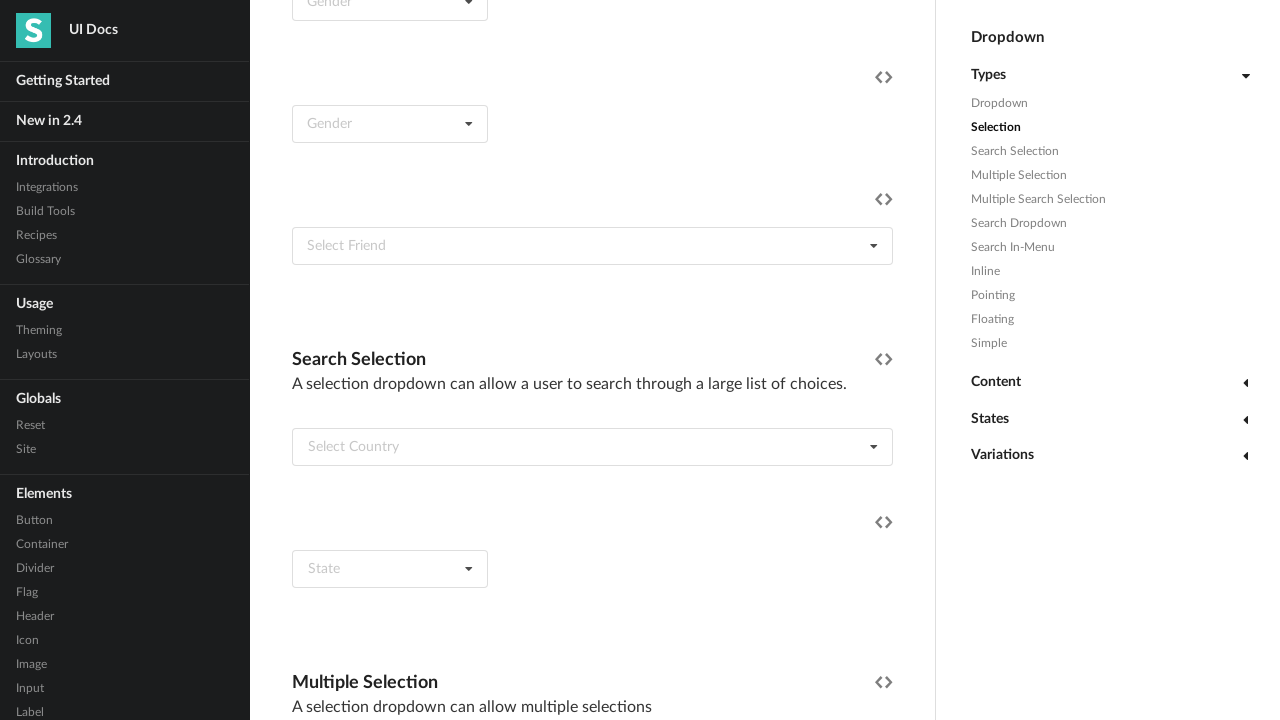

Extracted dropdown item text: Tokelau
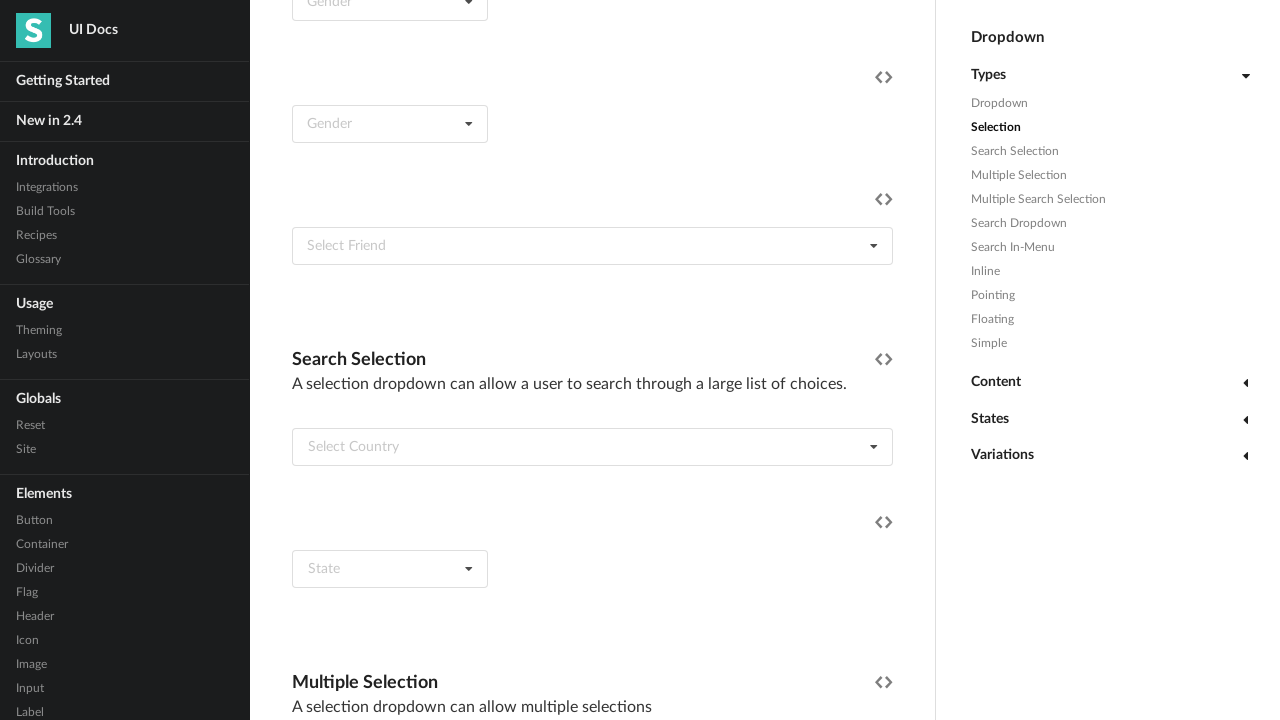

Extracted dropdown item text: Tonga
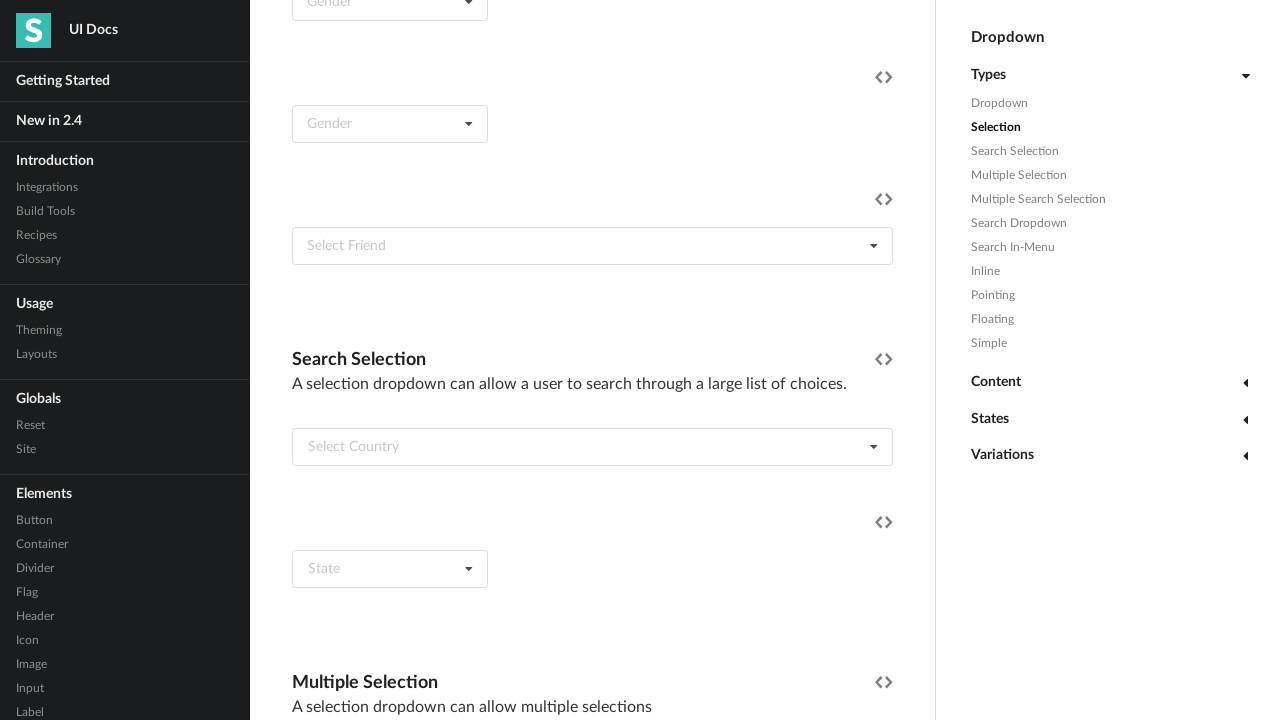

Extracted dropdown item text: Trinidad
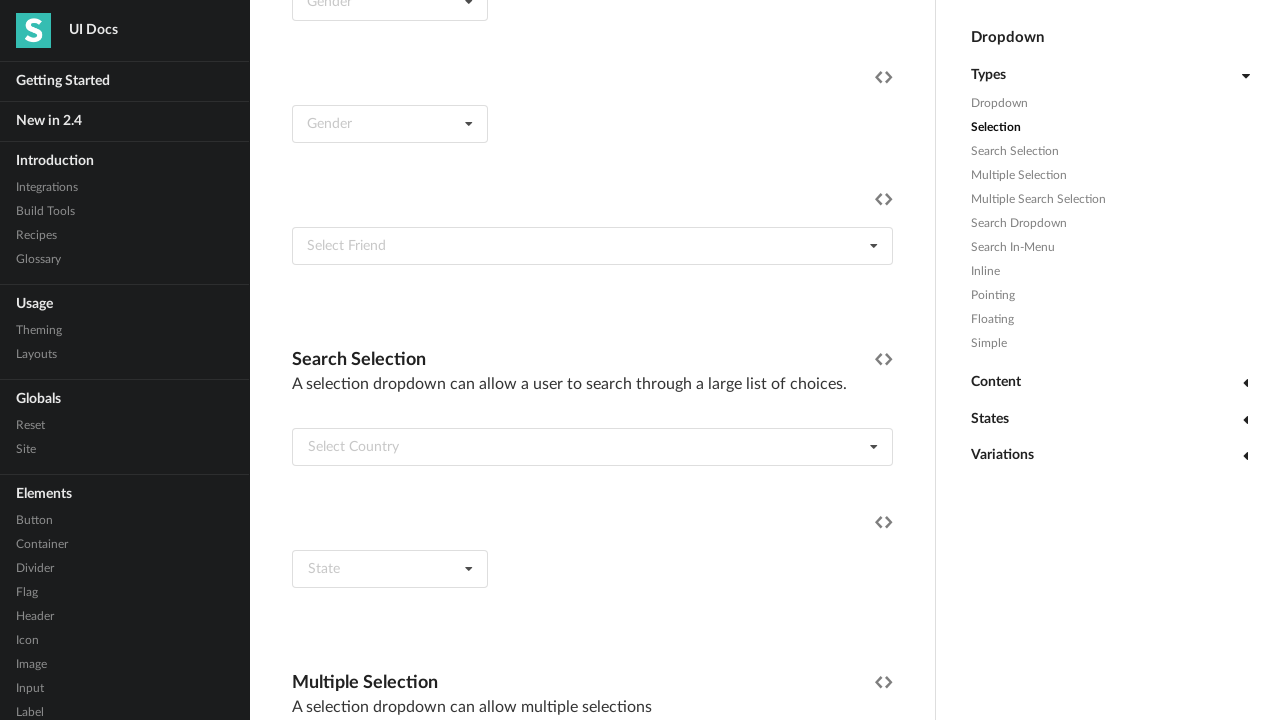

Extracted dropdown item text: Tunisia
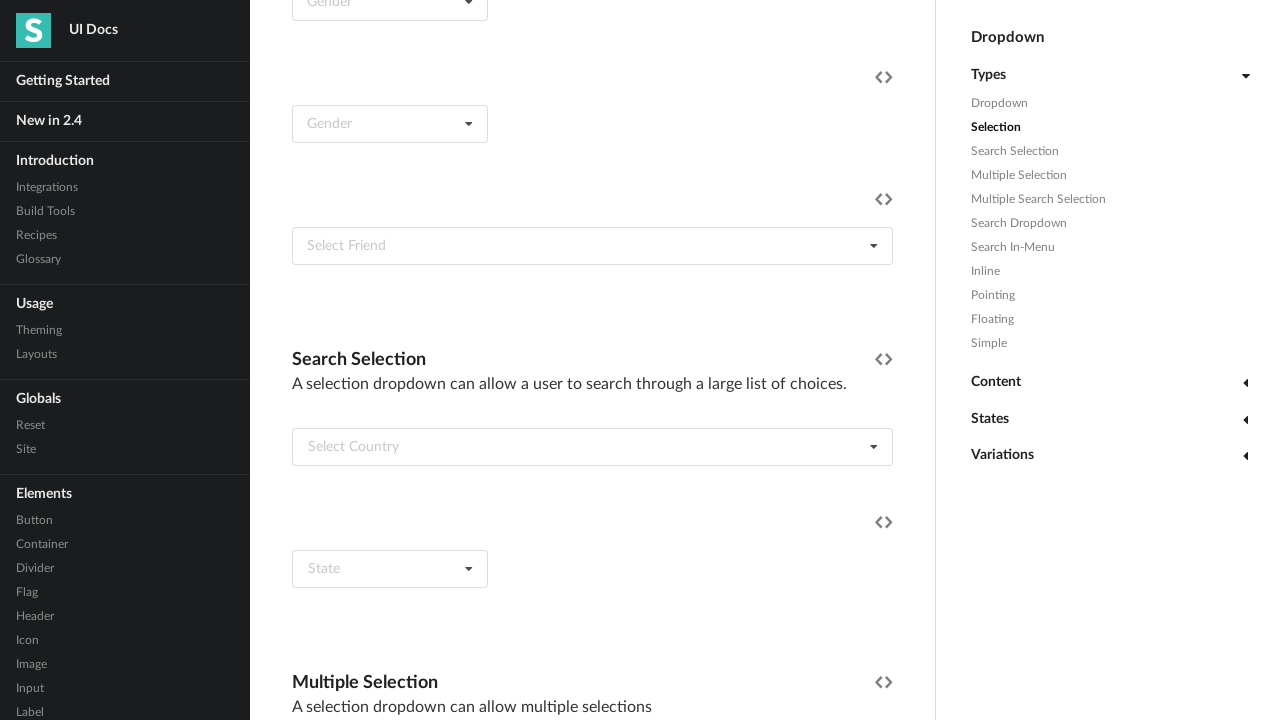

Extracted dropdown item text: Turkey
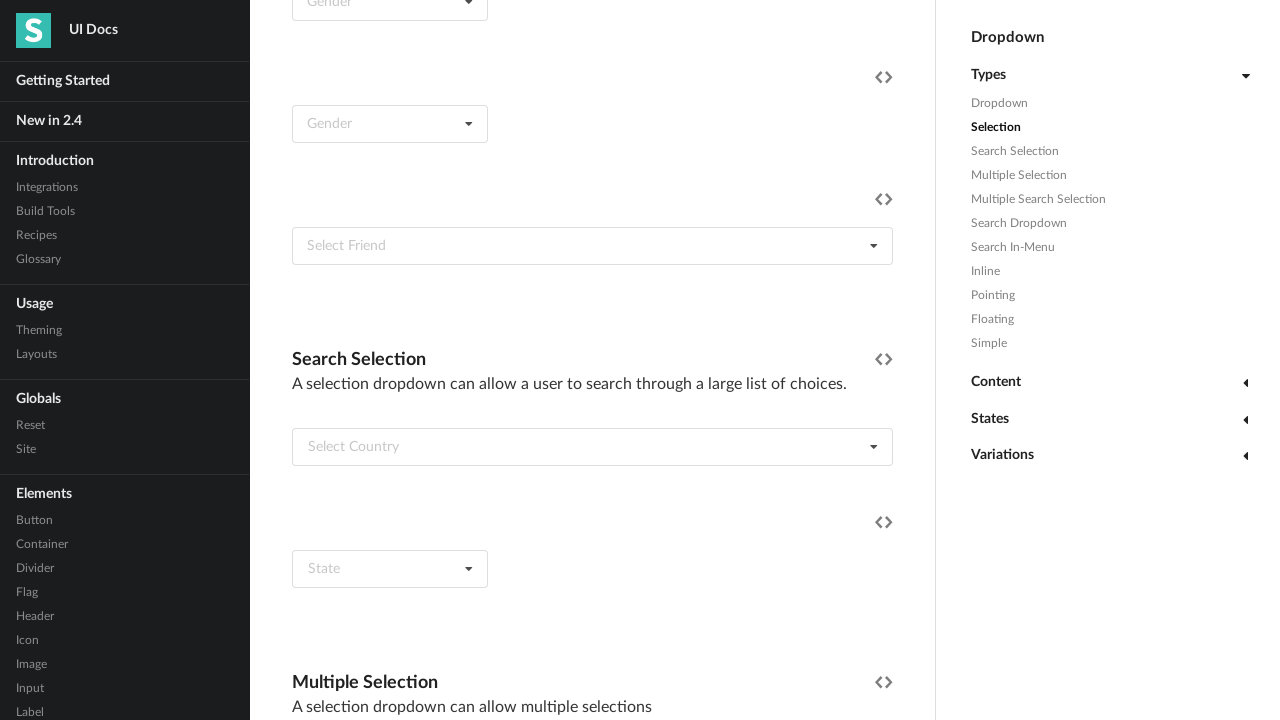

Extracted dropdown item text: Turkmenistan
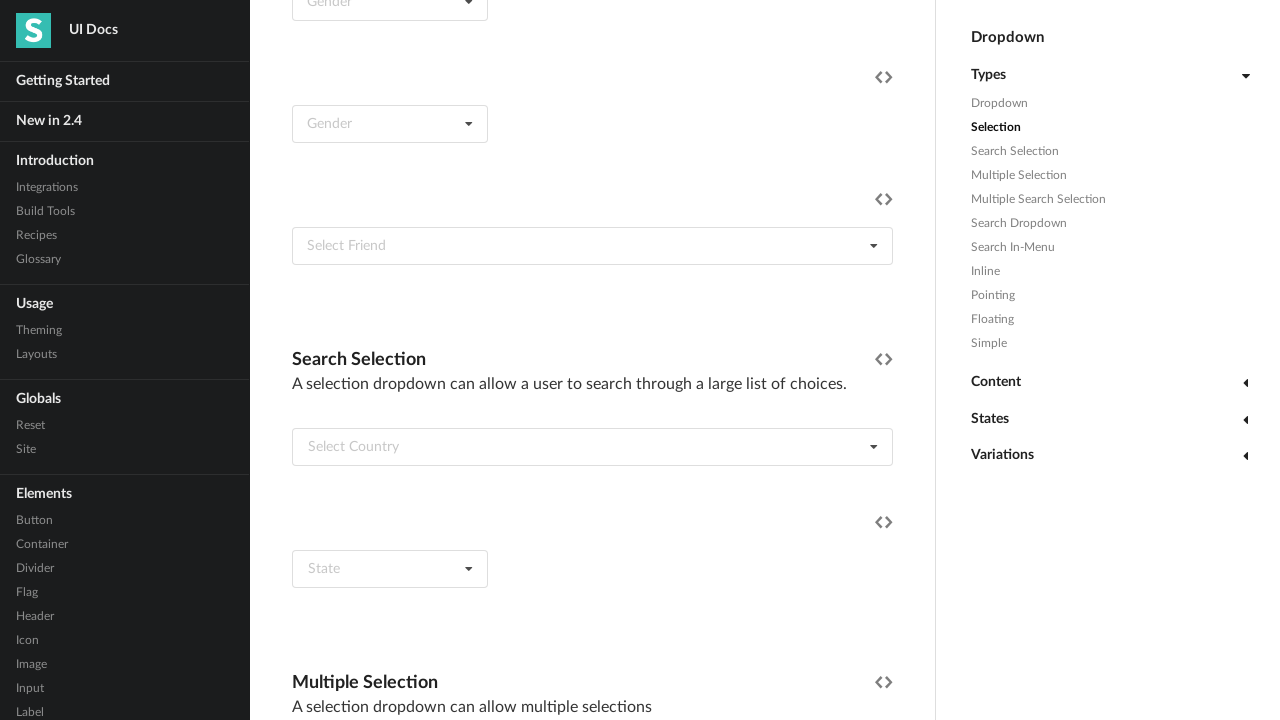

Extracted dropdown item text: Tuvalu
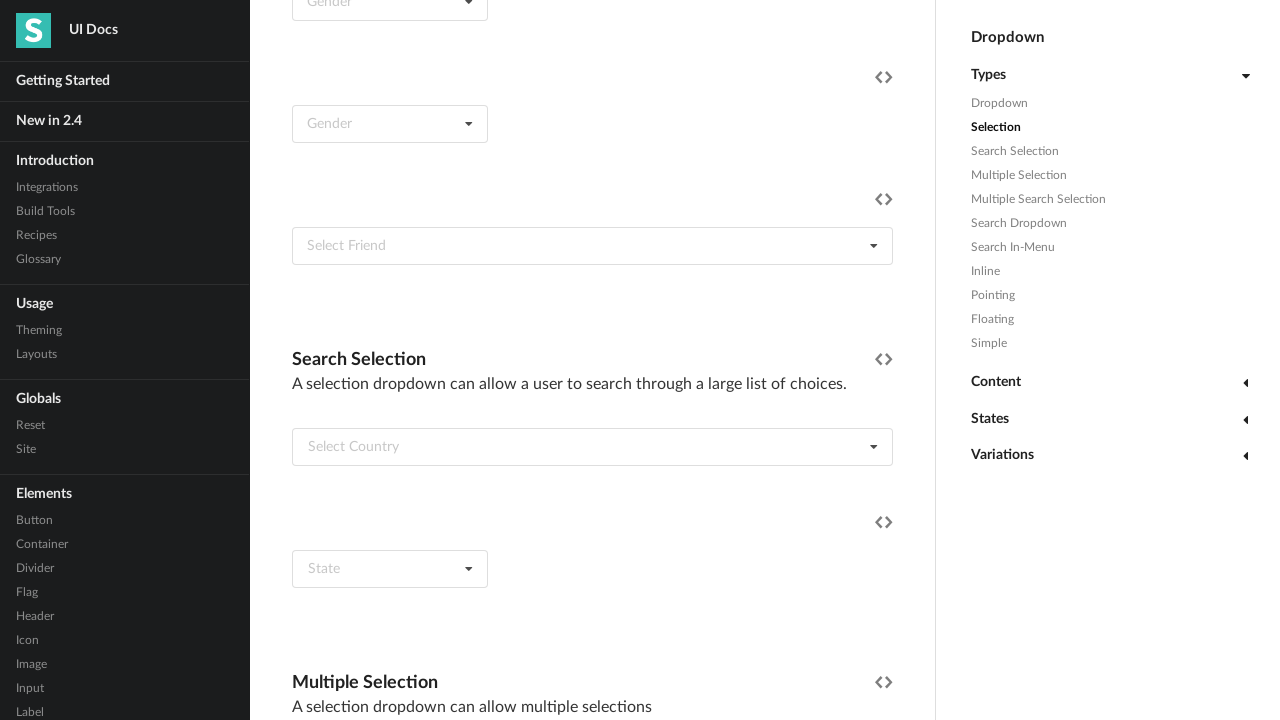

Extracted dropdown item text: Uganda
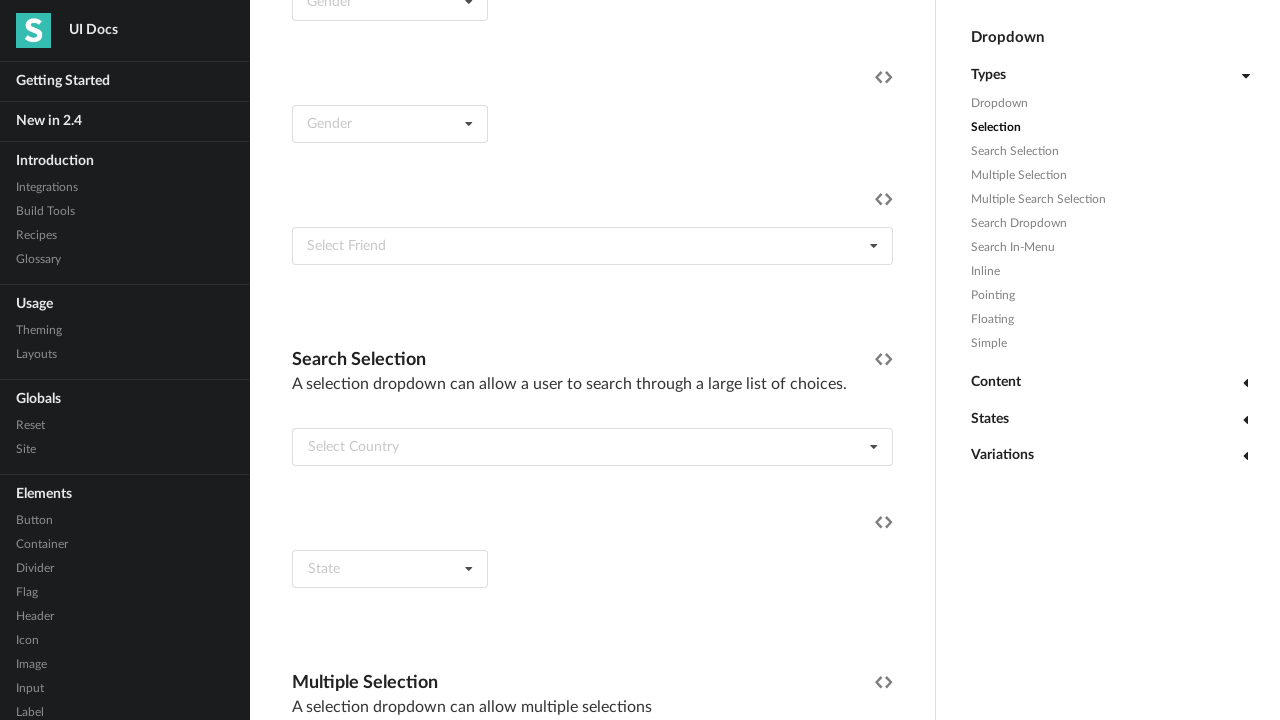

Extracted dropdown item text: Ukraine
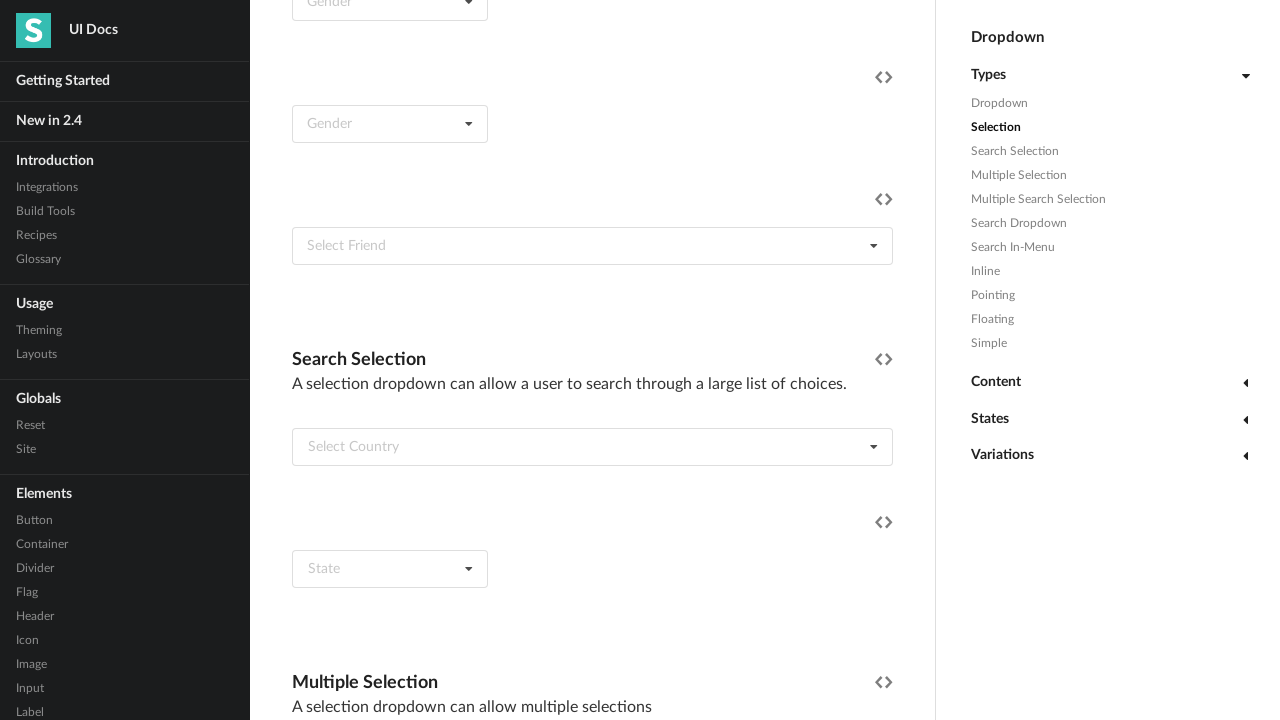

Extracted dropdown item text: United Arab Emirates
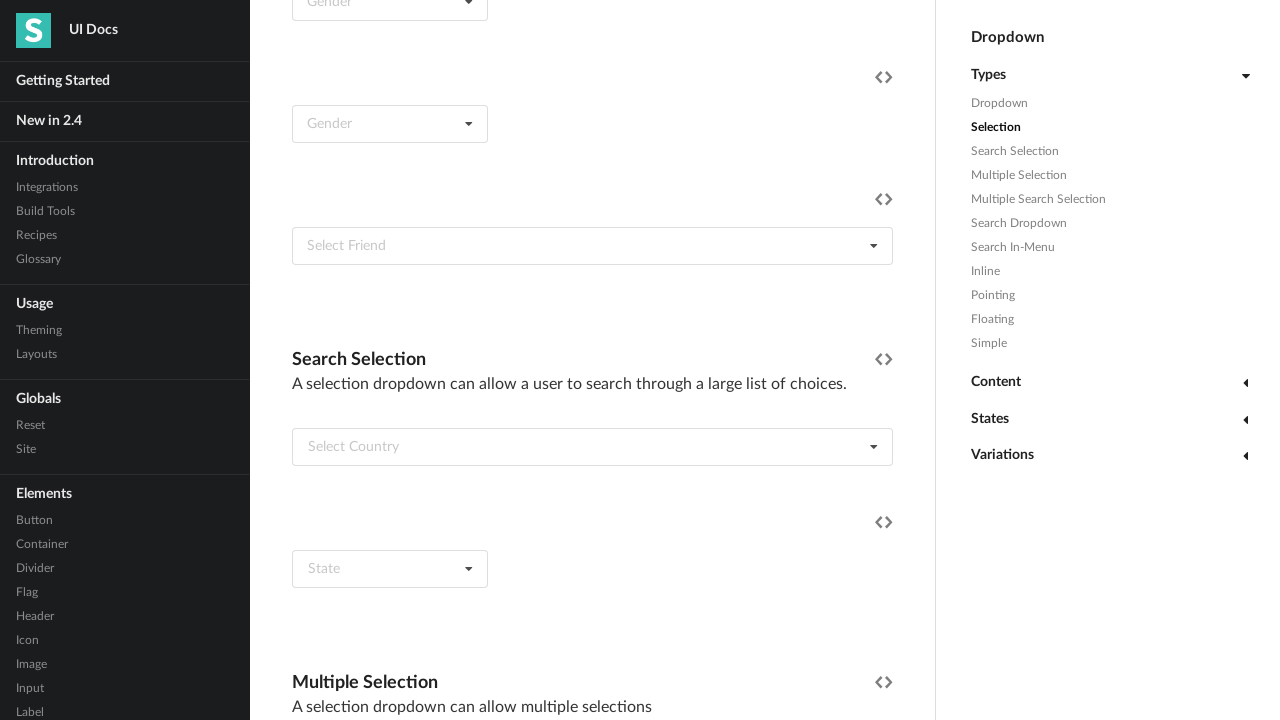

Extracted dropdown item text: United States
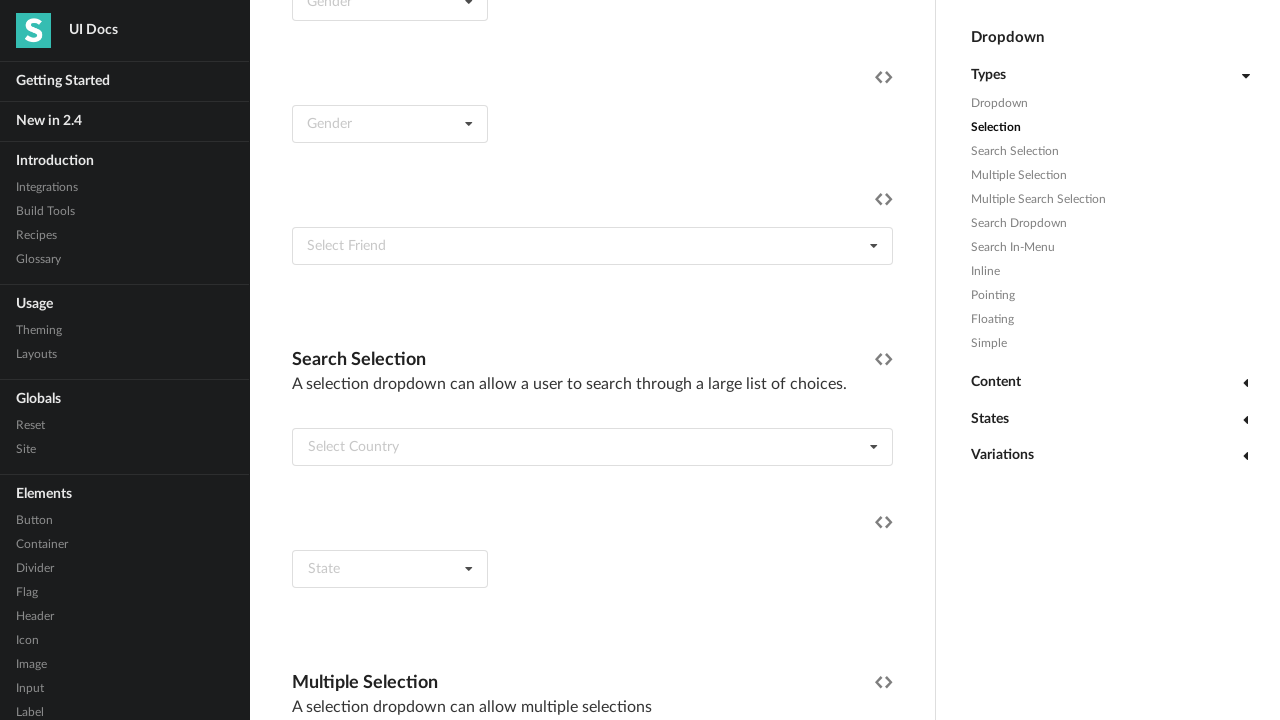

Extracted dropdown item text: Uruguay
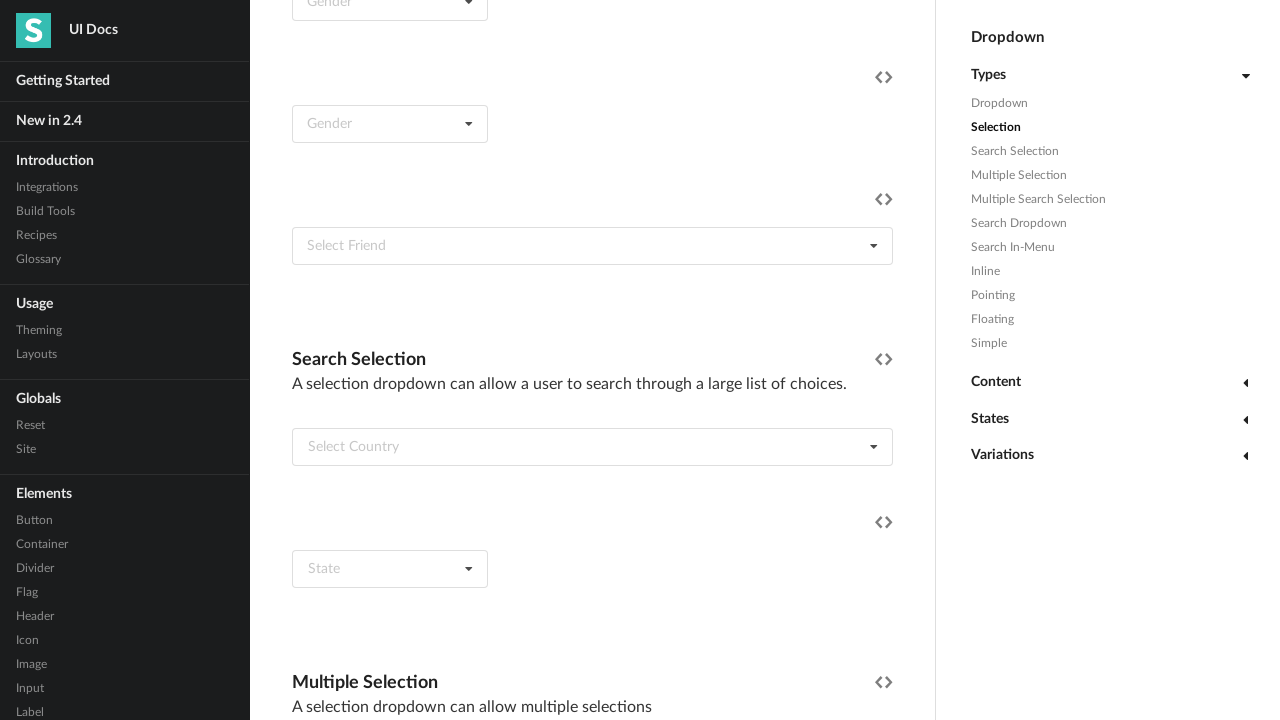

Extracted dropdown item text: Us Minor Islands
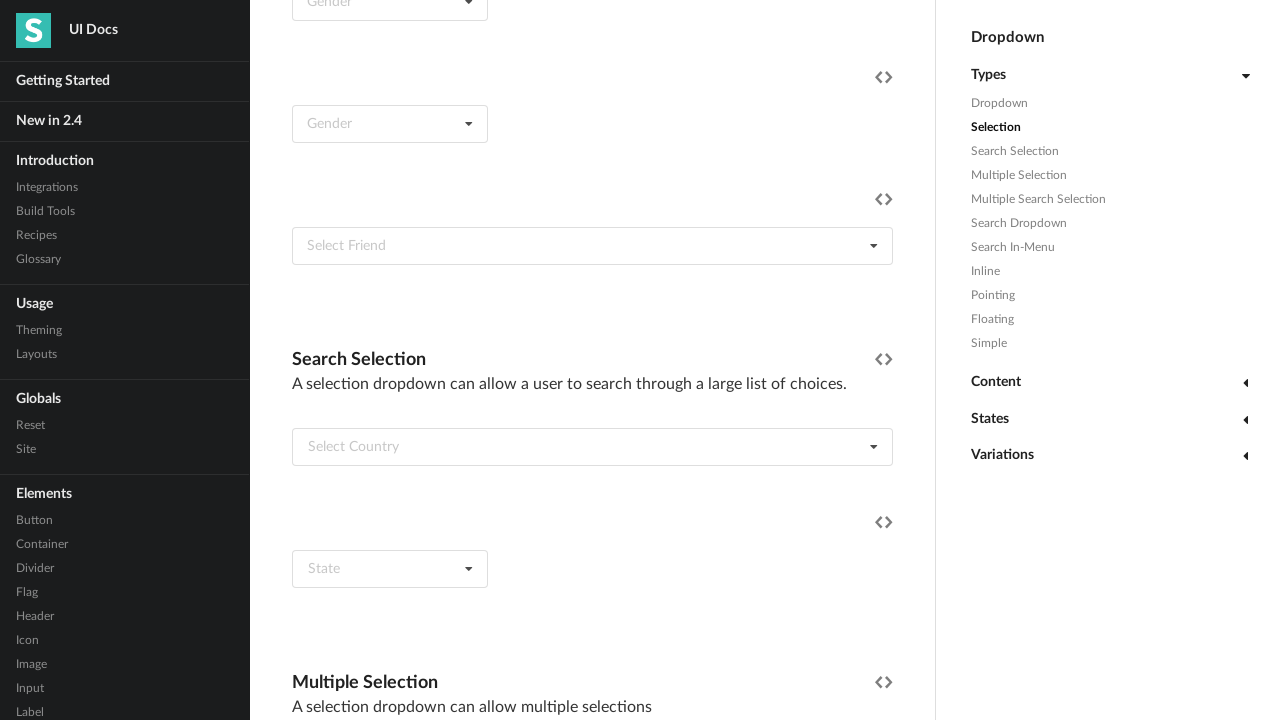

Extracted dropdown item text: Us Virgin Islands
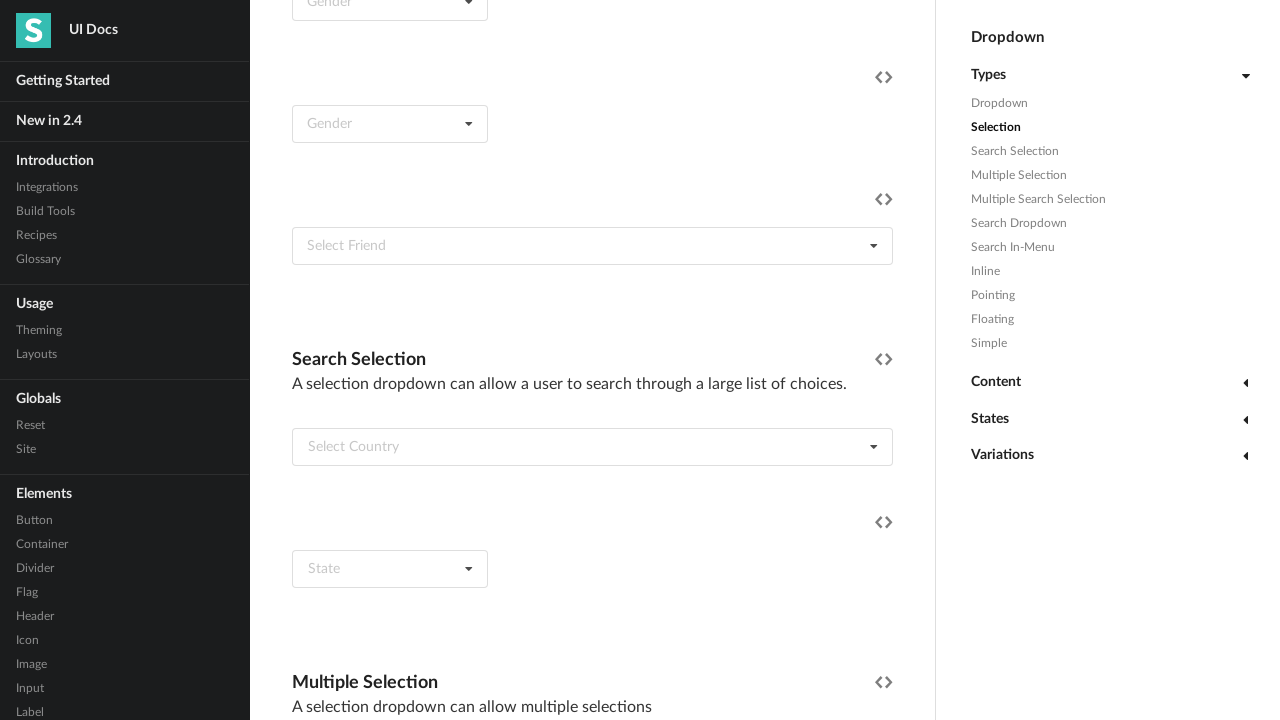

Extracted dropdown item text: Uzbekistan
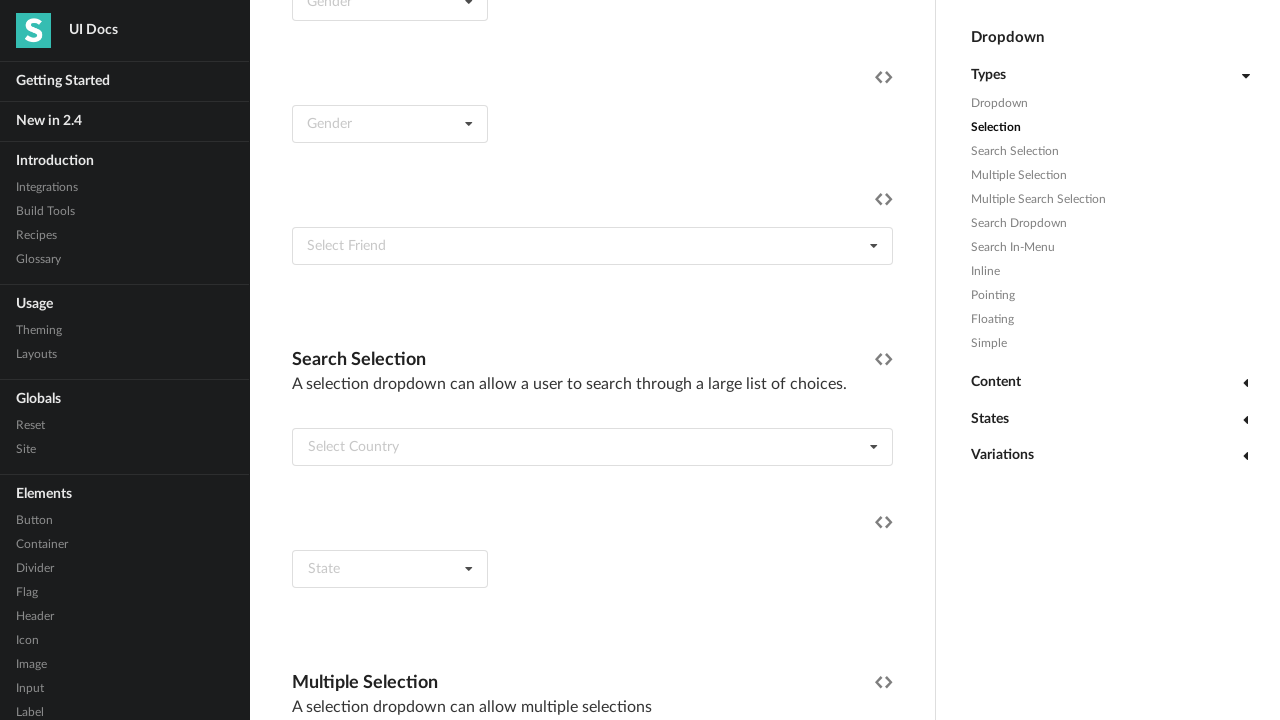

Extracted dropdown item text: Vanuatu
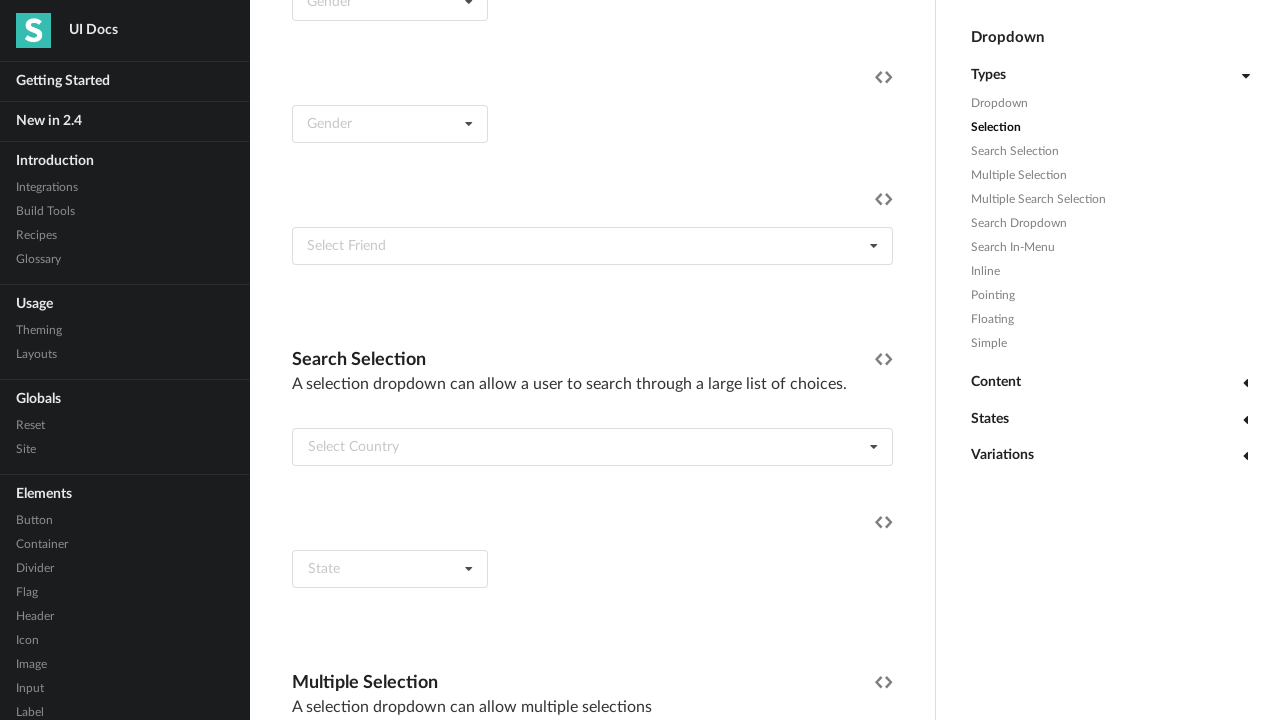

Extracted dropdown item text: Vatican City
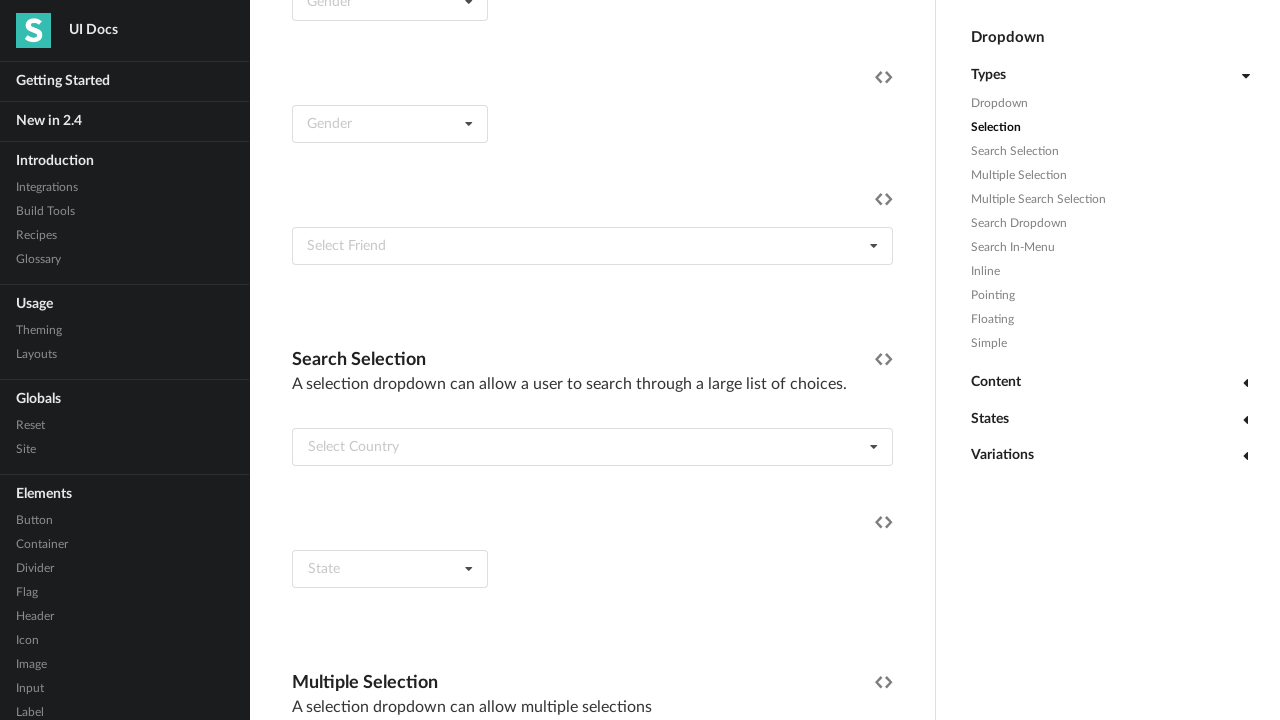

Extracted dropdown item text: Venezuela
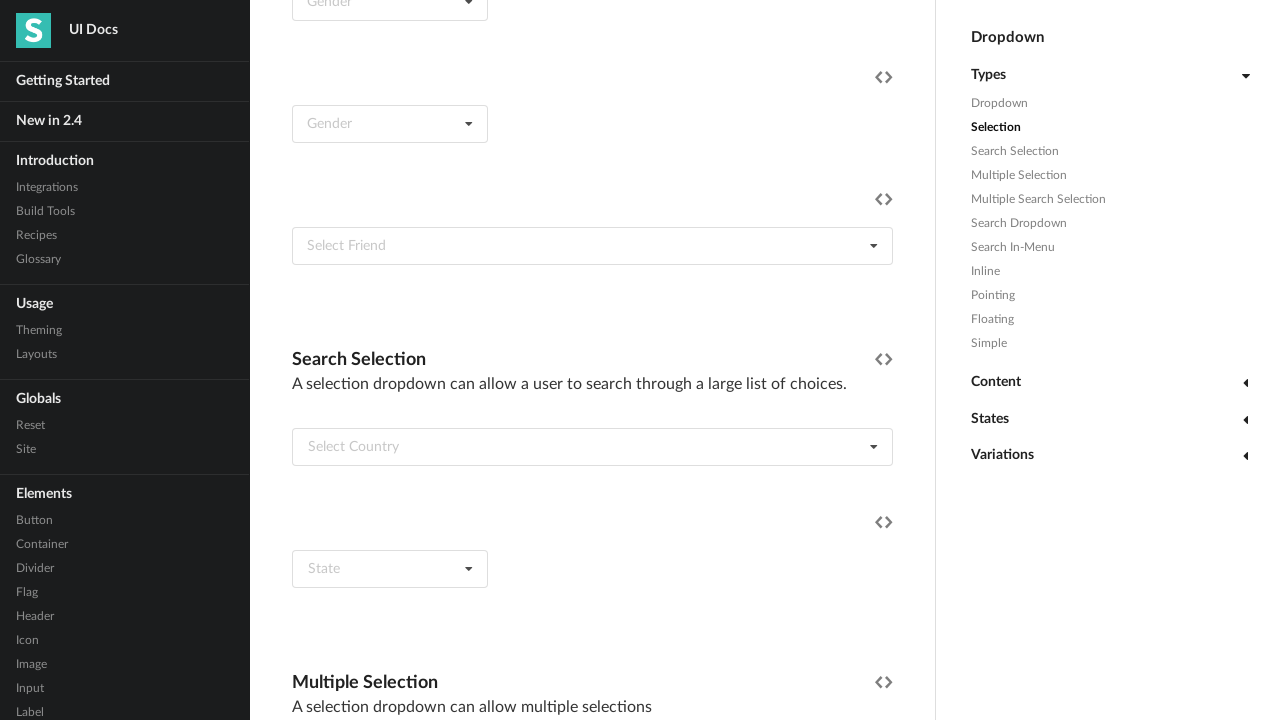

Extracted dropdown item text: Vietnam
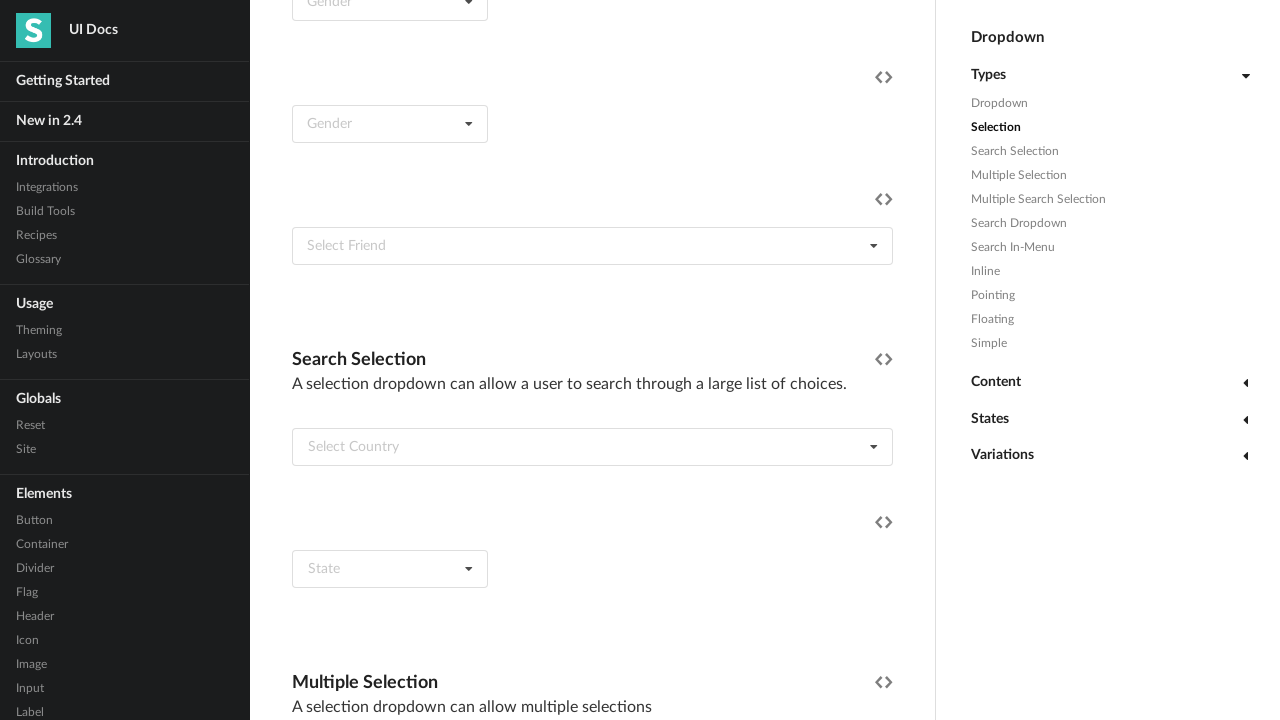

Extracted dropdown item text: Wallis and Futuna
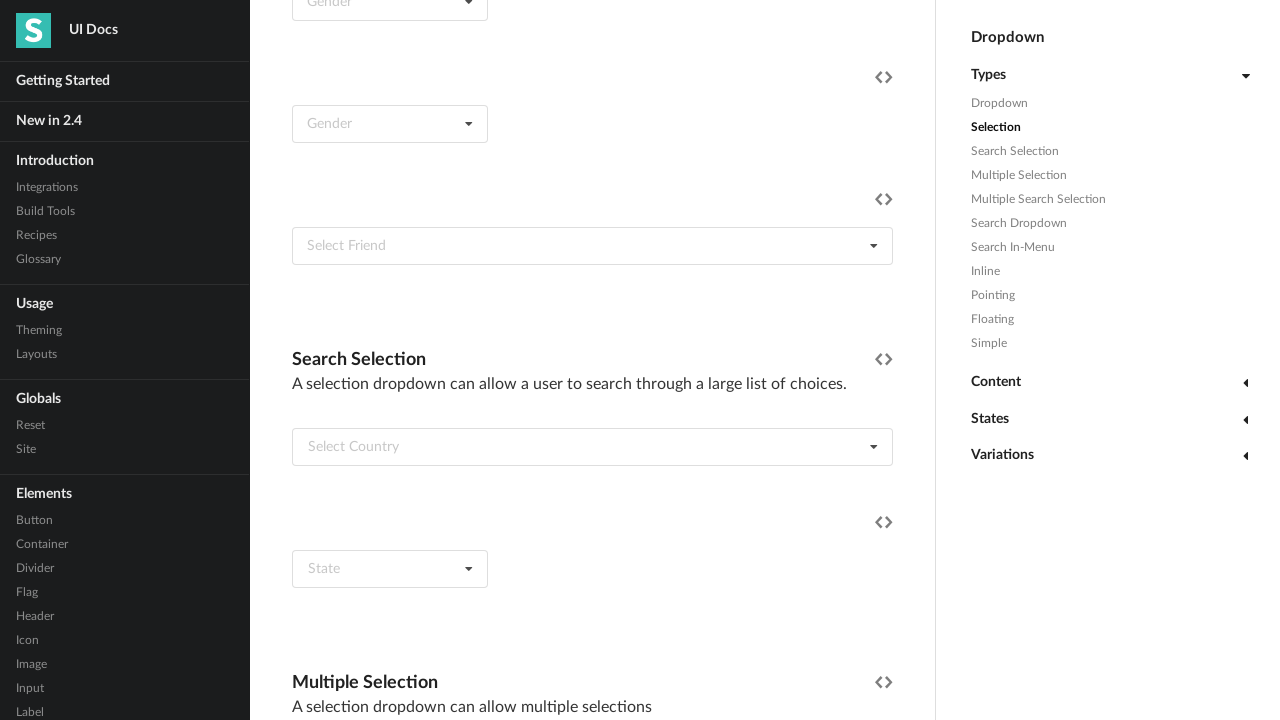

Extracted dropdown item text: Western Sahara
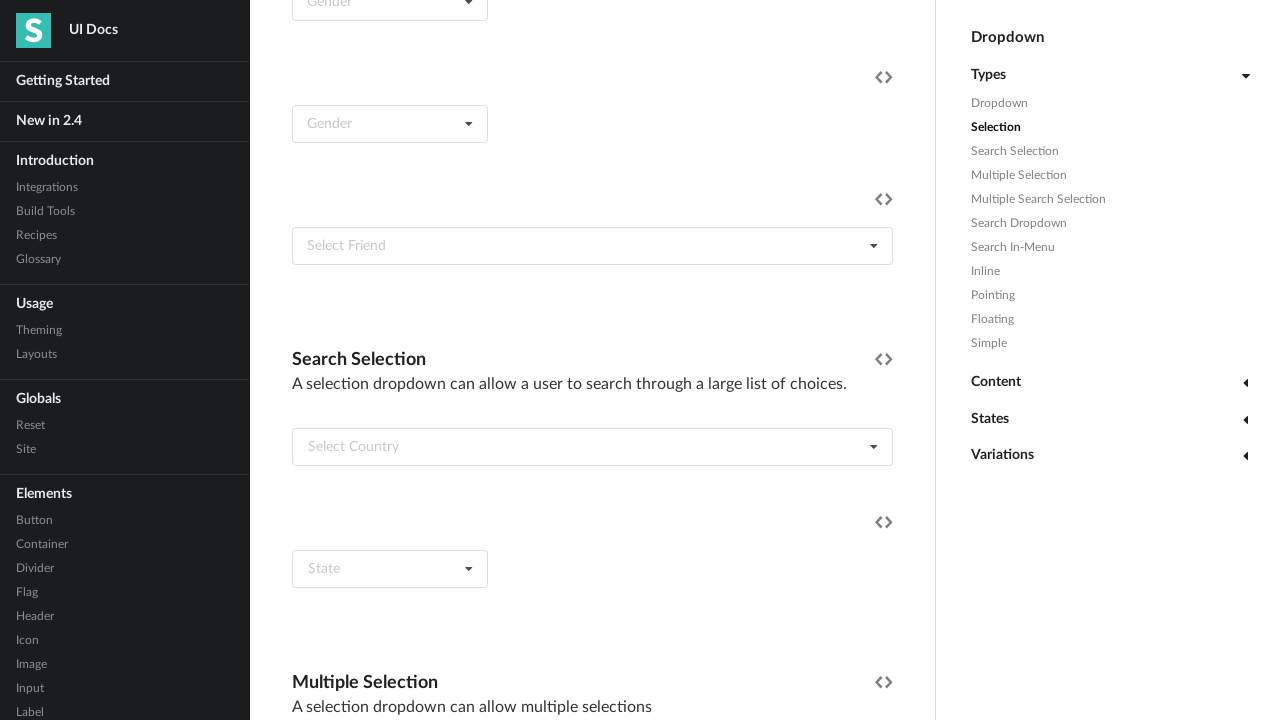

Extracted dropdown item text: Yemen
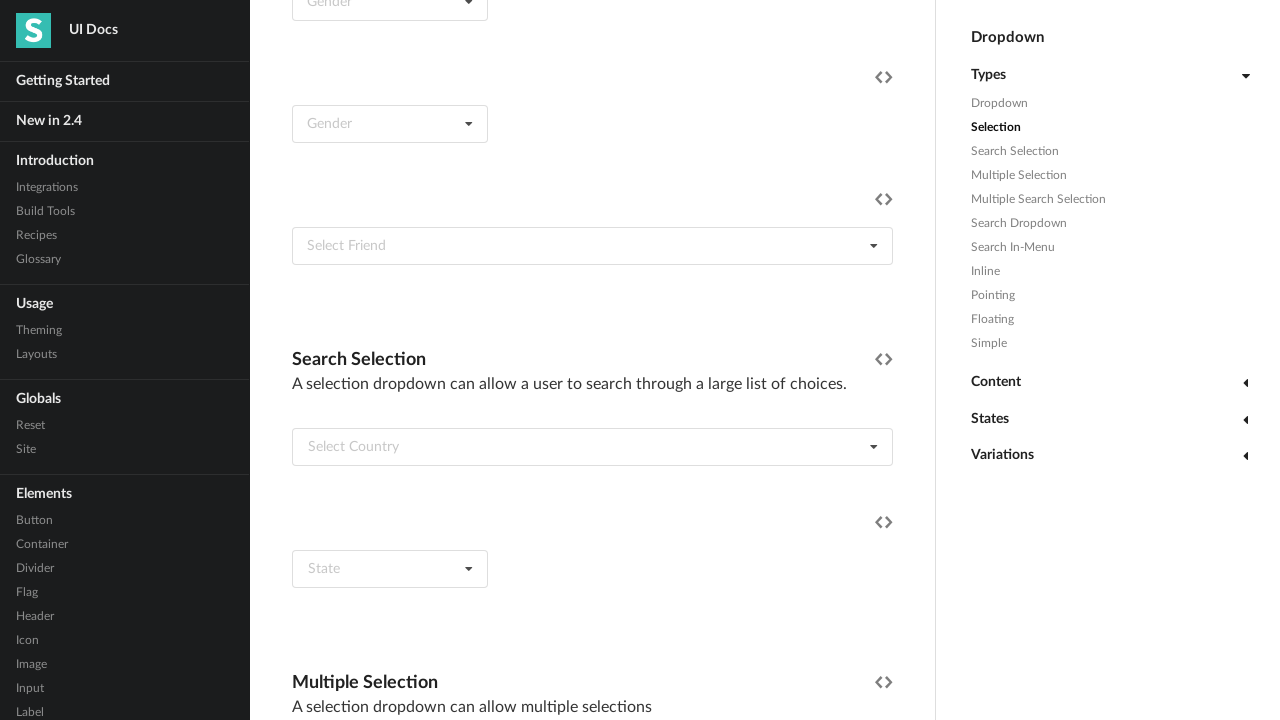

Extracted dropdown item text: Zambia
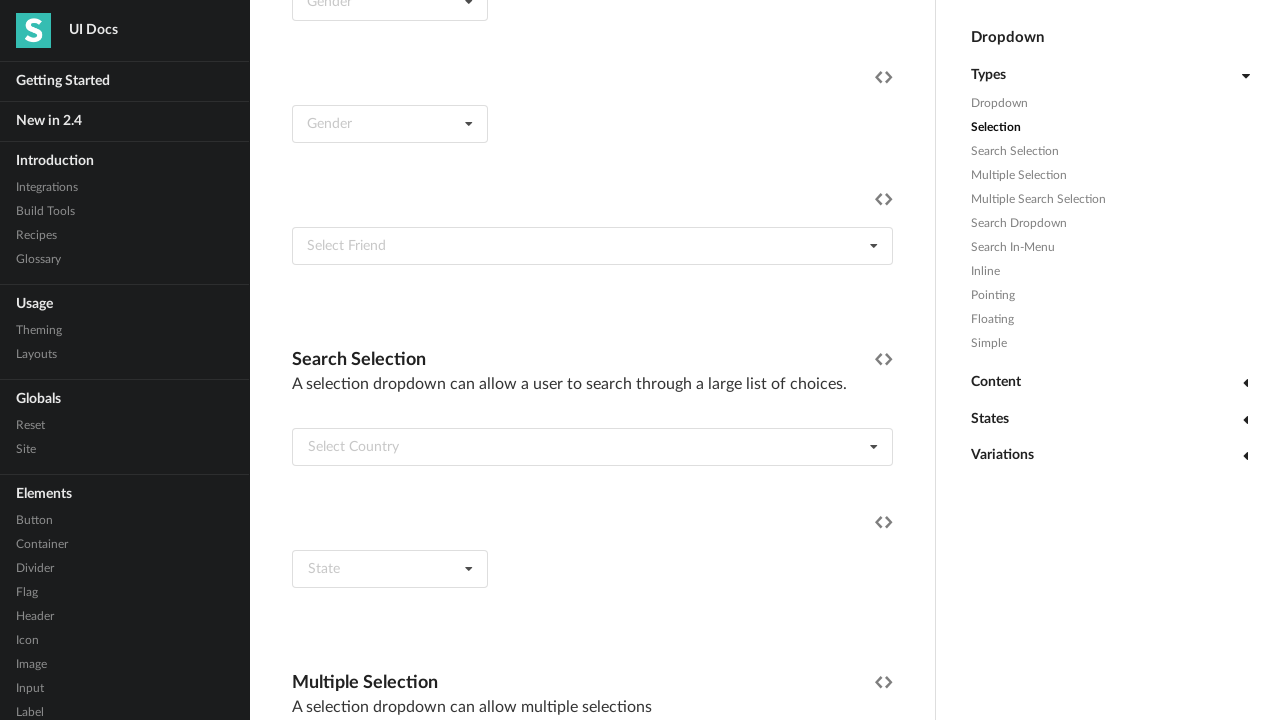

Extracted dropdown item text: Zimbabwe
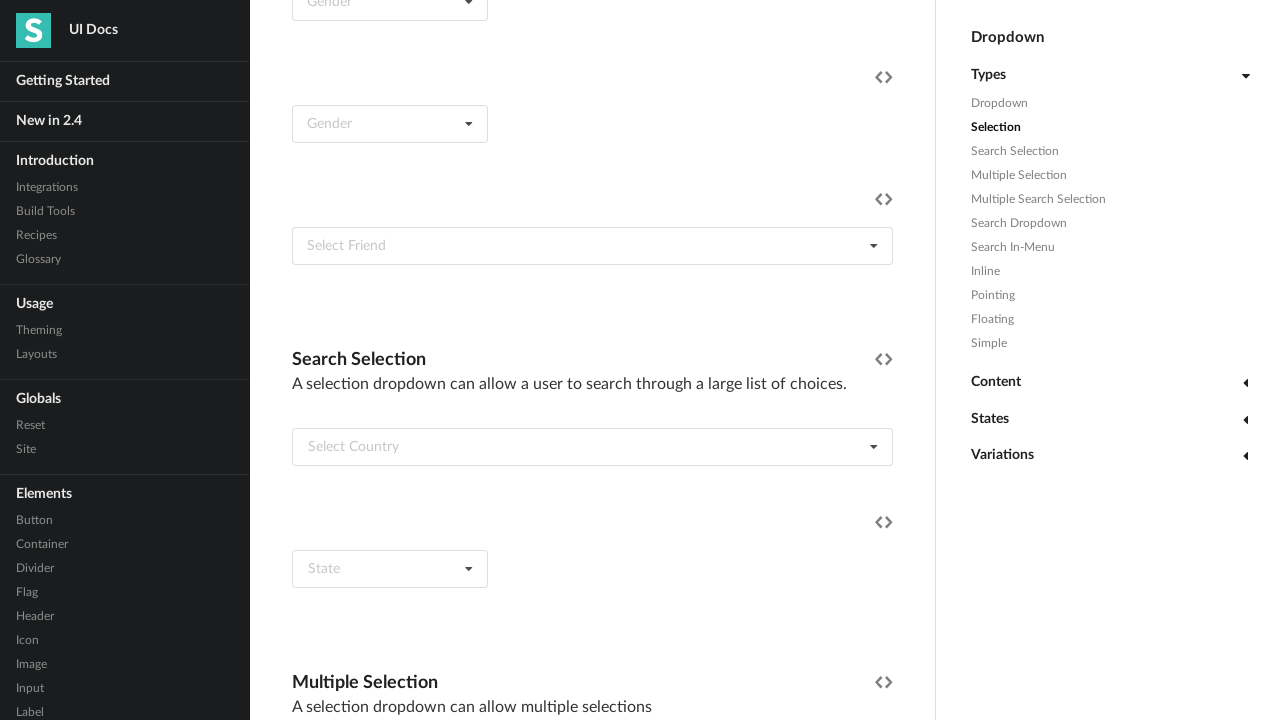

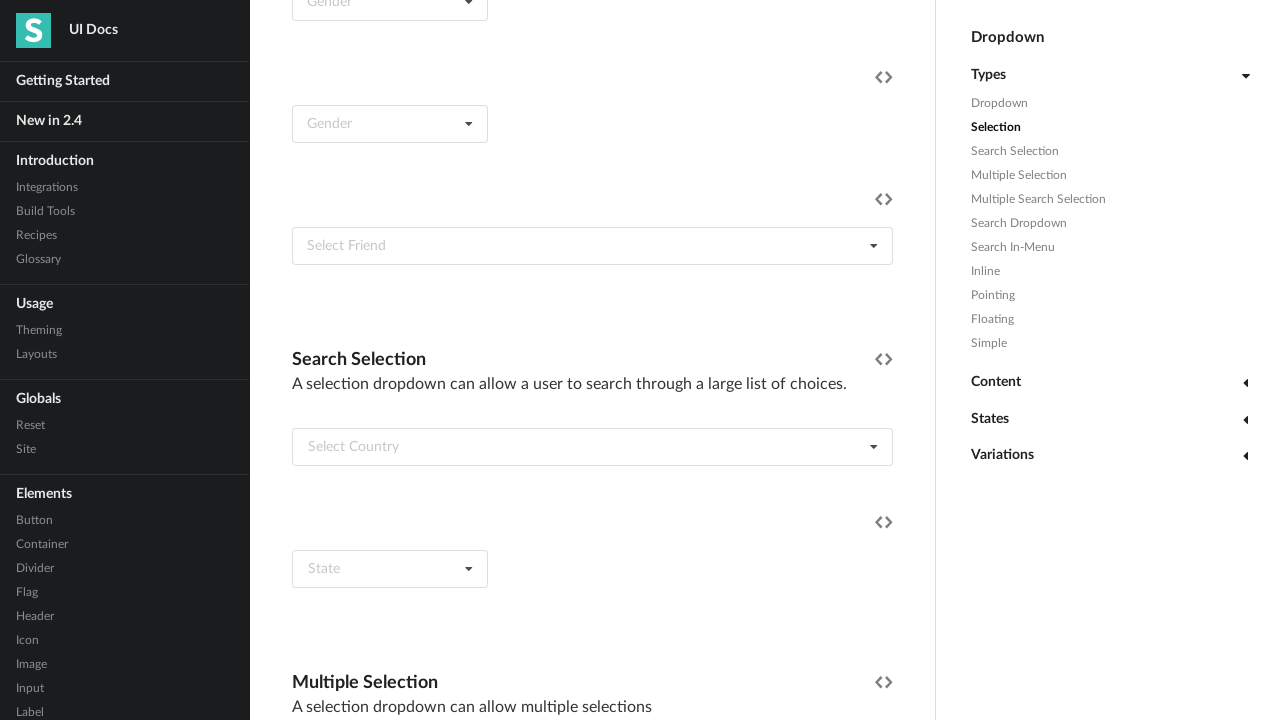